Automates clicking through 100 checkboxes on the Checkbox Race website in sequence

Starting URL: https://checkboxrace.com/

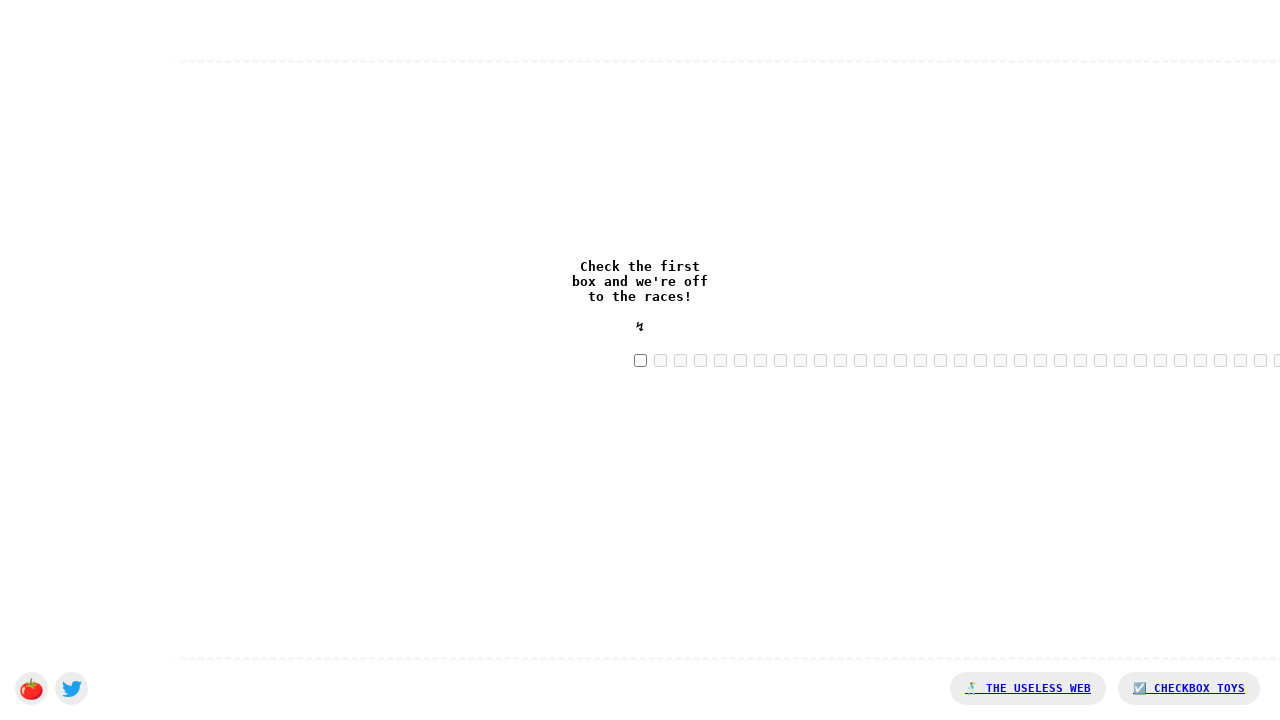

Waited for page to load (domcontentloaded)
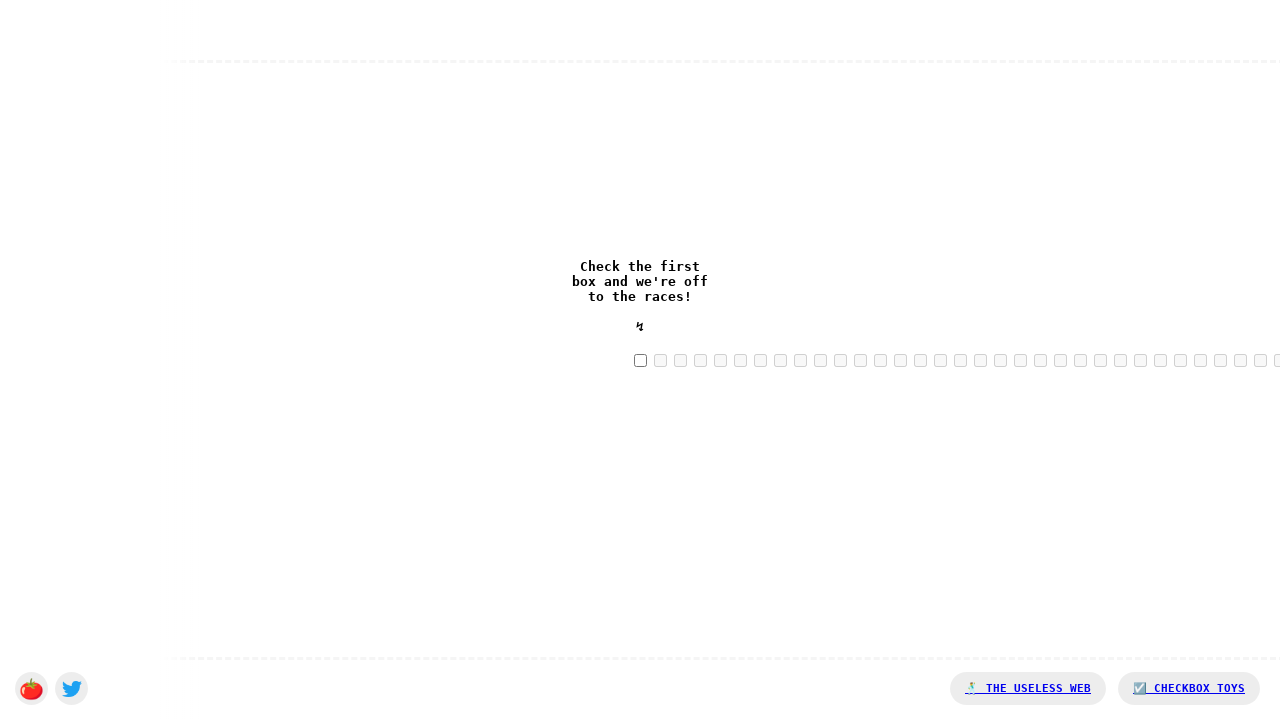

Clicked checkbox 1 at (640, 360) on xpath=//html/body/div[1]/input[1]
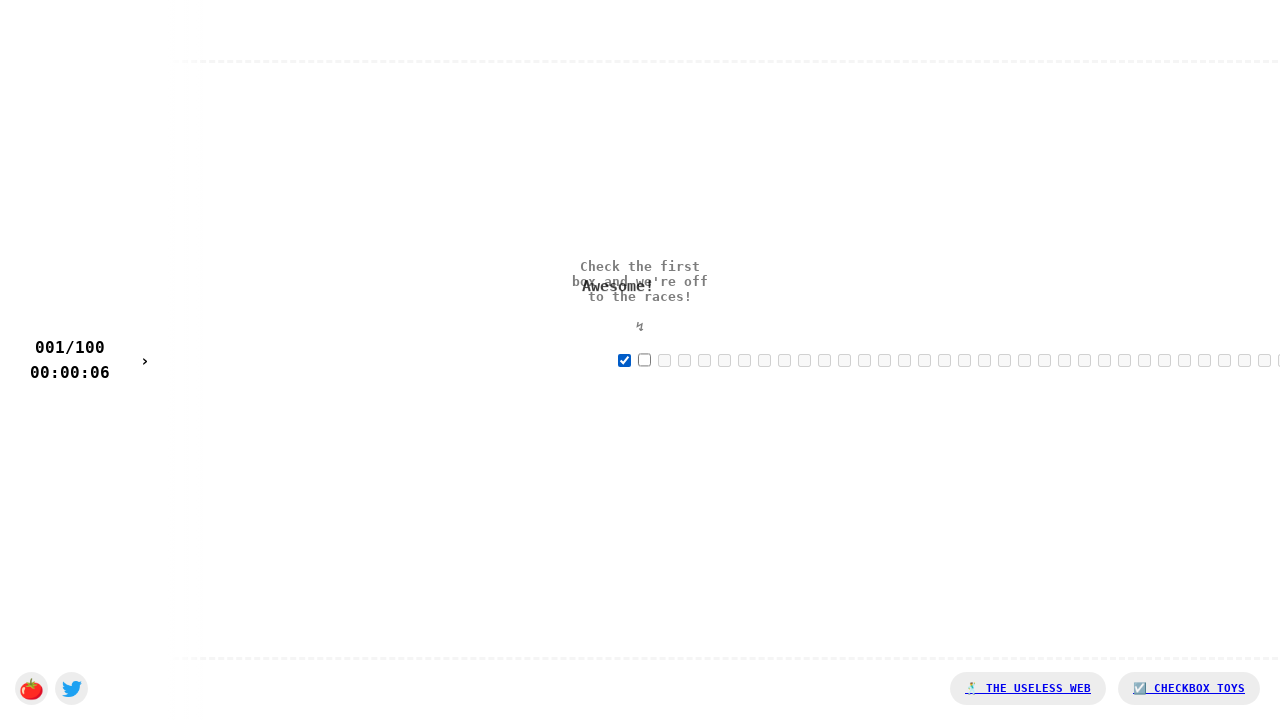

Waited 45ms after clicking checkbox 1
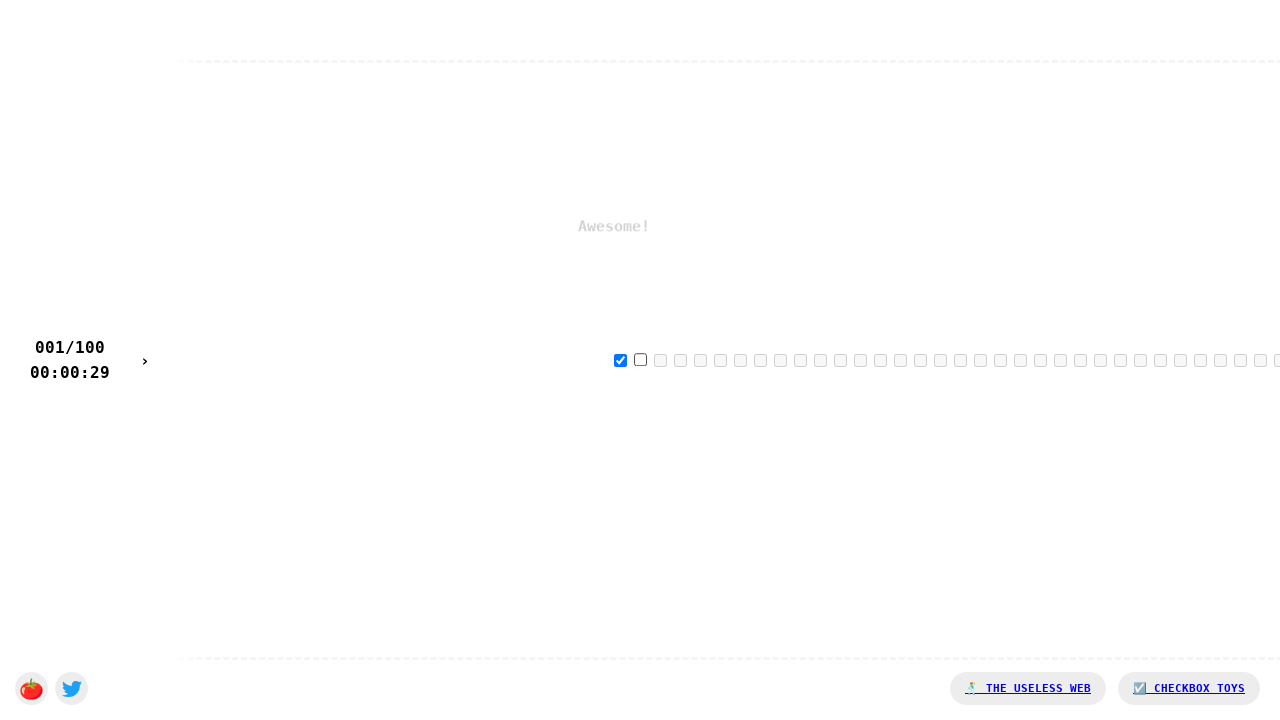

Clicked checkbox 2 at (640, 359) on xpath=//html/body/div[1]/input[2]
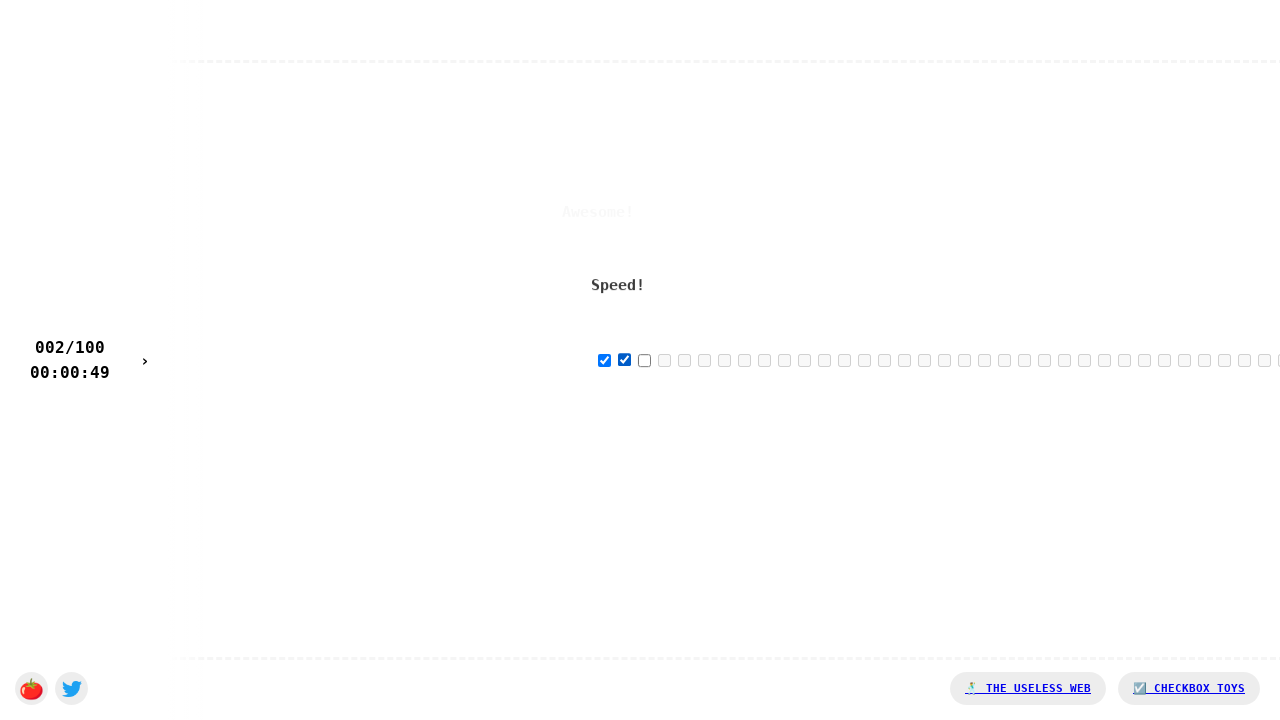

Waited 45ms after clicking checkbox 2
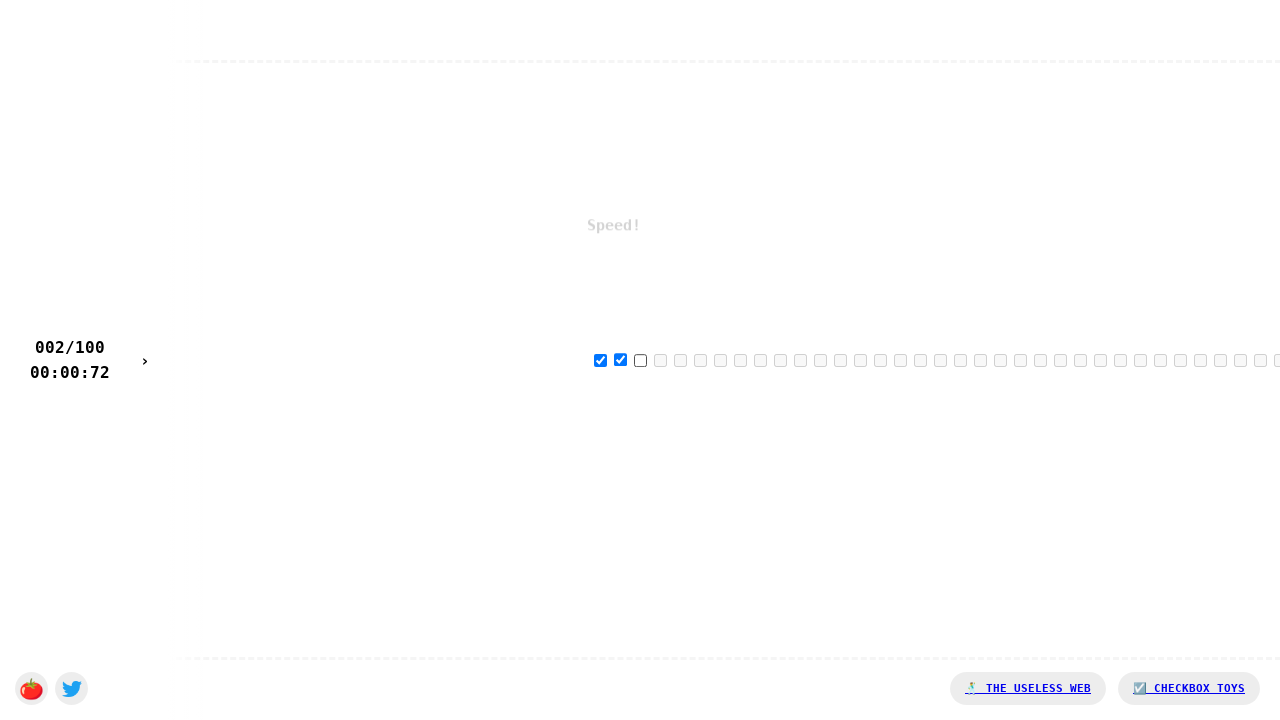

Clicked checkbox 3 at (640, 360) on xpath=//html/body/div[1]/input[3]
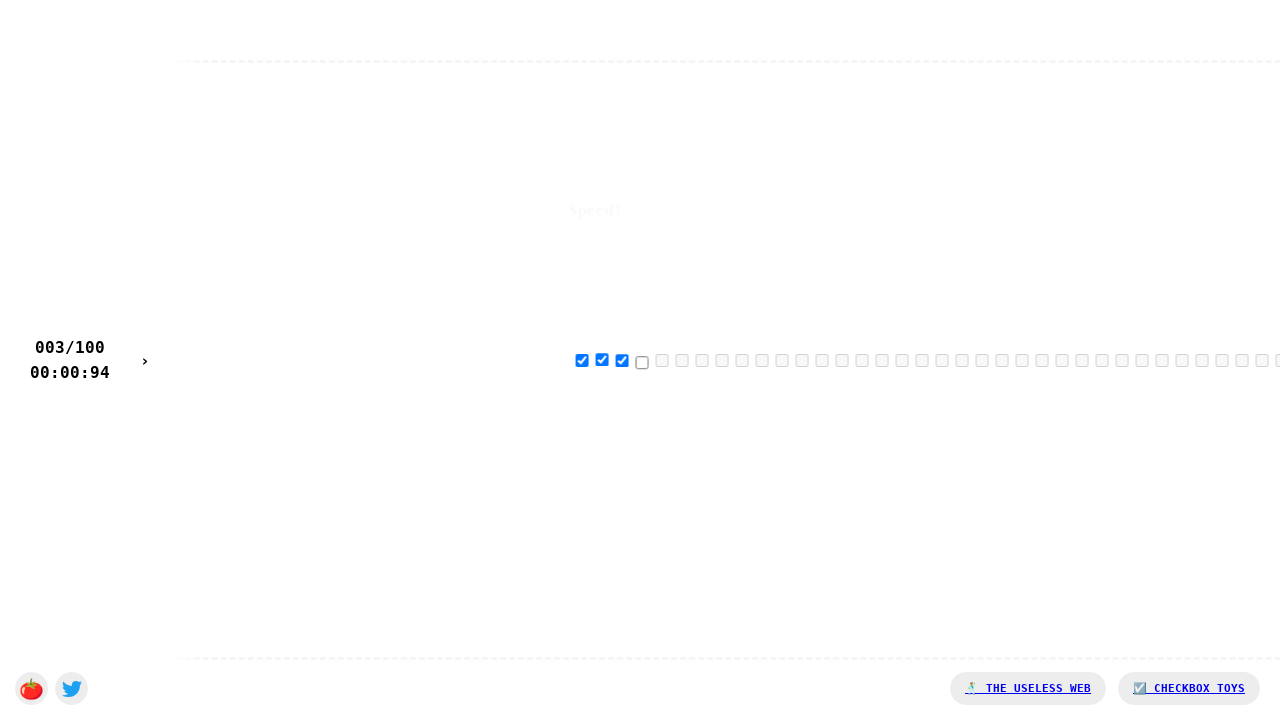

Waited 45ms after clicking checkbox 3
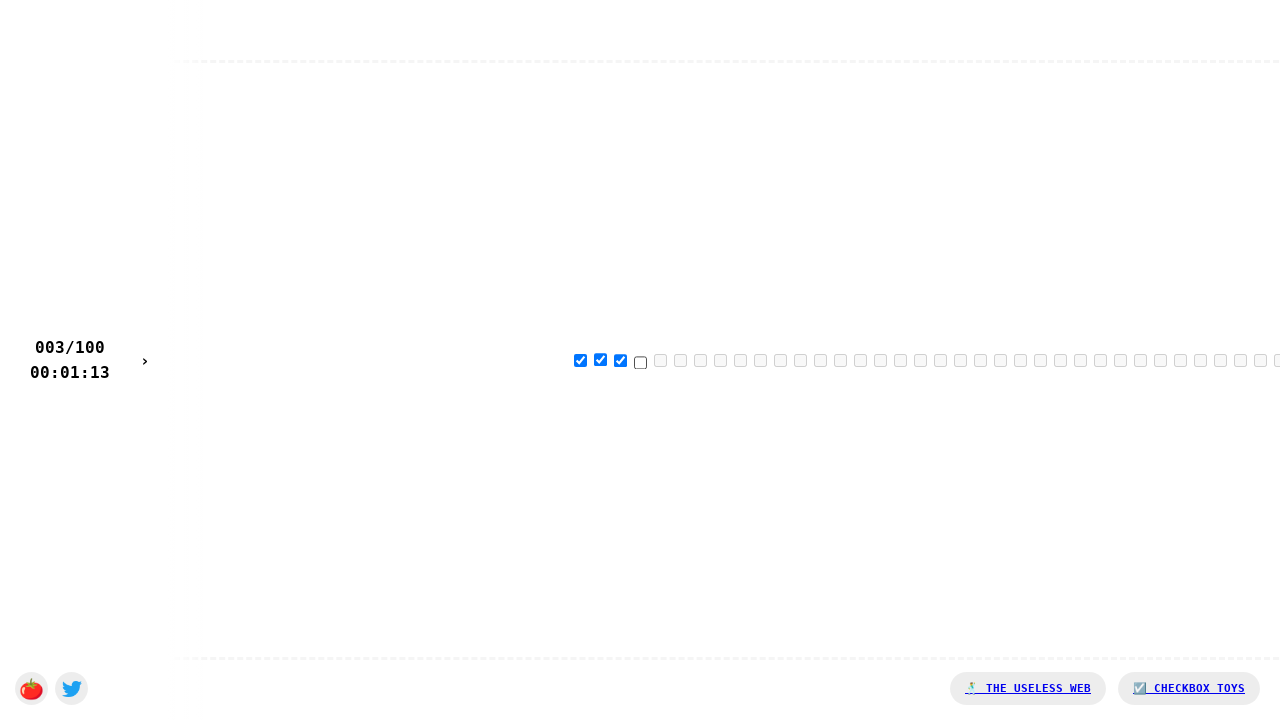

Clicked checkbox 4 at (640, 362) on xpath=//html/body/div[1]/input[4]
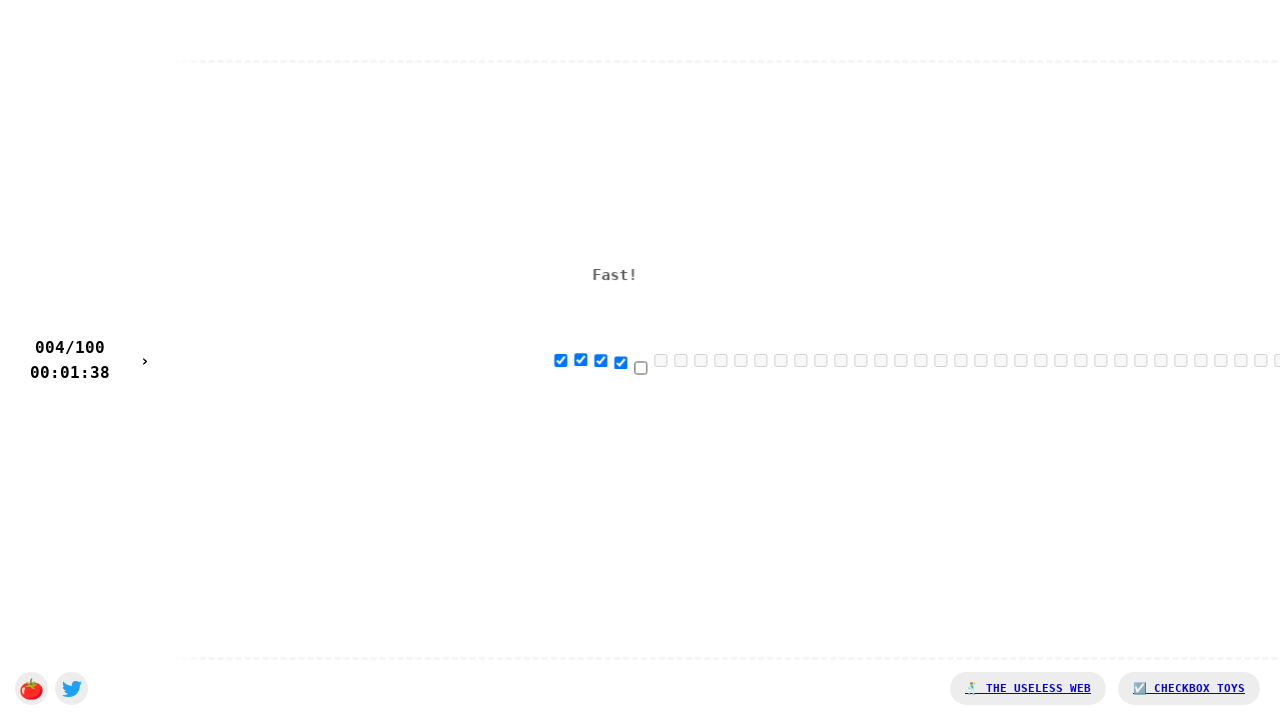

Waited 45ms after clicking checkbox 4
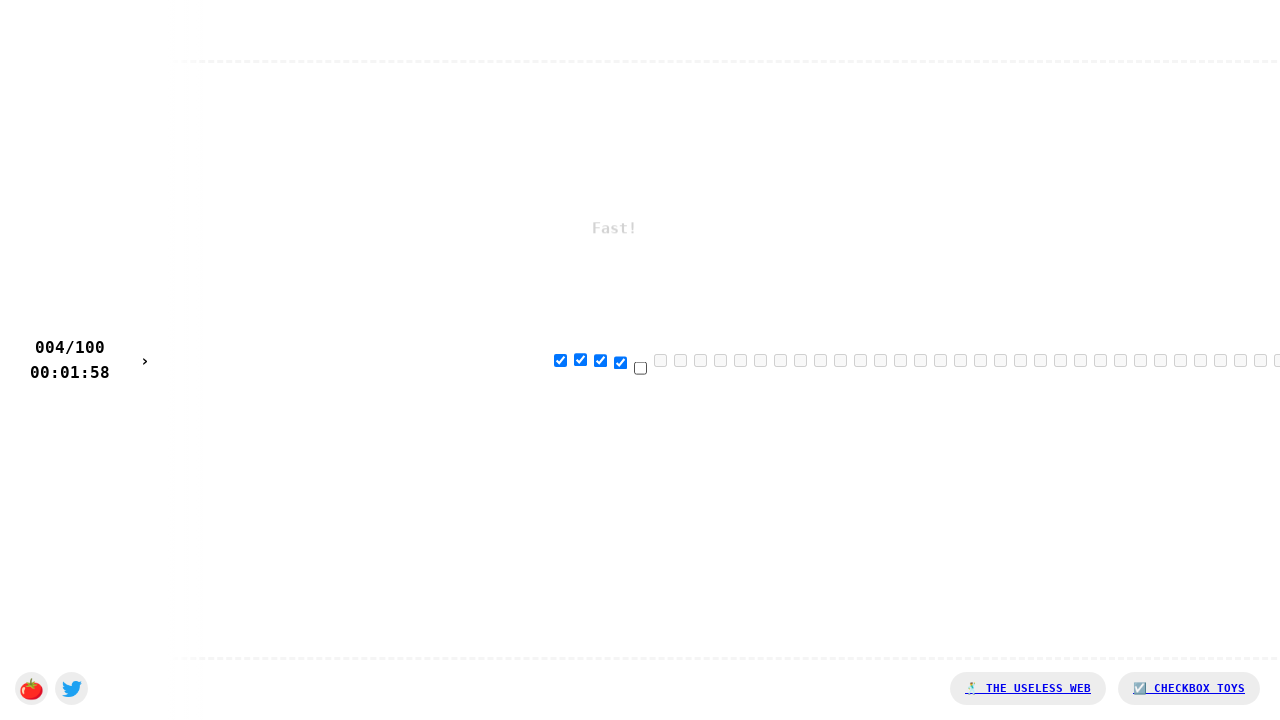

Clicked checkbox 5 at (640, 368) on xpath=//html/body/div[1]/input[5]
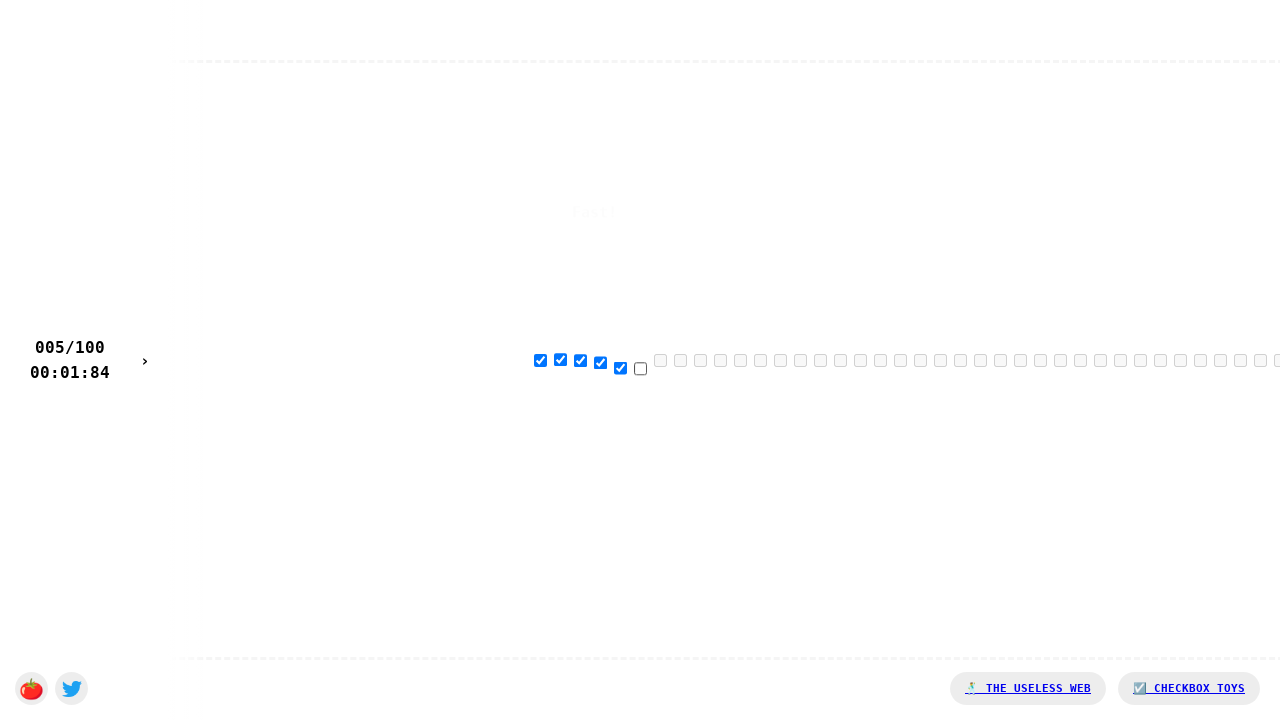

Waited 45ms after clicking checkbox 5
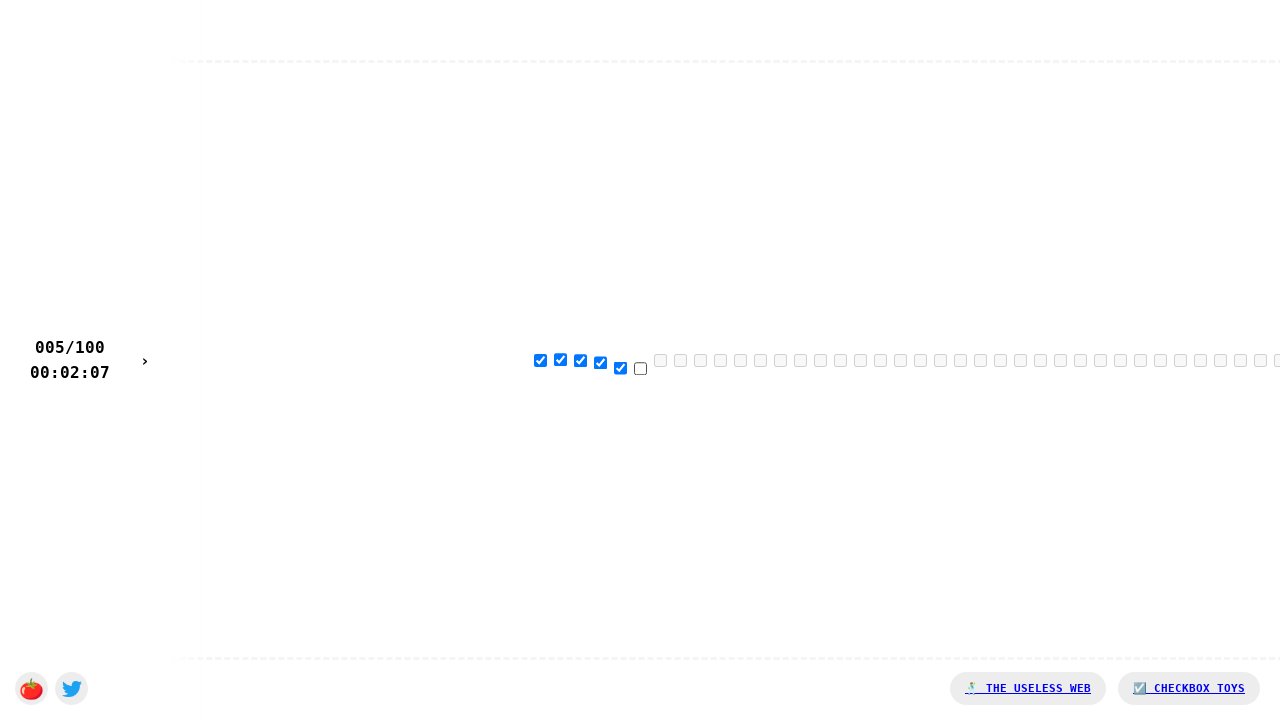

Clicked checkbox 6 at (640, 368) on xpath=//html/body/div[1]/input[6]
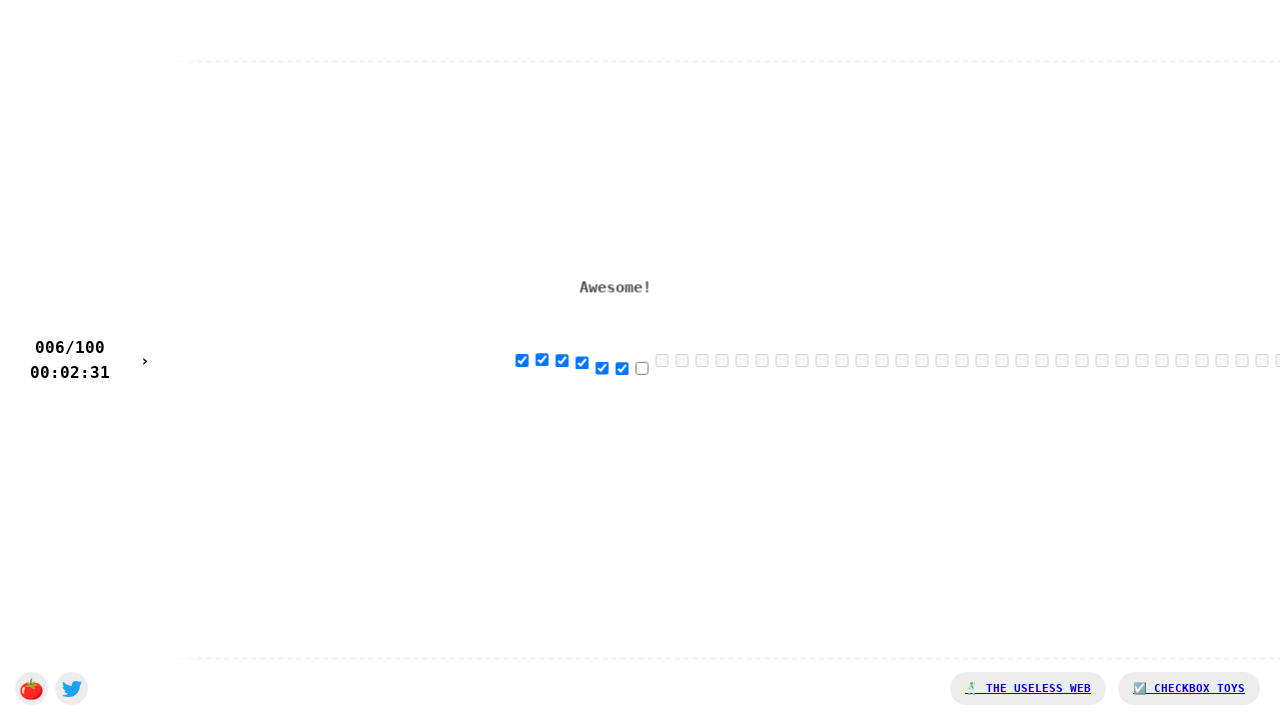

Waited 45ms after clicking checkbox 6
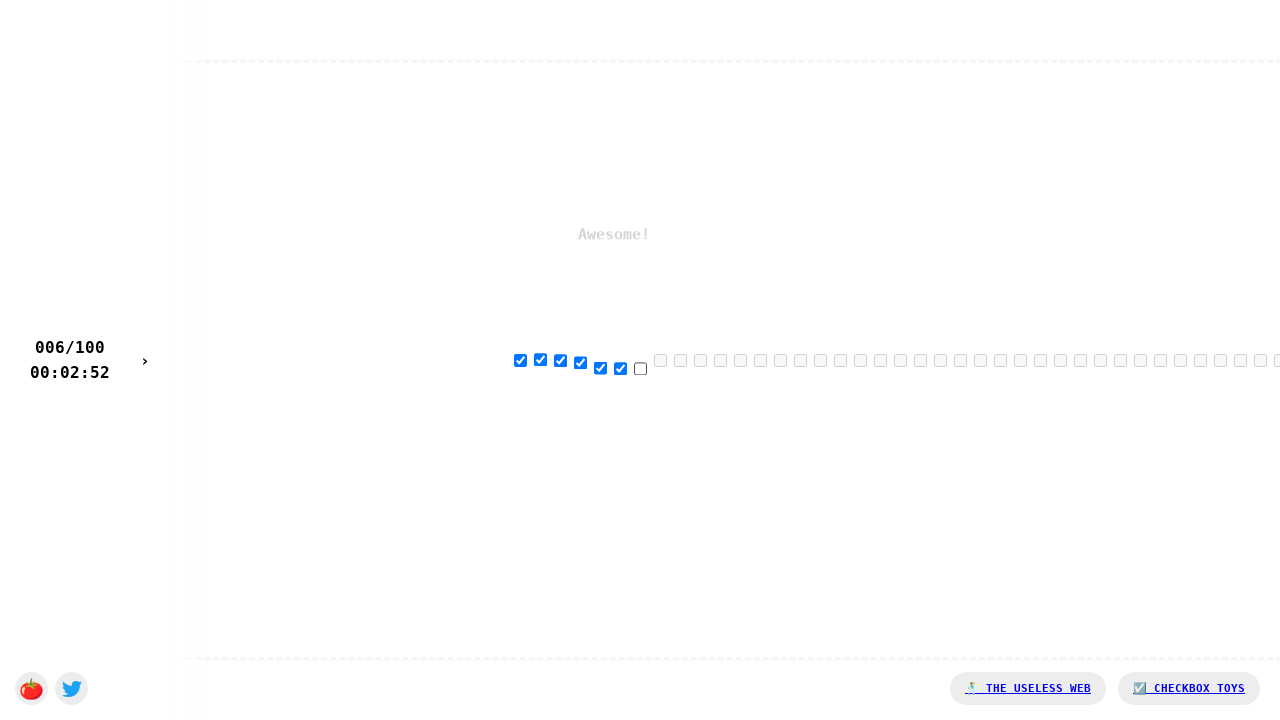

Clicked checkbox 7 at (640, 368) on xpath=//html/body/div[1]/input[7]
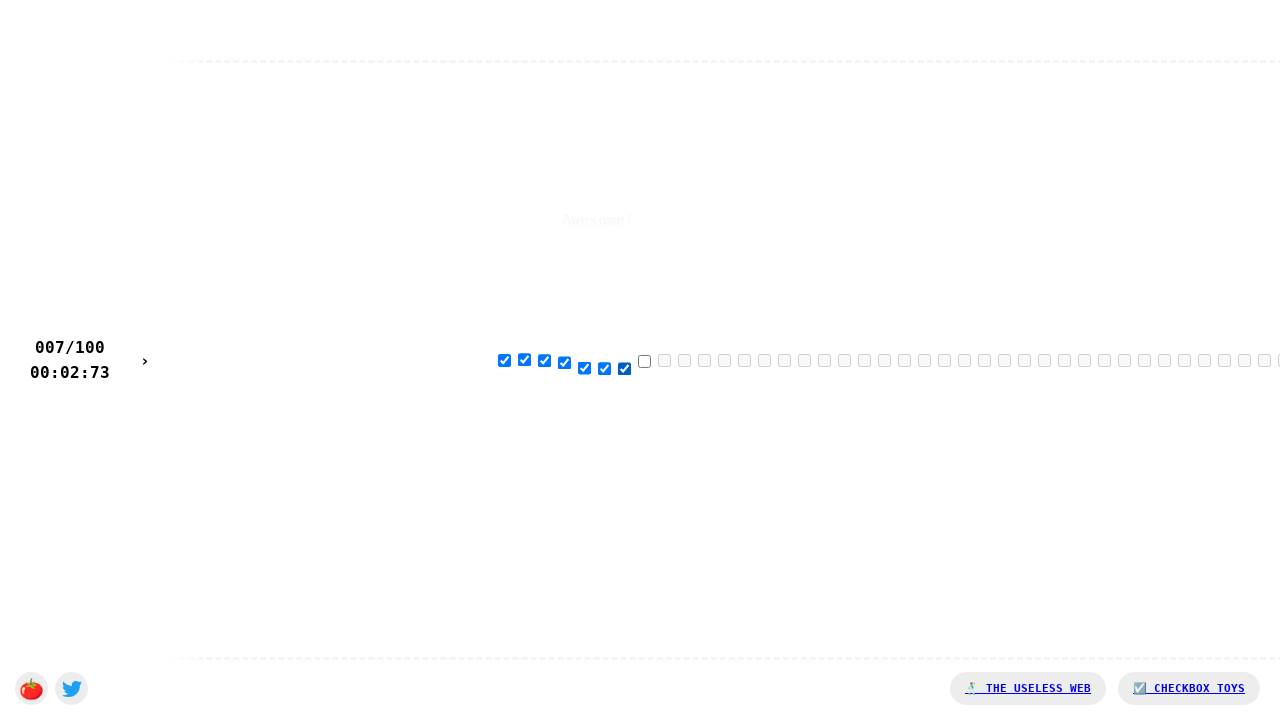

Waited 45ms after clicking checkbox 7
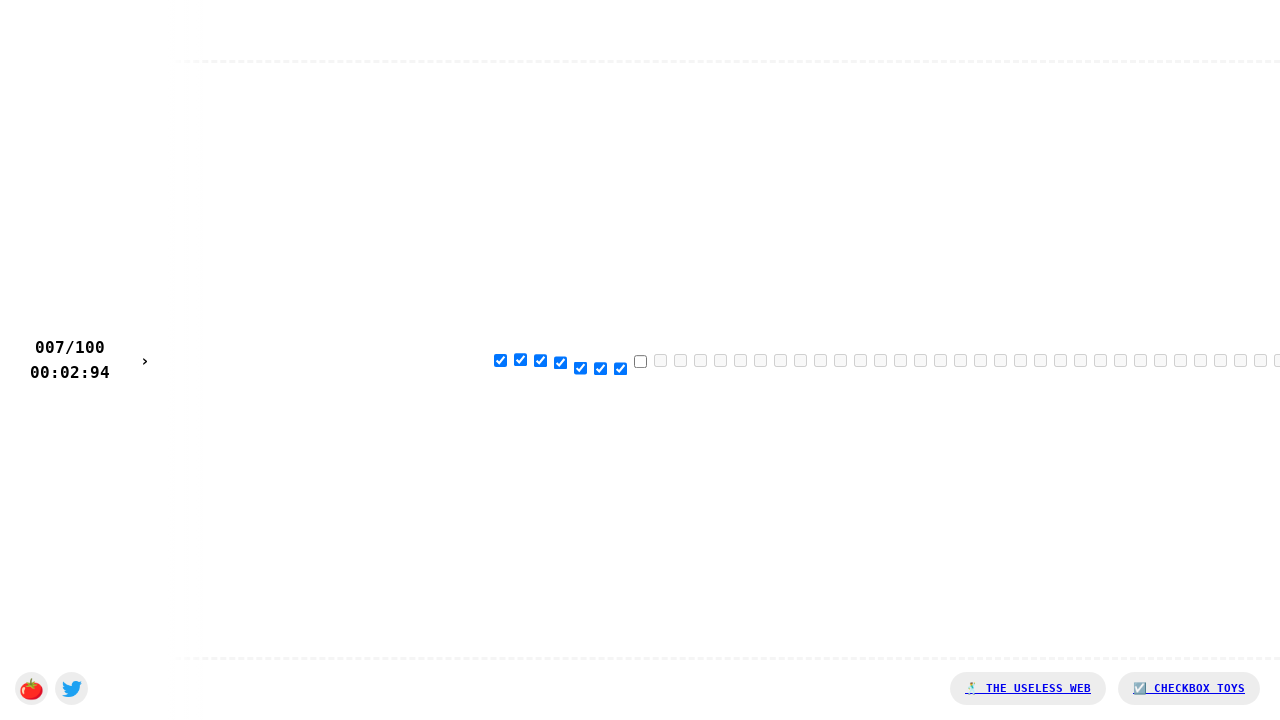

Clicked checkbox 8 at (640, 361) on xpath=//html/body/div[1]/input[8]
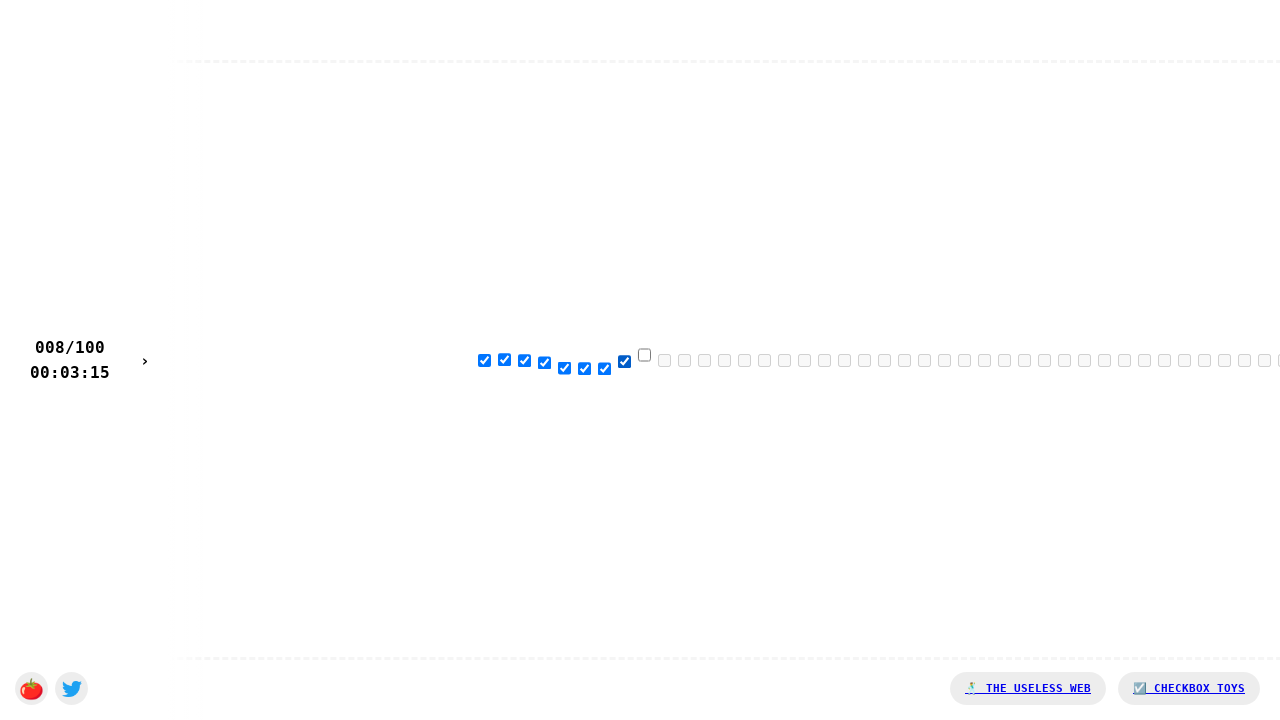

Waited 45ms after clicking checkbox 8
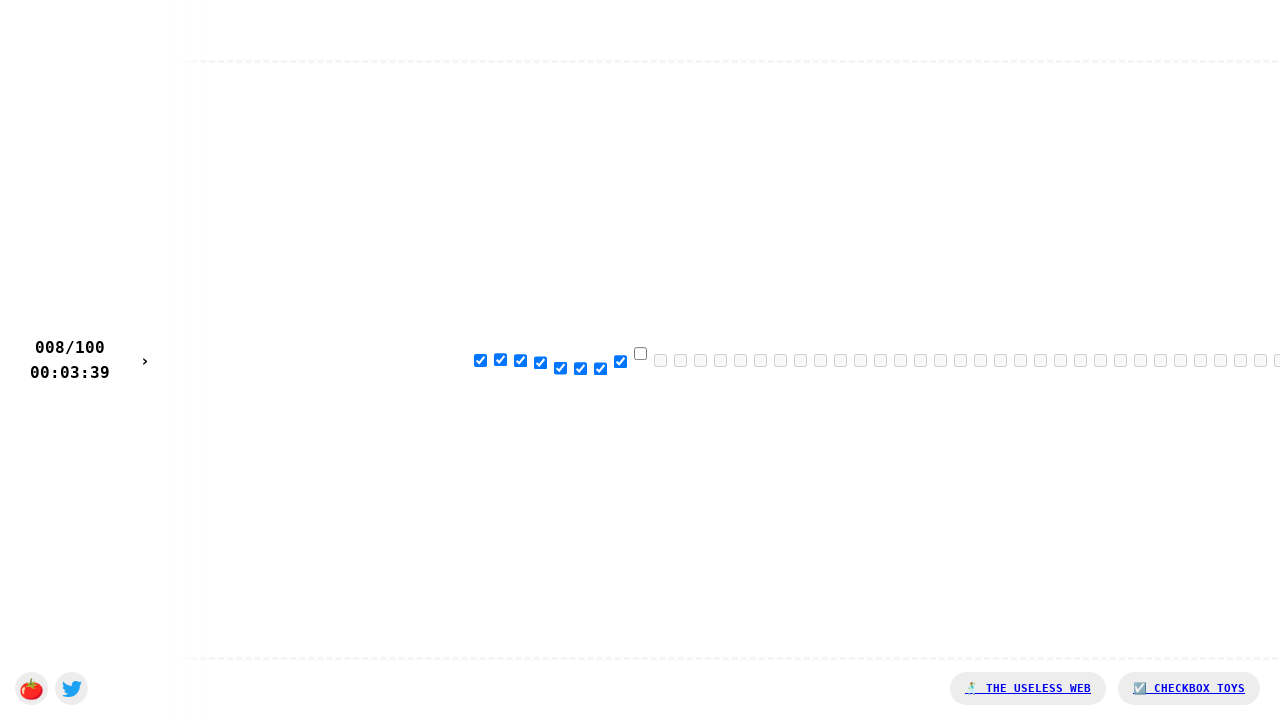

Clicked checkbox 9 at (640, 353) on xpath=//html/body/div[1]/input[9]
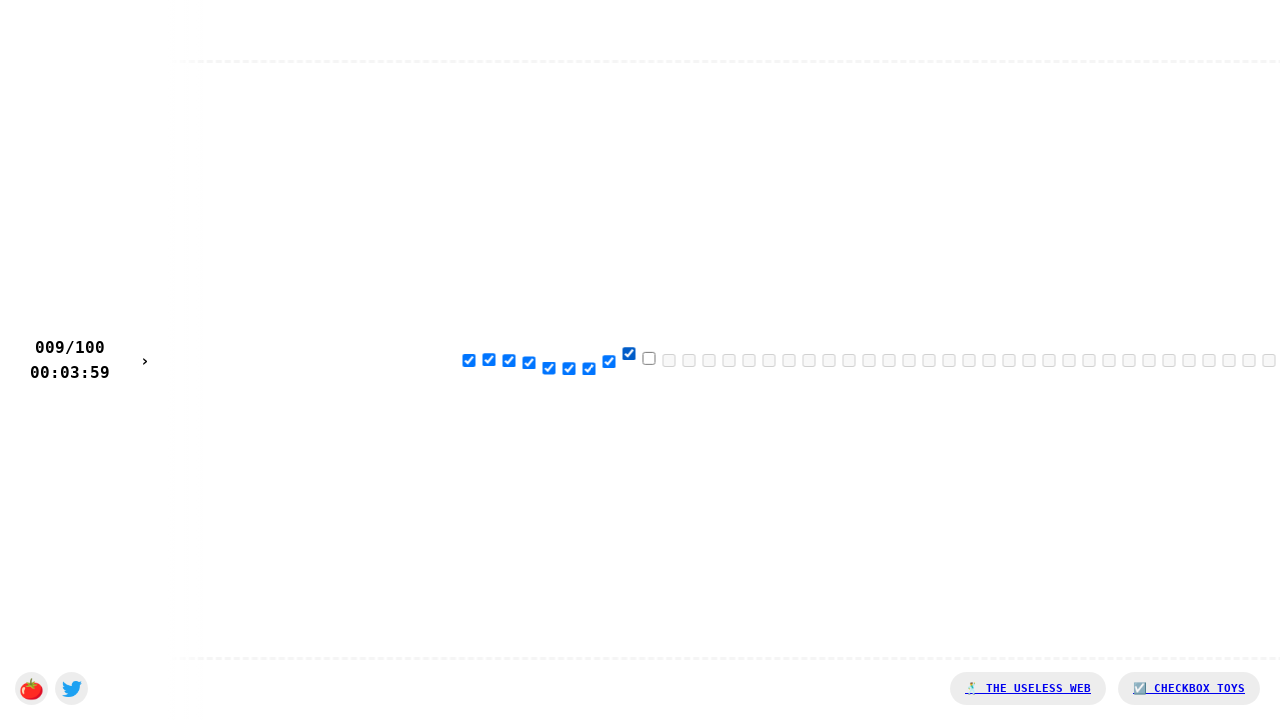

Waited 45ms after clicking checkbox 9
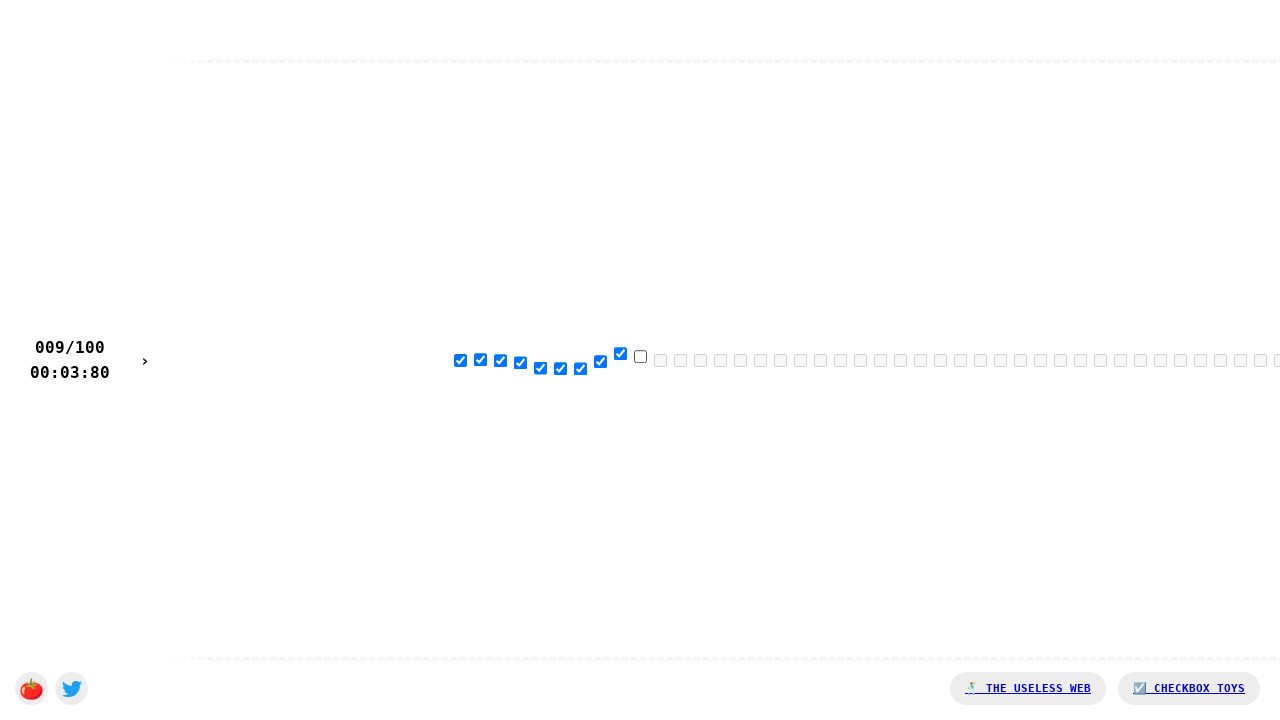

Clicked checkbox 10 at (640, 356) on xpath=//html/body/div[1]/input[10]
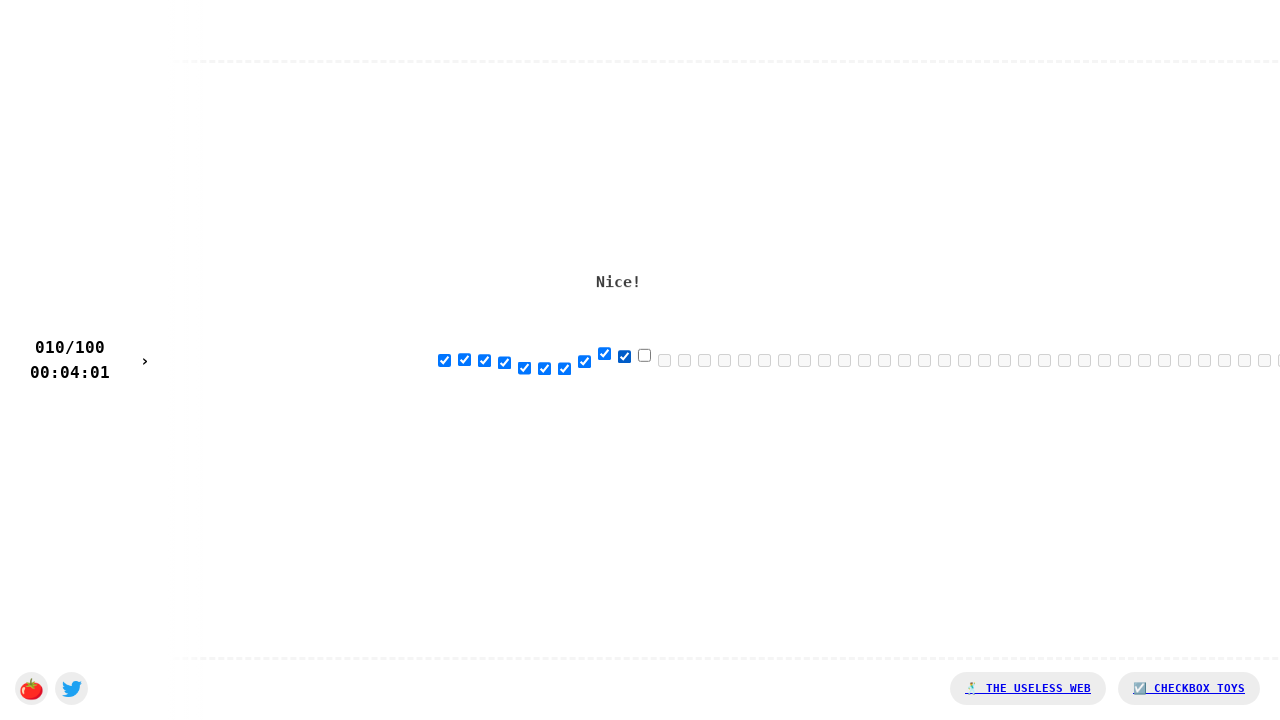

Waited 45ms after clicking checkbox 10
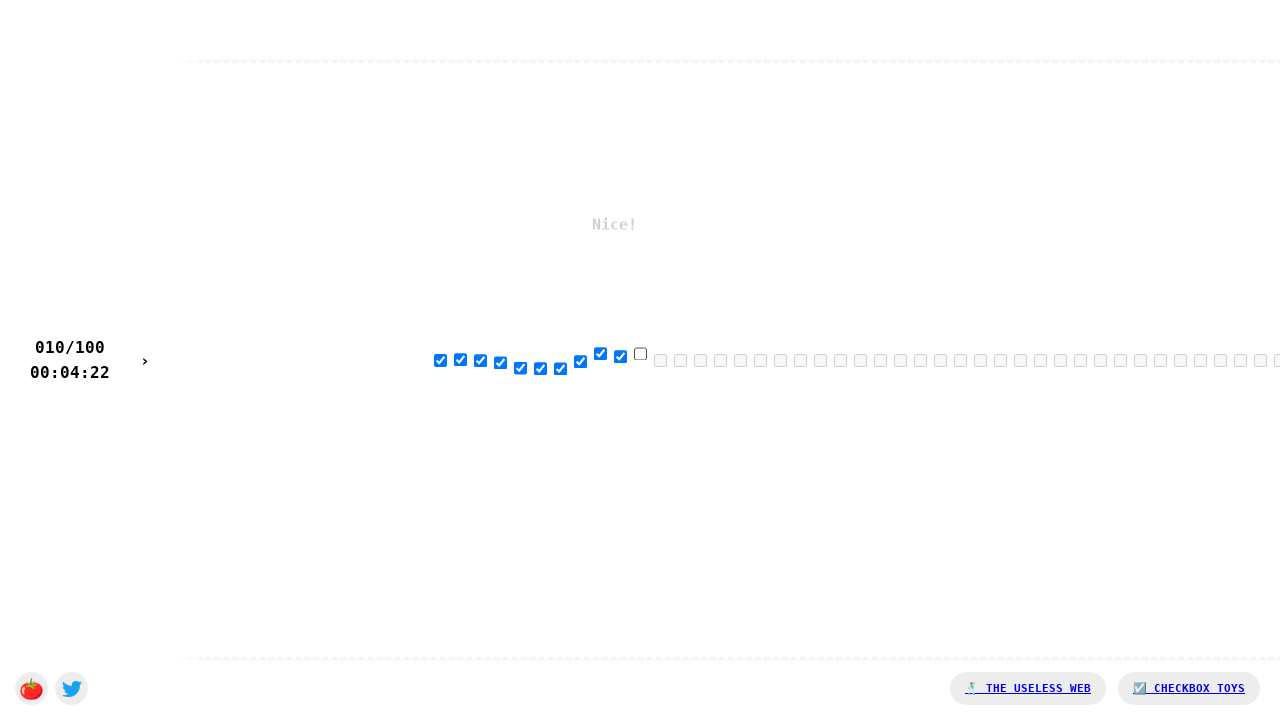

Clicked checkbox 11 at (640, 353) on xpath=//html/body/div[1]/input[11]
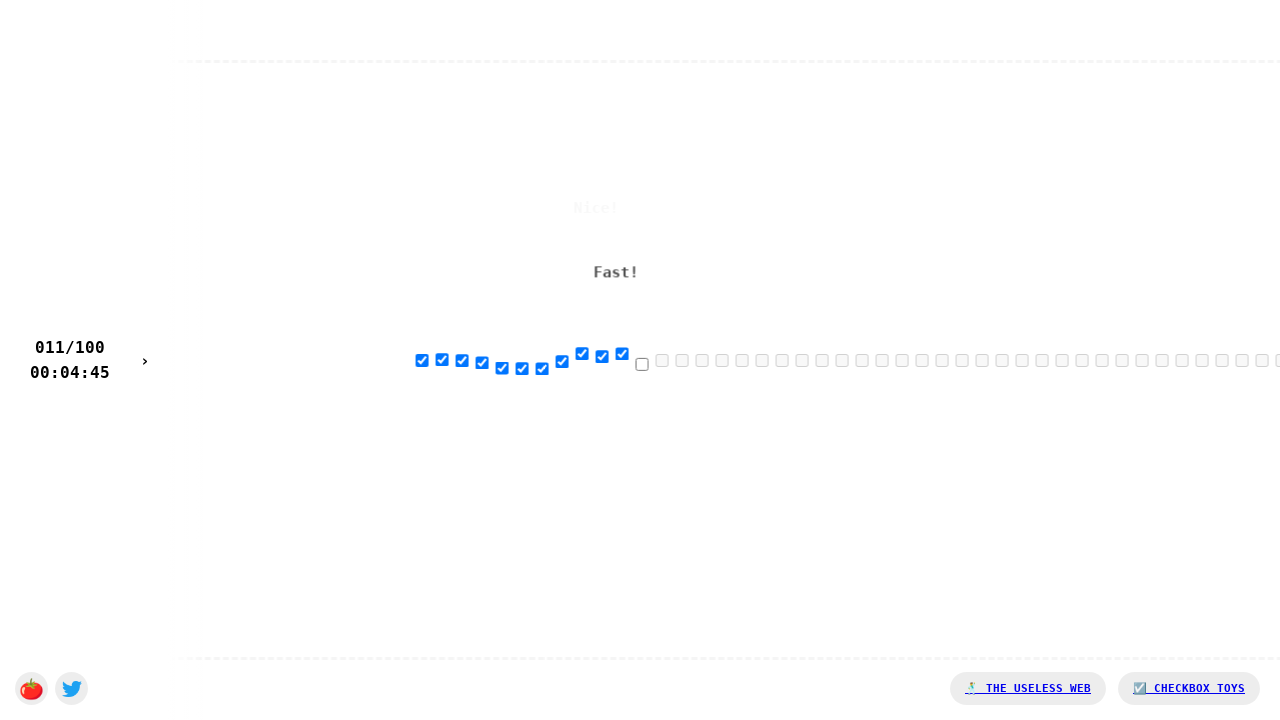

Waited 45ms after clicking checkbox 11
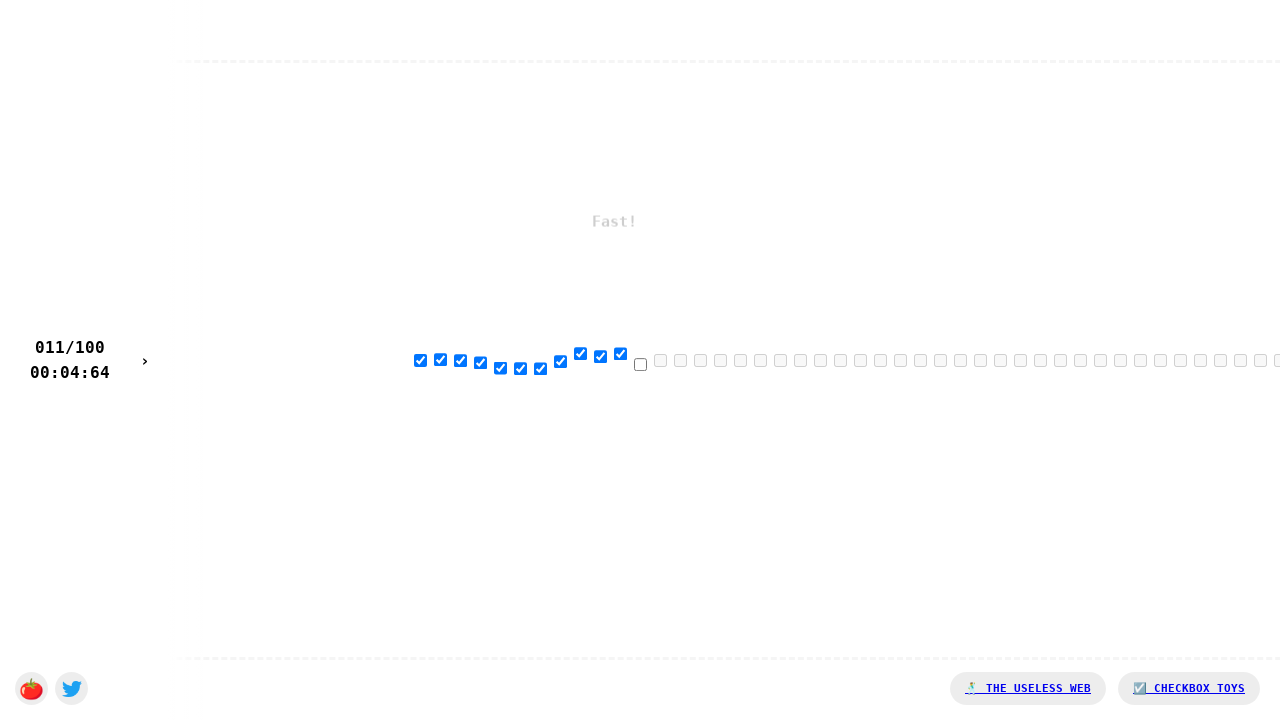

Clicked checkbox 12 at (640, 364) on xpath=//html/body/div[1]/input[12]
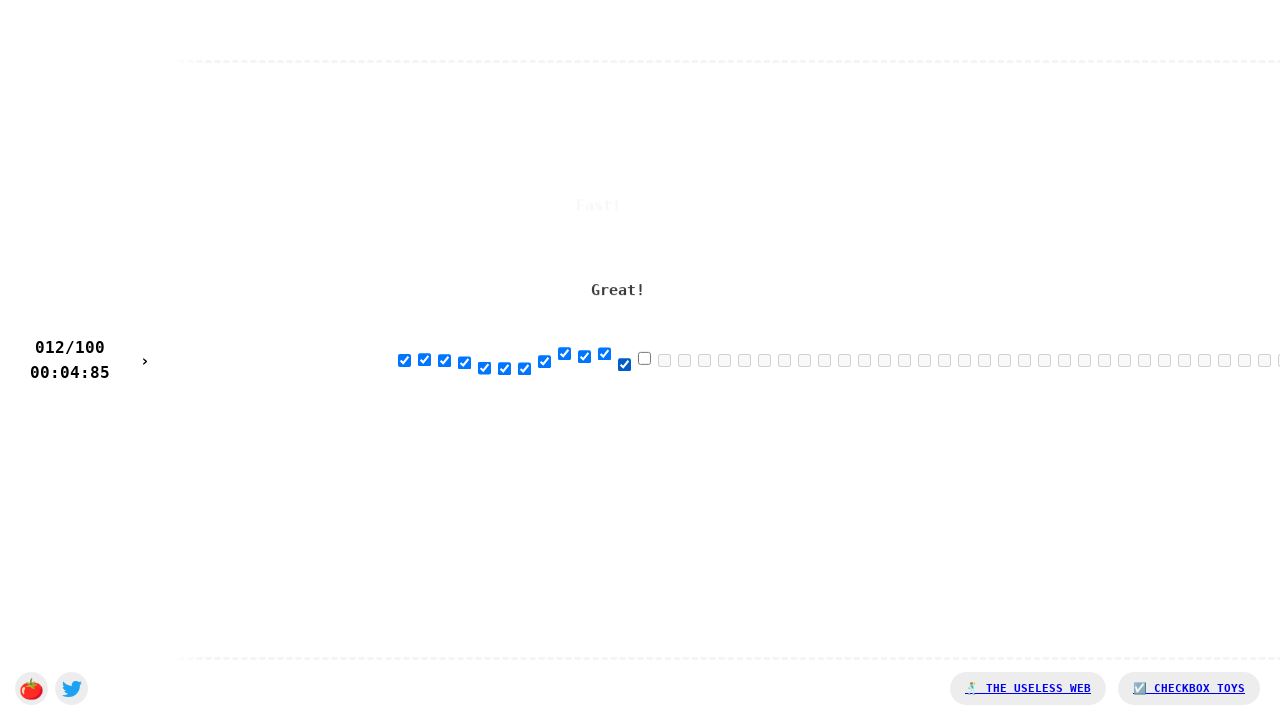

Waited 45ms after clicking checkbox 12
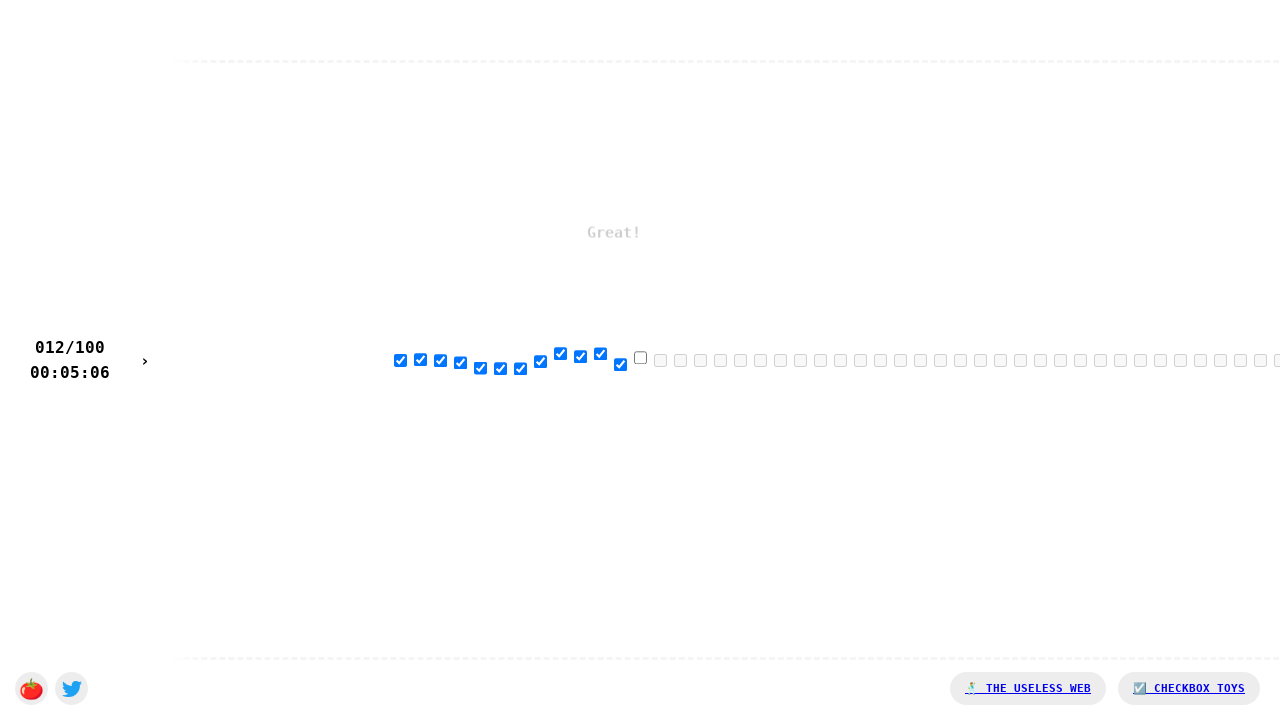

Clicked checkbox 13 at (640, 357) on xpath=//html/body/div[1]/input[13]
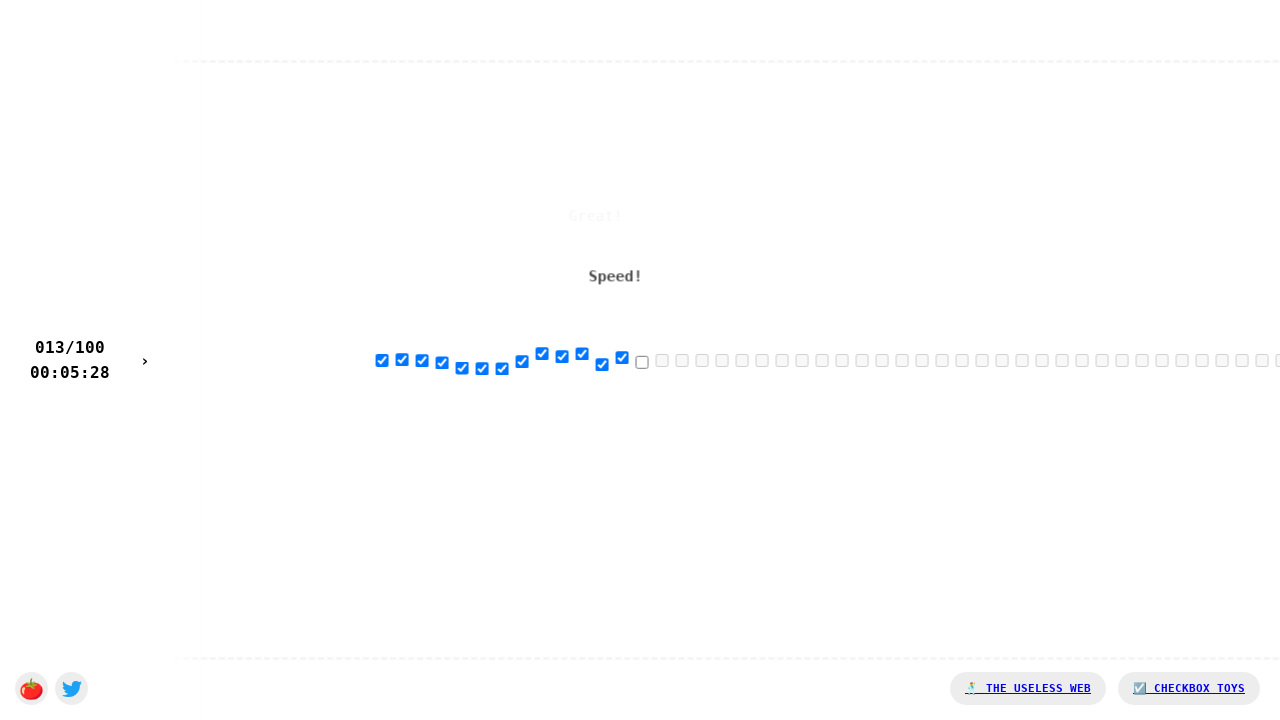

Waited 45ms after clicking checkbox 13
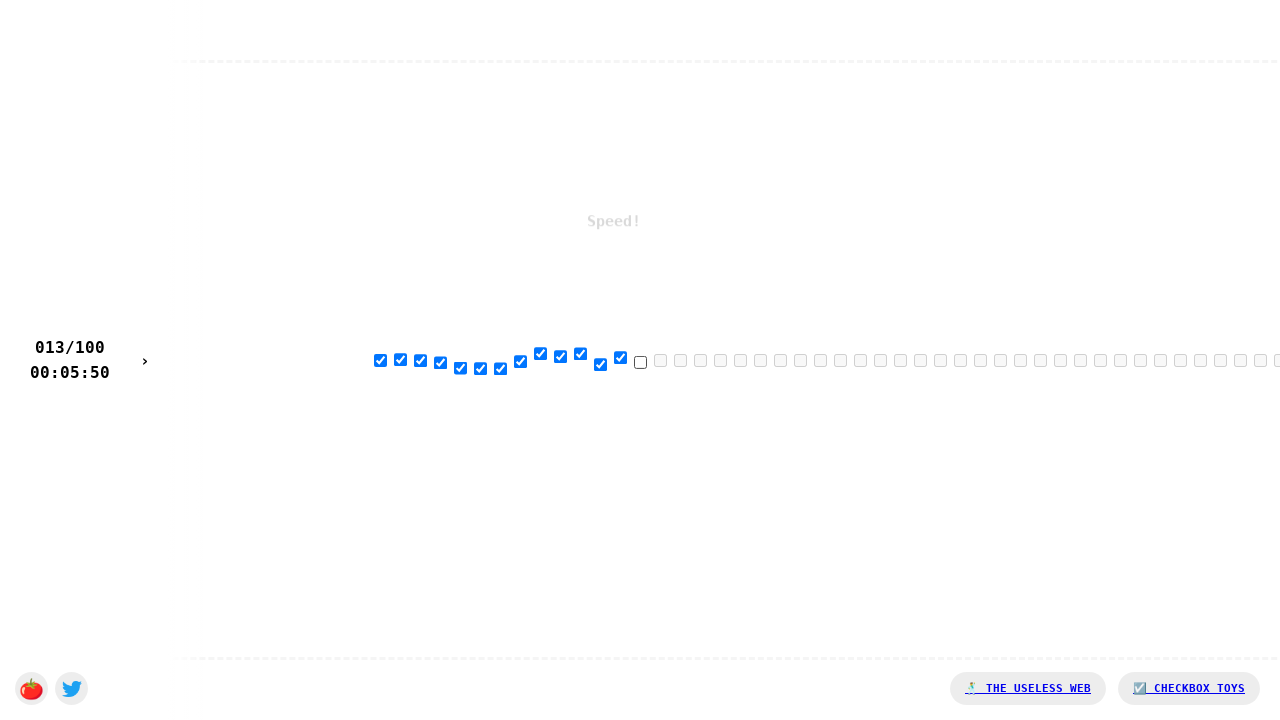

Clicked checkbox 14 at (640, 362) on xpath=//html/body/div[1]/input[14]
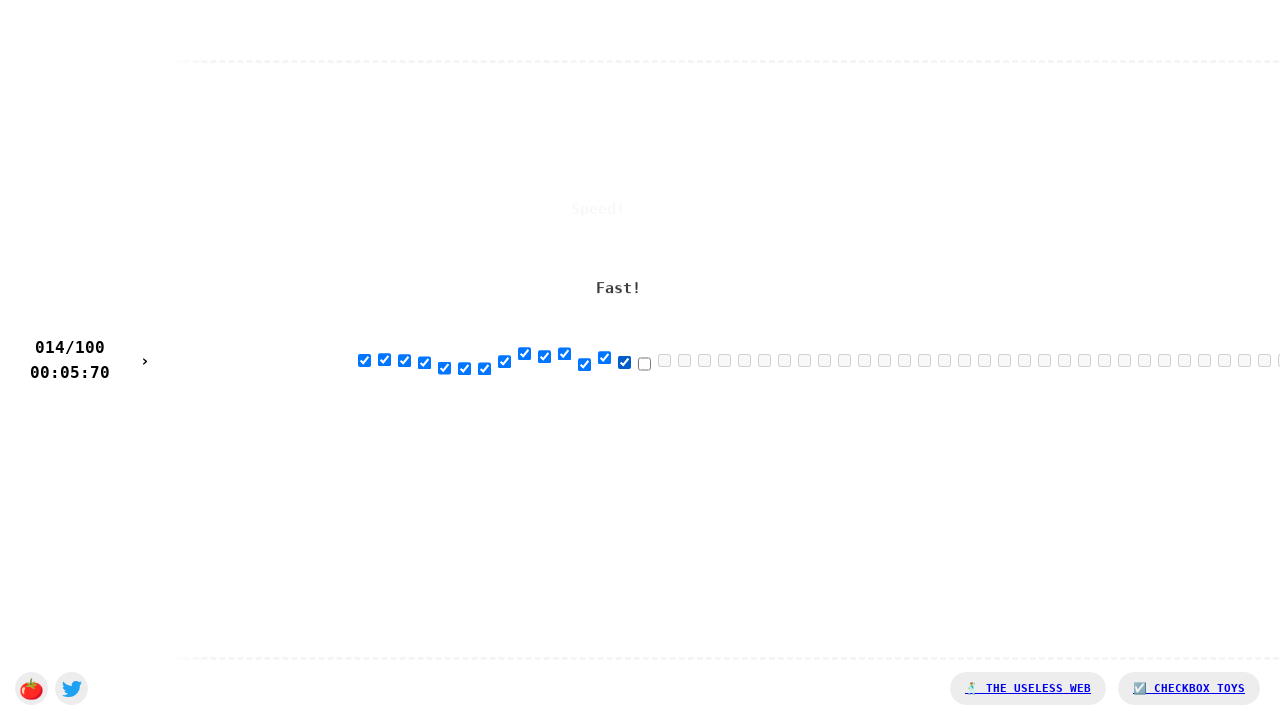

Waited 45ms after clicking checkbox 14
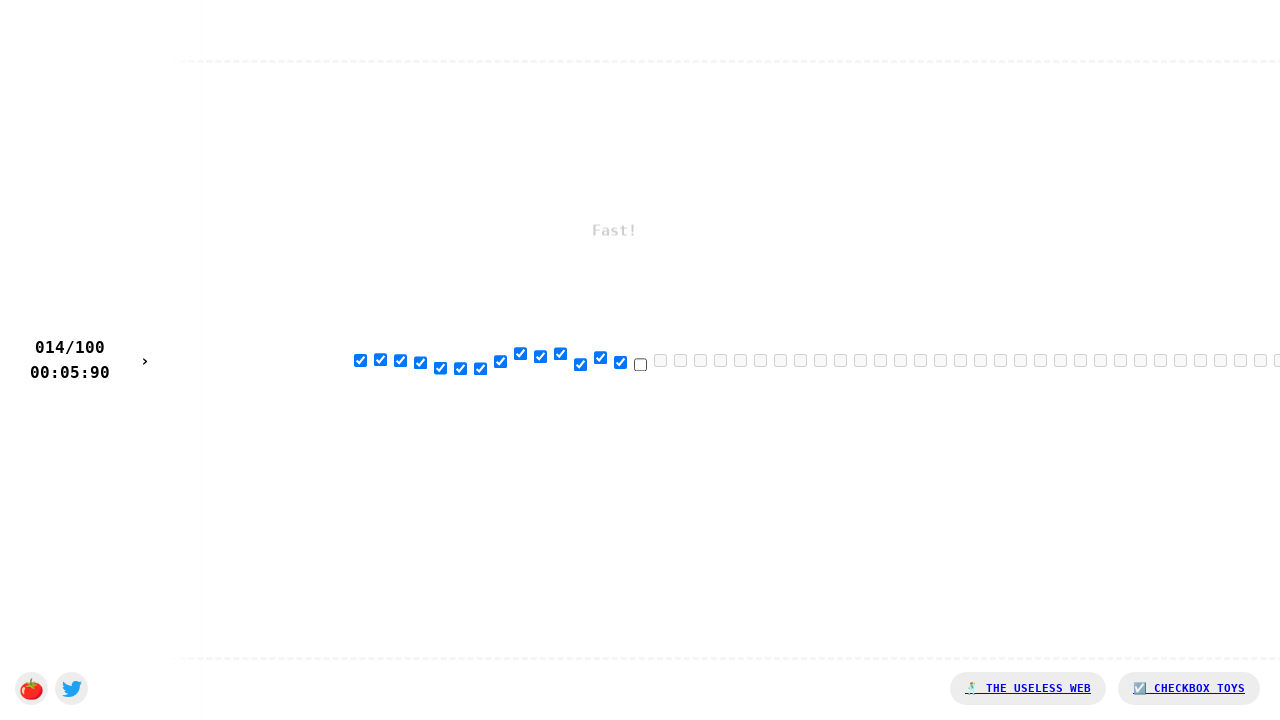

Clicked checkbox 15 at (640, 364) on xpath=//html/body/div[1]/input[15]
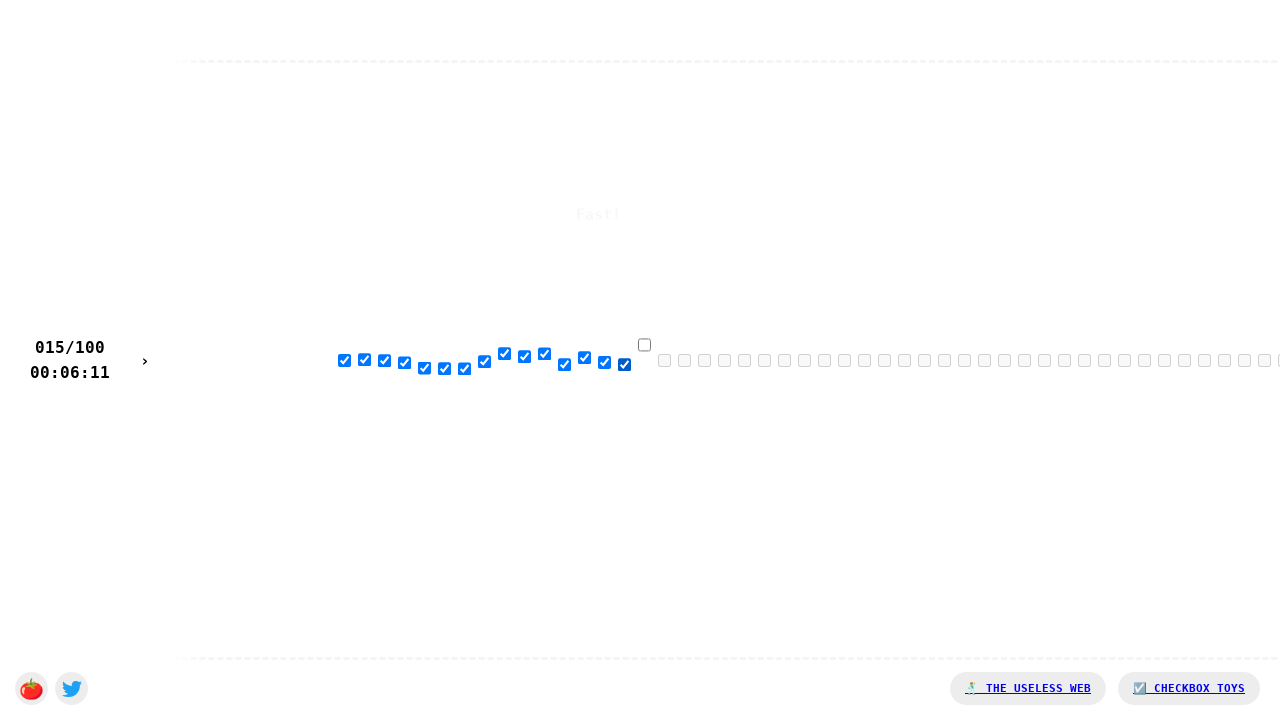

Waited 45ms after clicking checkbox 15
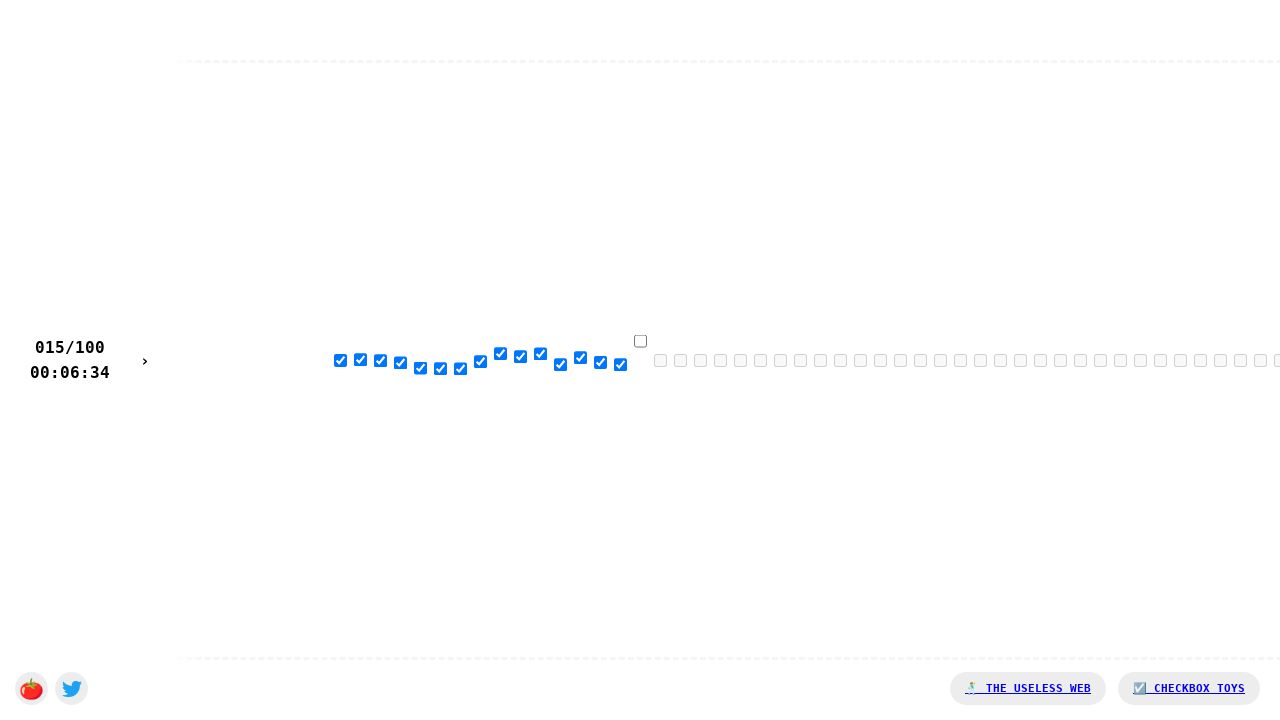

Clicked checkbox 16 at (640, 341) on xpath=//html/body/div[1]/input[16]
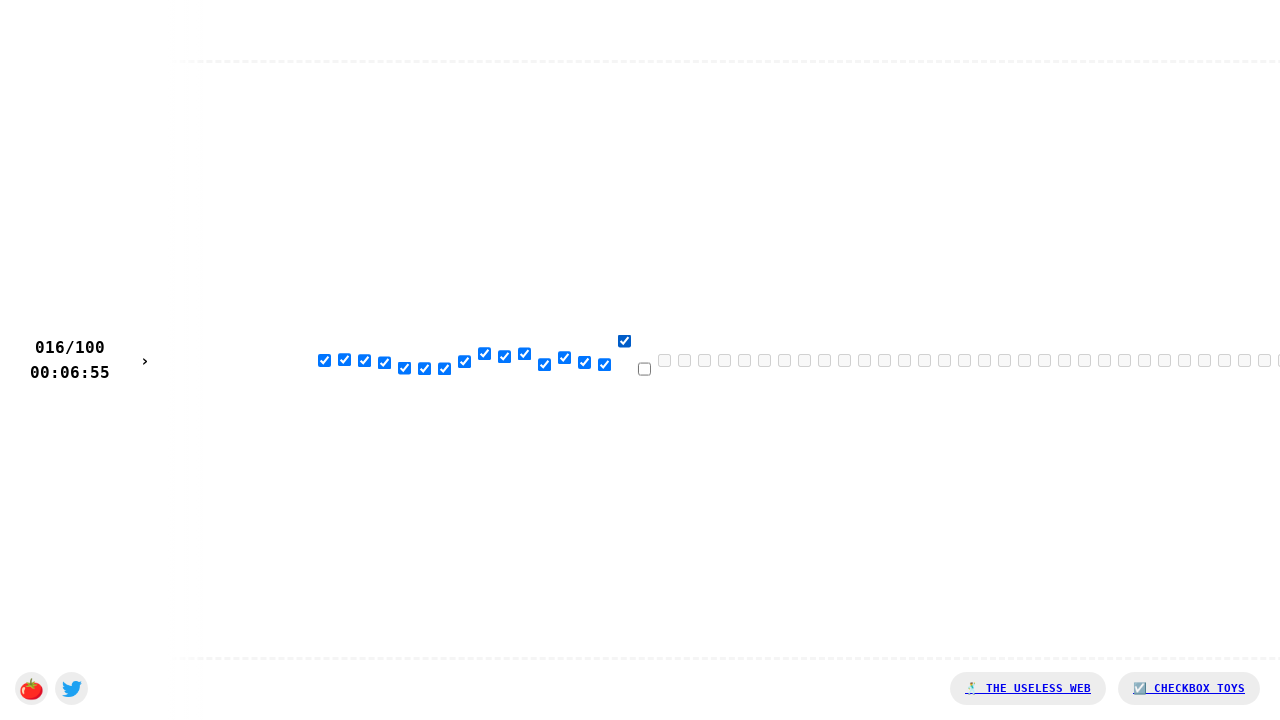

Waited 45ms after clicking checkbox 16
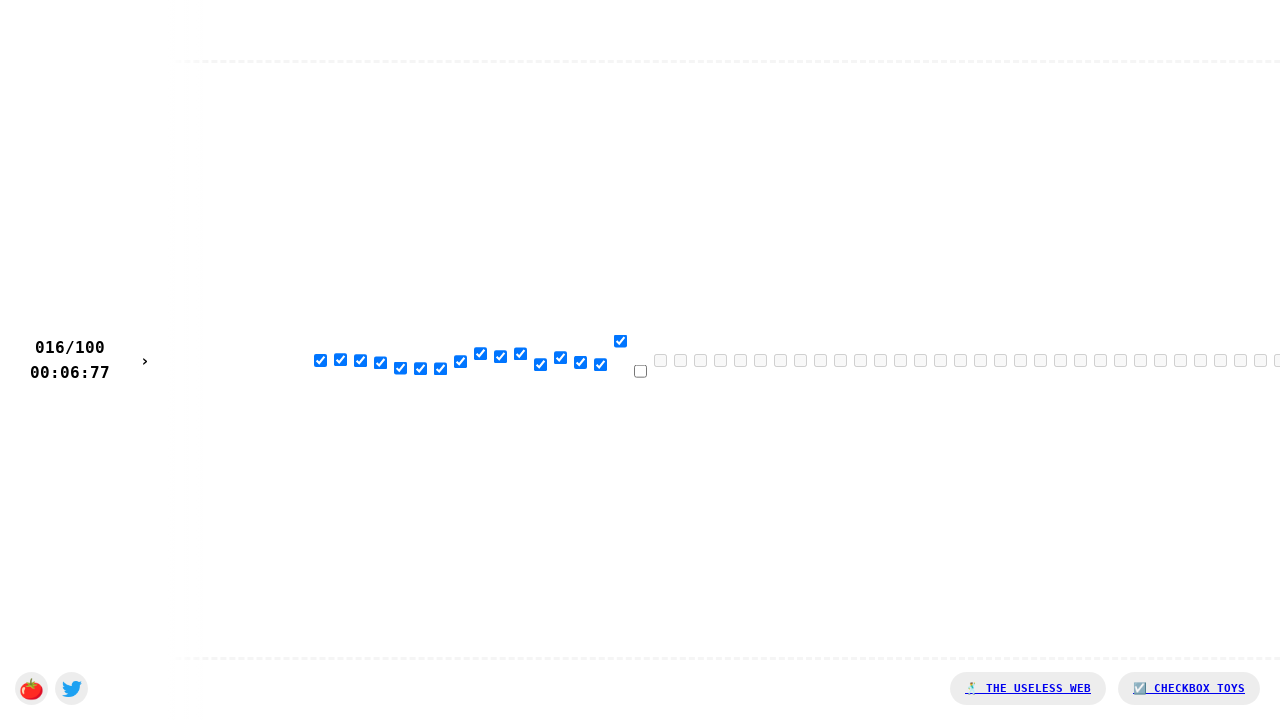

Clicked checkbox 17 at (640, 371) on xpath=//html/body/div[1]/input[17]
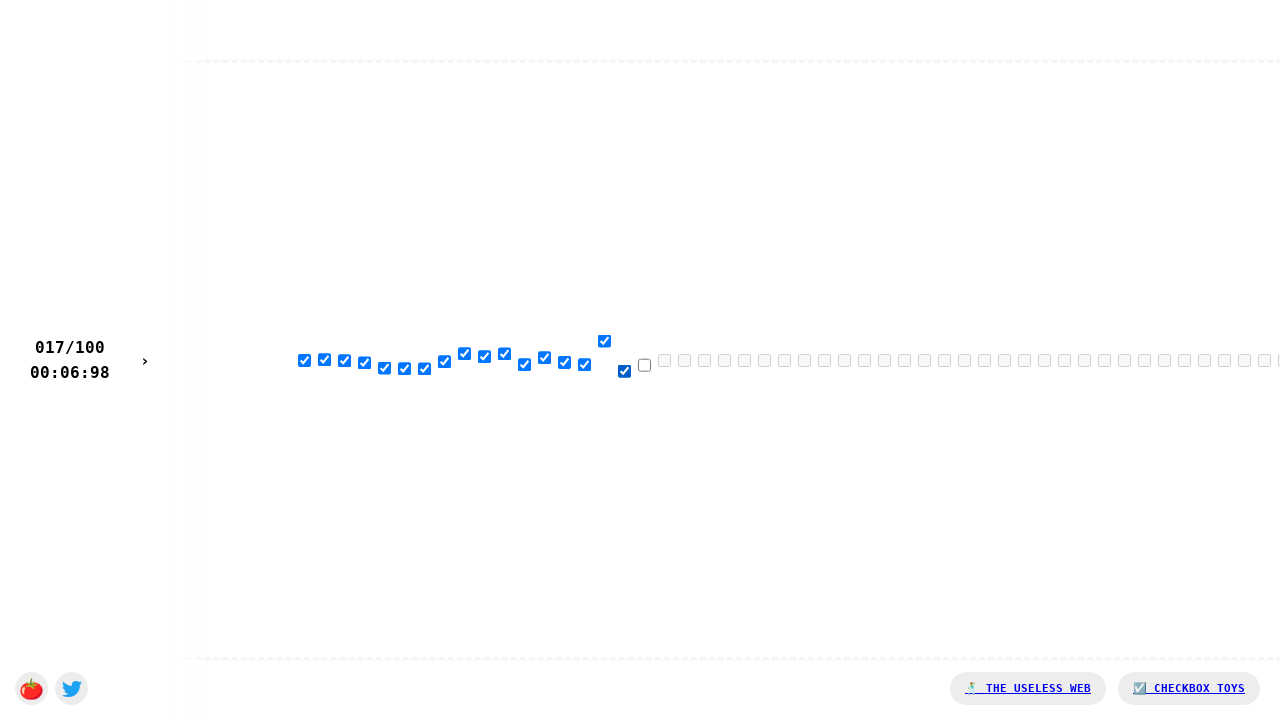

Waited 45ms after clicking checkbox 17
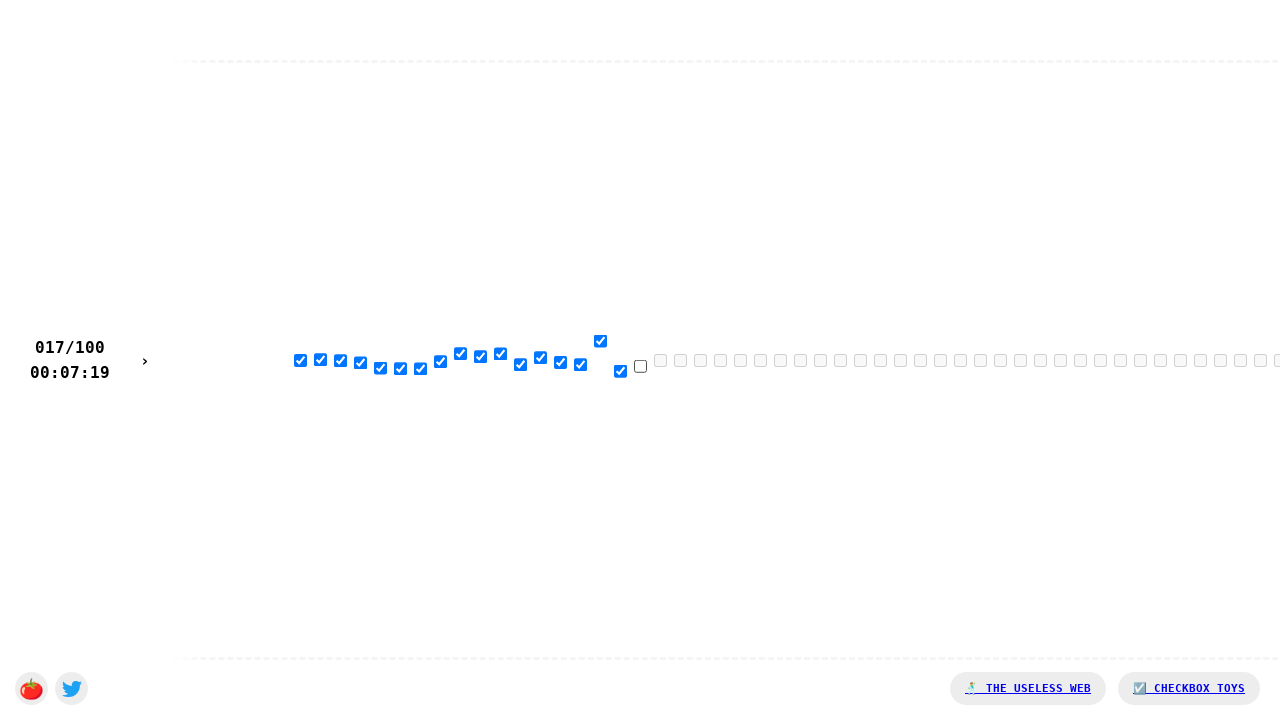

Clicked checkbox 18 at (640, 366) on xpath=//html/body/div[1]/input[18]
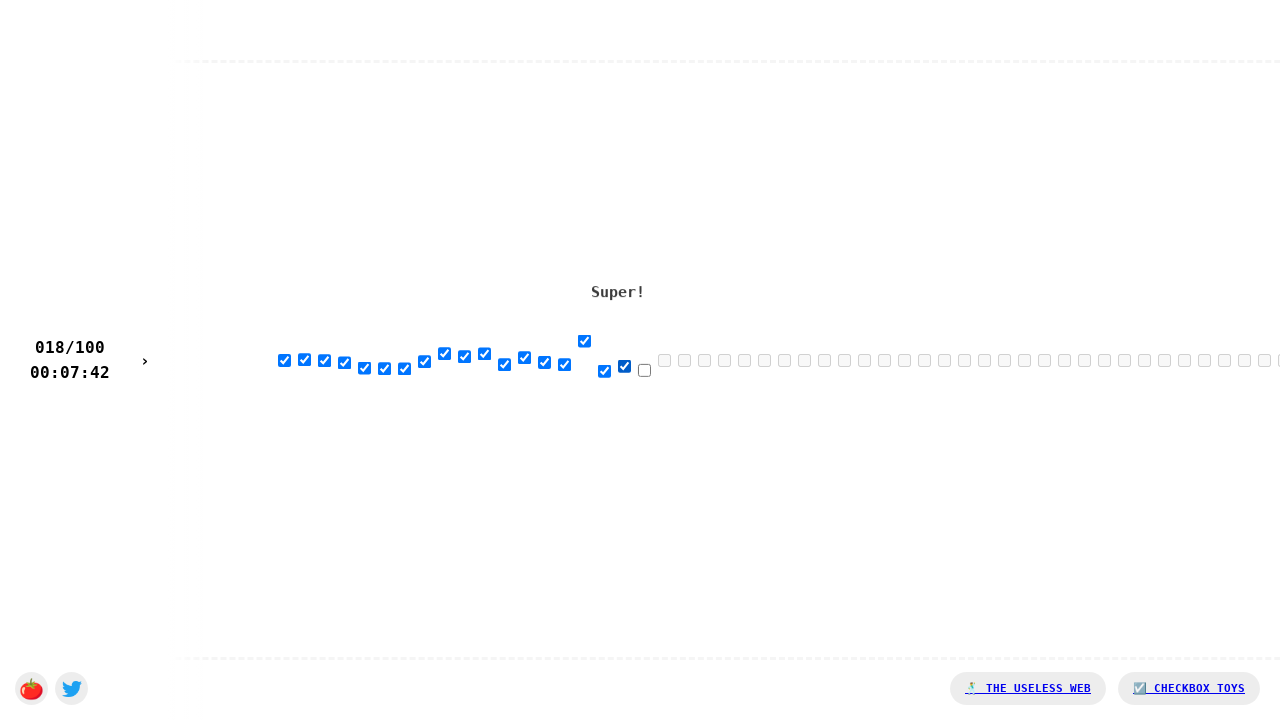

Waited 45ms after clicking checkbox 18
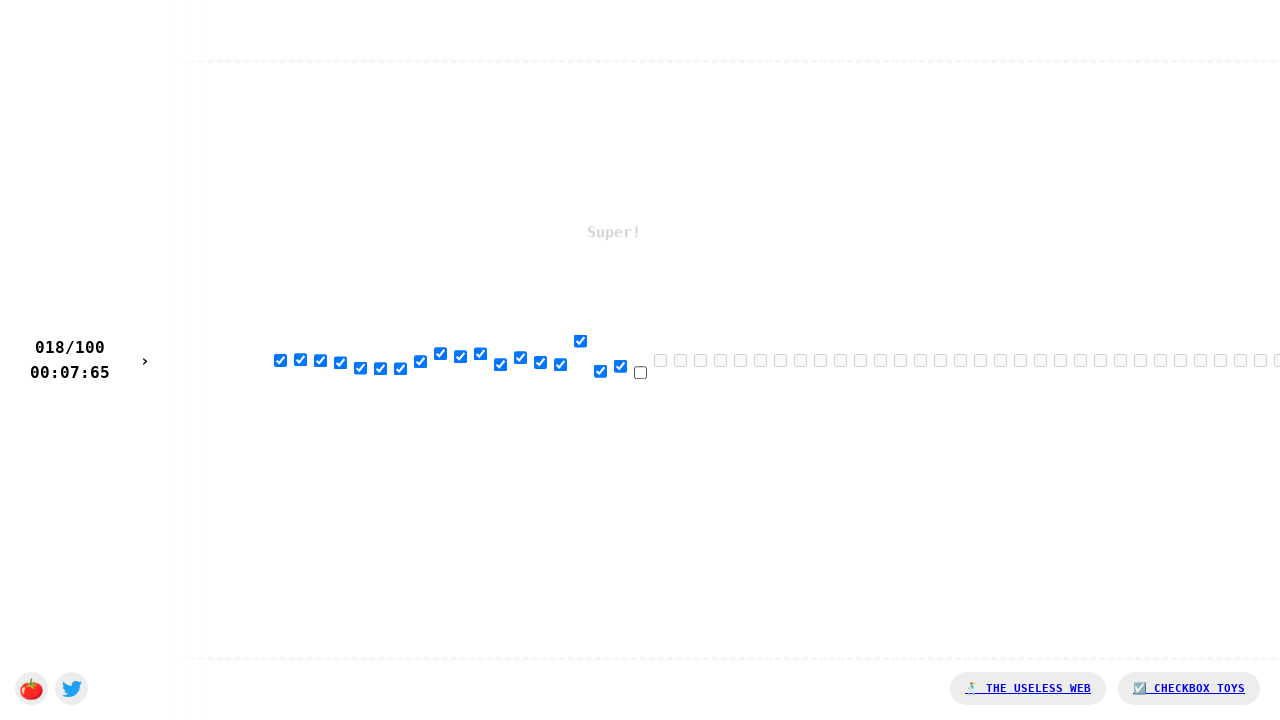

Clicked checkbox 19 at (640, 372) on xpath=//html/body/div[1]/input[19]
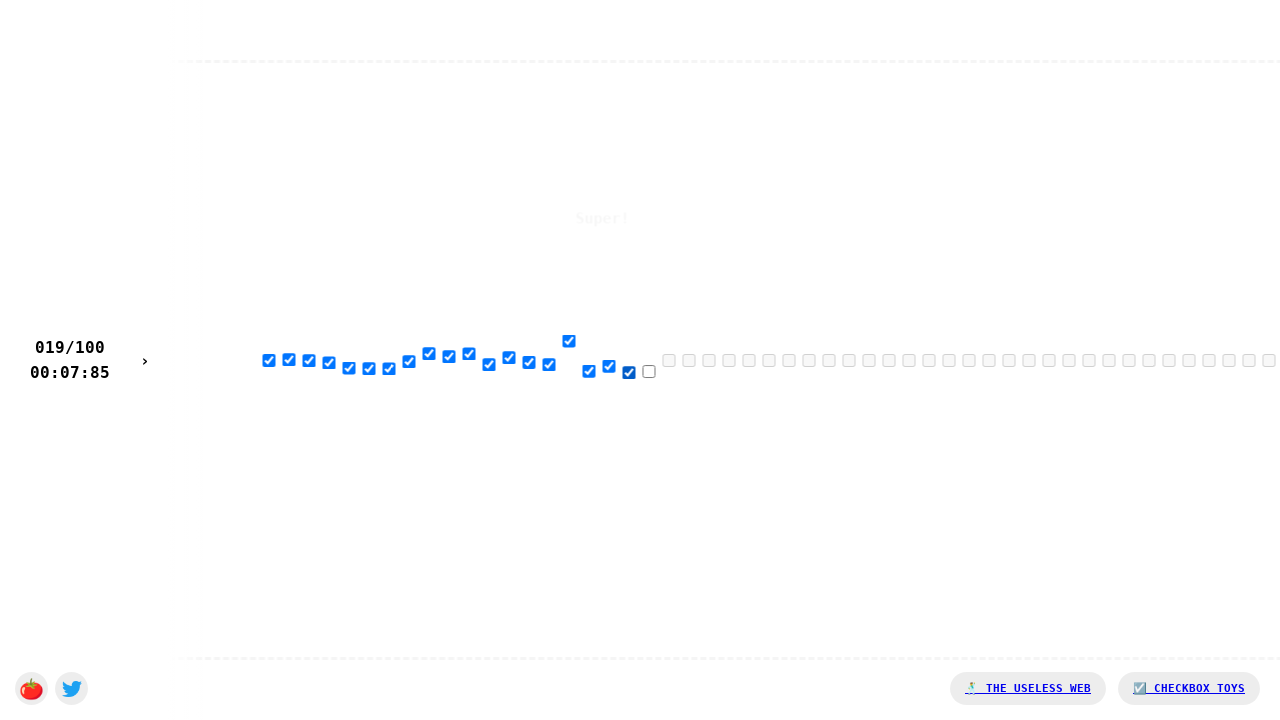

Waited 45ms after clicking checkbox 19
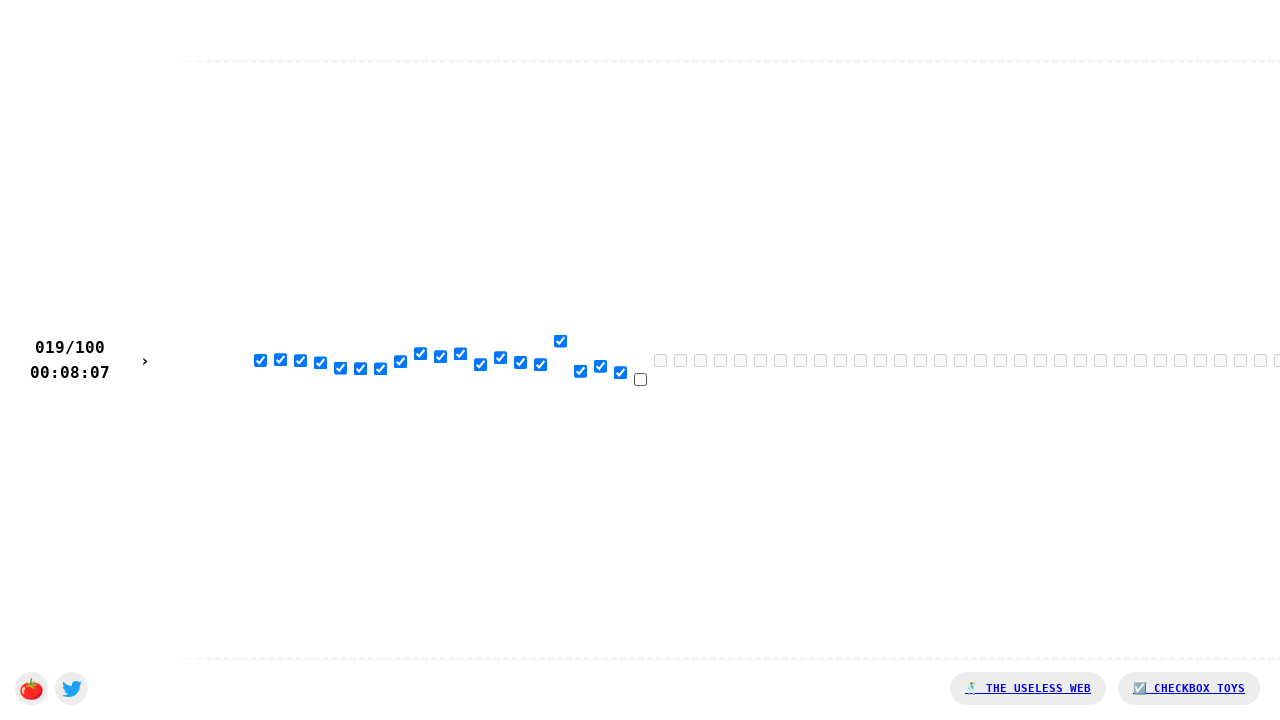

Clicked checkbox 20 at (640, 379) on xpath=//html/body/div[1]/input[20]
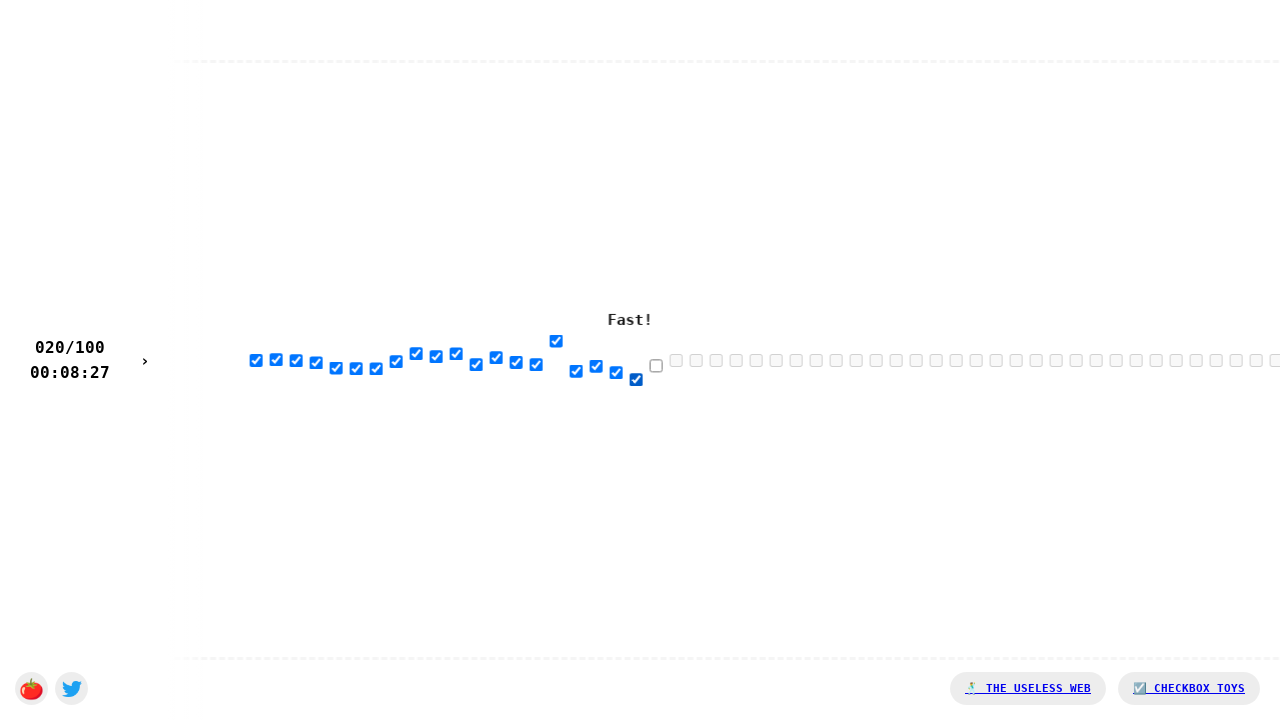

Waited 45ms after clicking checkbox 20
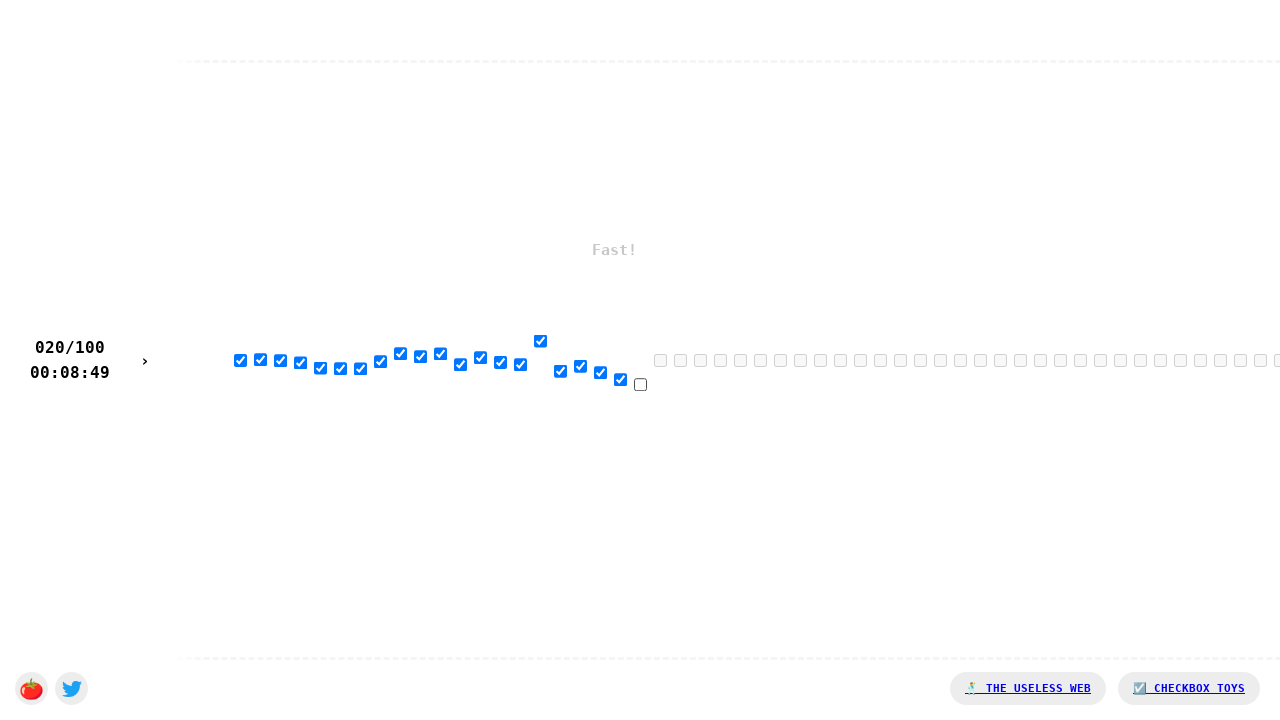

Clicked checkbox 21 at (640, 384) on xpath=//html/body/div[1]/input[21]
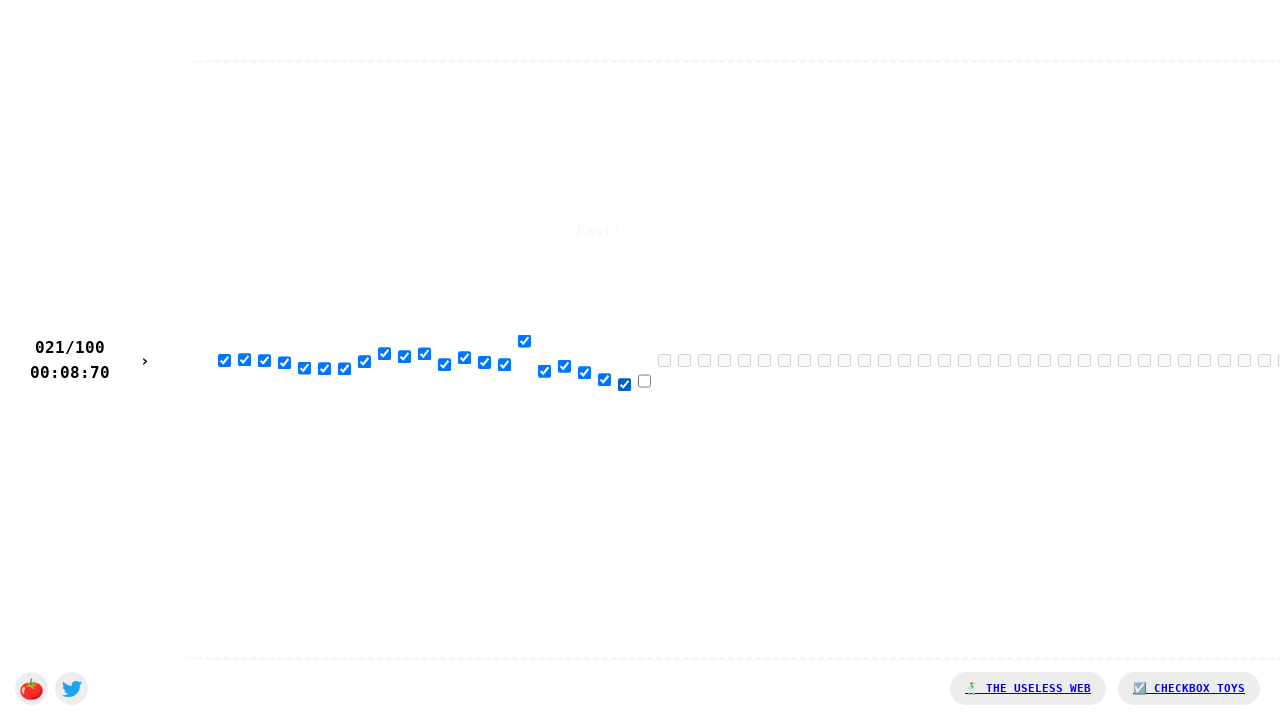

Waited 45ms after clicking checkbox 21
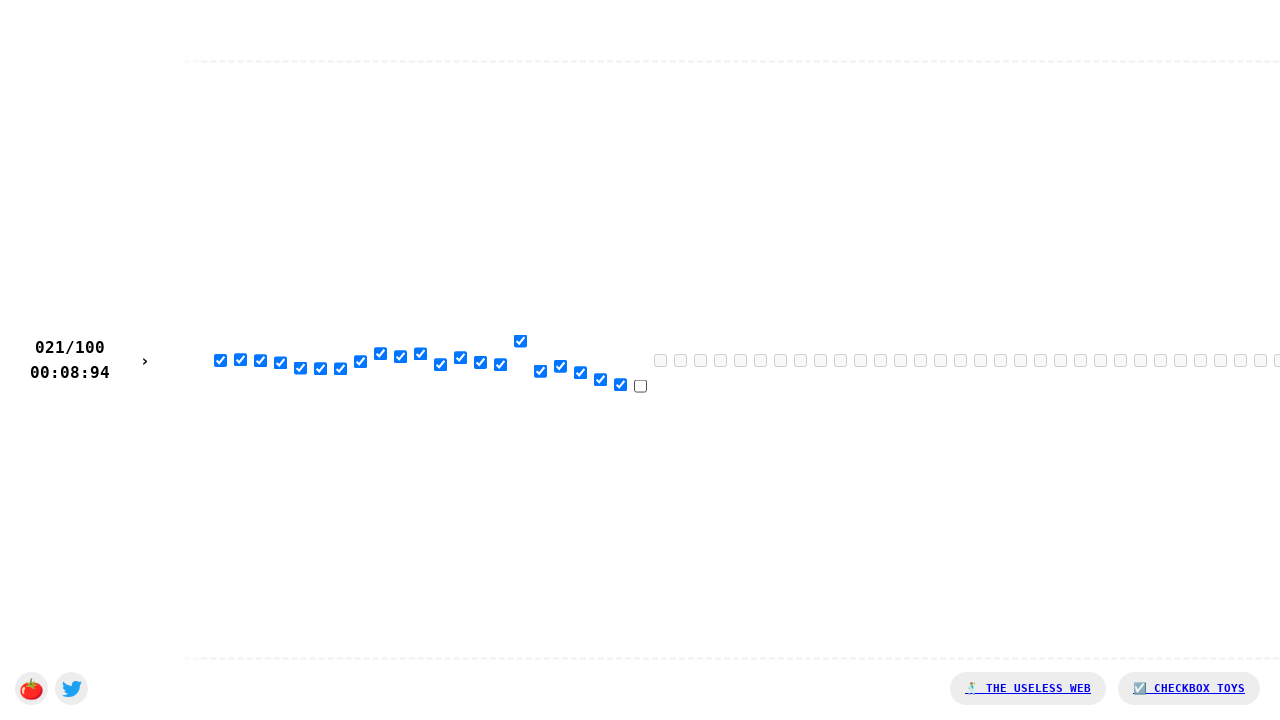

Clicked checkbox 22 at (640, 386) on xpath=//html/body/div[1]/input[22]
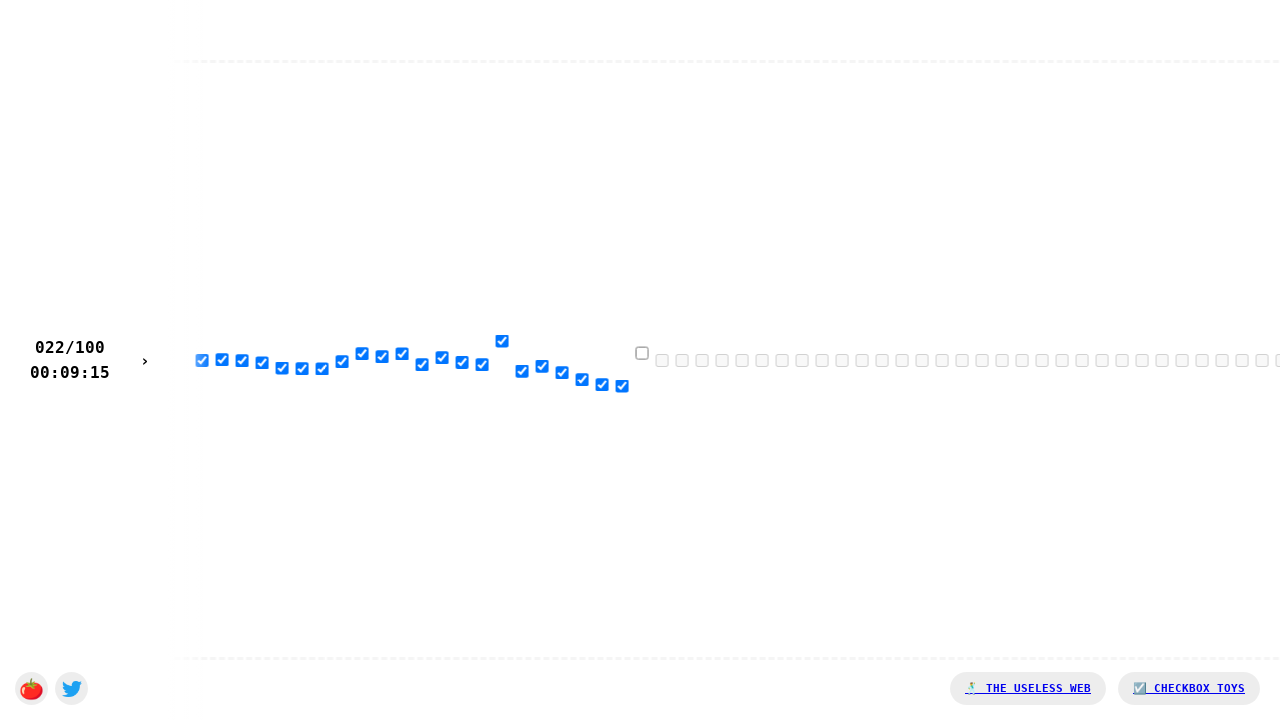

Waited 45ms after clicking checkbox 22
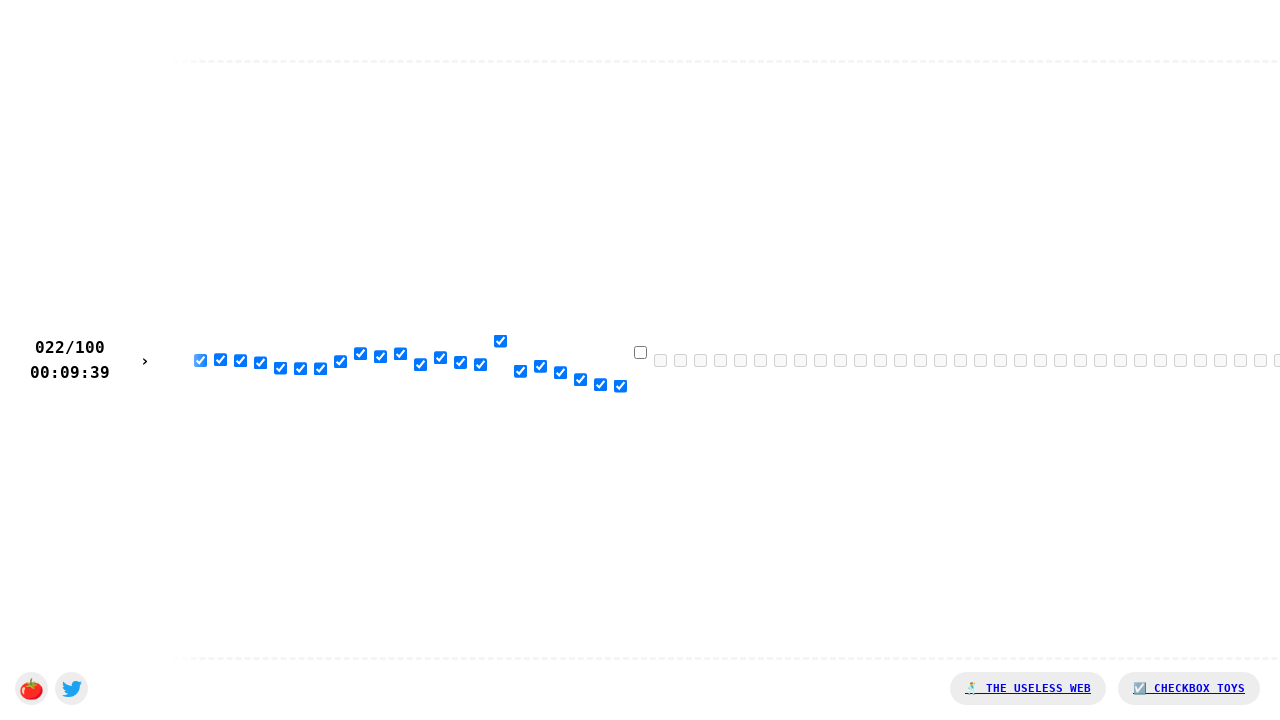

Clicked checkbox 23 at (640, 352) on xpath=//html/body/div[1]/input[23]
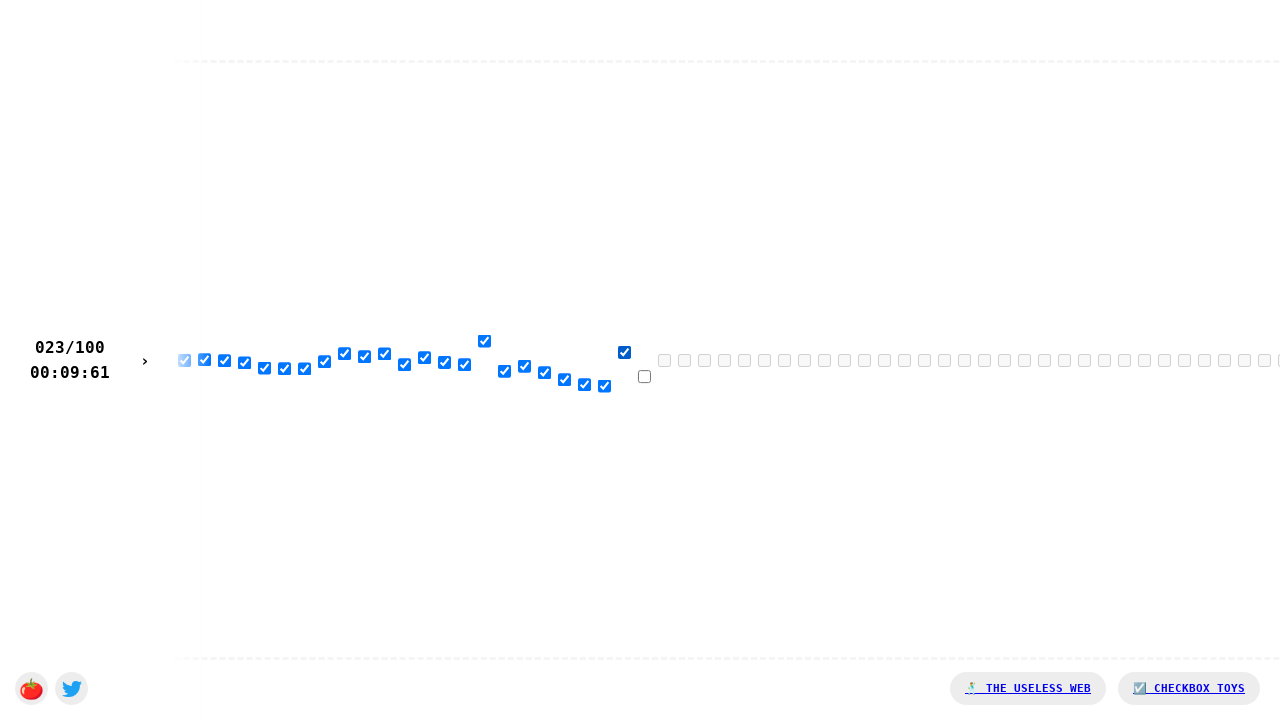

Waited 45ms after clicking checkbox 23
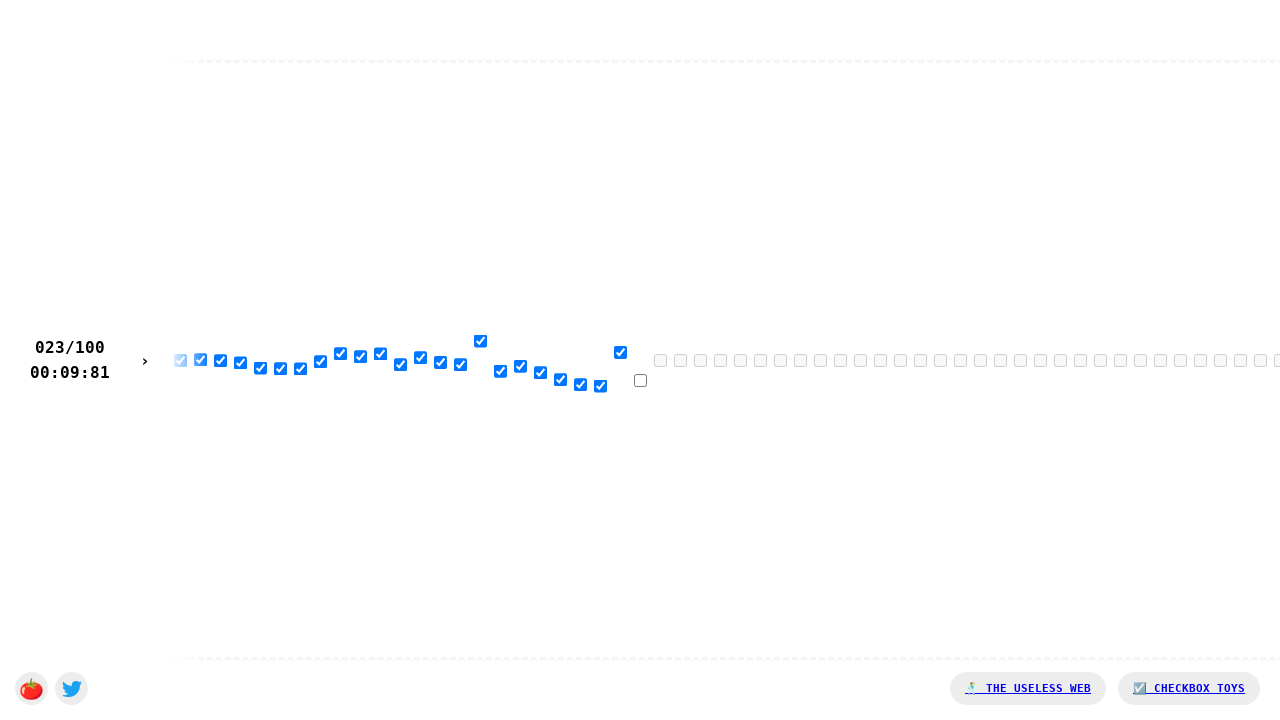

Clicked checkbox 24 at (640, 380) on xpath=//html/body/div[1]/input[24]
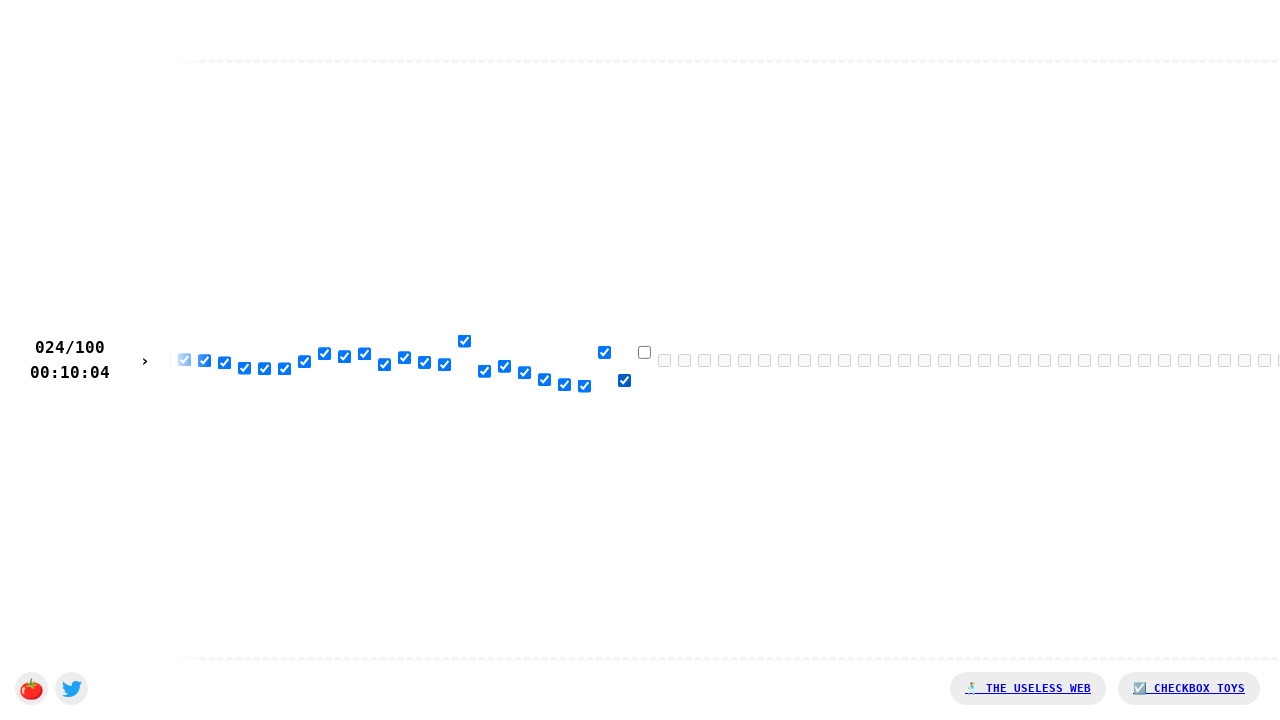

Waited 45ms after clicking checkbox 24
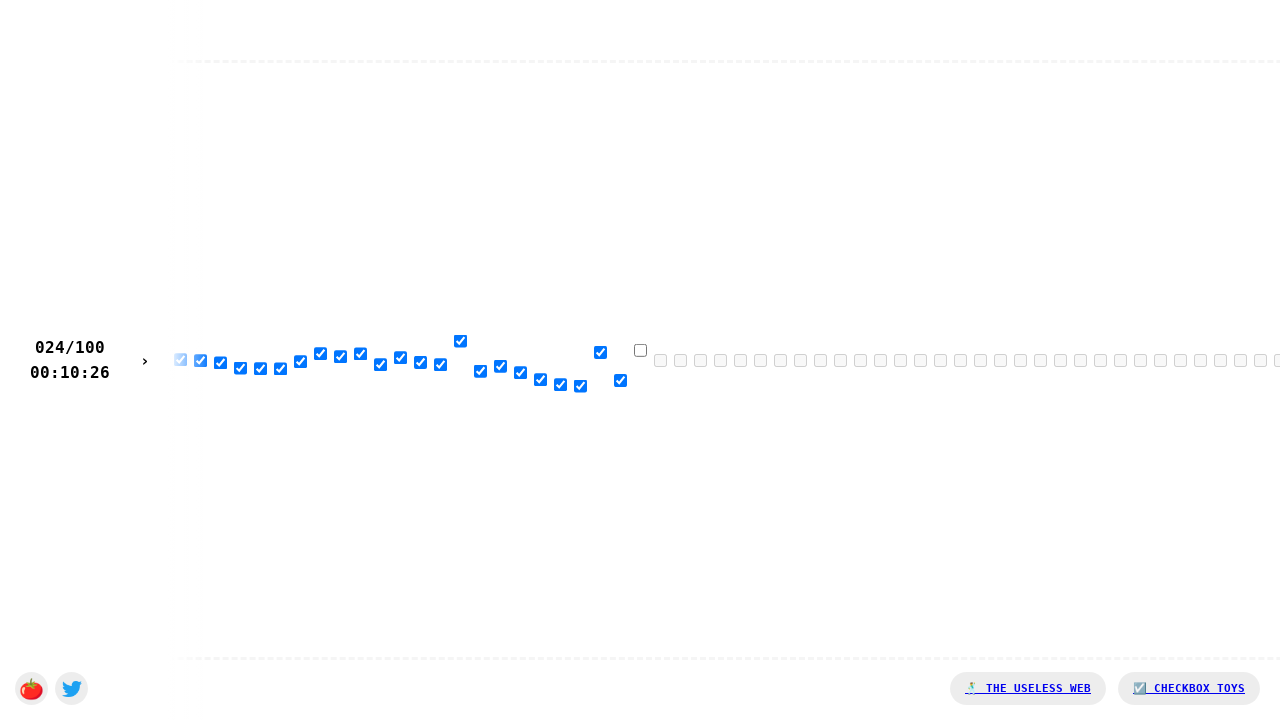

Clicked checkbox 25 at (640, 350) on xpath=//html/body/div[1]/input[25]
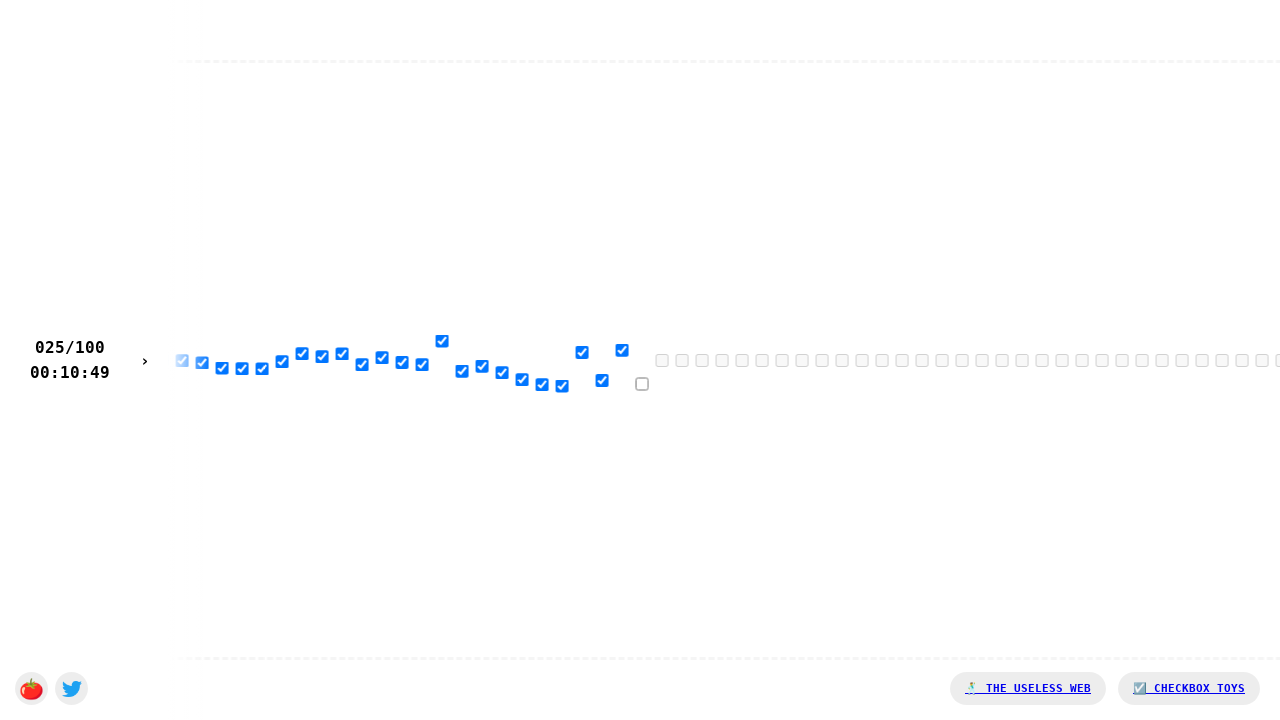

Waited 45ms after clicking checkbox 25
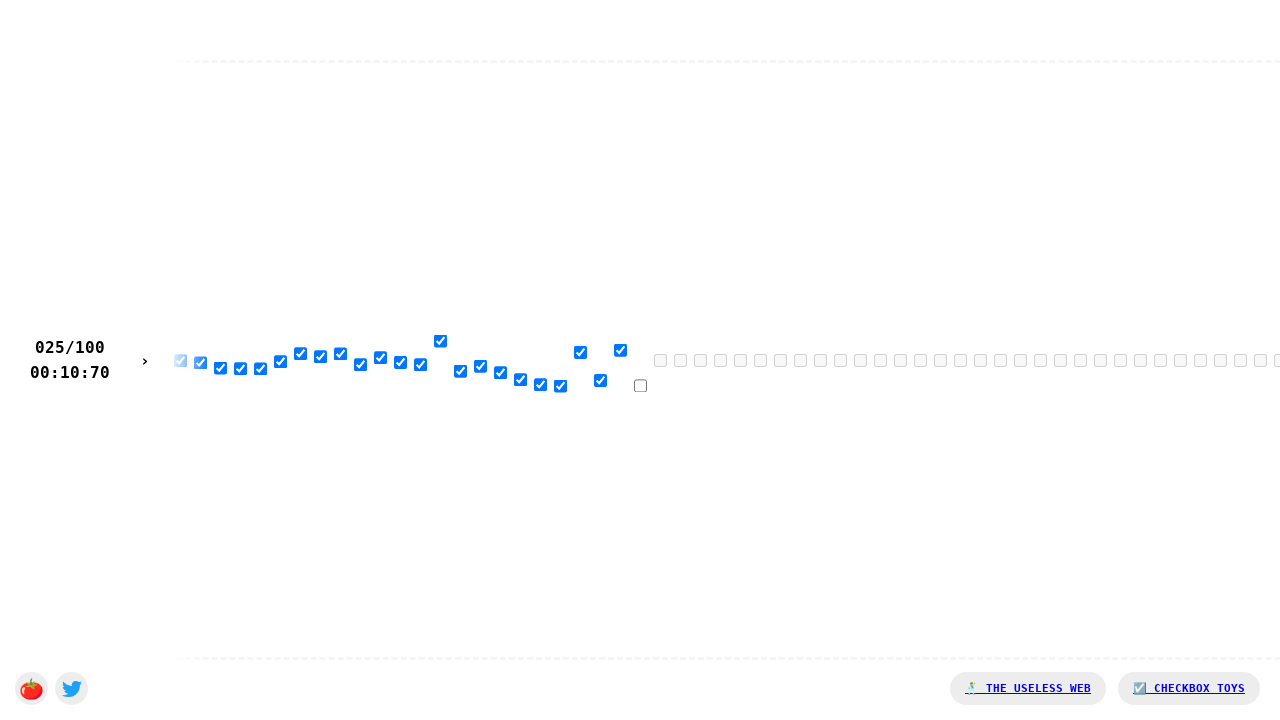

Clicked checkbox 26 at (640, 385) on xpath=//html/body/div[1]/input[26]
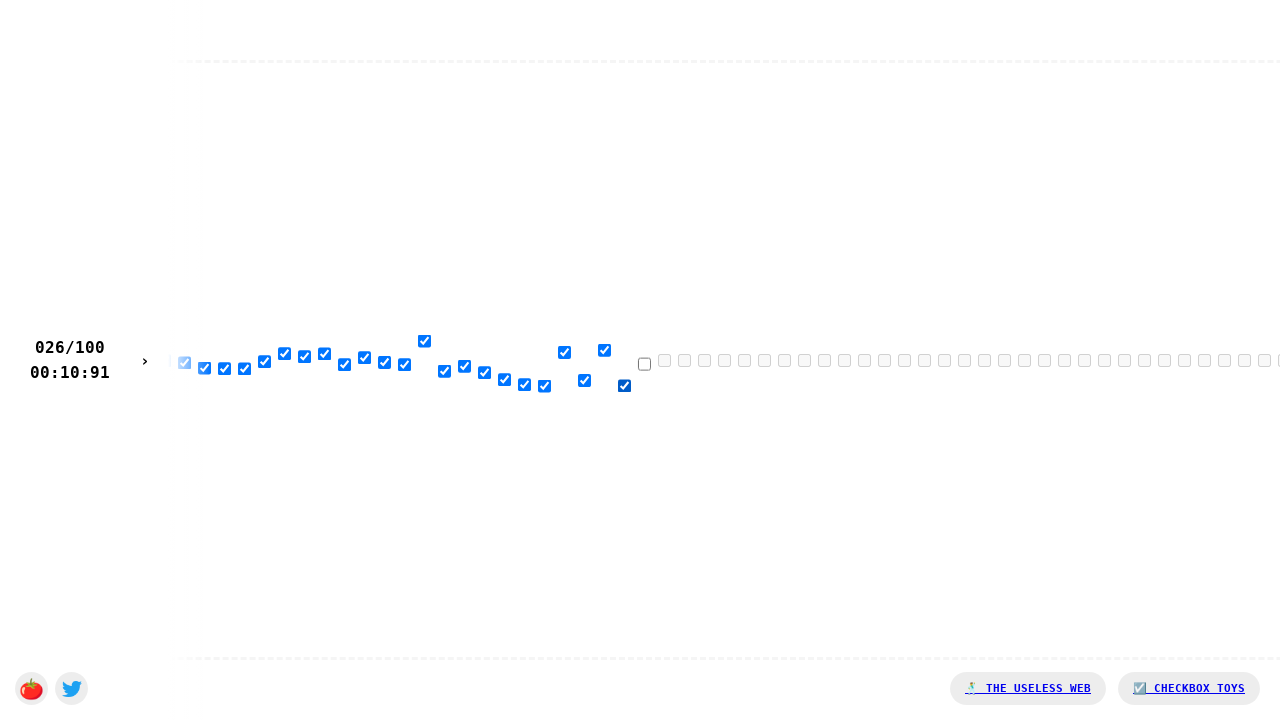

Waited 45ms after clicking checkbox 26
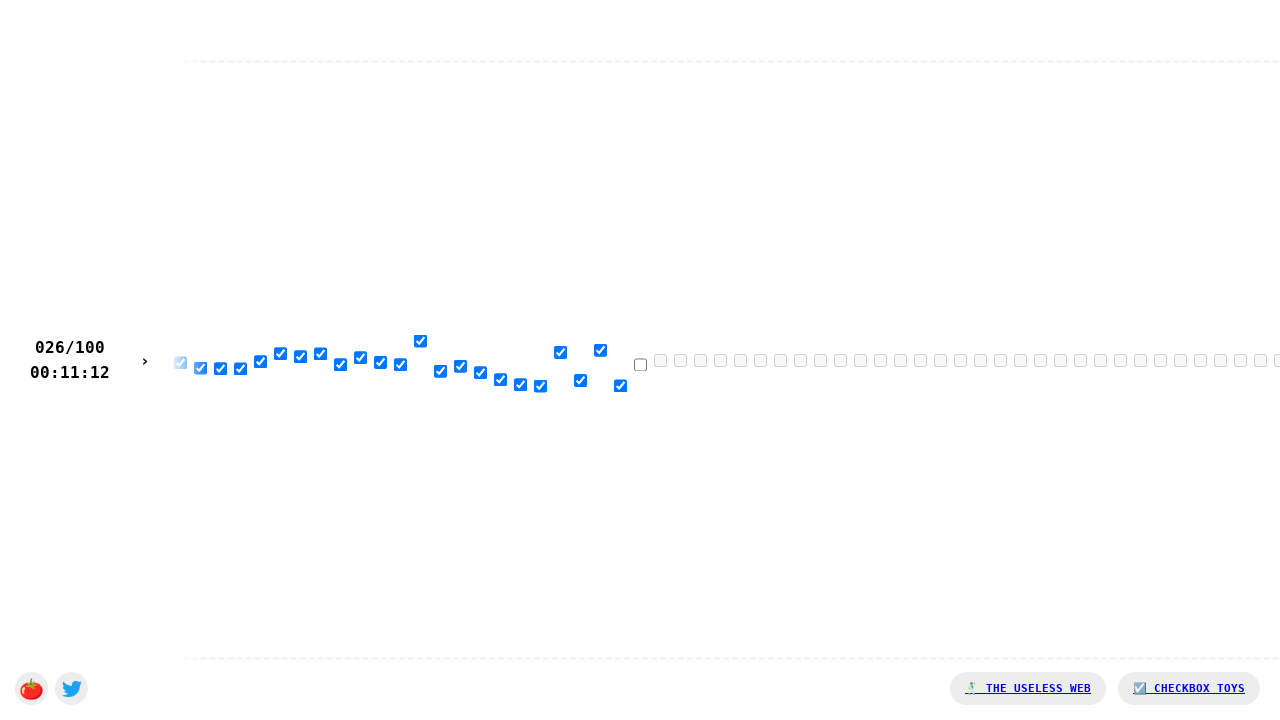

Clicked checkbox 27 at (640, 364) on xpath=//html/body/div[1]/input[27]
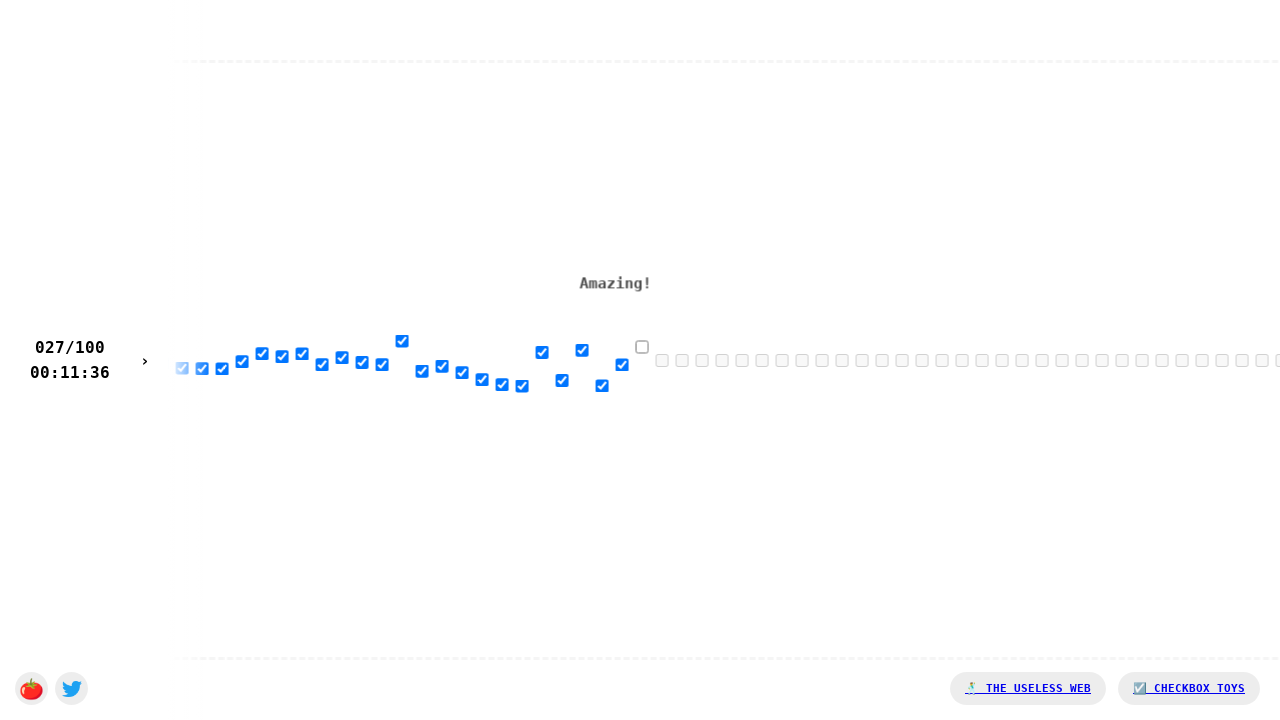

Waited 45ms after clicking checkbox 27
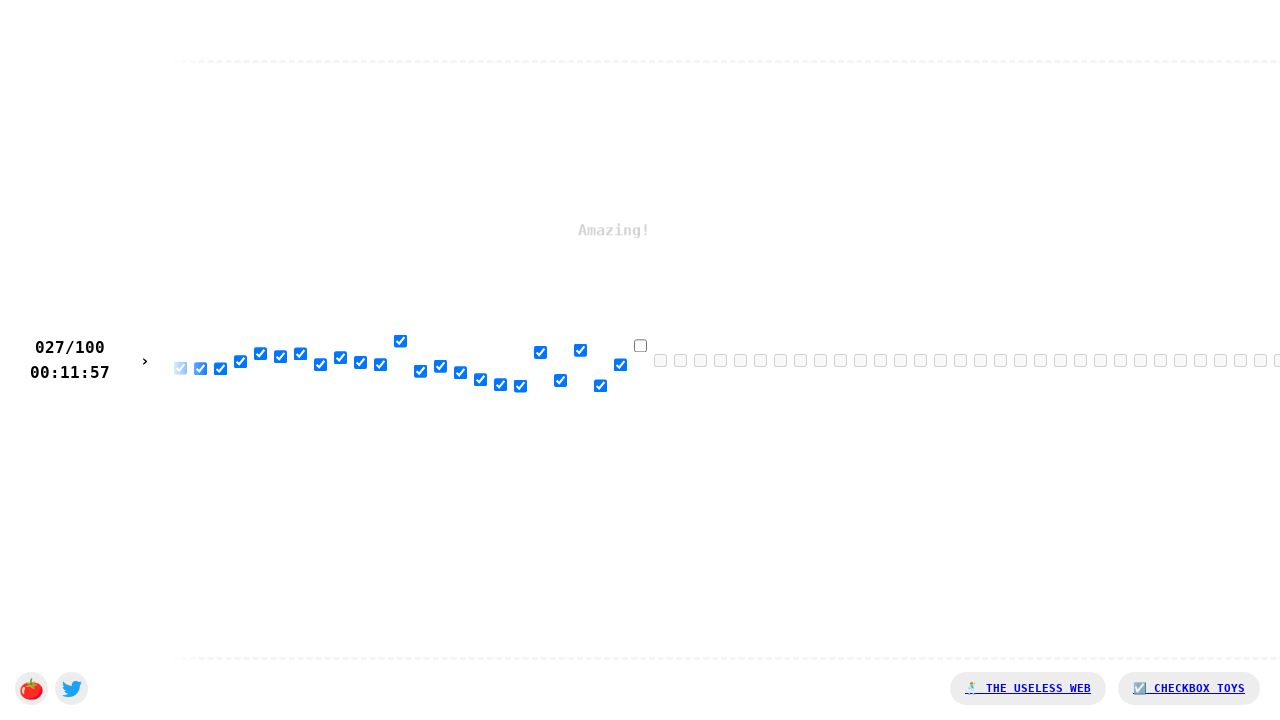

Clicked checkbox 28 at (640, 345) on xpath=//html/body/div[1]/input[28]
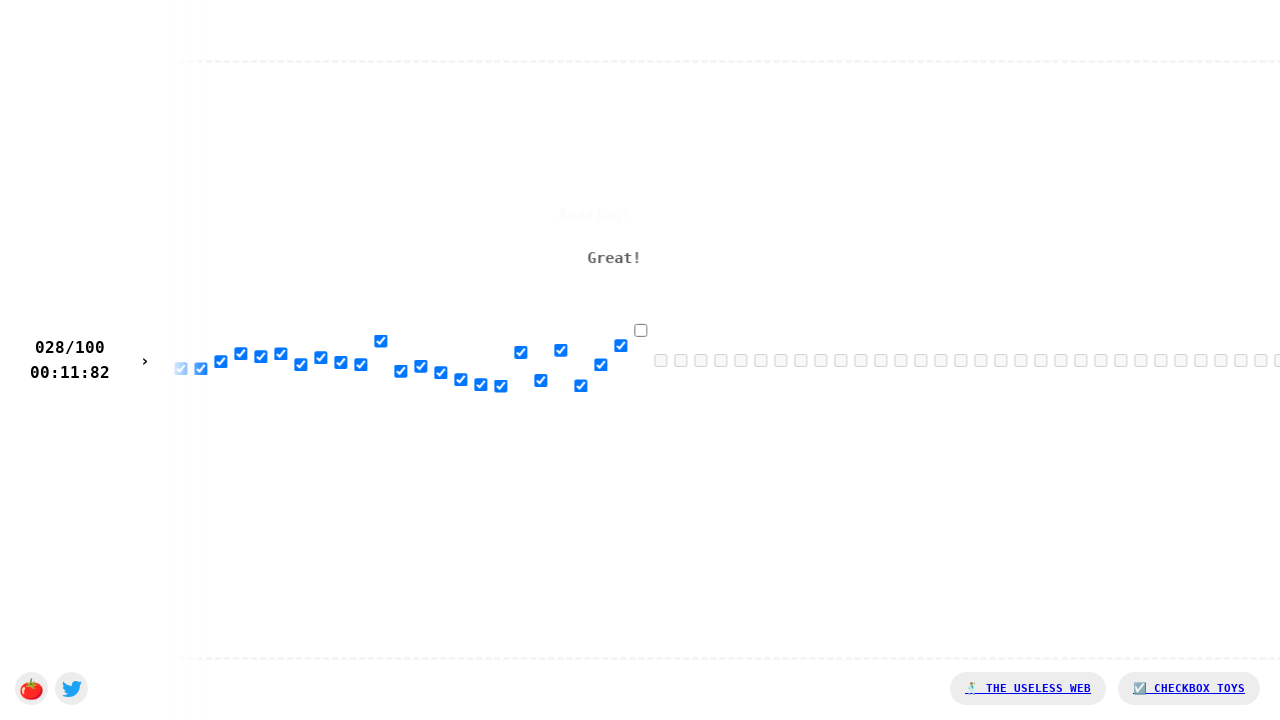

Waited 45ms after clicking checkbox 28
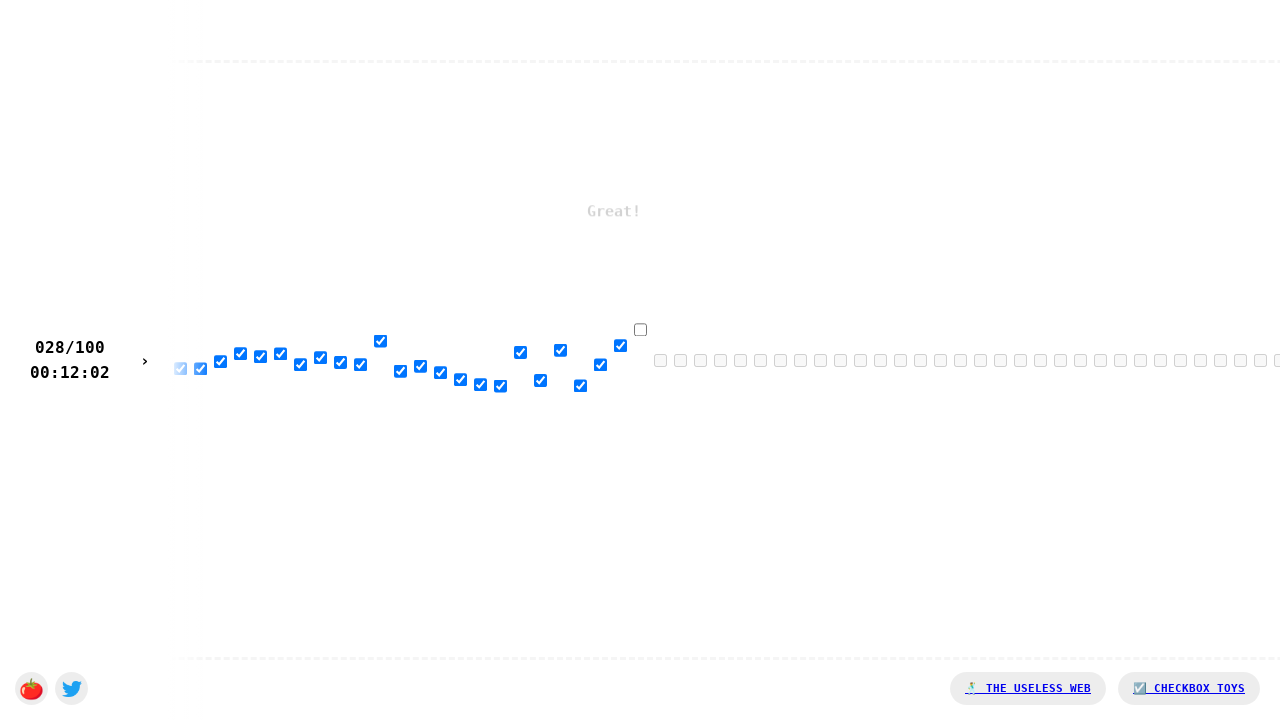

Clicked checkbox 29 at (640, 329) on xpath=//html/body/div[1]/input[29]
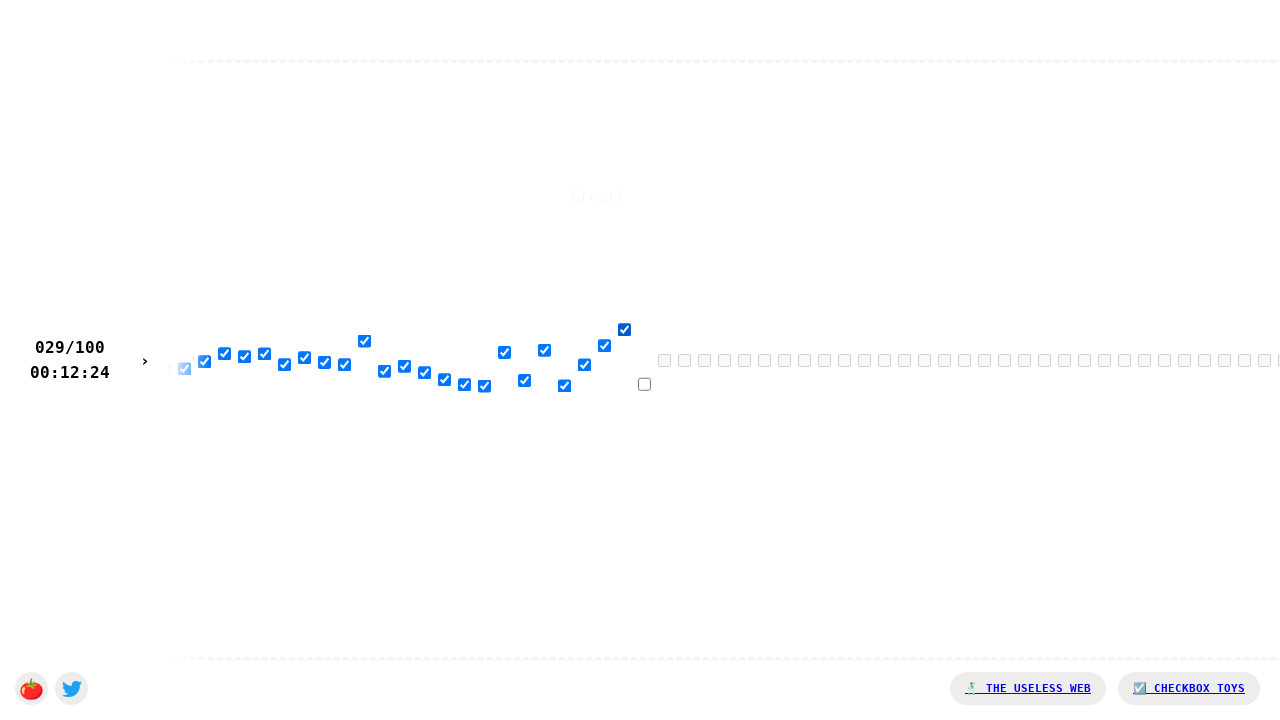

Waited 45ms after clicking checkbox 29
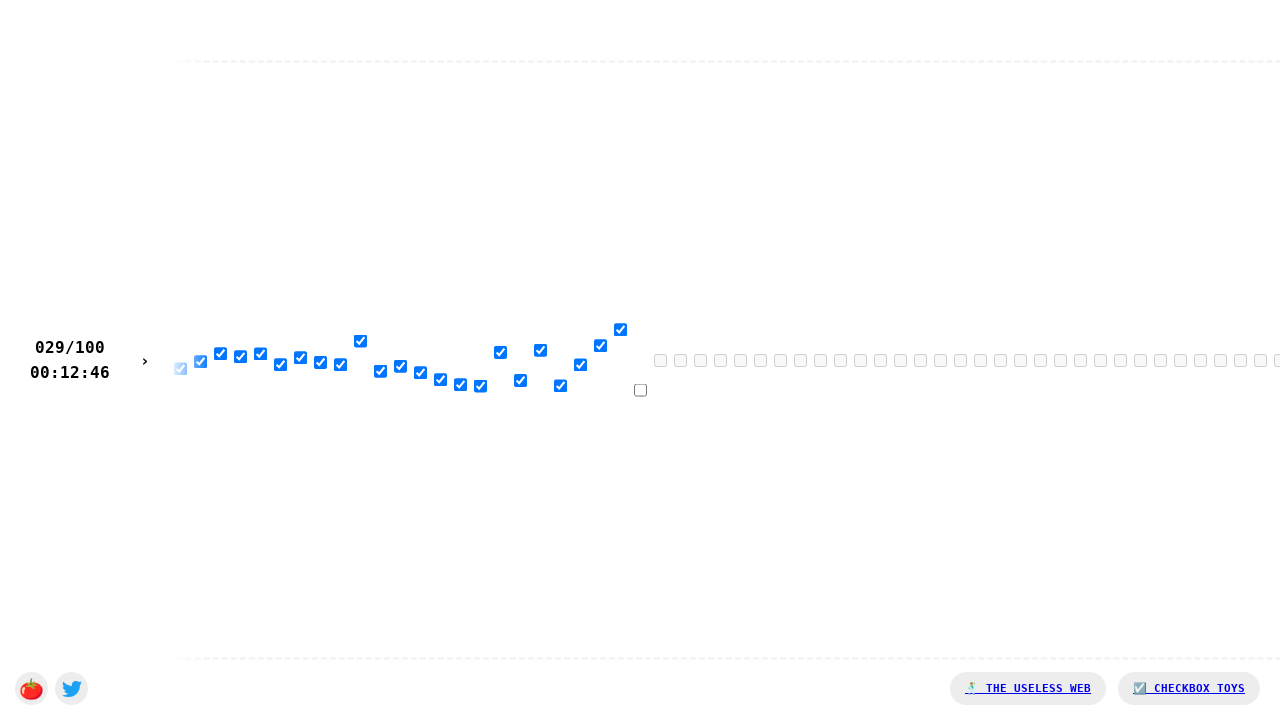

Clicked checkbox 30 at (640, 390) on xpath=//html/body/div[1]/input[30]
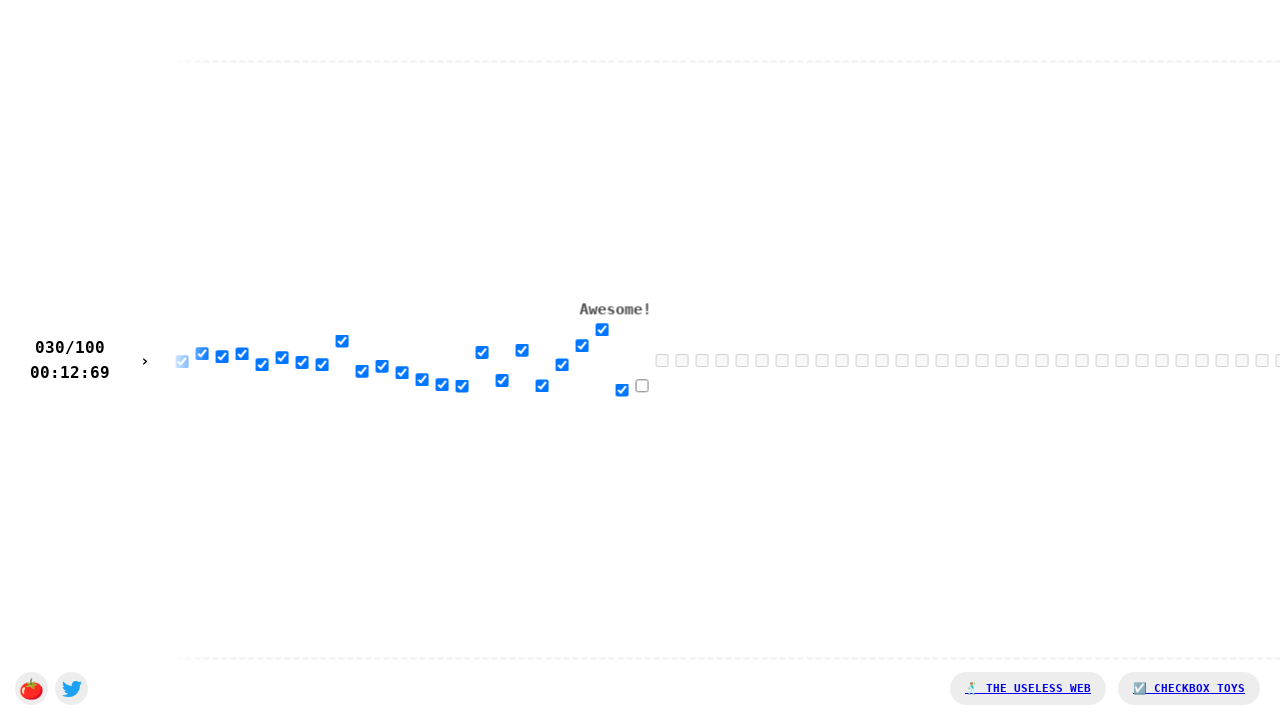

Waited 45ms after clicking checkbox 30
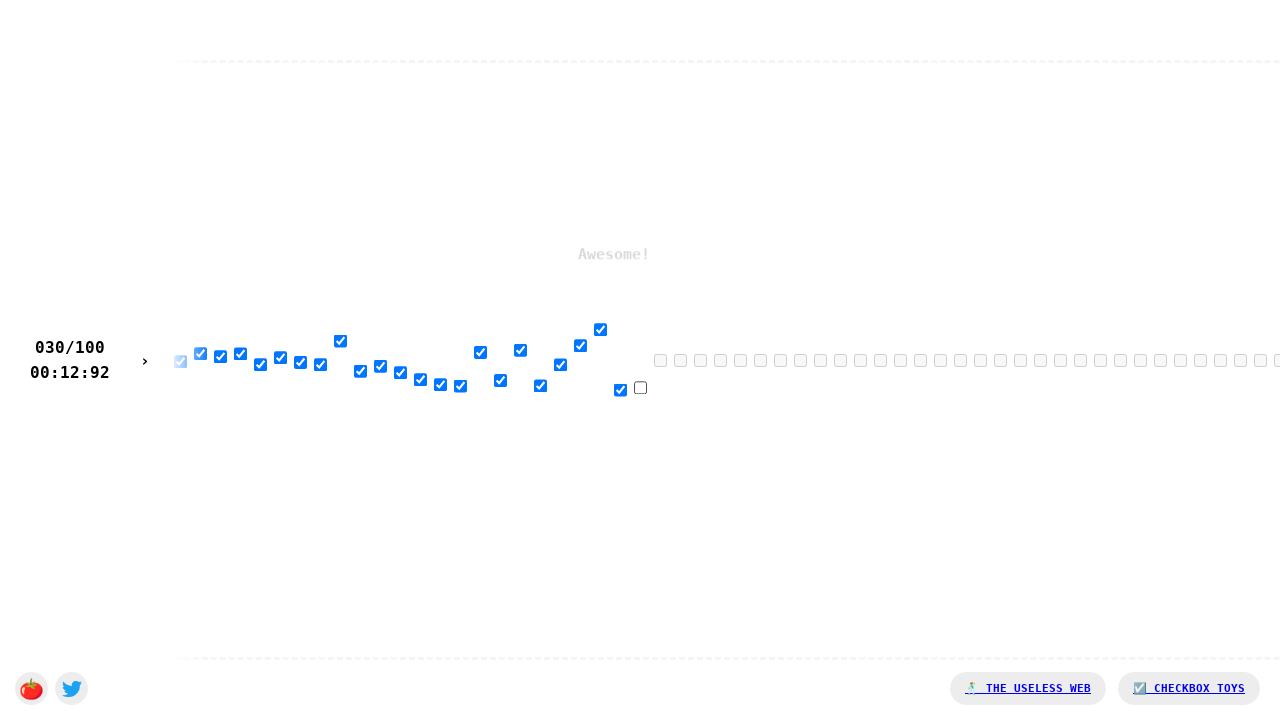

Clicked checkbox 31 at (640, 387) on xpath=//html/body/div[1]/input[31]
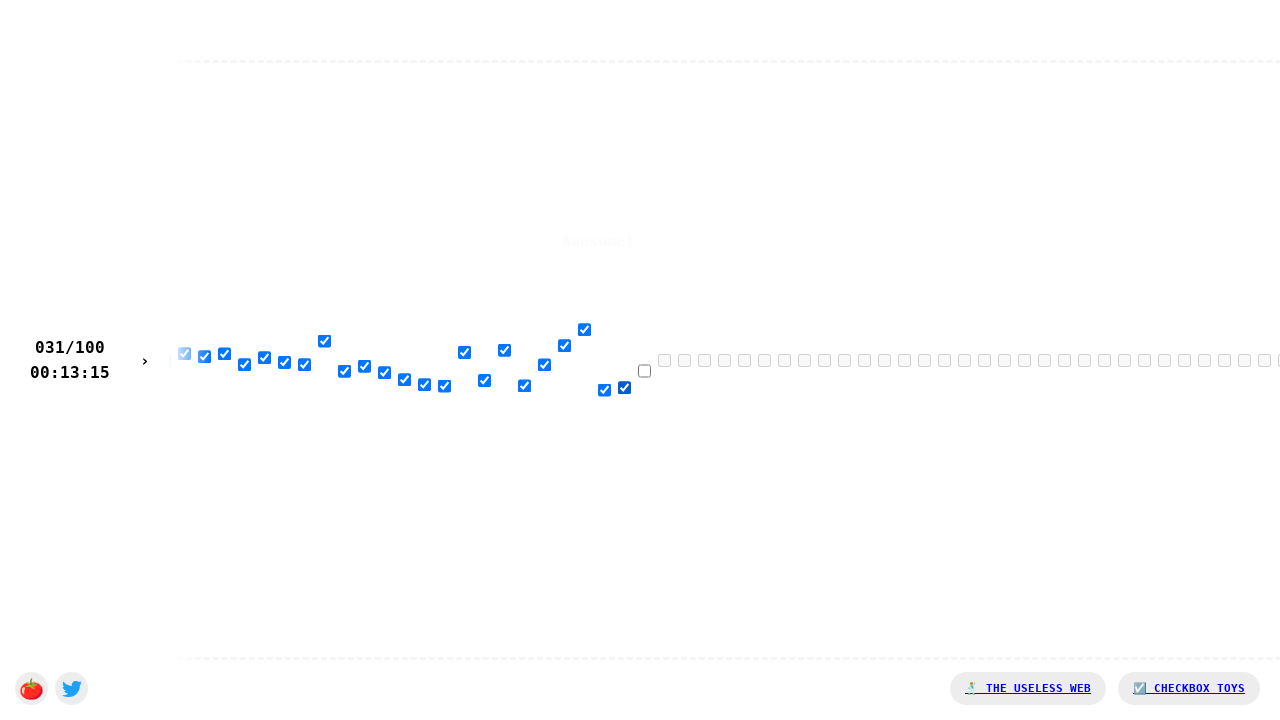

Waited 45ms after clicking checkbox 31
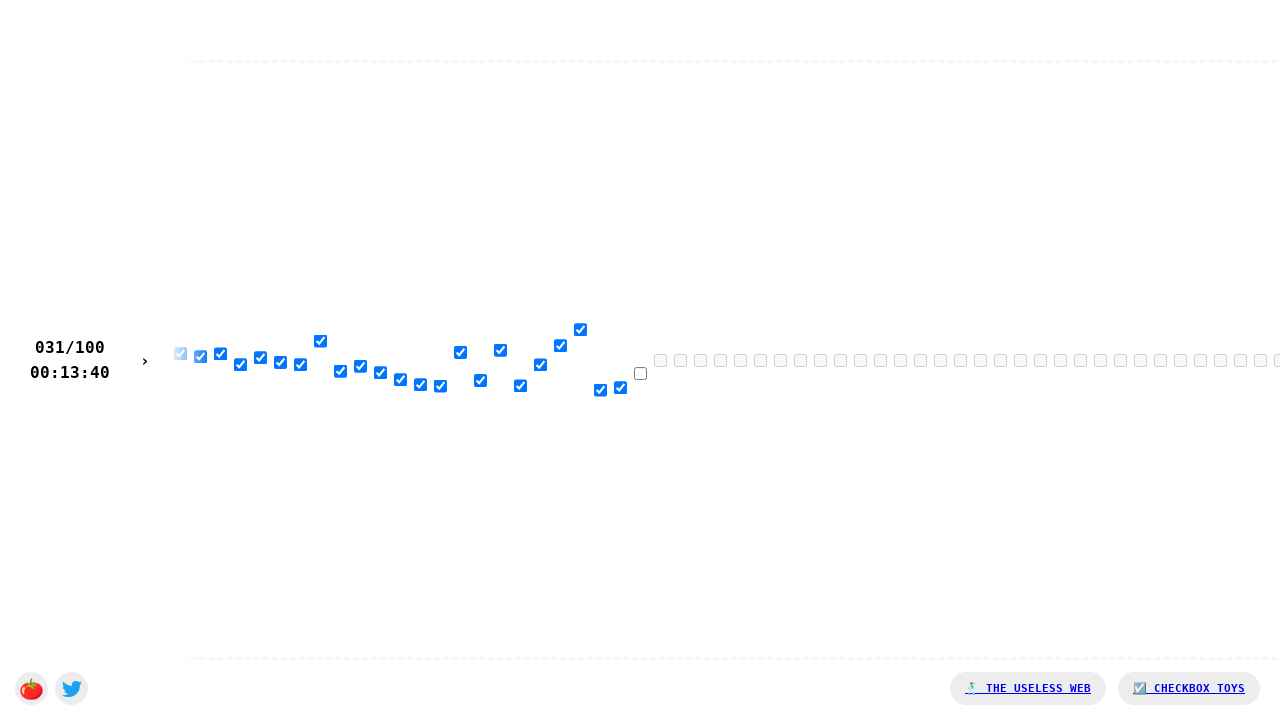

Clicked checkbox 32 at (640, 373) on xpath=//html/body/div[1]/input[32]
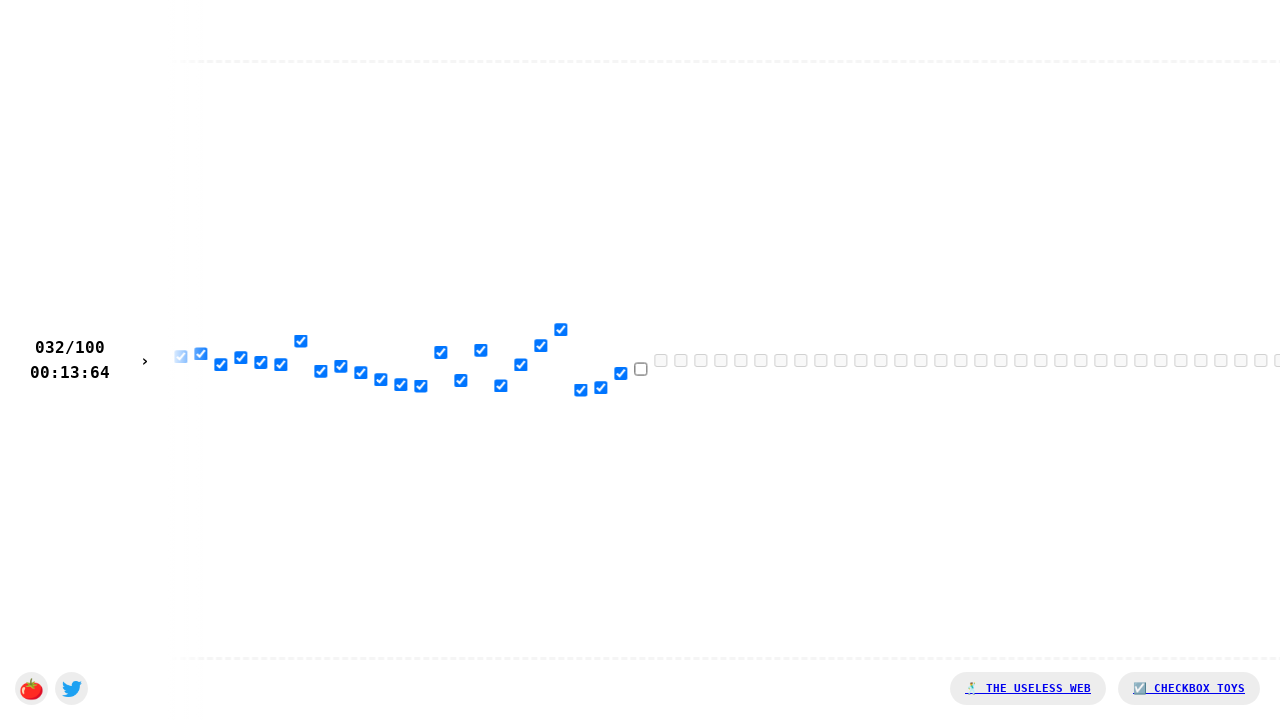

Waited 45ms after clicking checkbox 32
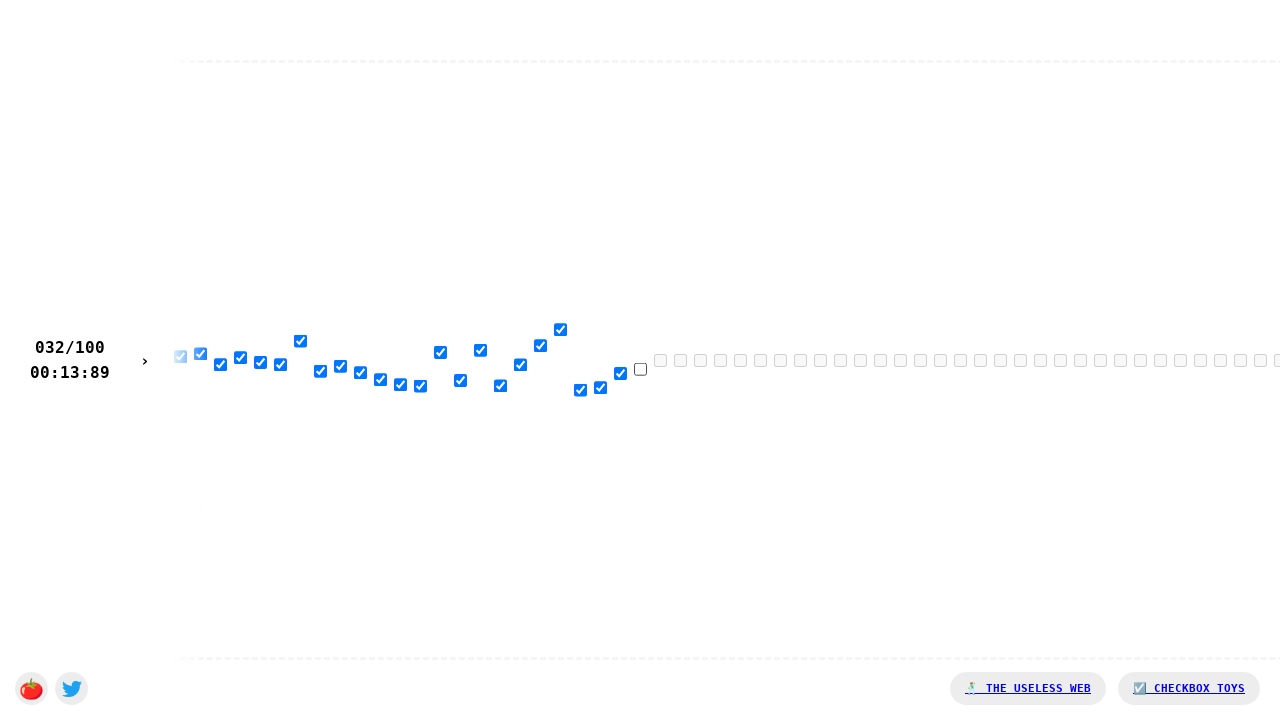

Clicked checkbox 33 at (640, 369) on xpath=//html/body/div[1]/input[33]
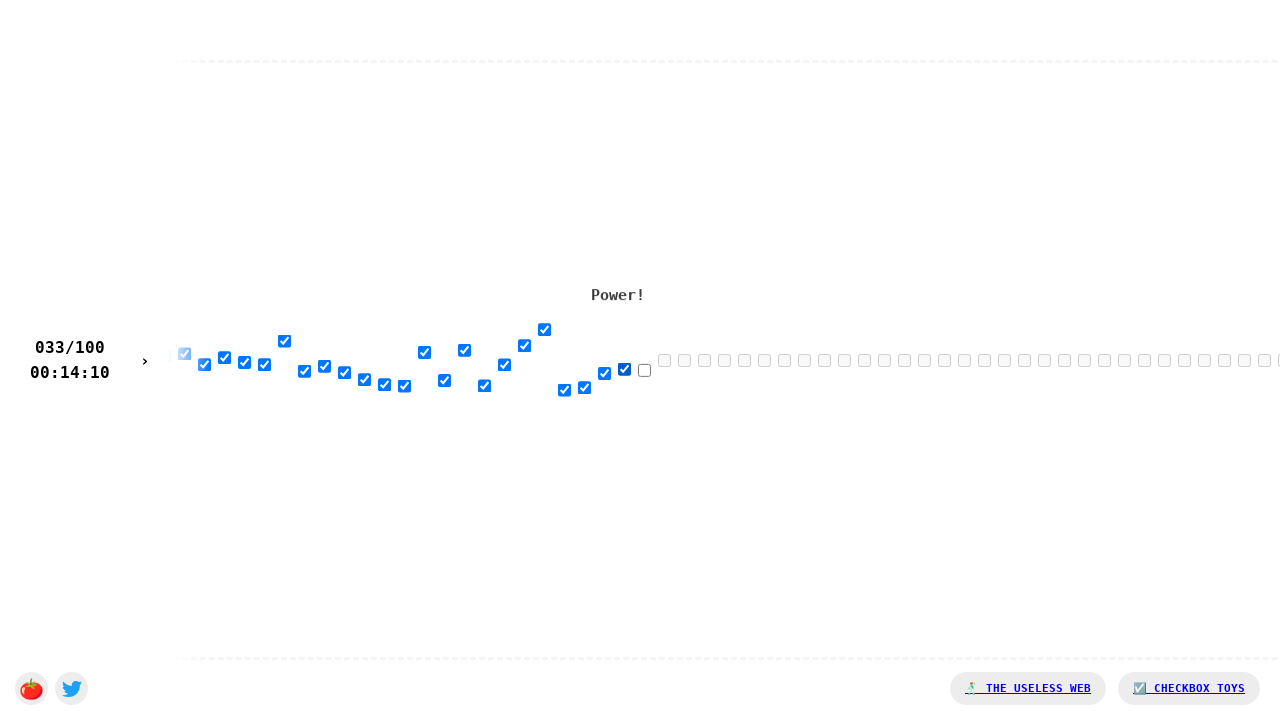

Waited 45ms after clicking checkbox 33
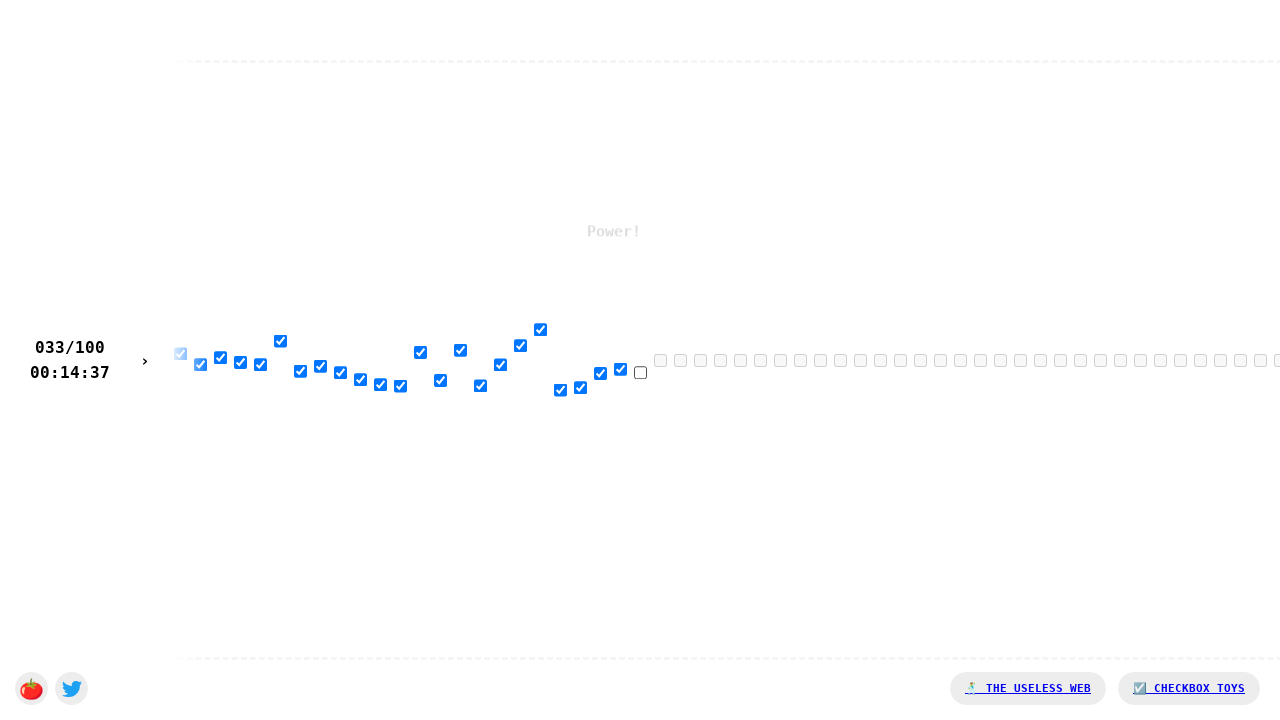

Clicked checkbox 34 at (640, 372) on xpath=//html/body/div[1]/input[34]
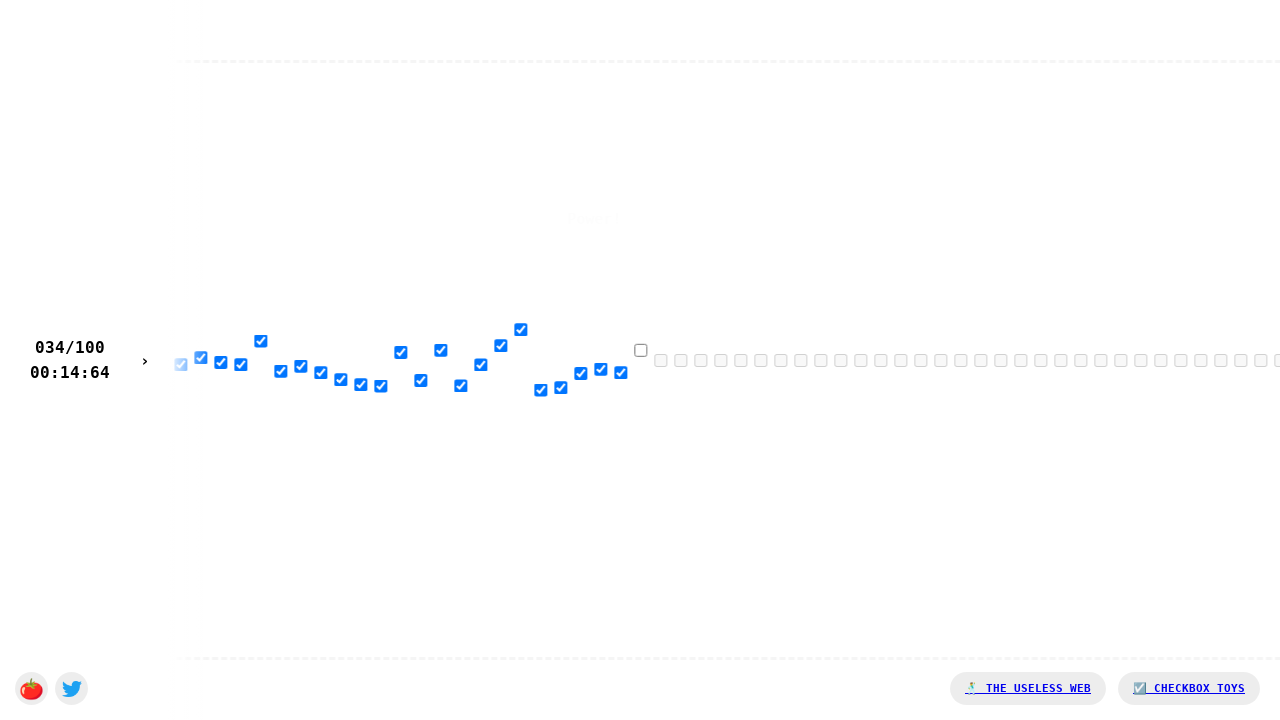

Waited 45ms after clicking checkbox 34
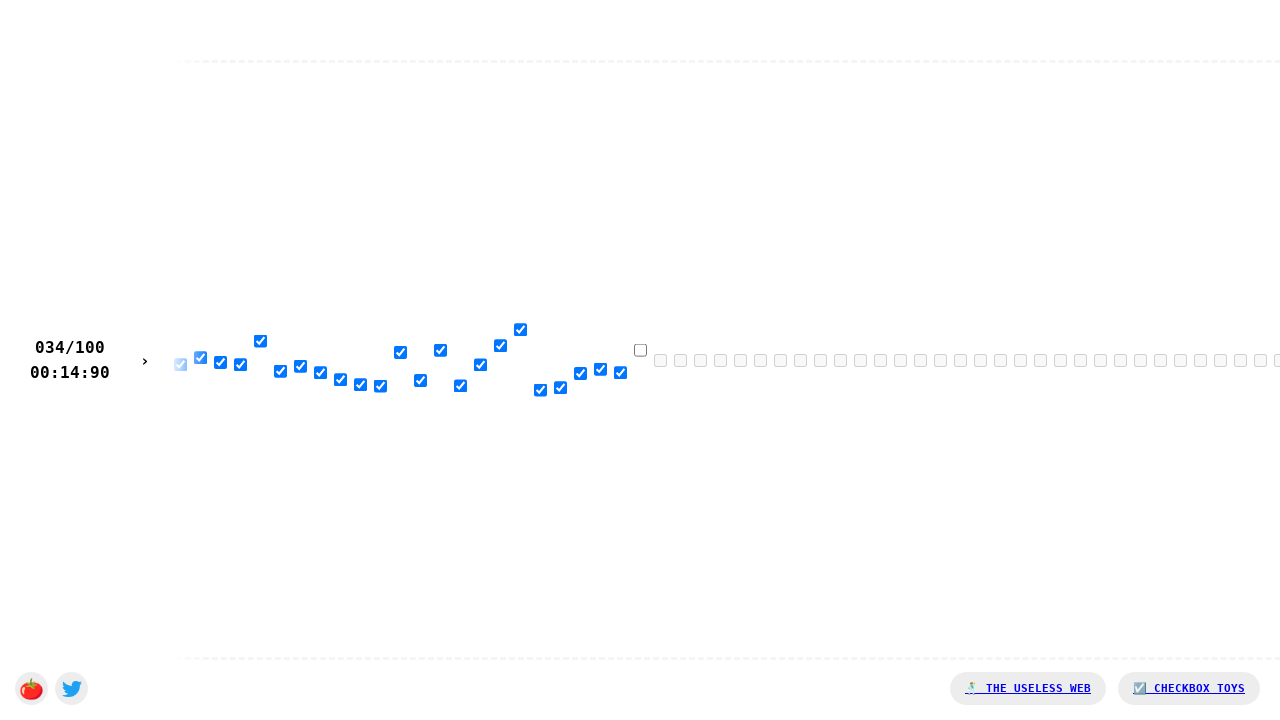

Clicked checkbox 35 at (640, 350) on xpath=//html/body/div[1]/input[35]
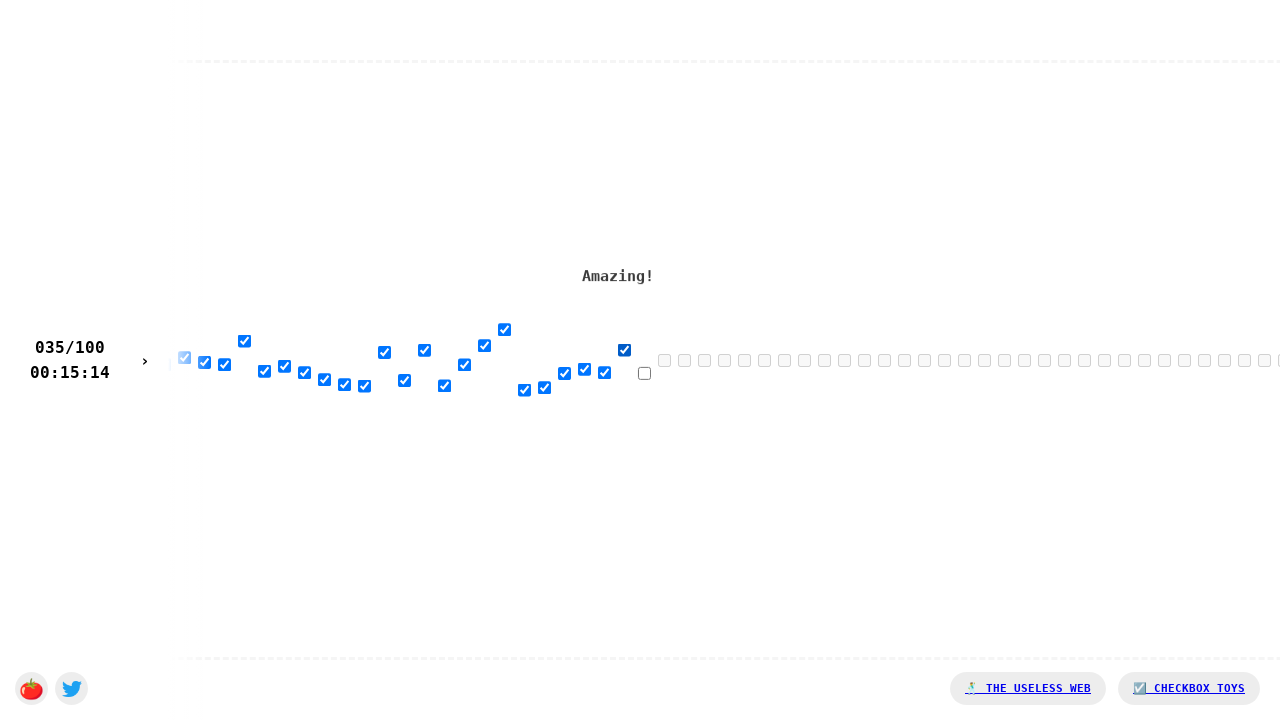

Waited 45ms after clicking checkbox 35
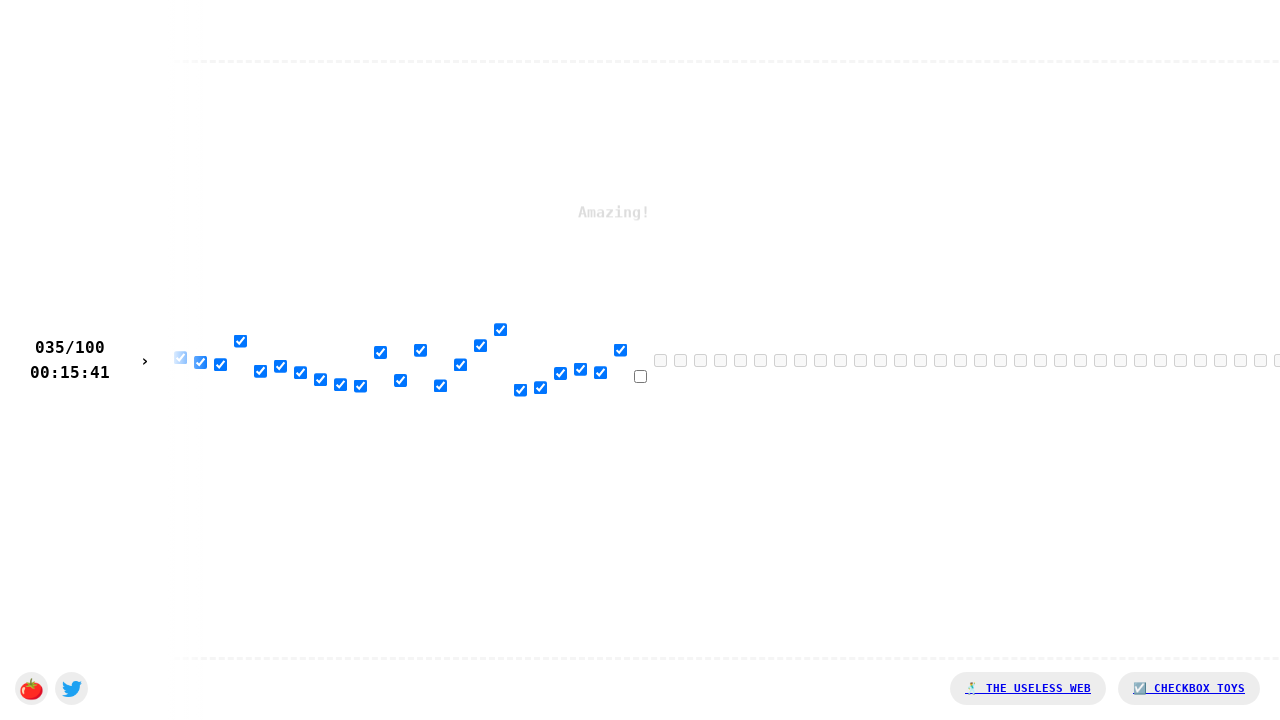

Clicked checkbox 36 at (640, 376) on xpath=//html/body/div[1]/input[36]
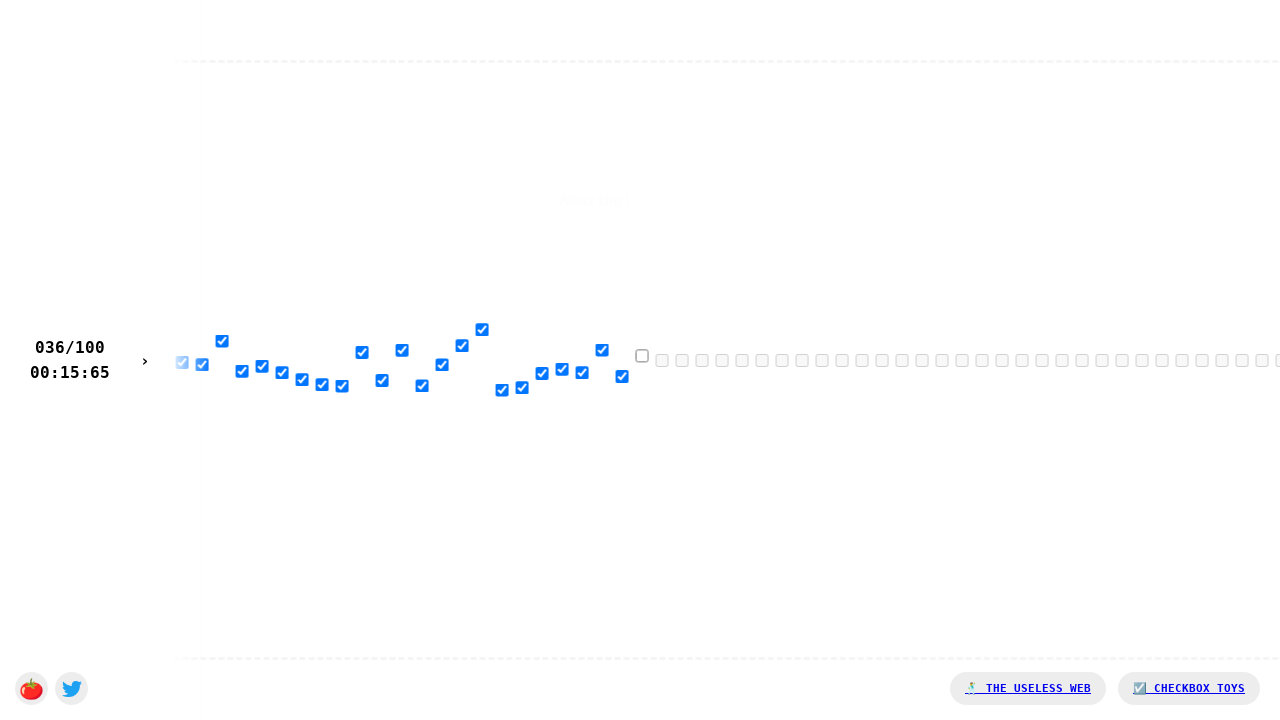

Waited 45ms after clicking checkbox 36
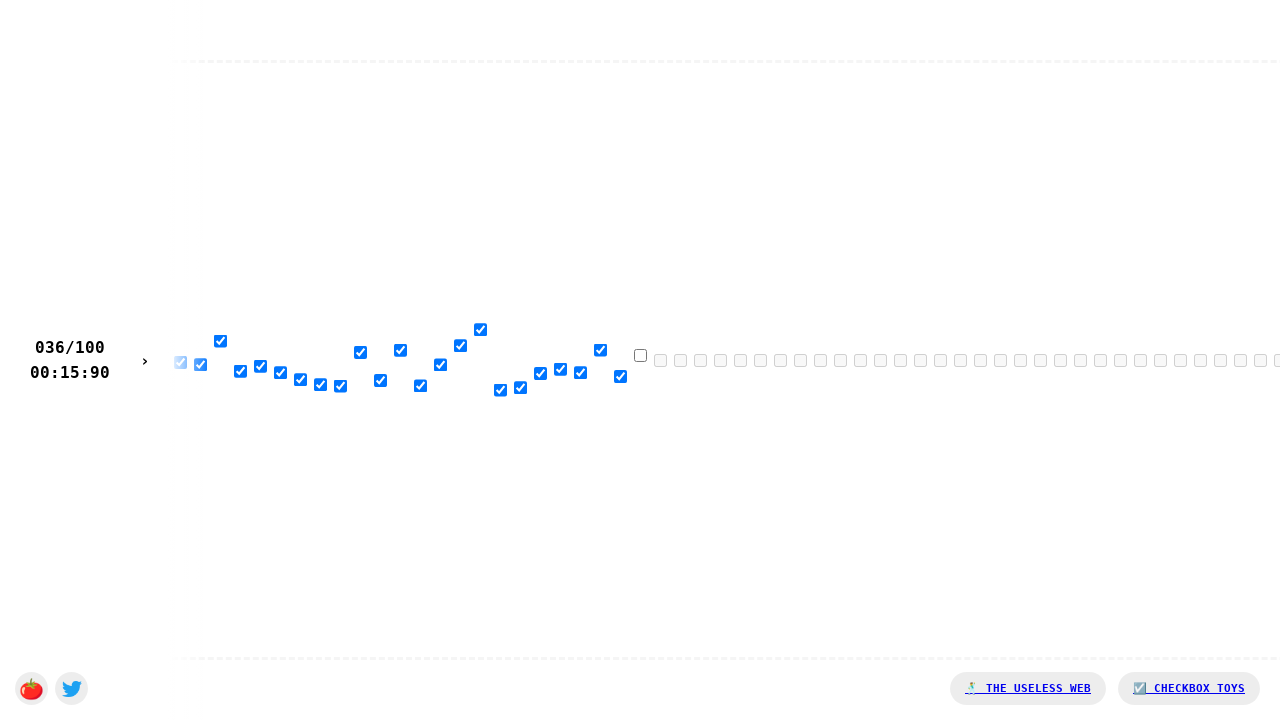

Clicked checkbox 37 at (640, 355) on xpath=//html/body/div[1]/input[37]
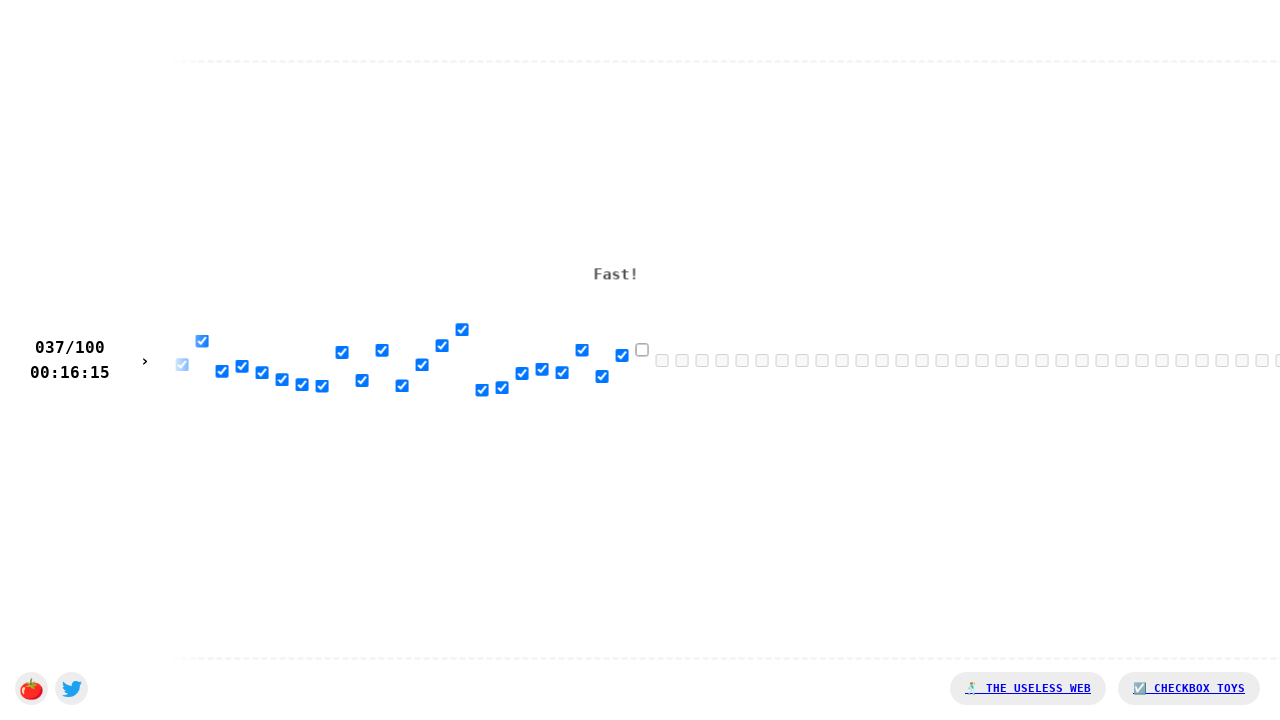

Waited 45ms after clicking checkbox 37
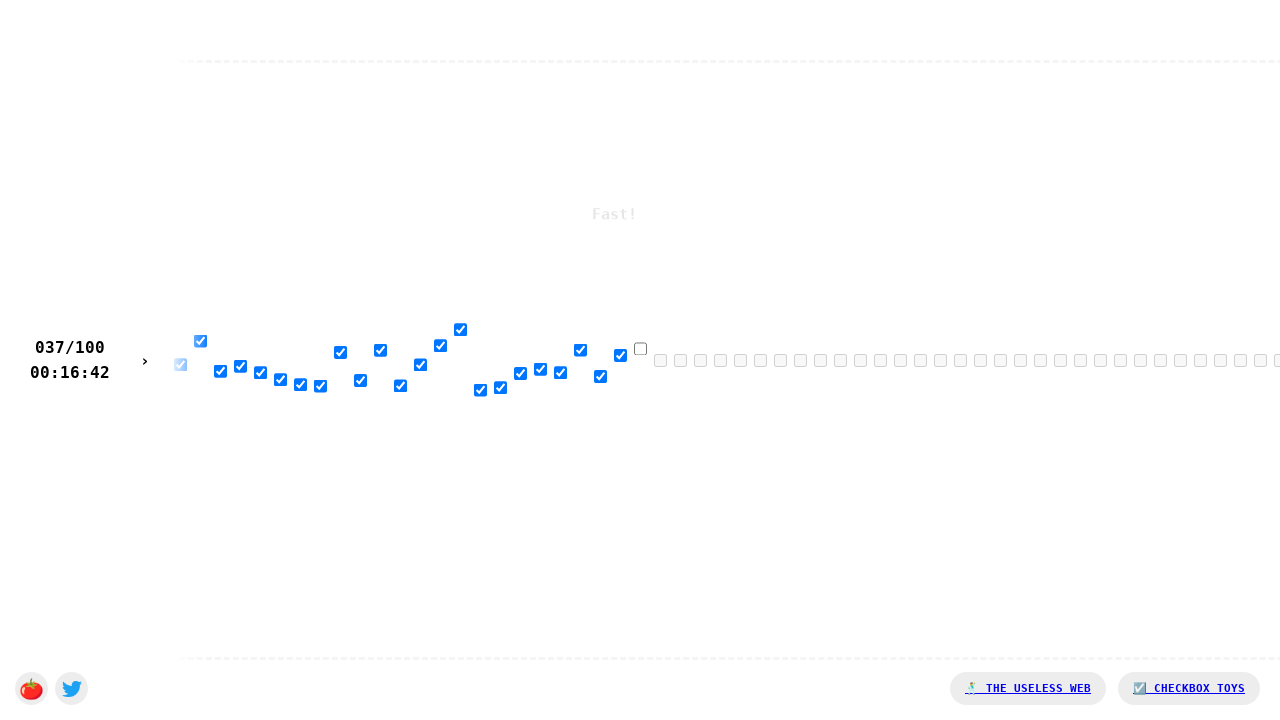

Clicked checkbox 38 at (640, 348) on xpath=//html/body/div[1]/input[38]
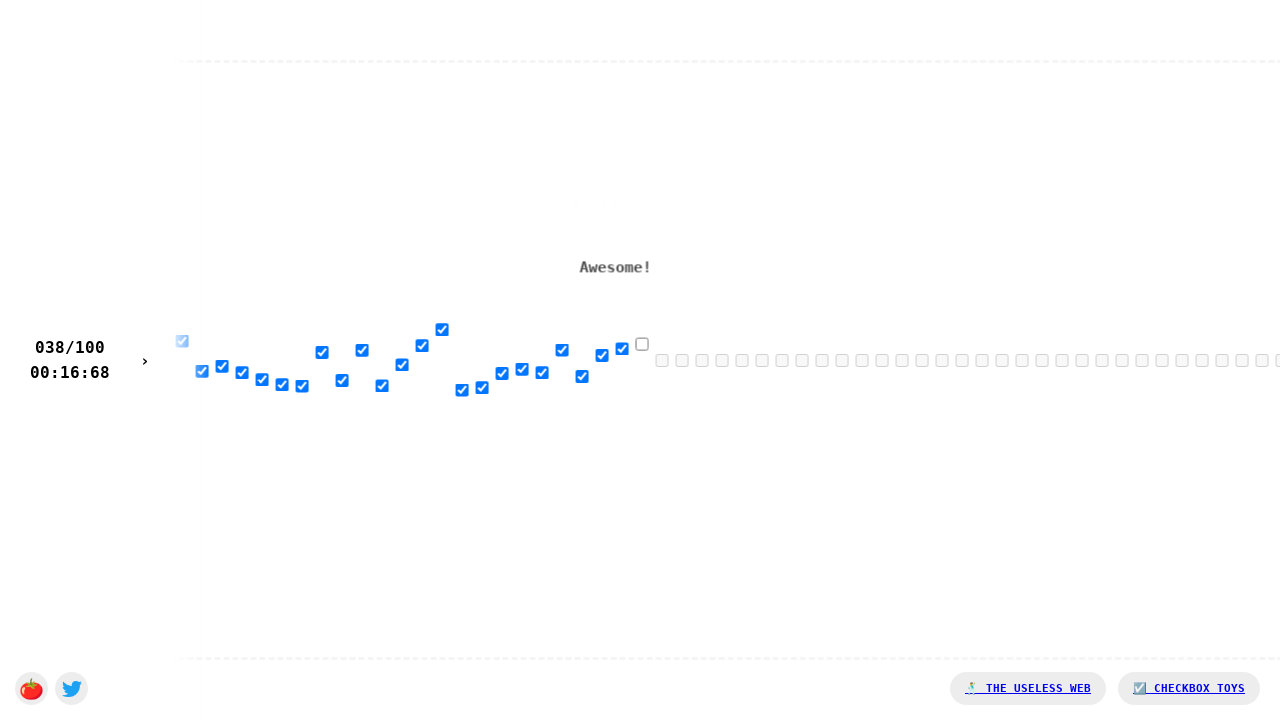

Waited 45ms after clicking checkbox 38
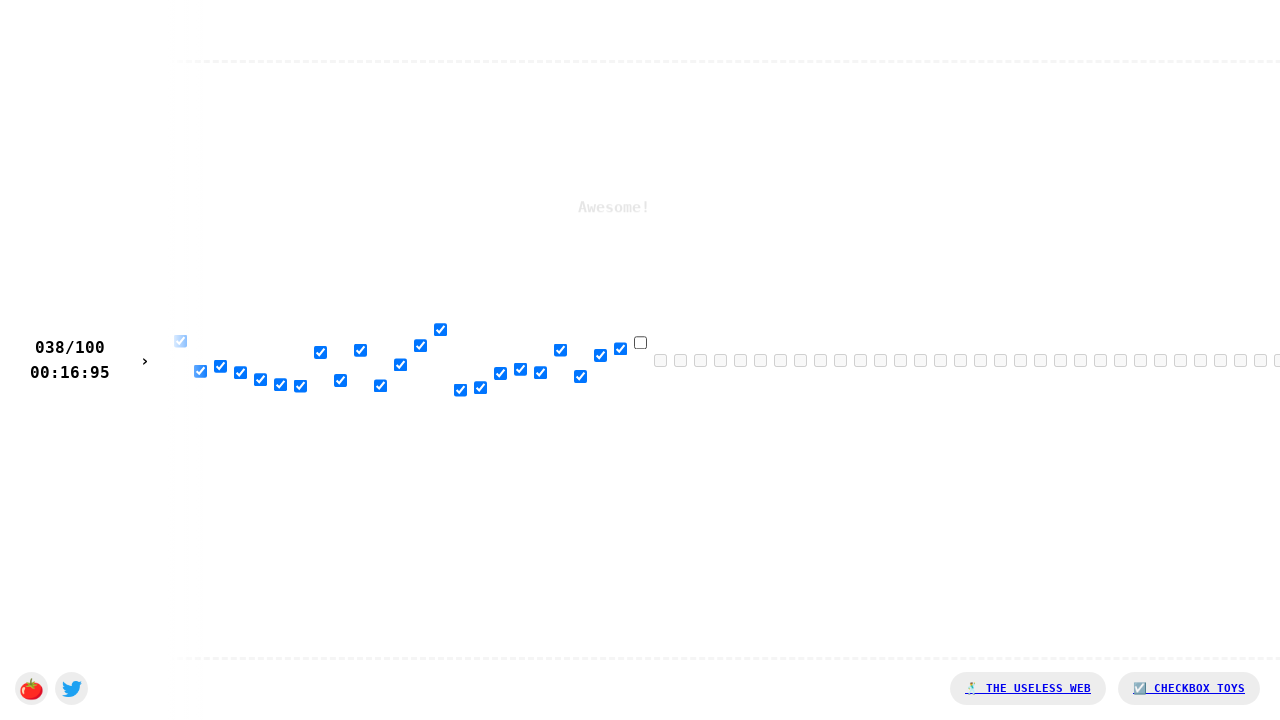

Clicked checkbox 39 at (640, 342) on xpath=//html/body/div[1]/input[39]
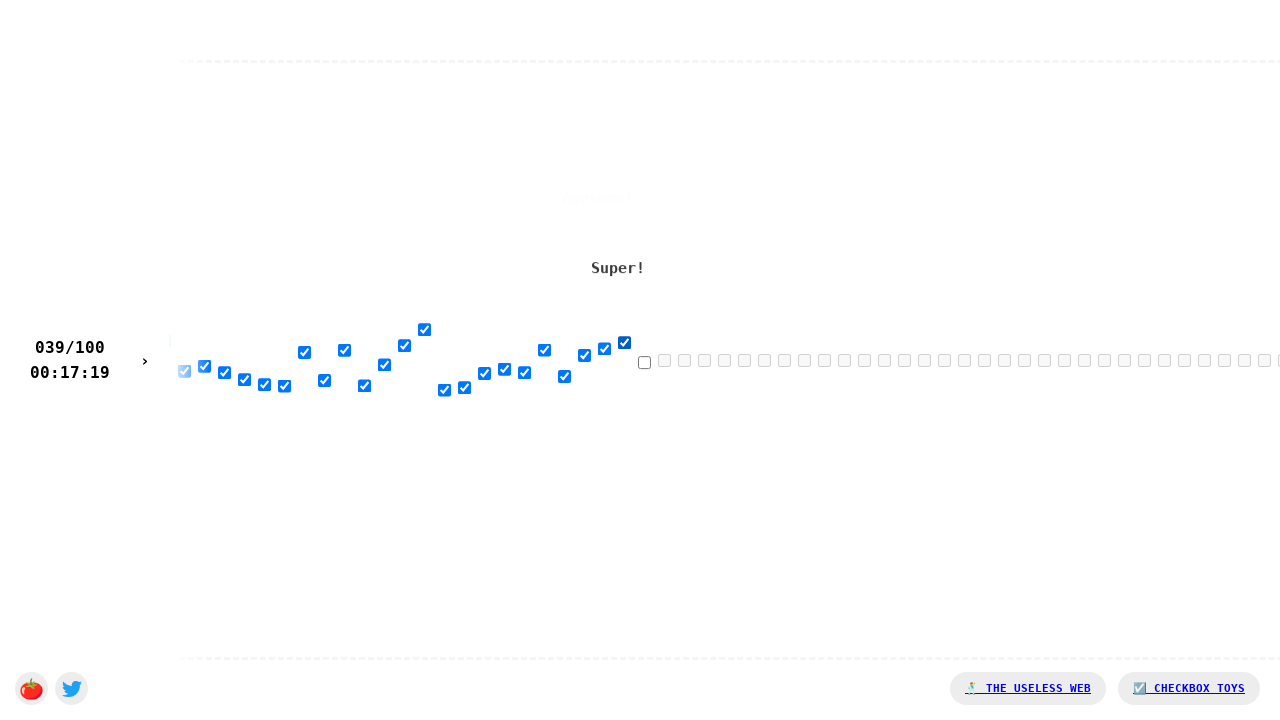

Waited 45ms after clicking checkbox 39
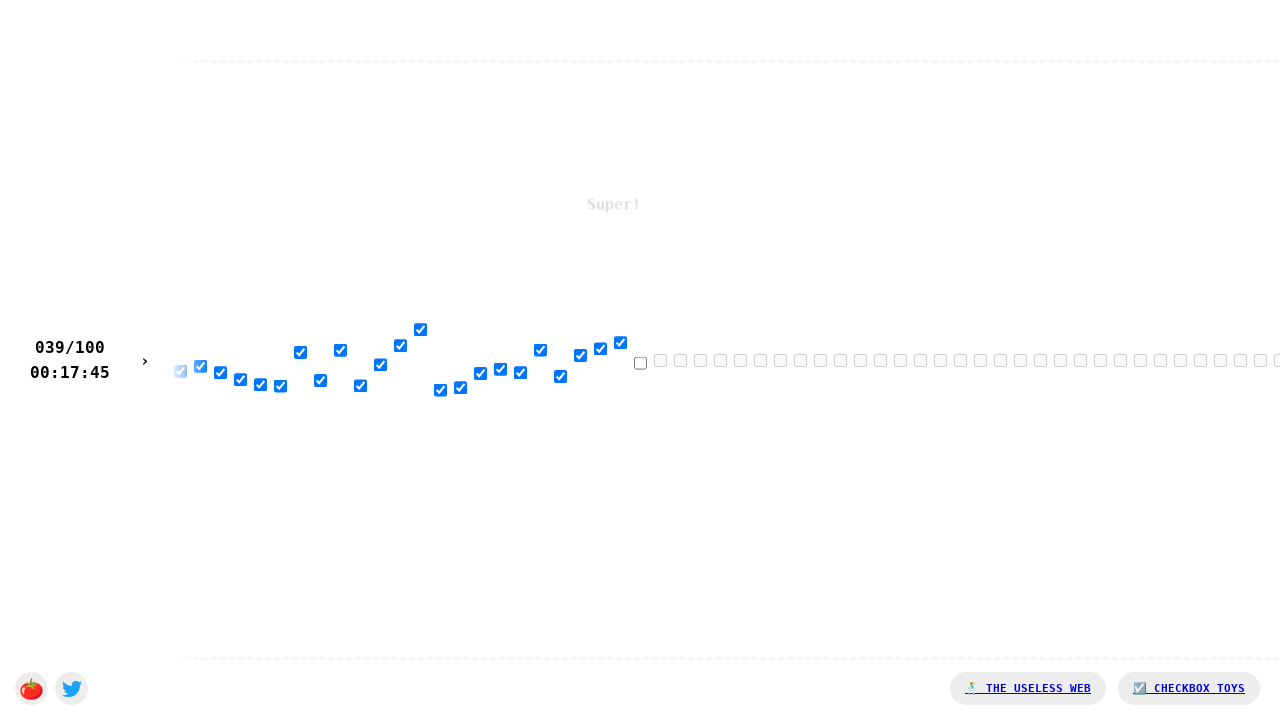

Clicked checkbox 40 at (640, 363) on xpath=//html/body/div[1]/input[40]
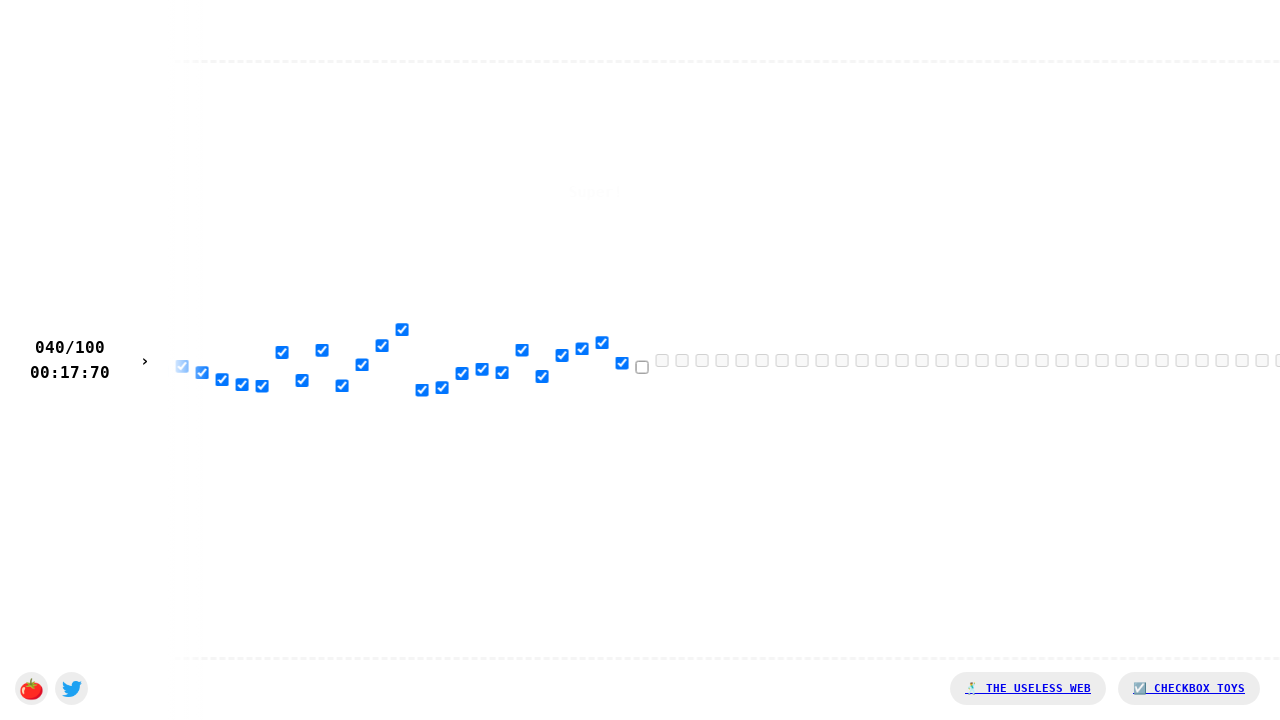

Waited 45ms after clicking checkbox 40
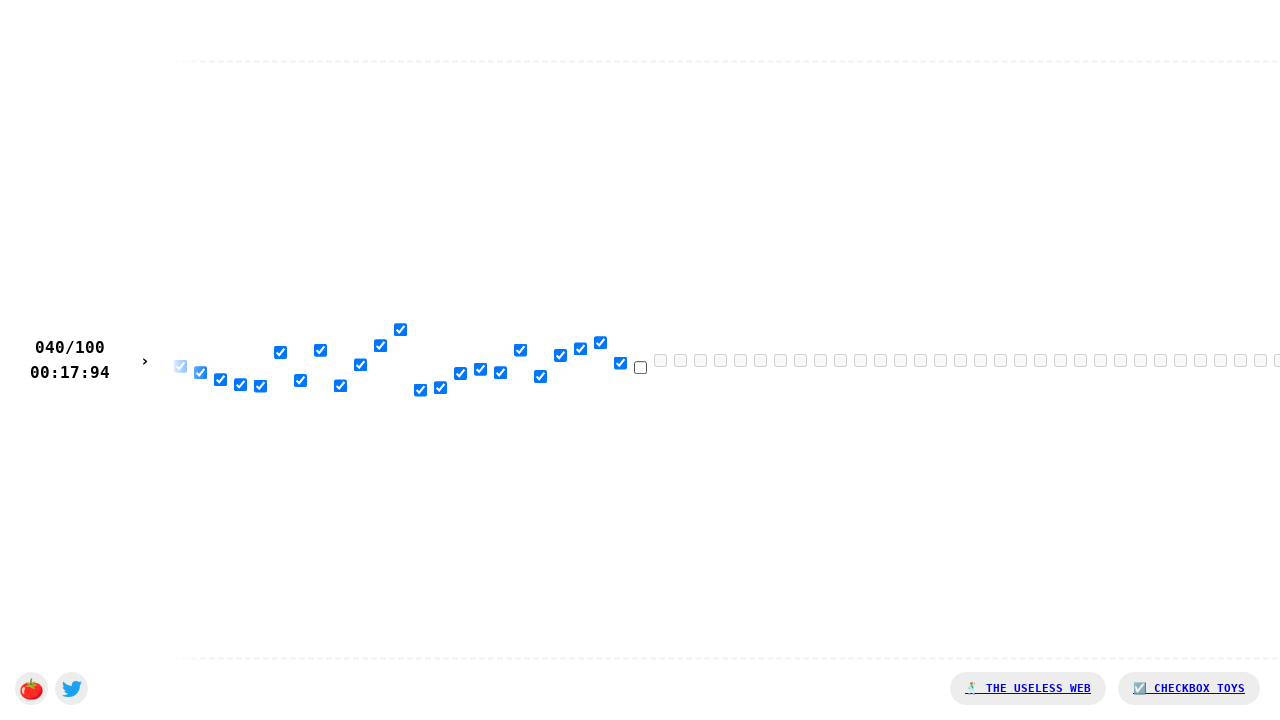

Clicked checkbox 41 at (640, 367) on xpath=//html/body/div[1]/input[41]
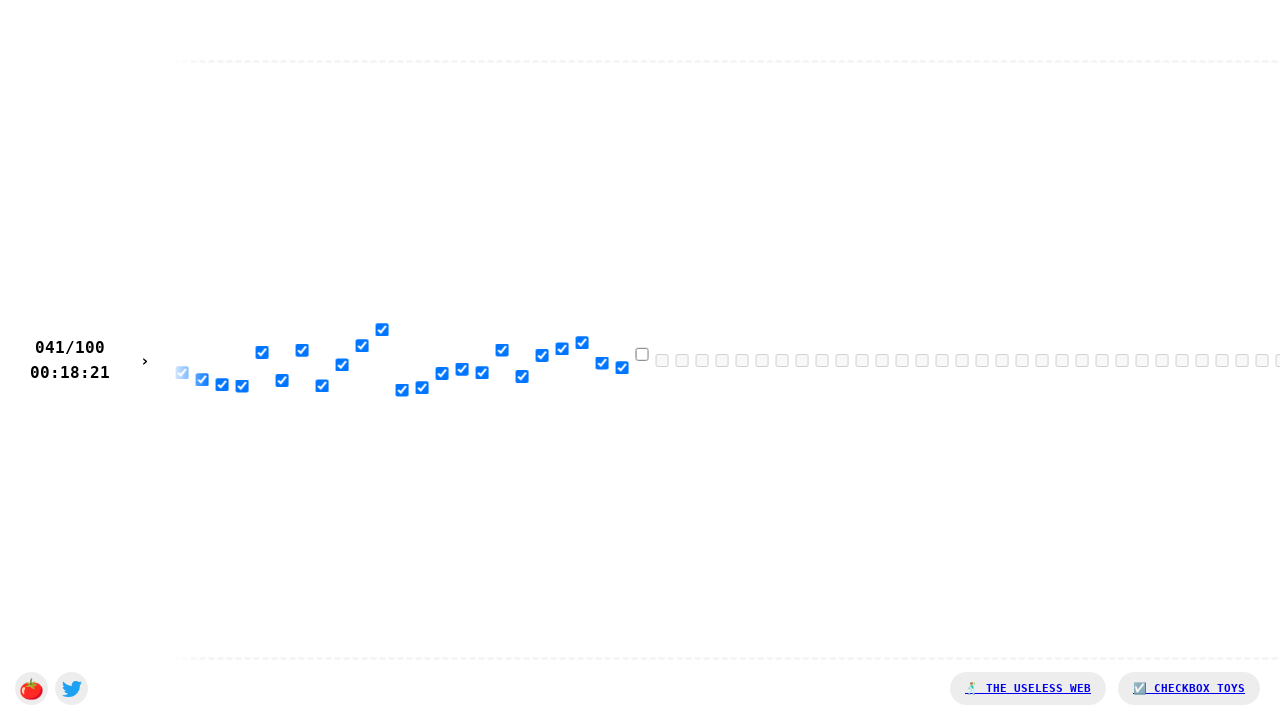

Waited 45ms after clicking checkbox 41
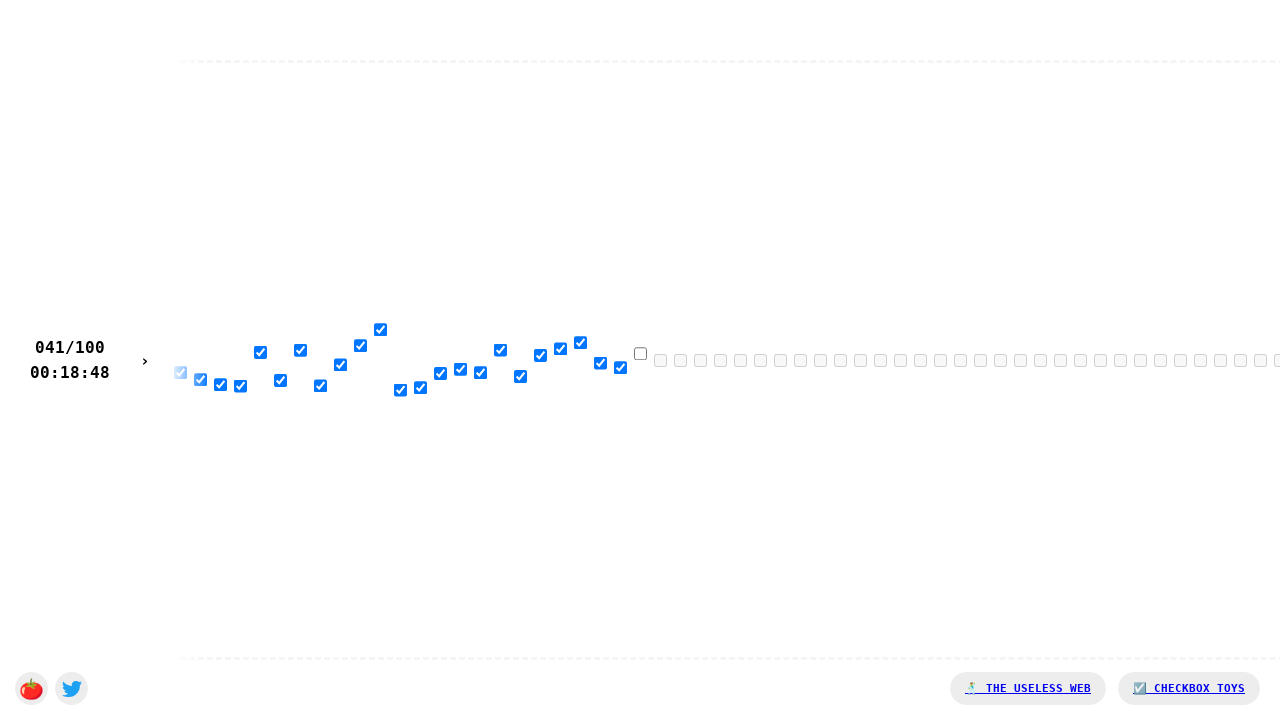

Clicked checkbox 42 at (640, 353) on xpath=//html/body/div[1]/input[42]
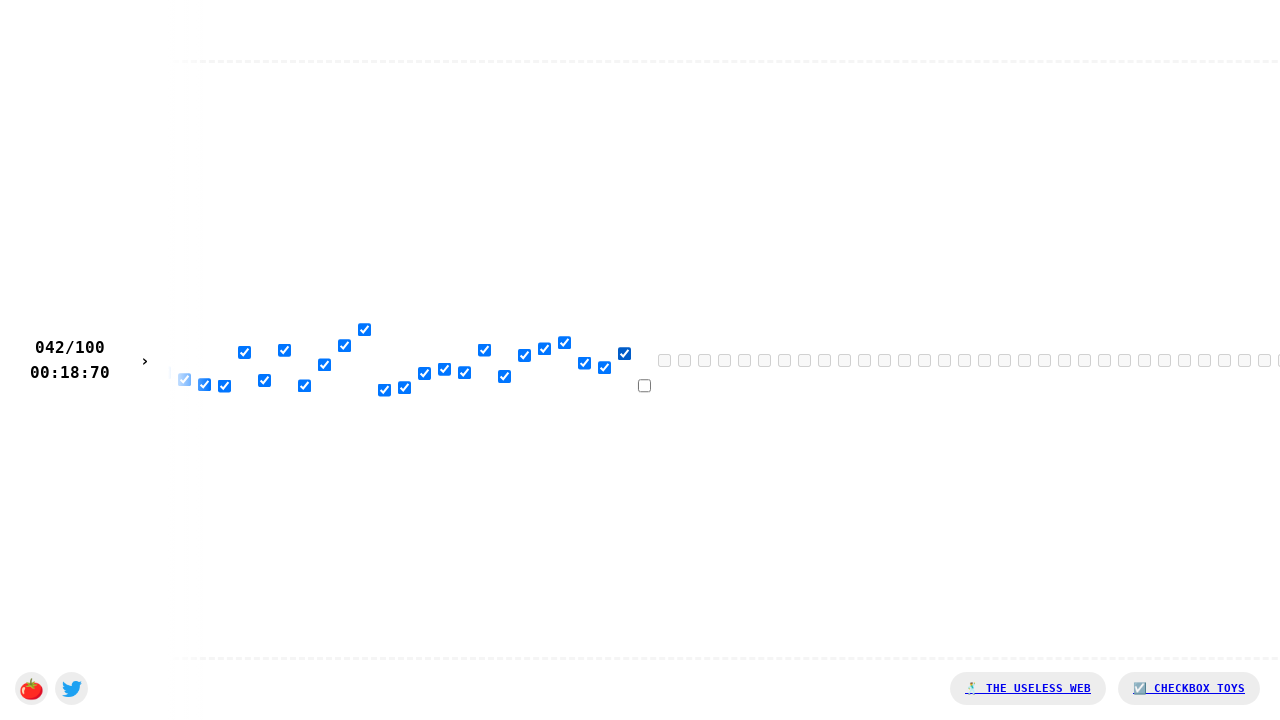

Waited 45ms after clicking checkbox 42
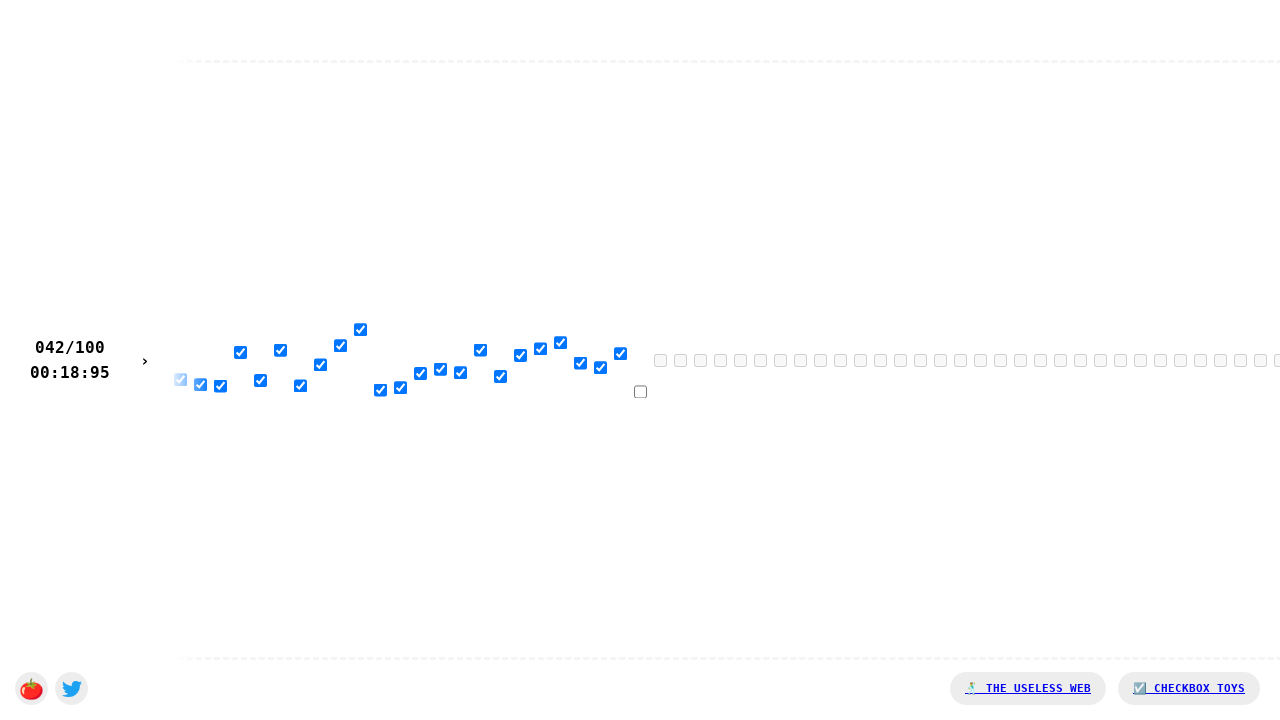

Clicked checkbox 43 at (640, 391) on xpath=//html/body/div[1]/input[43]
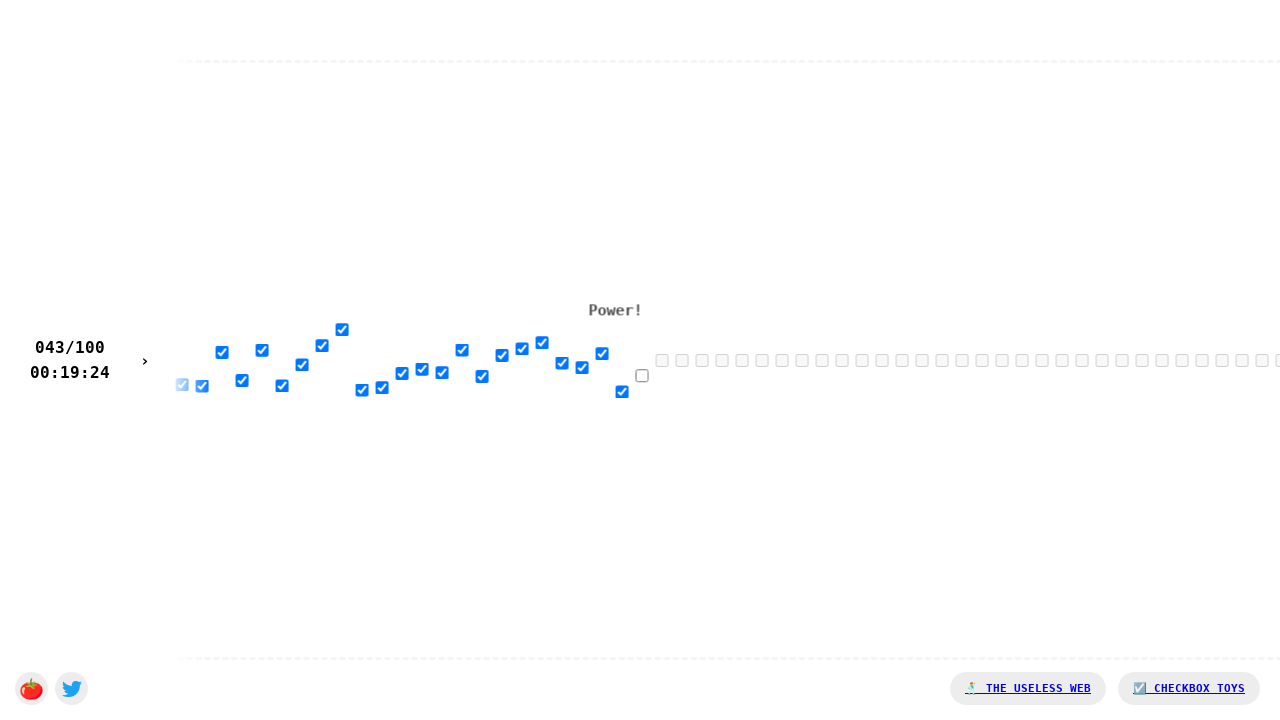

Waited 45ms after clicking checkbox 43
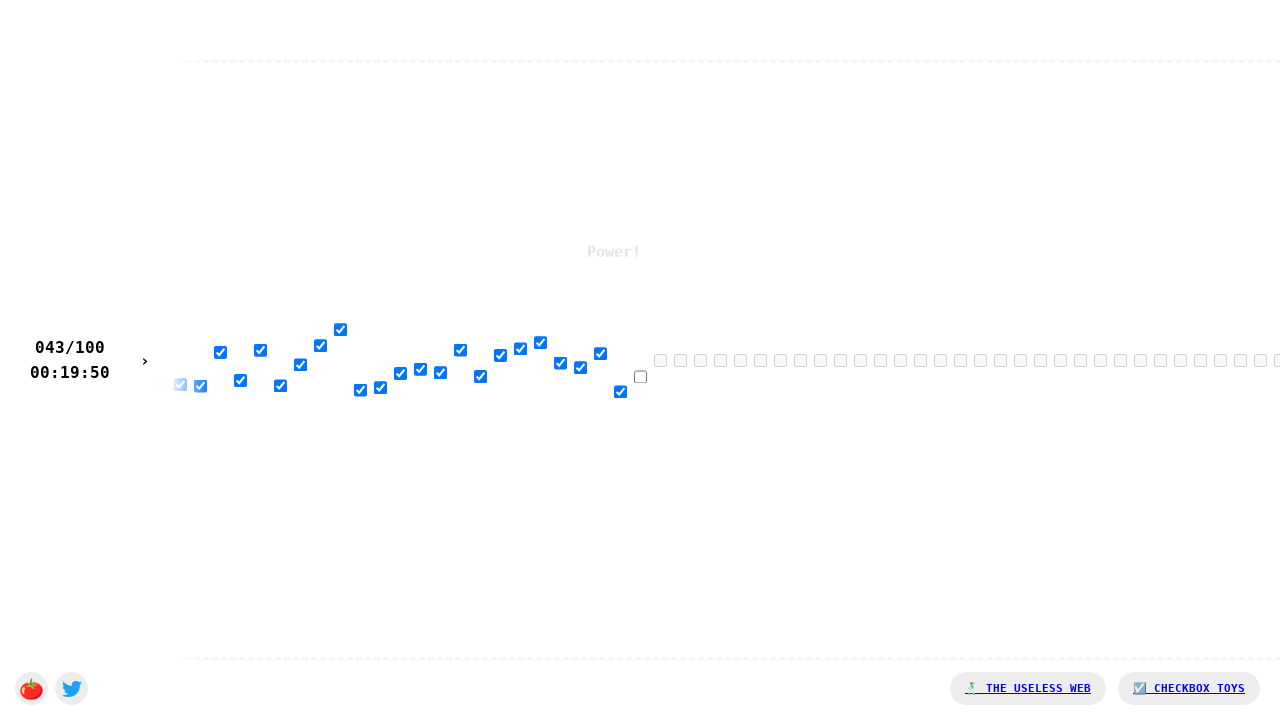

Clicked checkbox 44 at (640, 376) on xpath=//html/body/div[1]/input[44]
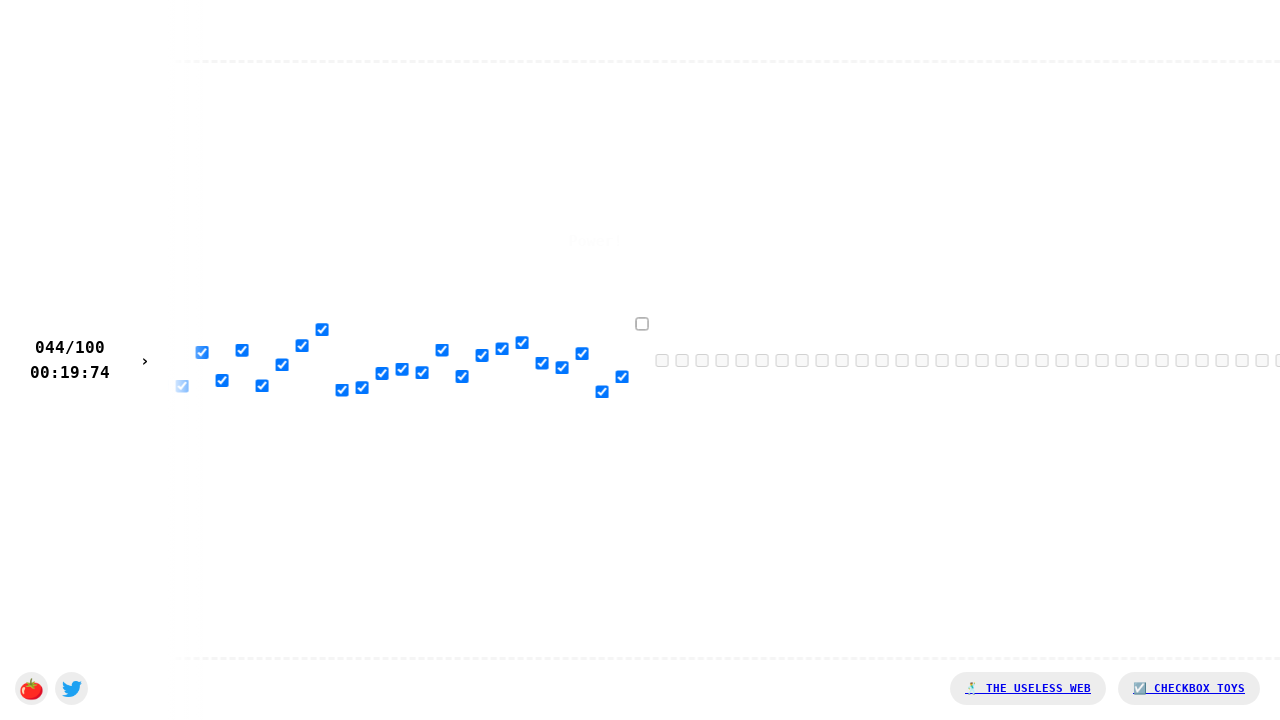

Waited 45ms after clicking checkbox 44
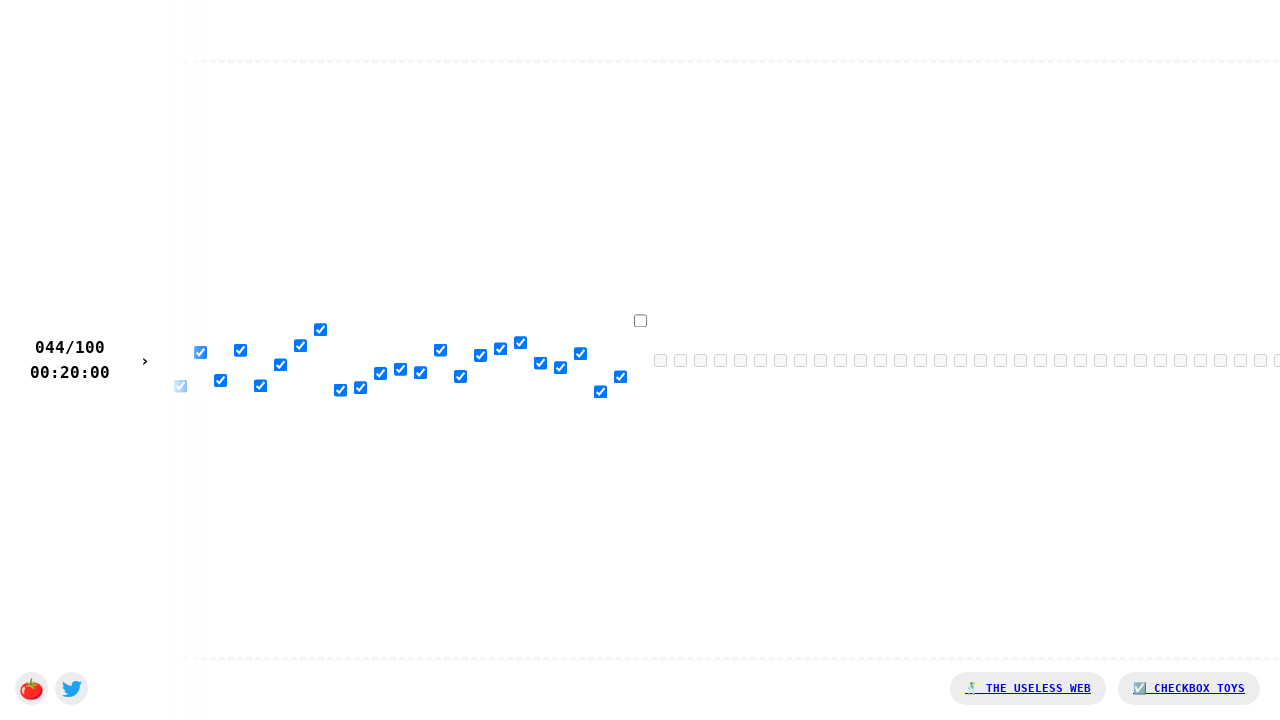

Clicked checkbox 45 at (640, 320) on xpath=//html/body/div[1]/input[45]
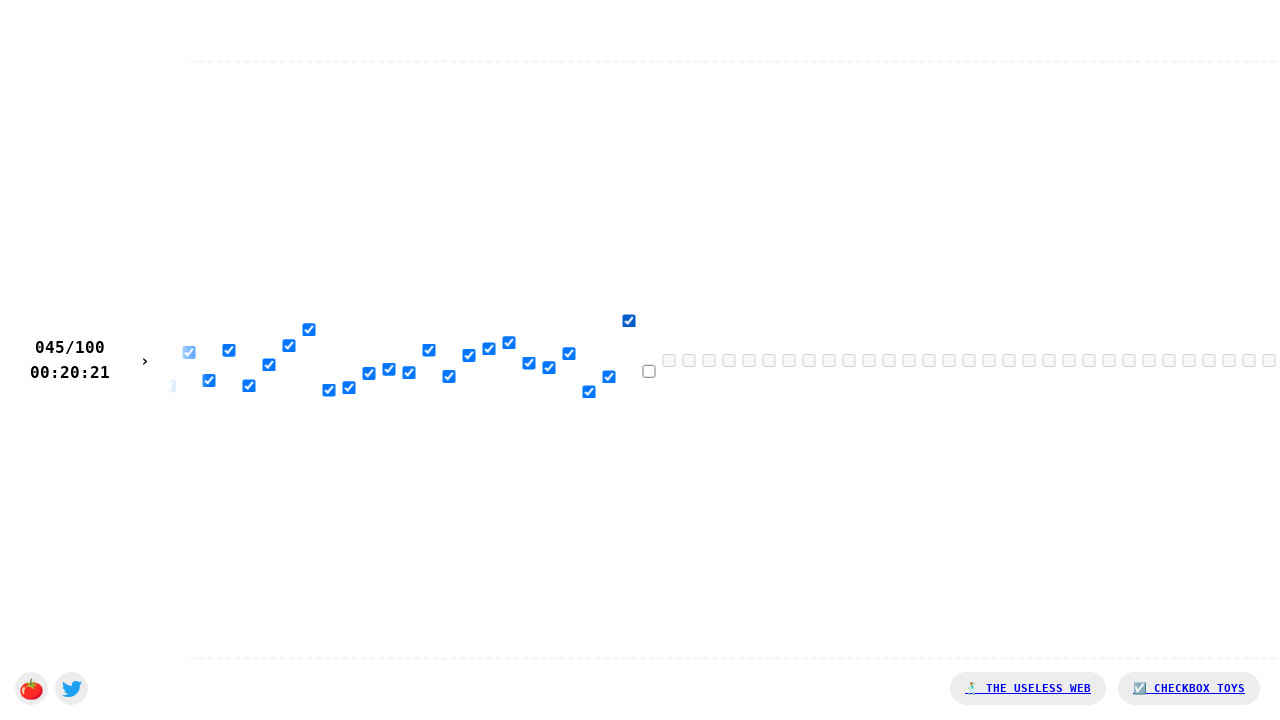

Waited 45ms after clicking checkbox 45
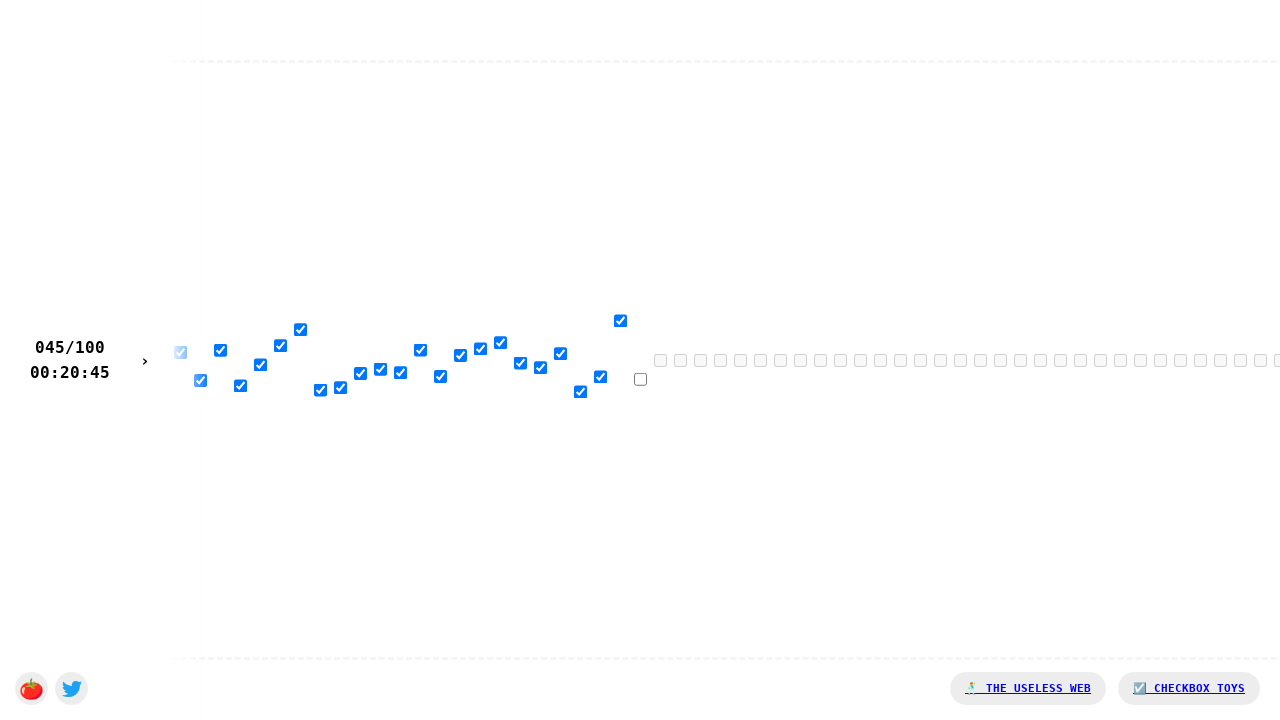

Clicked checkbox 46 at (640, 379) on xpath=//html/body/div[1]/input[46]
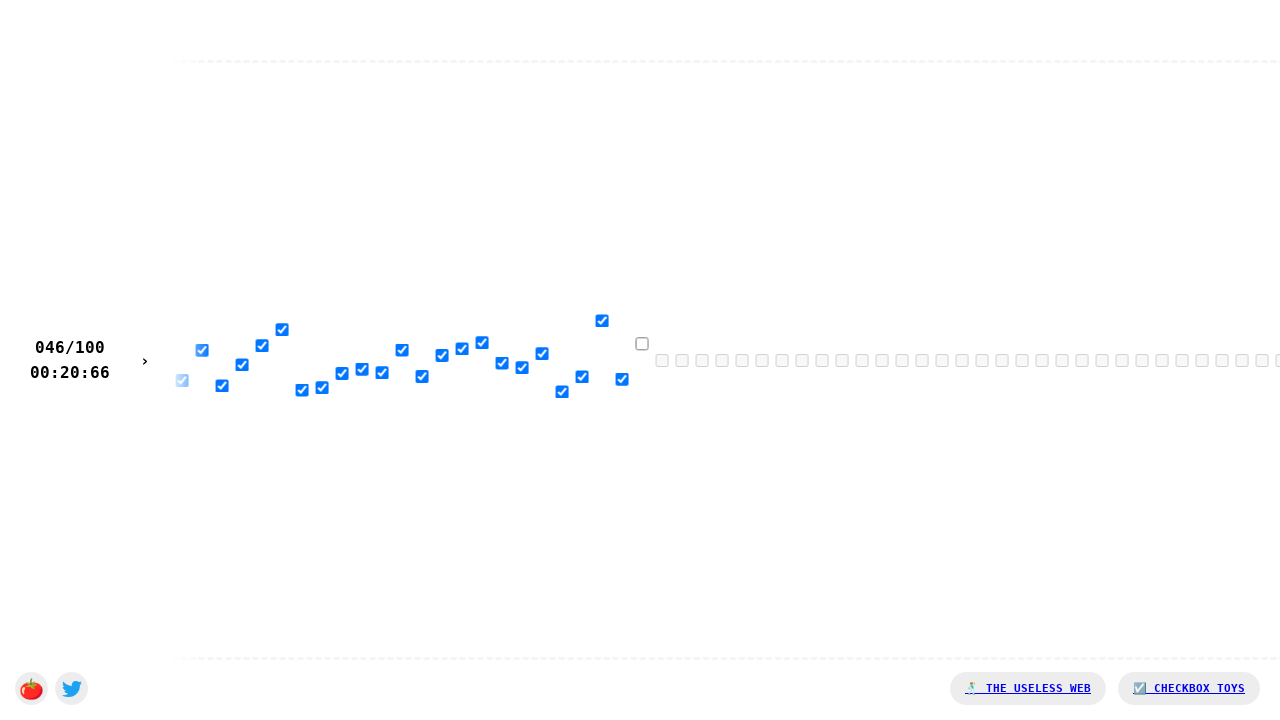

Waited 45ms after clicking checkbox 46
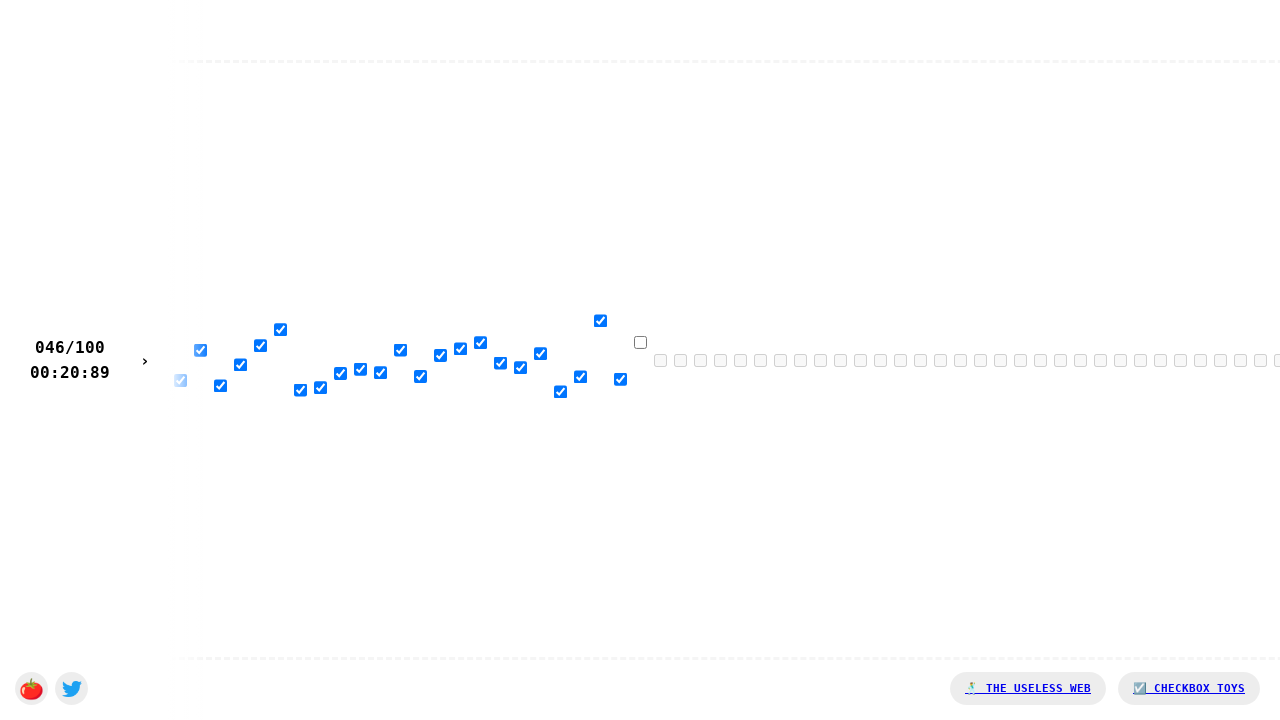

Clicked checkbox 47 at (640, 342) on xpath=//html/body/div[1]/input[47]
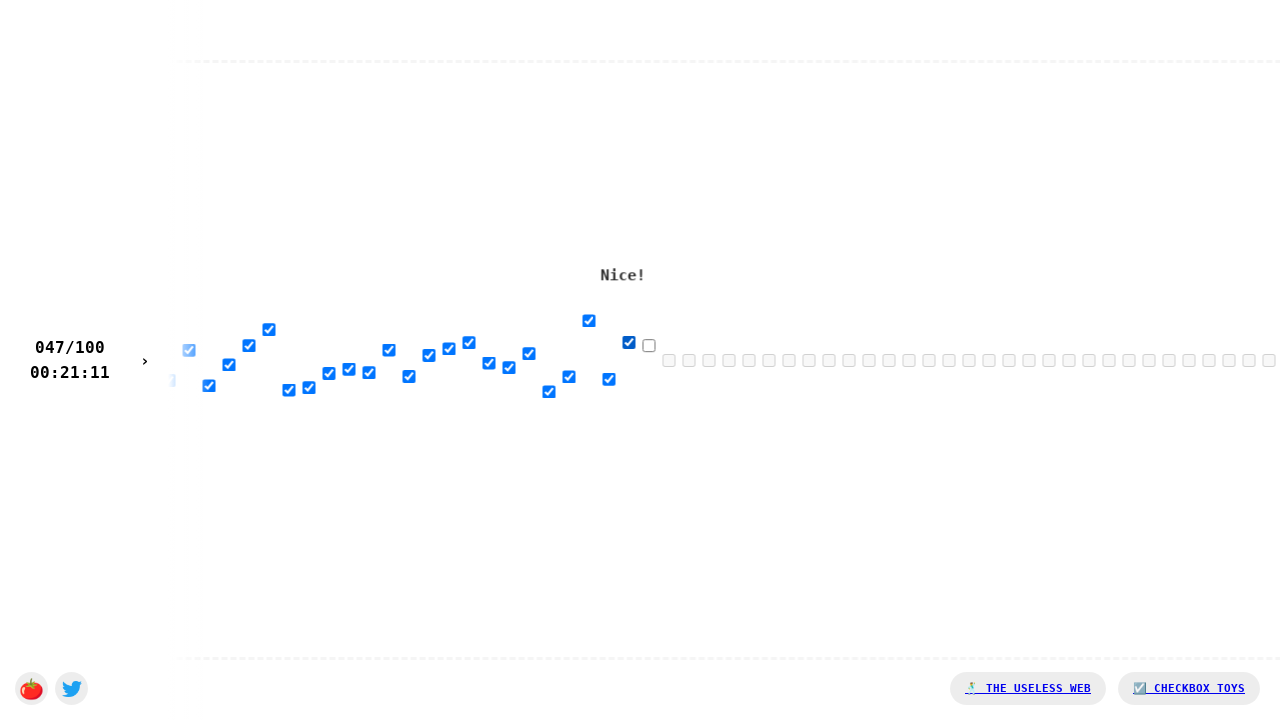

Waited 45ms after clicking checkbox 47
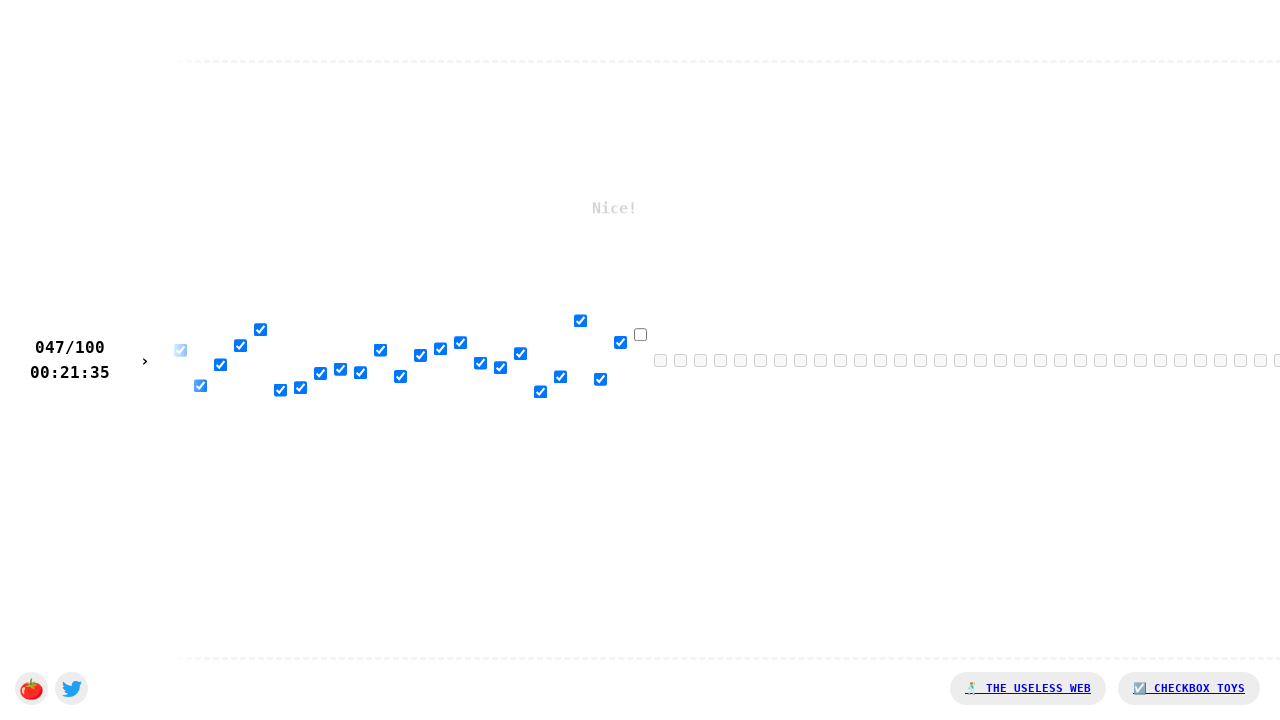

Clicked checkbox 48 at (640, 334) on xpath=//html/body/div[1]/input[48]
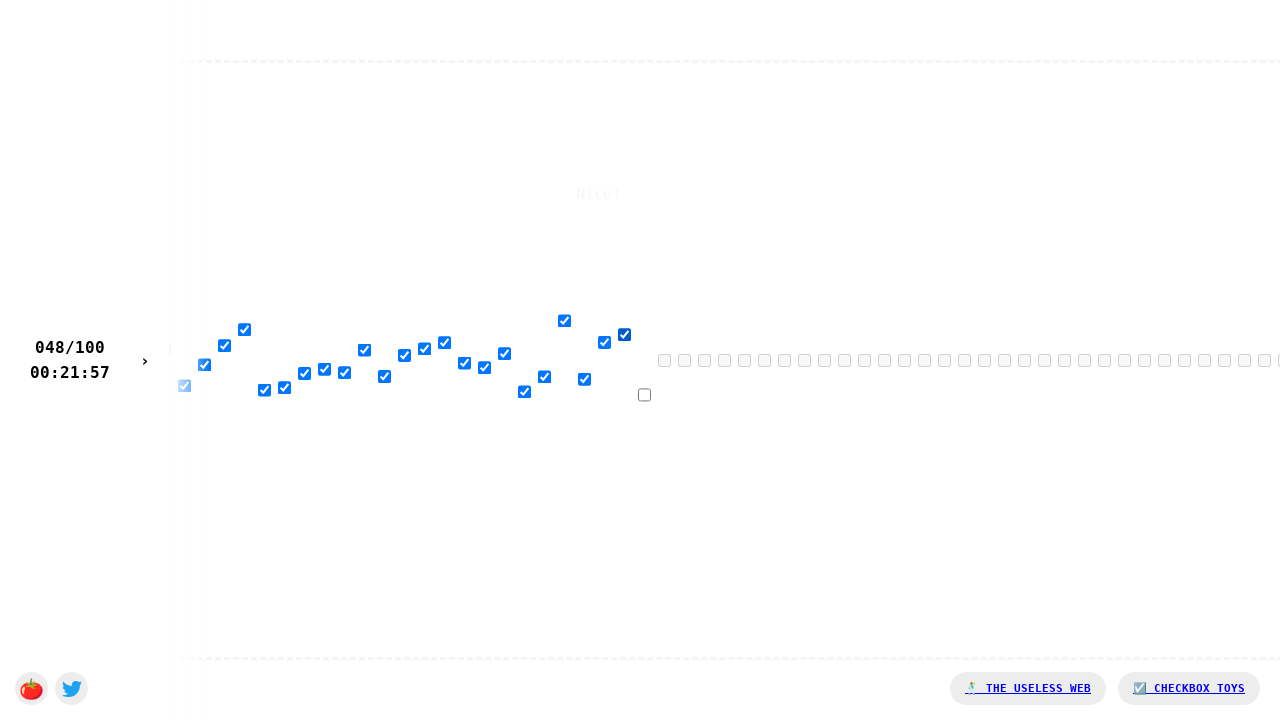

Waited 45ms after clicking checkbox 48
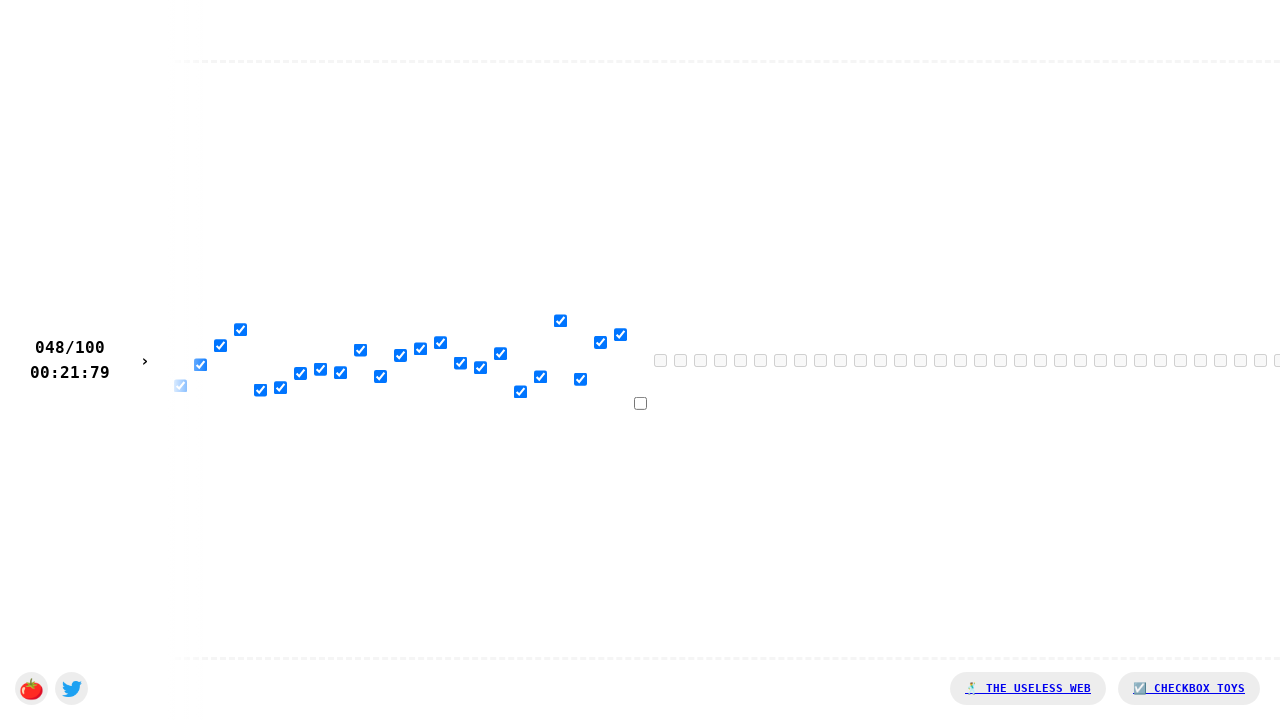

Clicked checkbox 49 at (640, 403) on xpath=//html/body/div[1]/input[49]
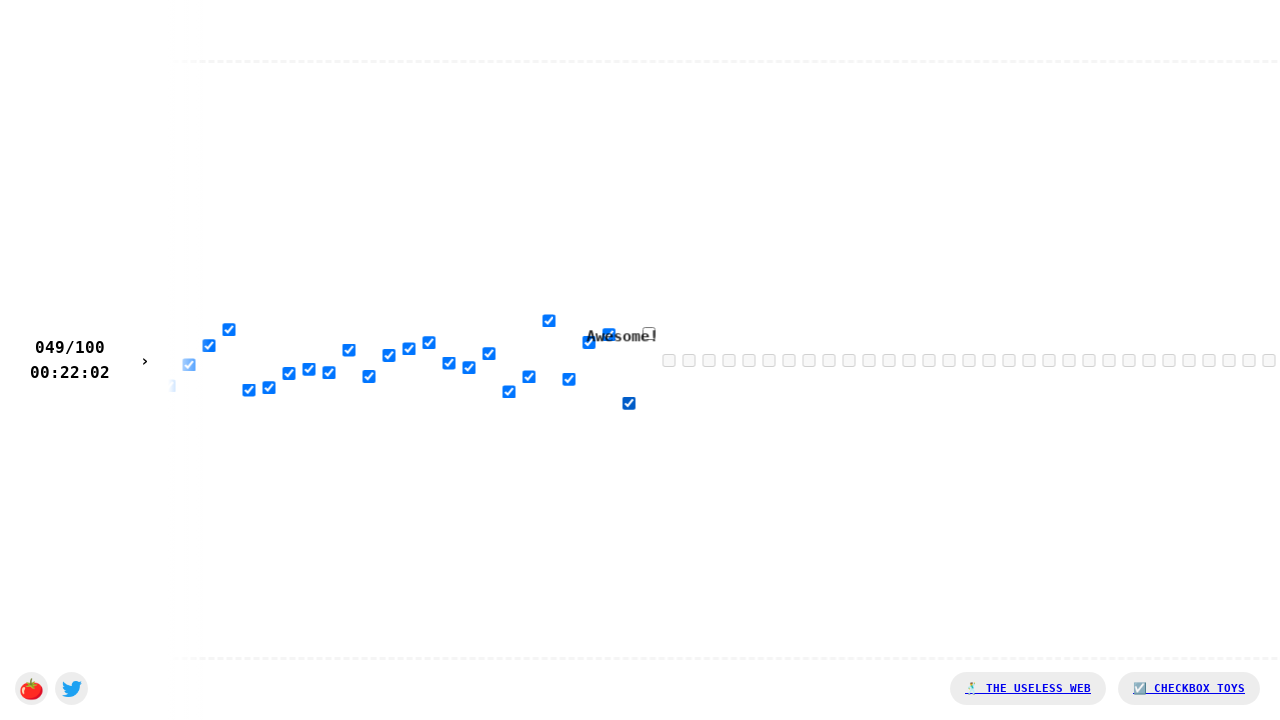

Waited 45ms after clicking checkbox 49
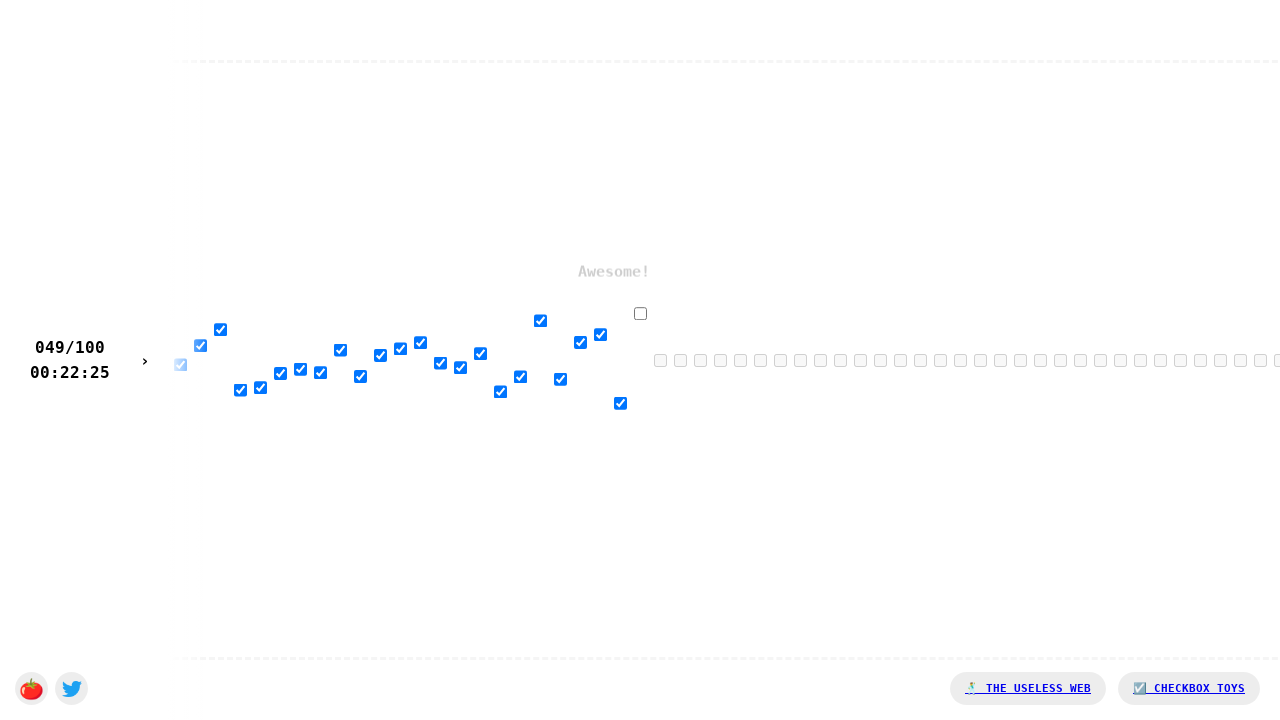

Clicked checkbox 50 at (640, 313) on xpath=//html/body/div[1]/input[50]
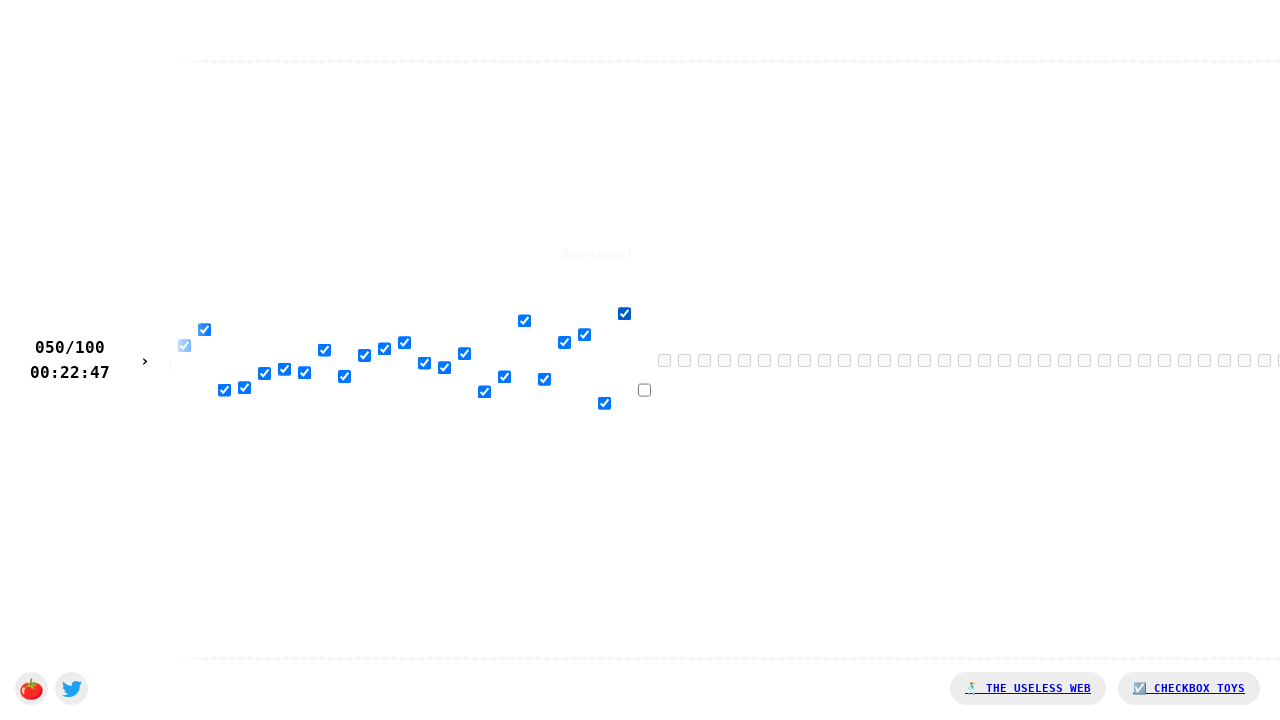

Waited 45ms after clicking checkbox 50
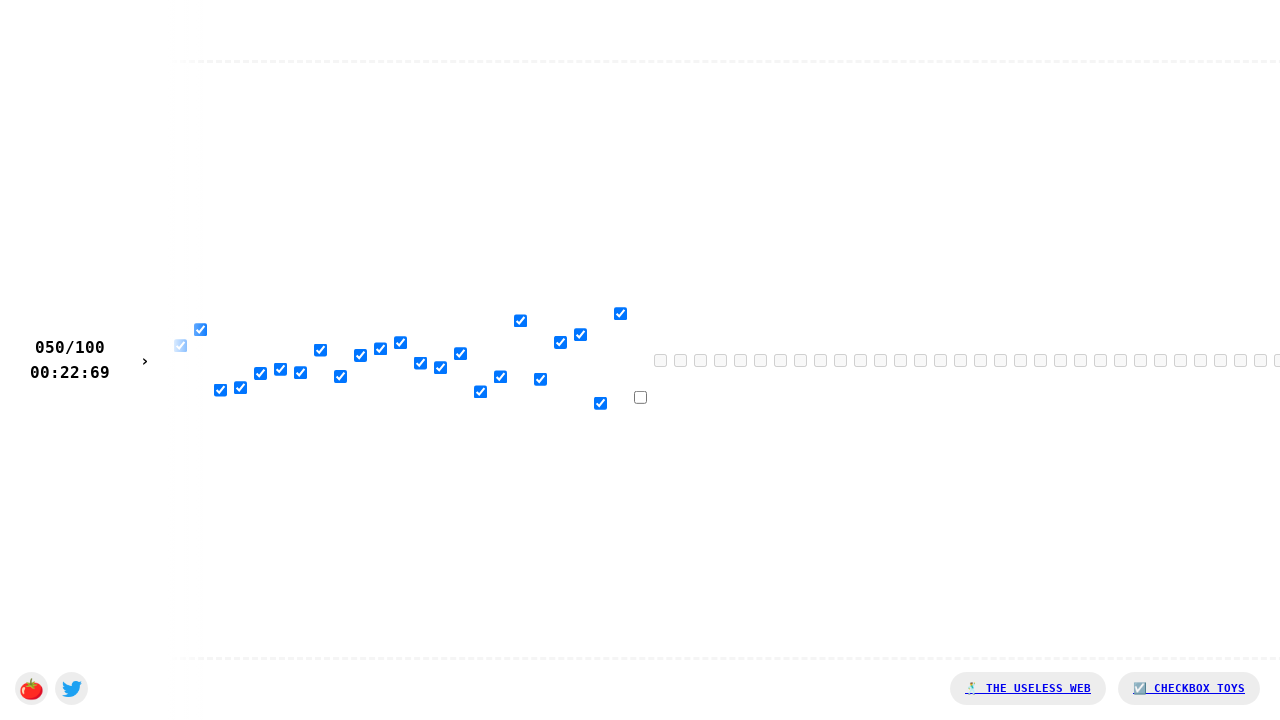

Clicked checkbox 51 at (640, 397) on xpath=//html/body/div[1]/input[51]
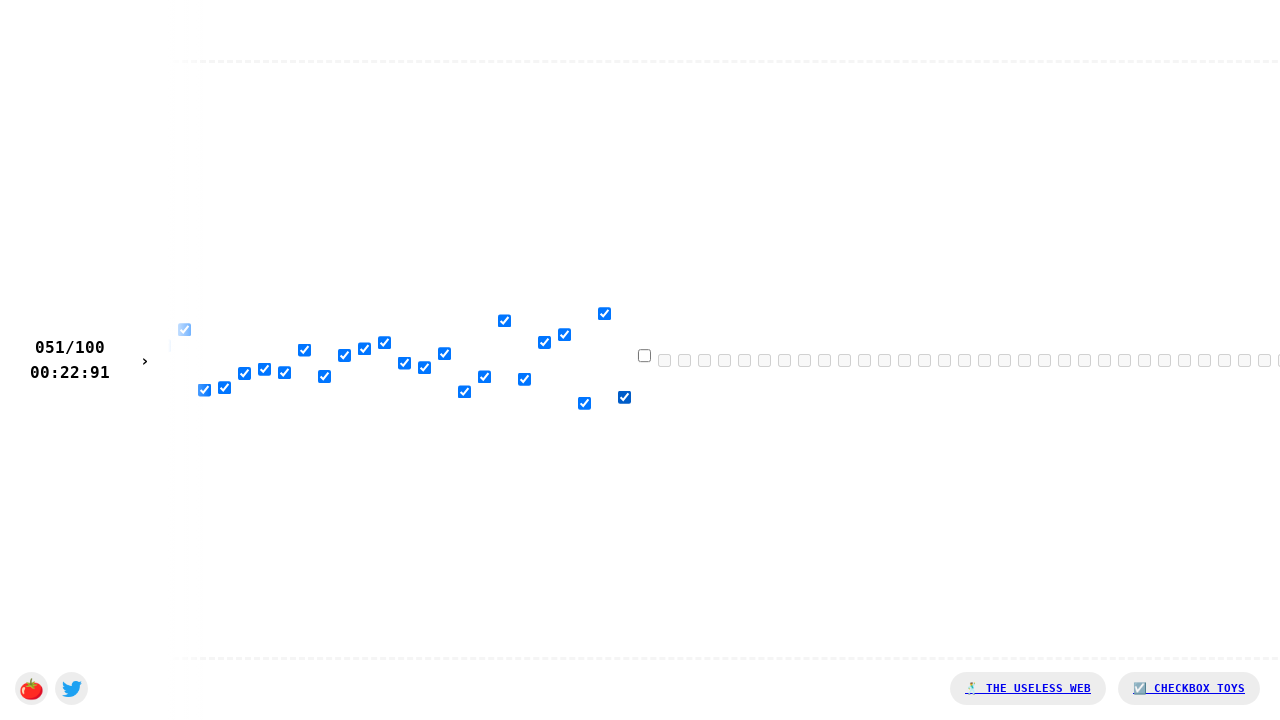

Waited 45ms after clicking checkbox 51
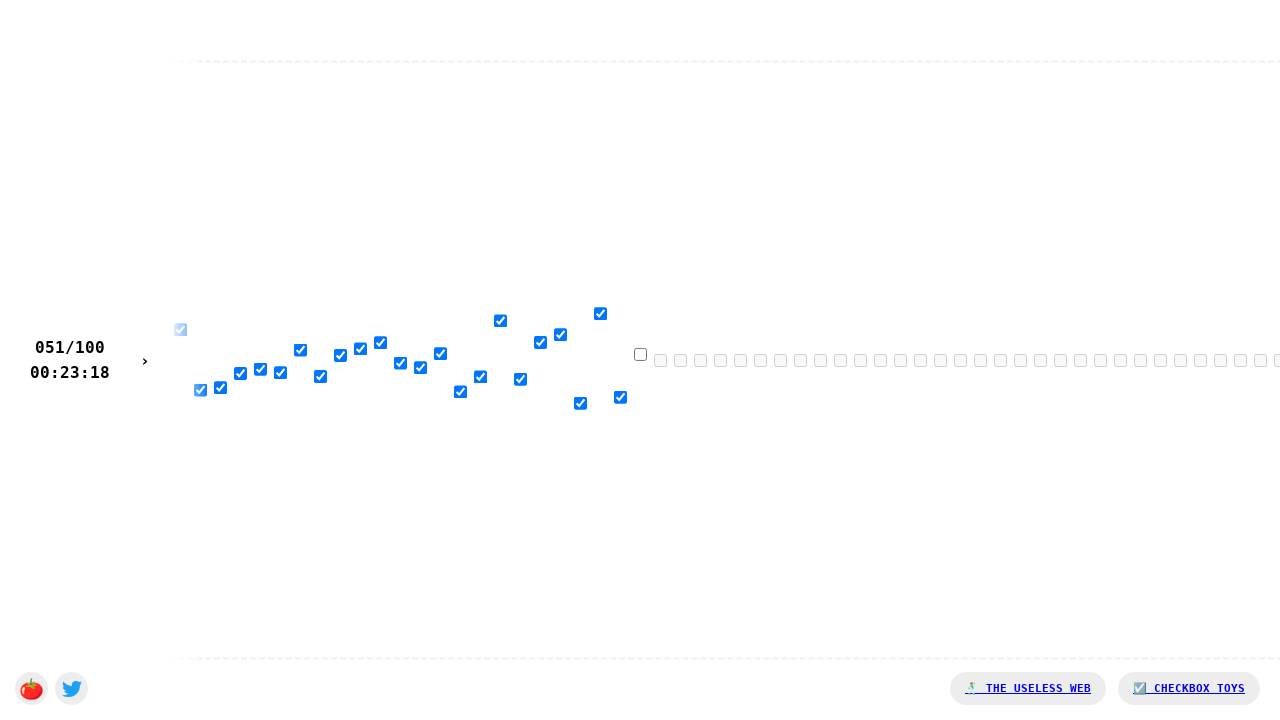

Clicked checkbox 52 at (640, 354) on xpath=//html/body/div[1]/input[52]
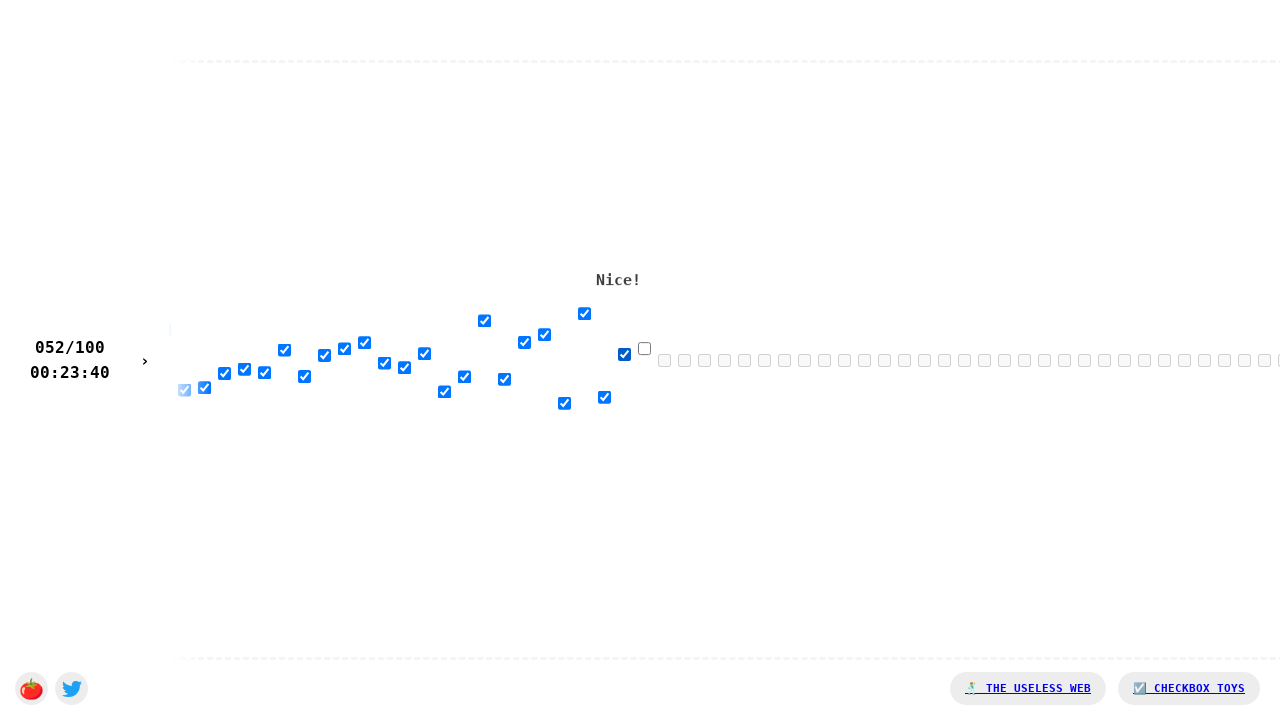

Waited 45ms after clicking checkbox 52
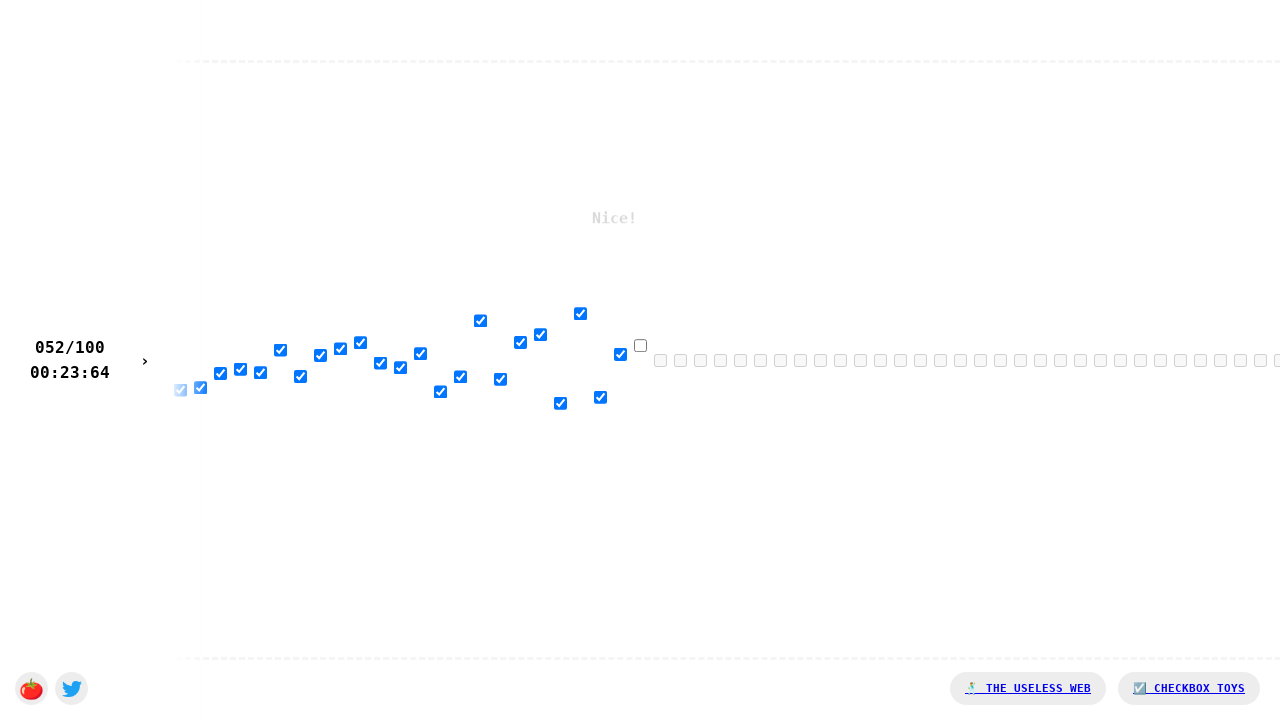

Clicked checkbox 53 at (640, 345) on xpath=//html/body/div[1]/input[53]
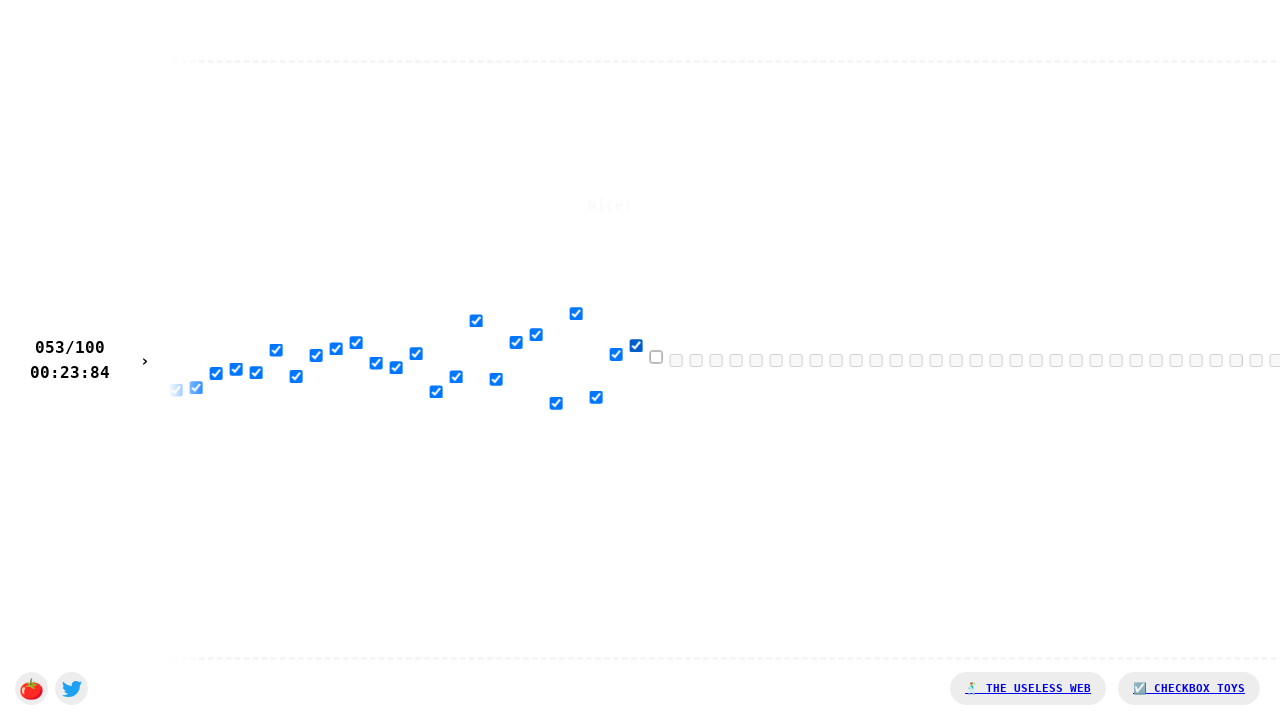

Waited 45ms after clicking checkbox 53
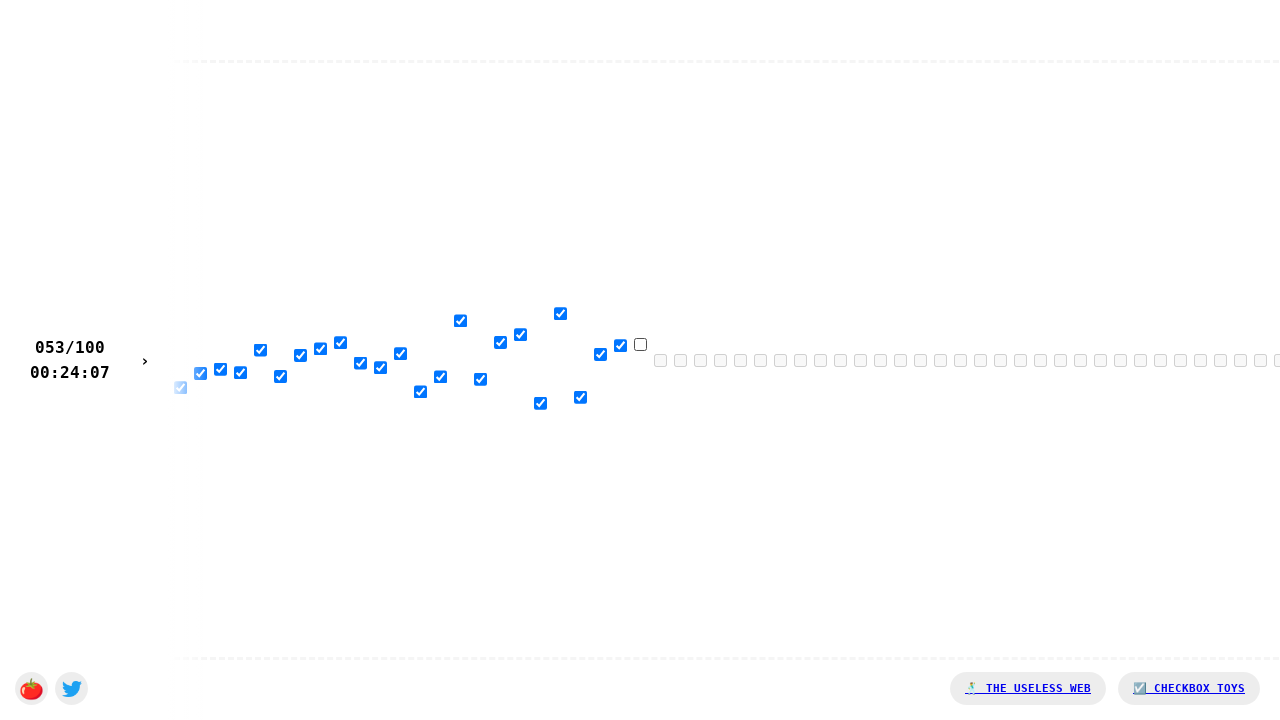

Clicked checkbox 54 at (640, 344) on xpath=//html/body/div[1]/input[54]
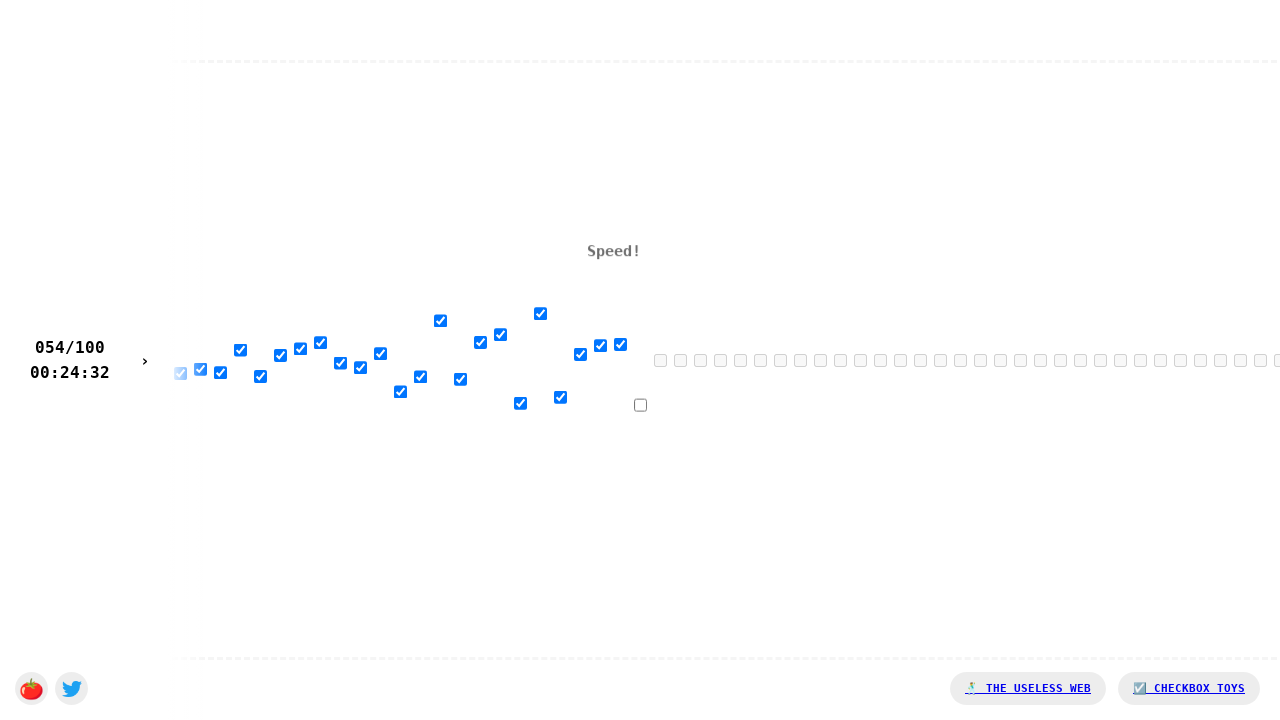

Waited 45ms after clicking checkbox 54
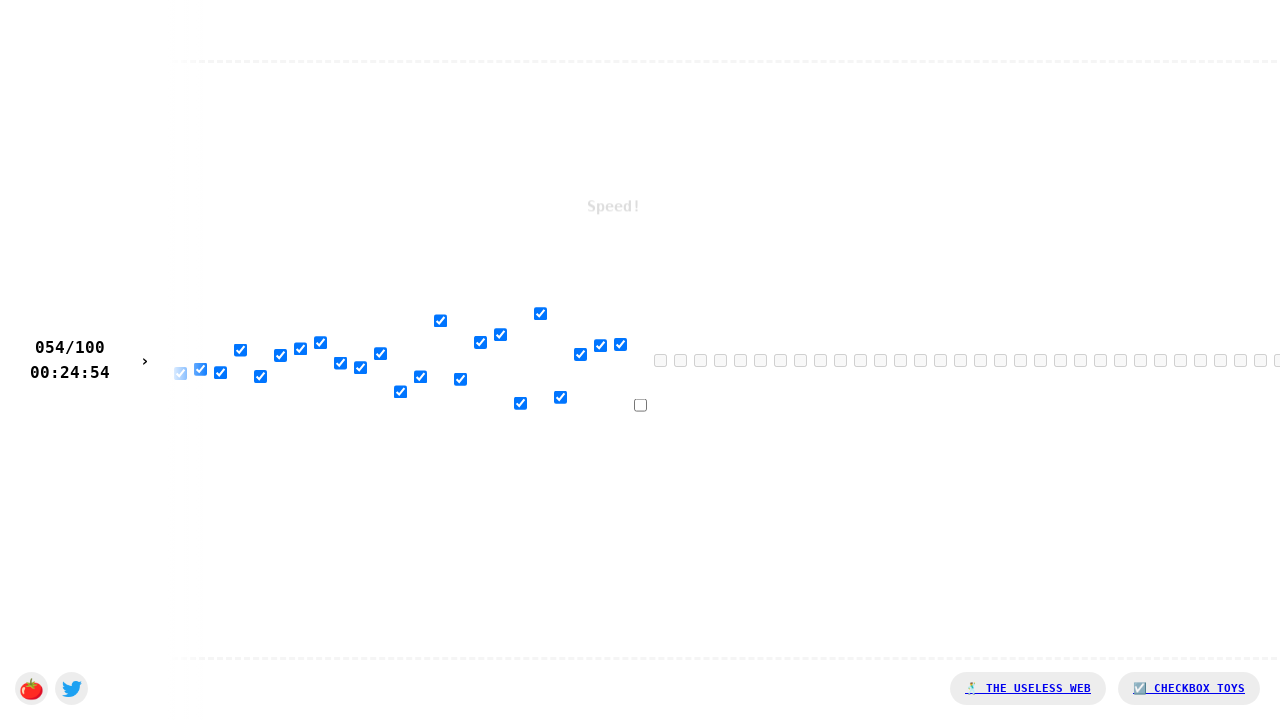

Clicked checkbox 55 at (640, 405) on xpath=//html/body/div[1]/input[55]
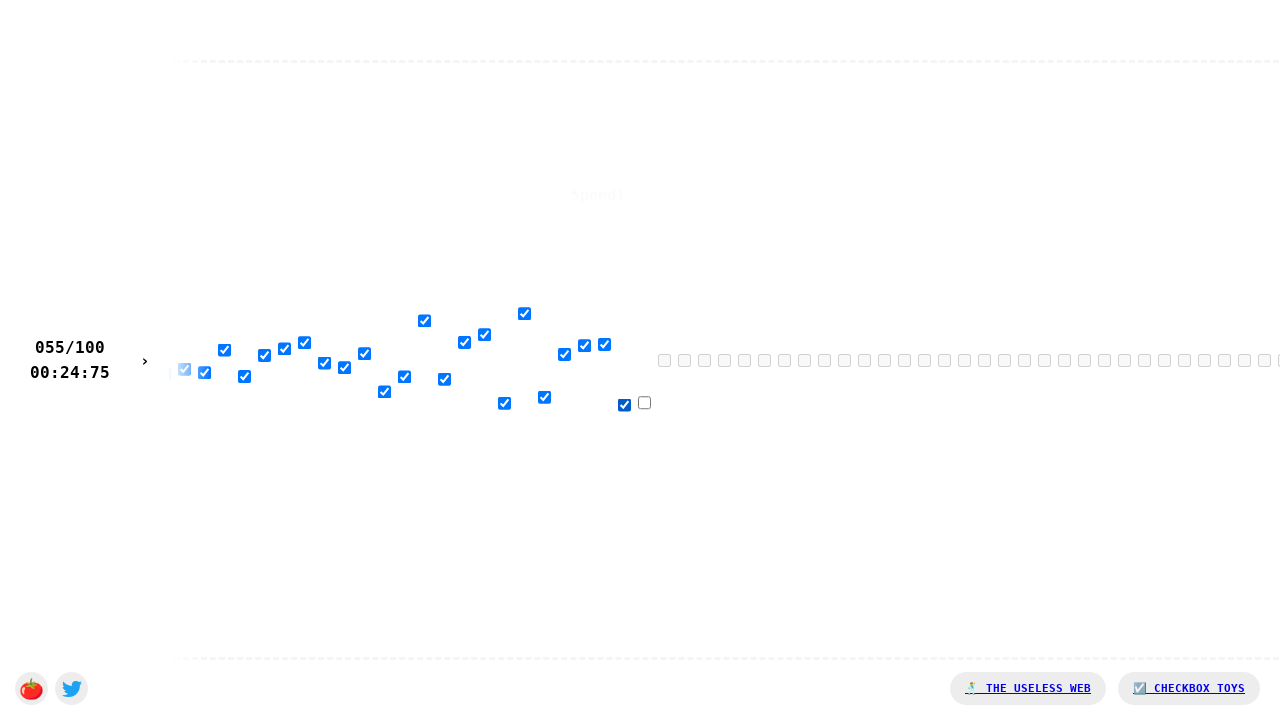

Waited 45ms after clicking checkbox 55
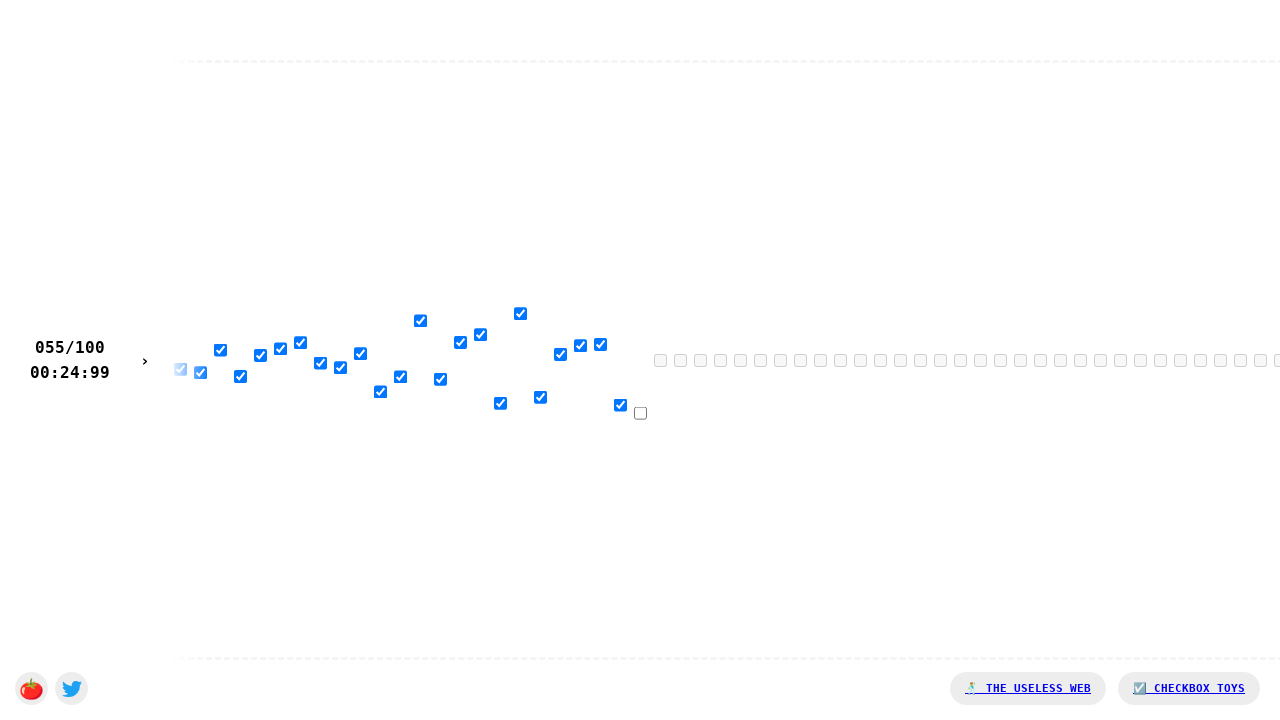

Clicked checkbox 56 at (640, 413) on xpath=//html/body/div[1]/input[56]
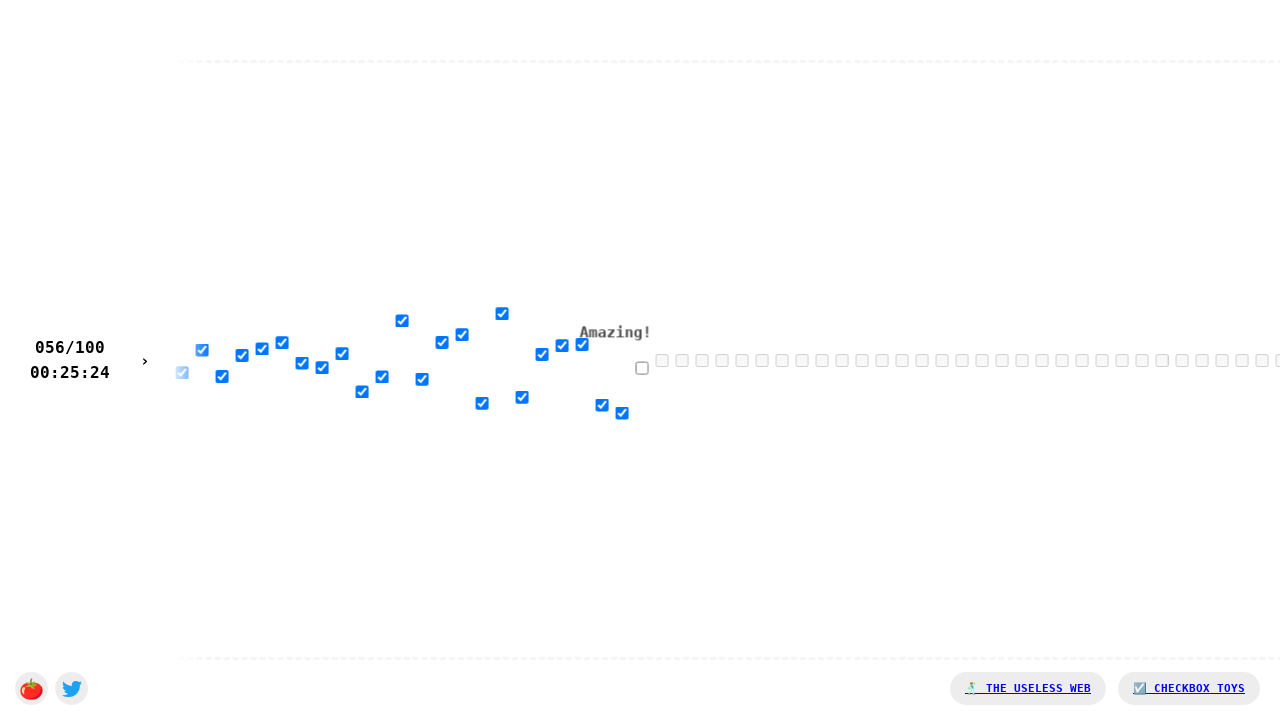

Waited 45ms after clicking checkbox 56
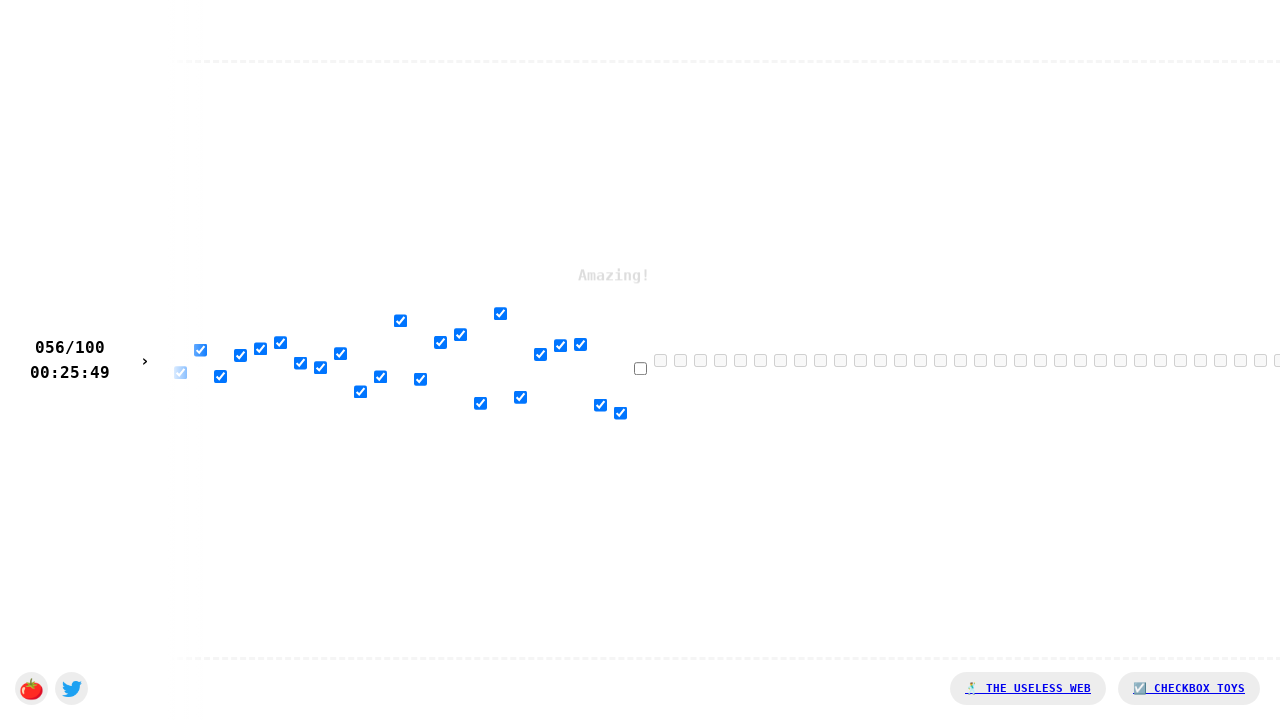

Clicked checkbox 57 at (640, 368) on xpath=//html/body/div[1]/input[57]
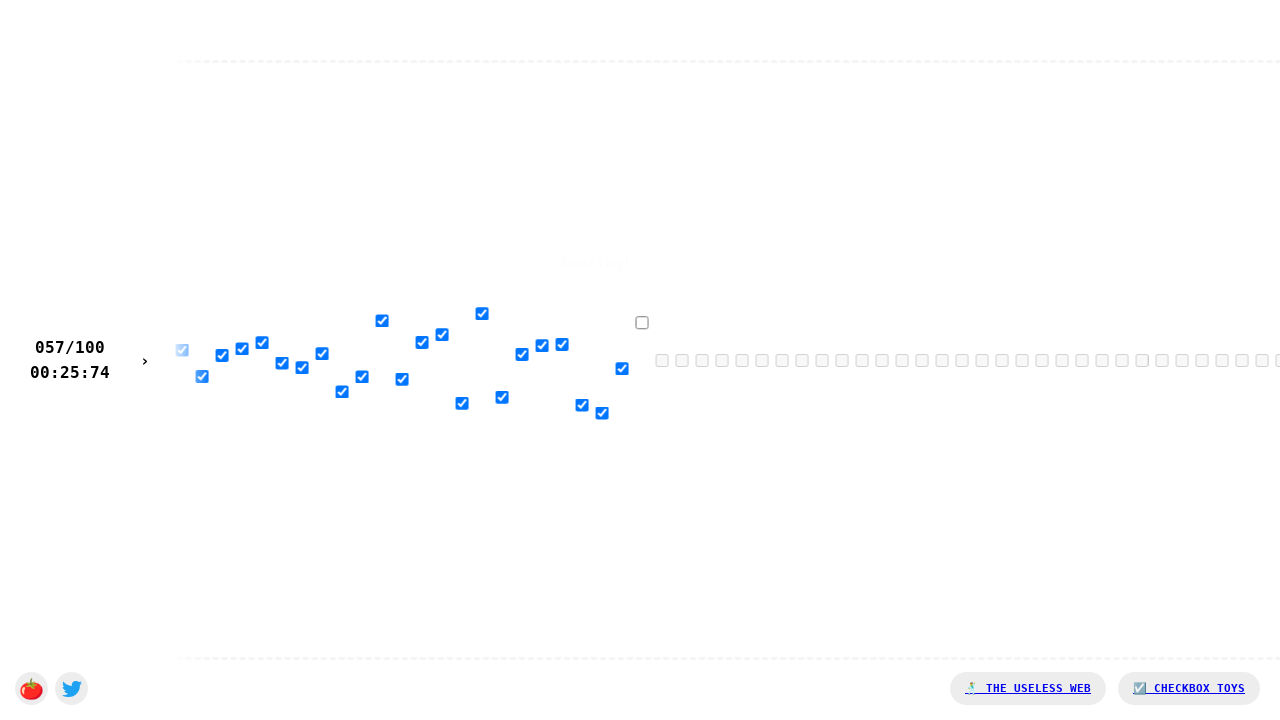

Waited 45ms after clicking checkbox 57
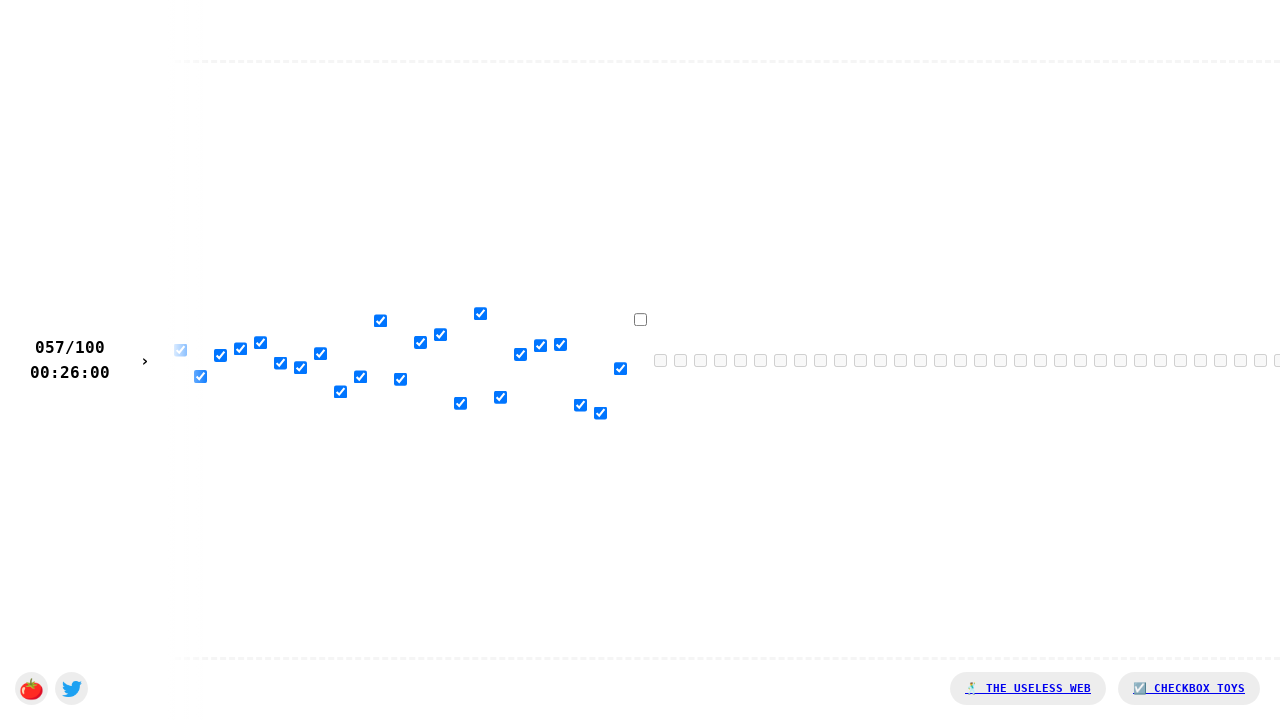

Clicked checkbox 58 at (640, 319) on xpath=//html/body/div[1]/input[58]
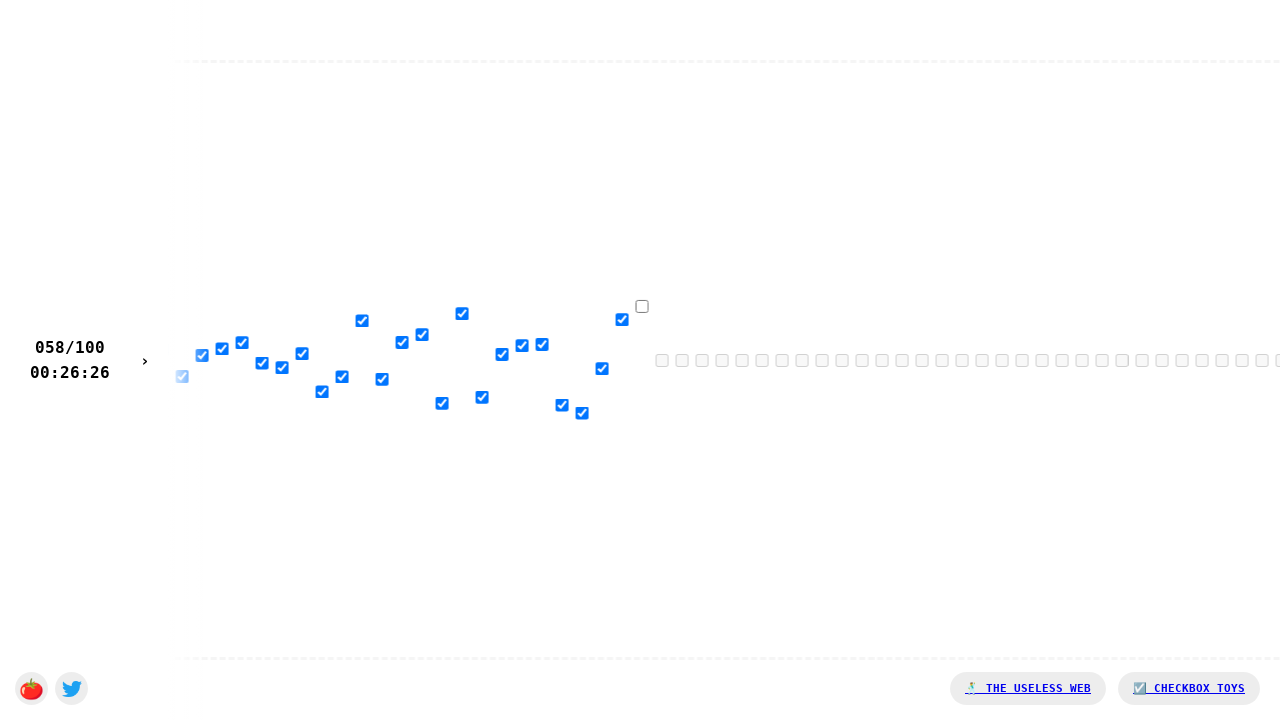

Waited 45ms after clicking checkbox 58
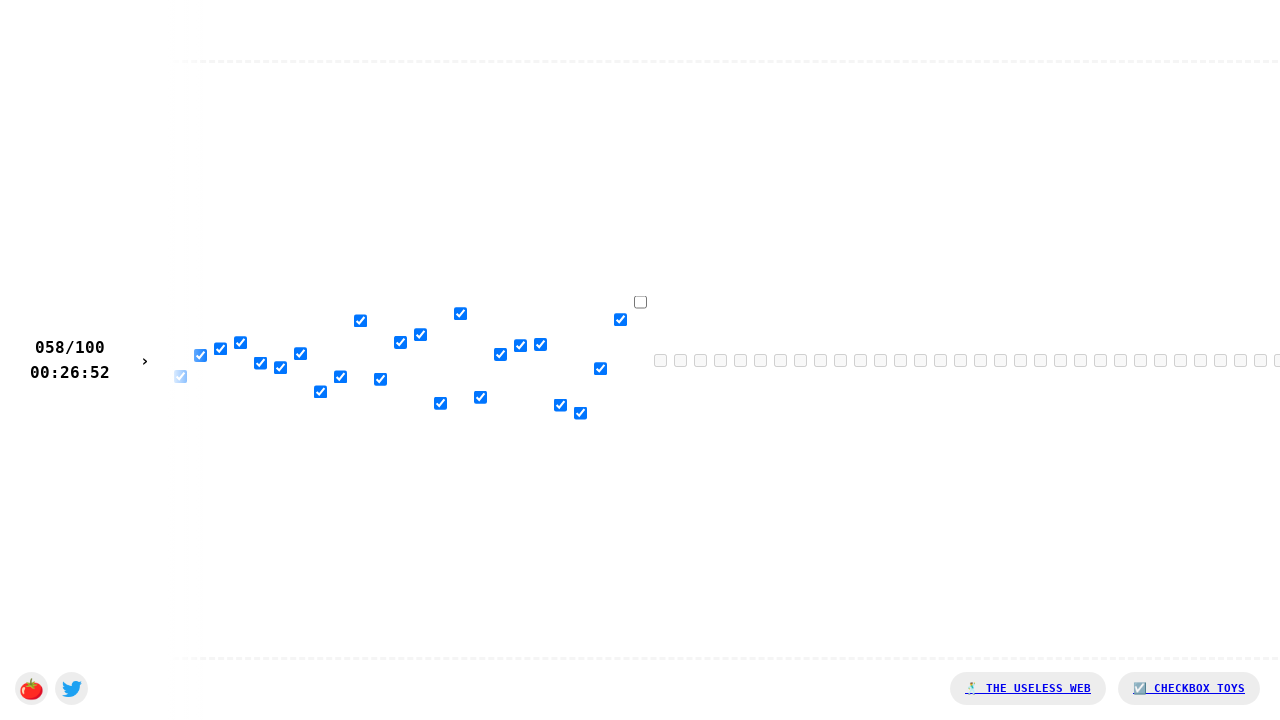

Clicked checkbox 59 at (640, 302) on xpath=//html/body/div[1]/input[59]
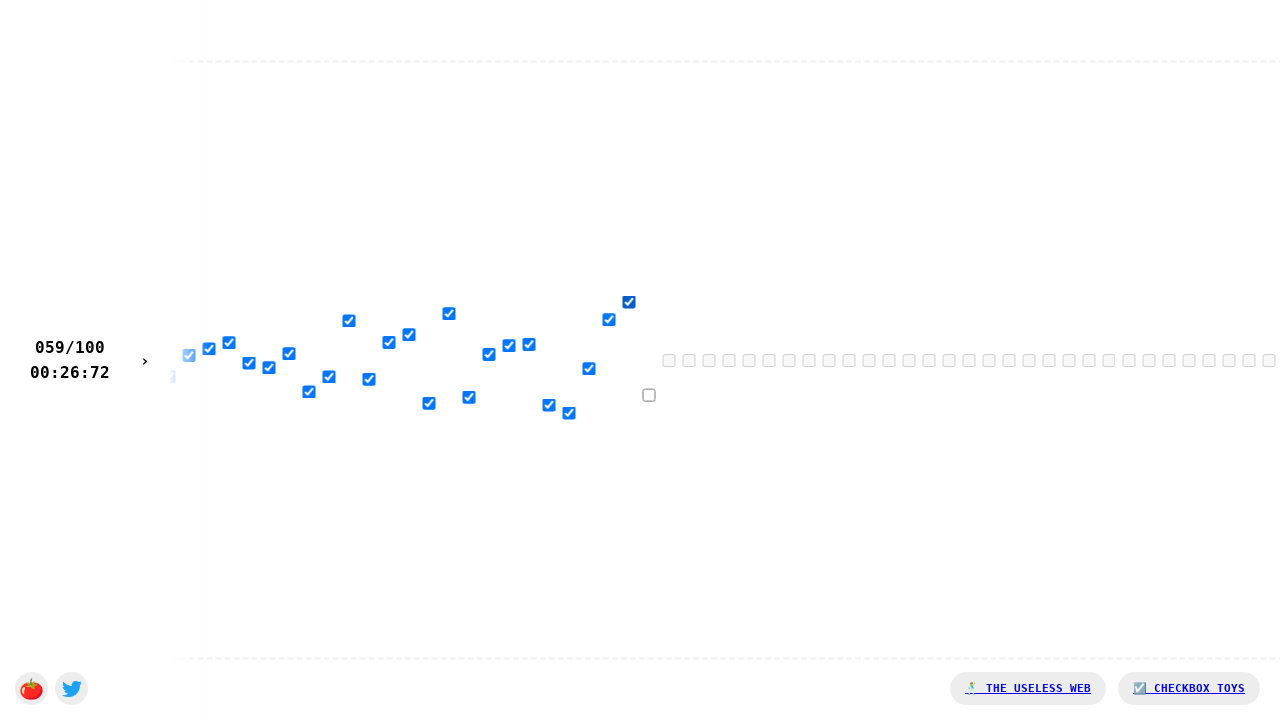

Waited 45ms after clicking checkbox 59
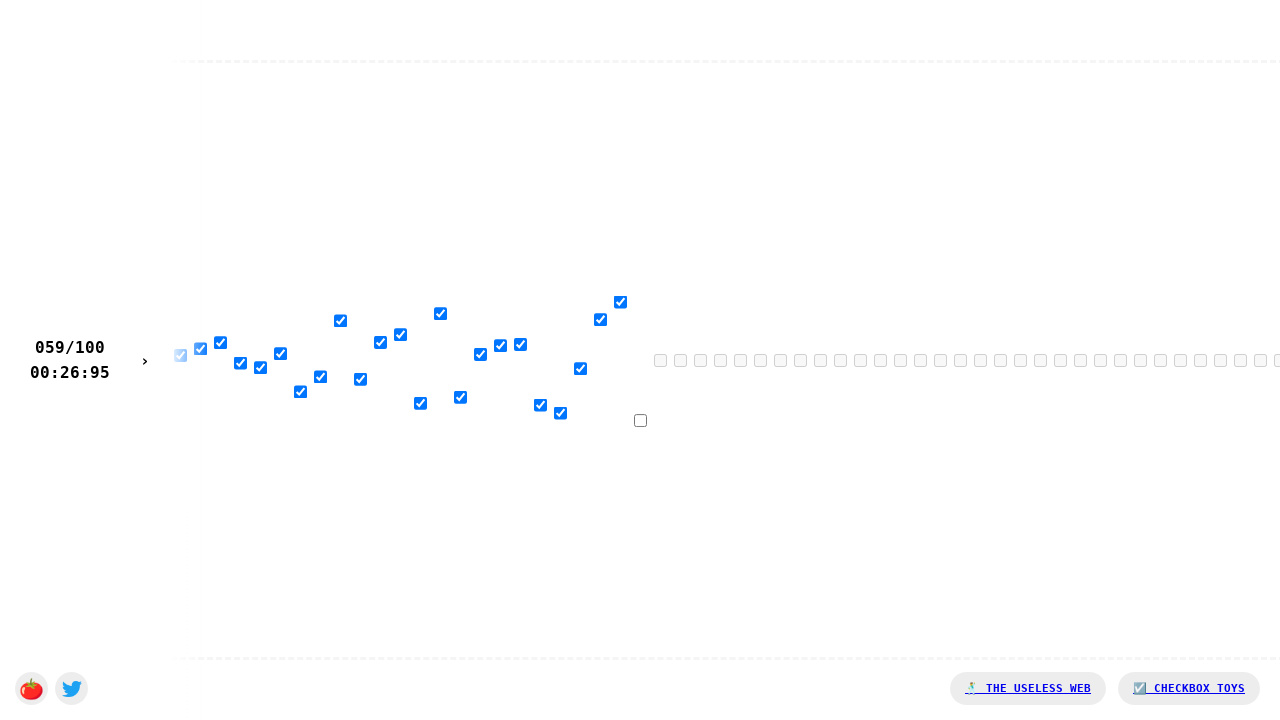

Clicked checkbox 60 at (640, 420) on xpath=//html/body/div[1]/input[60]
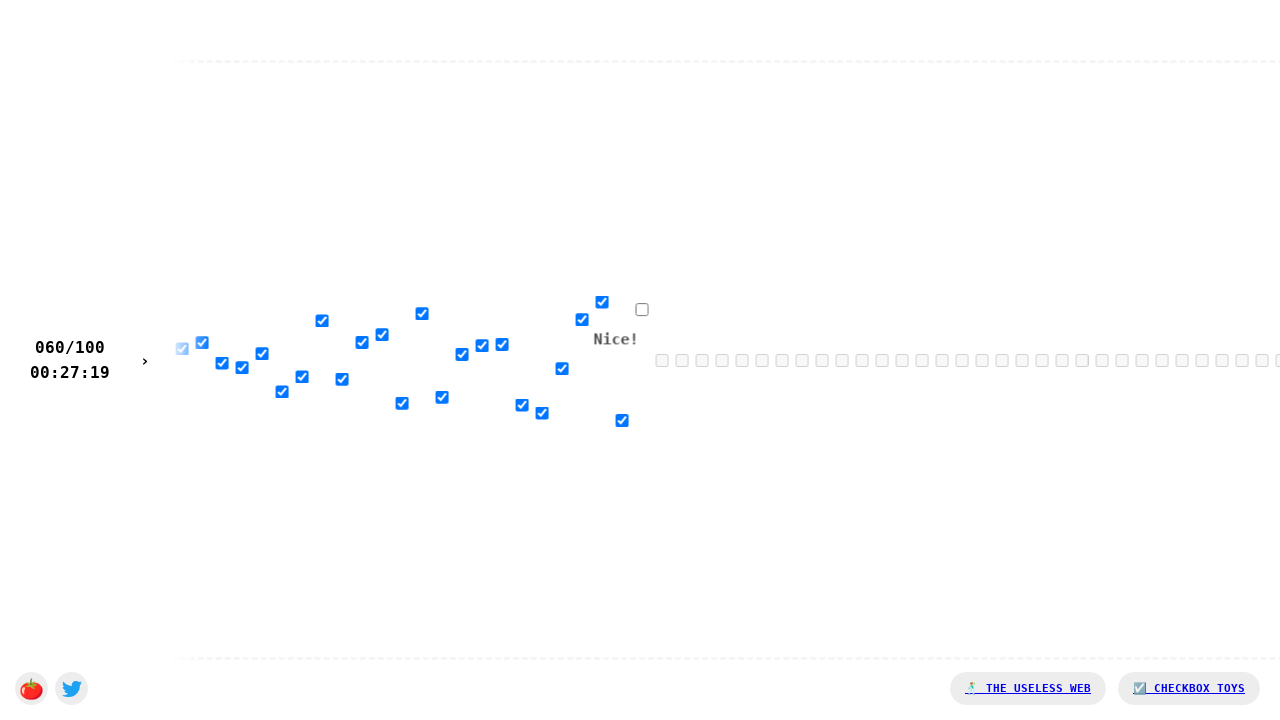

Waited 45ms after clicking checkbox 60
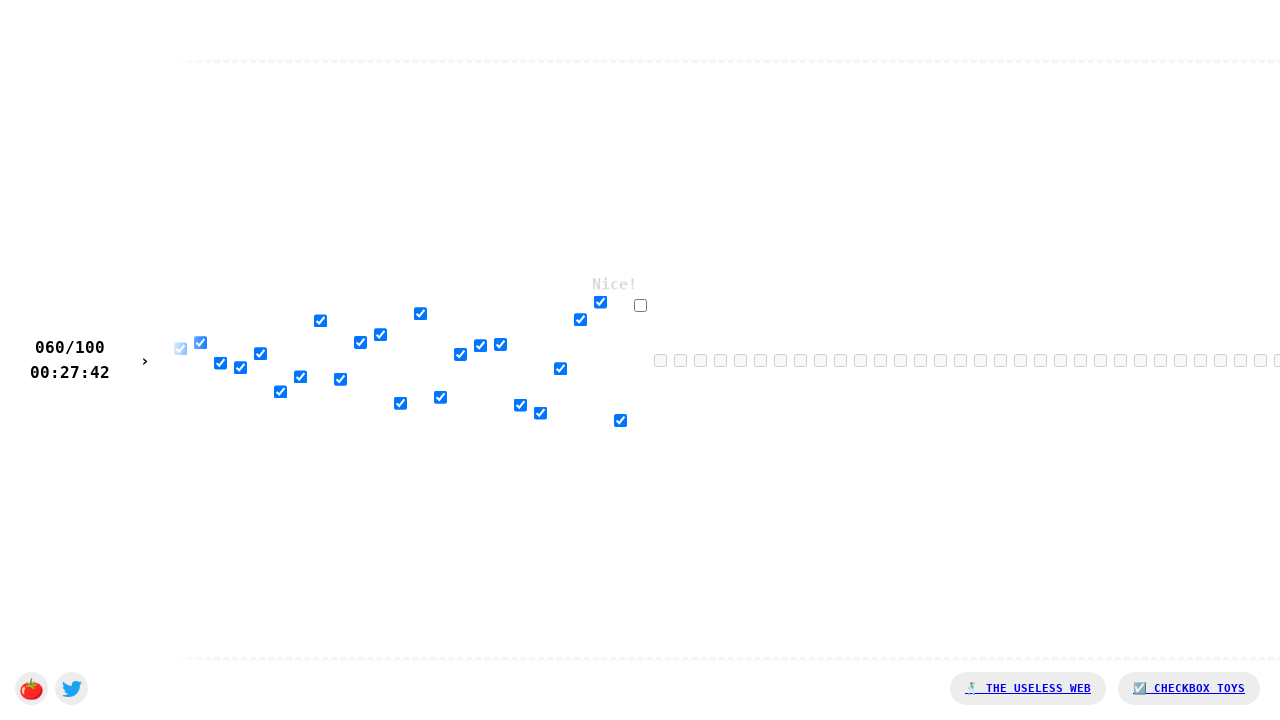

Clicked checkbox 61 at (640, 305) on xpath=//html/body/div[1]/input[61]
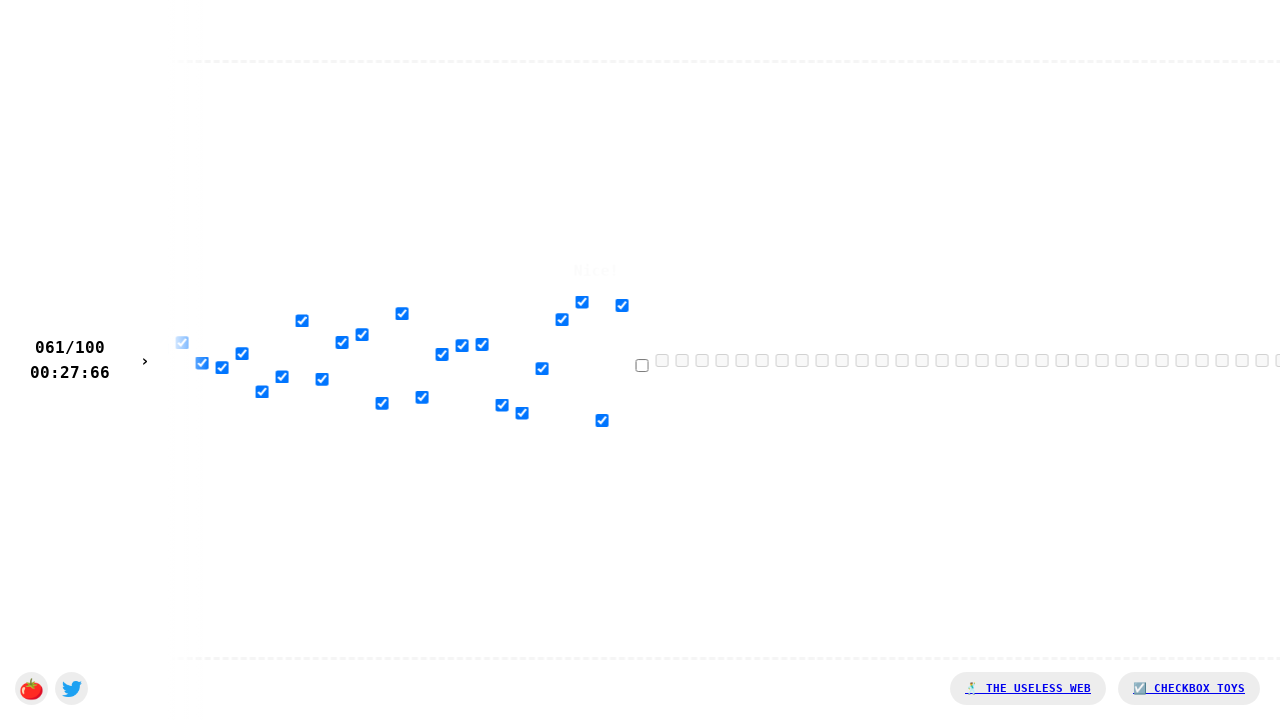

Waited 45ms after clicking checkbox 61
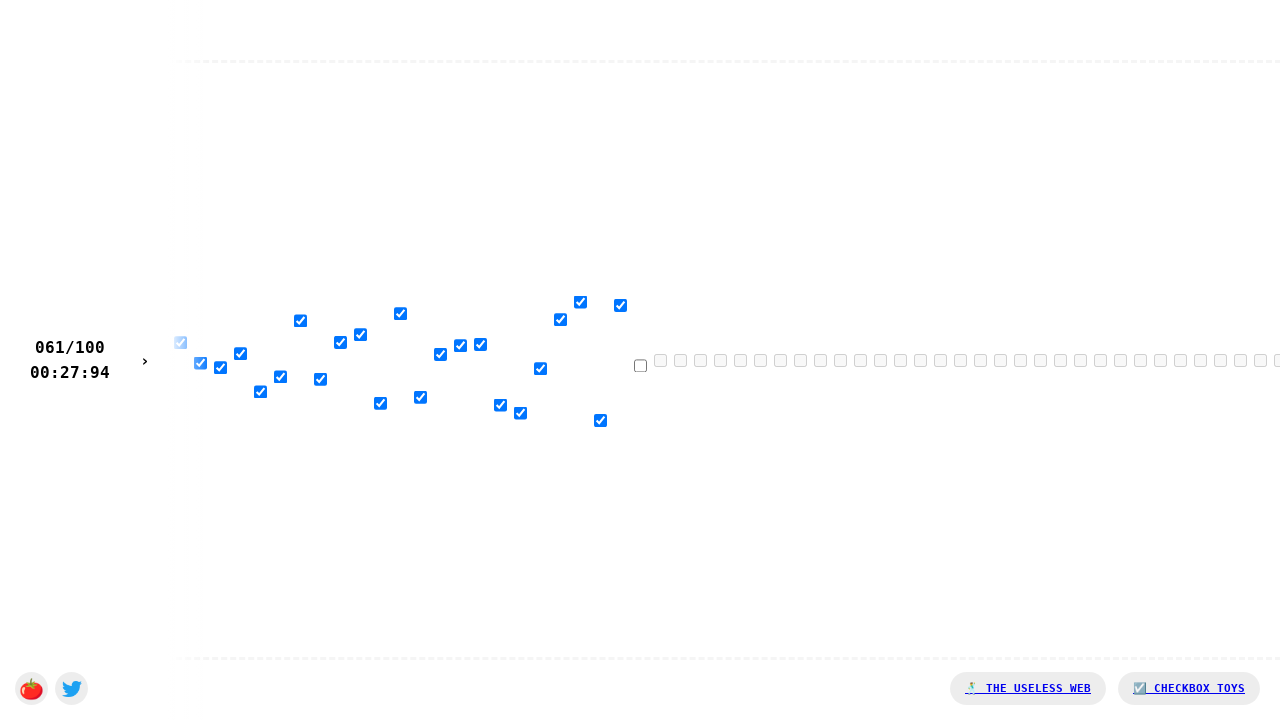

Clicked checkbox 62 at (640, 365) on xpath=//html/body/div[1]/input[62]
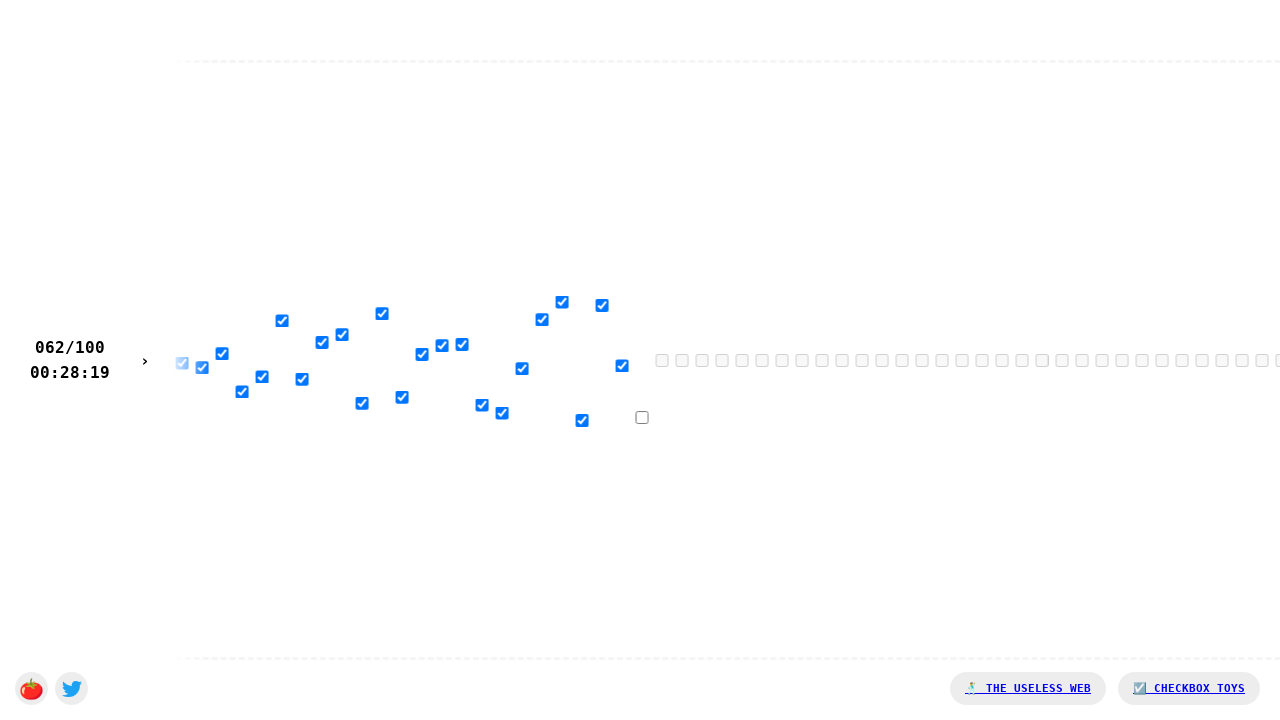

Waited 45ms after clicking checkbox 62
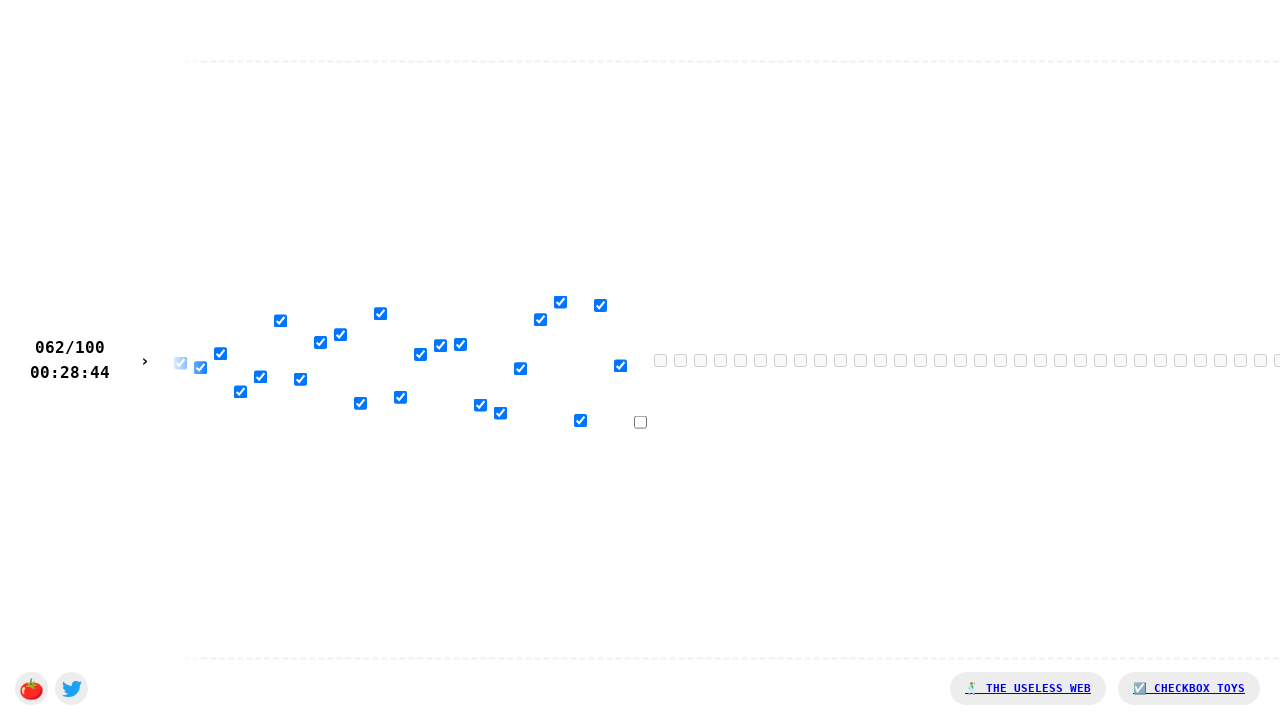

Clicked checkbox 63 at (640, 422) on xpath=//html/body/div[1]/input[63]
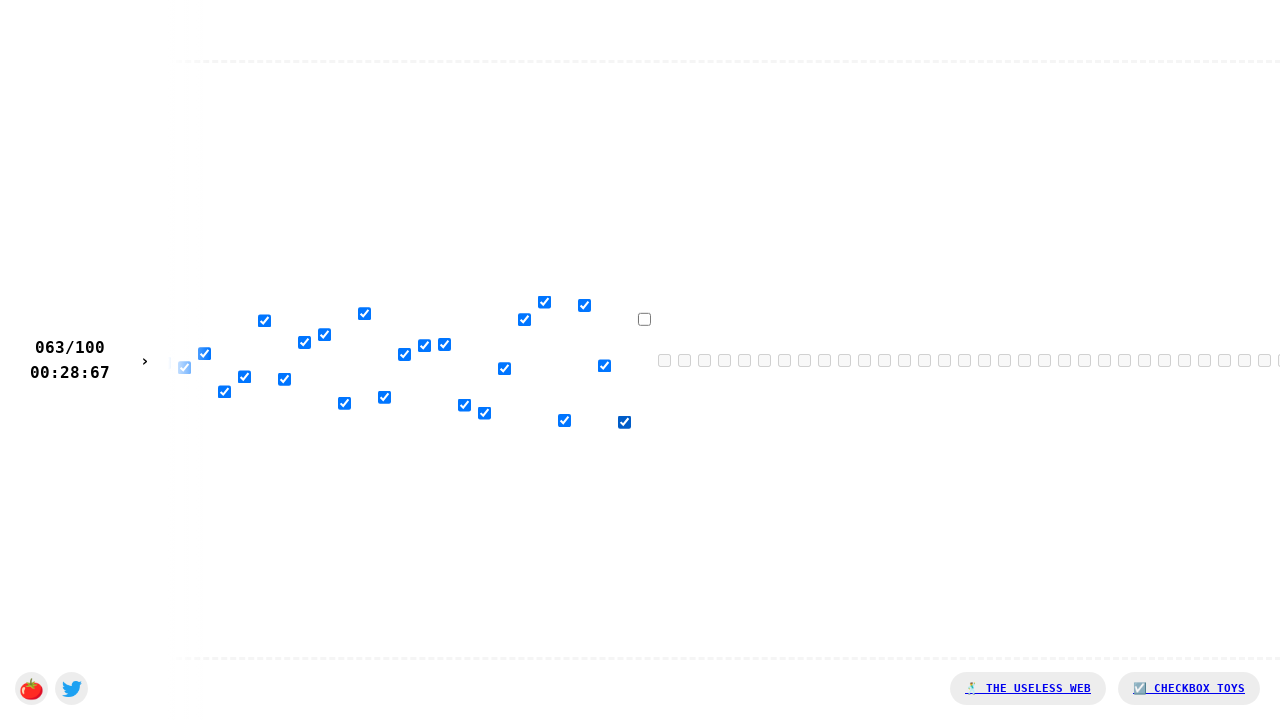

Waited 45ms after clicking checkbox 63
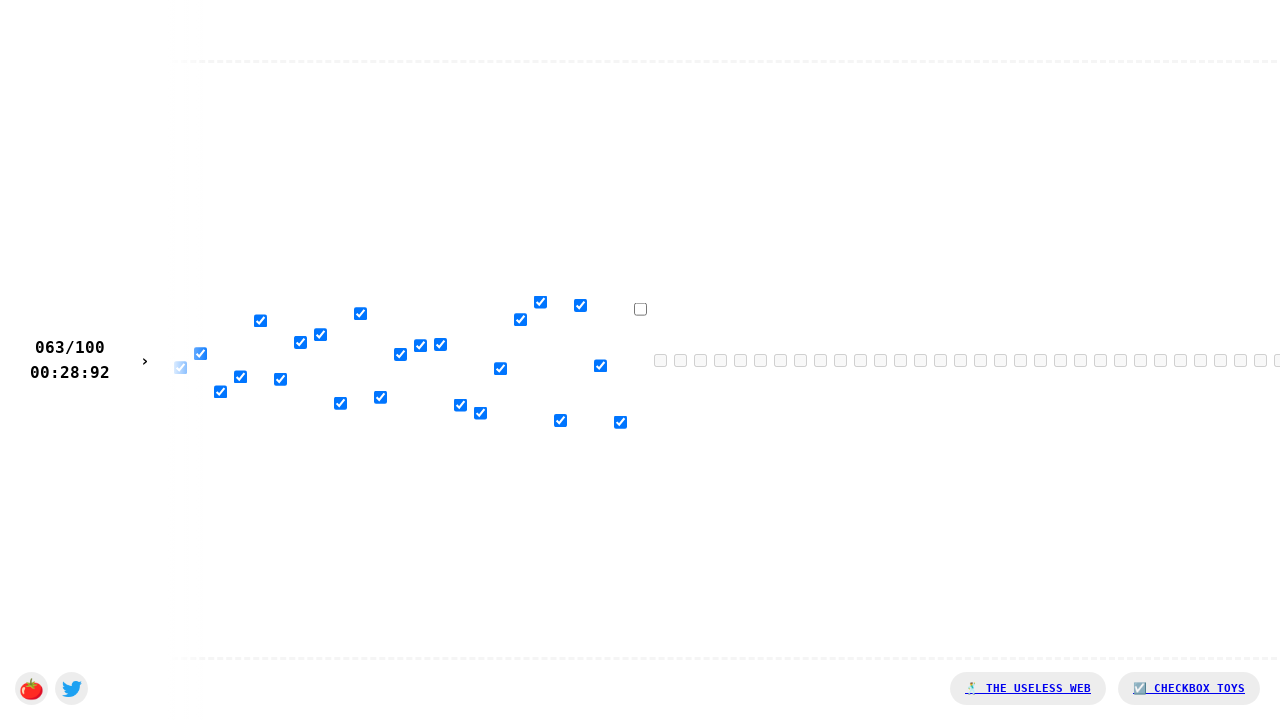

Clicked checkbox 64 at (640, 309) on xpath=//html/body/div[1]/input[64]
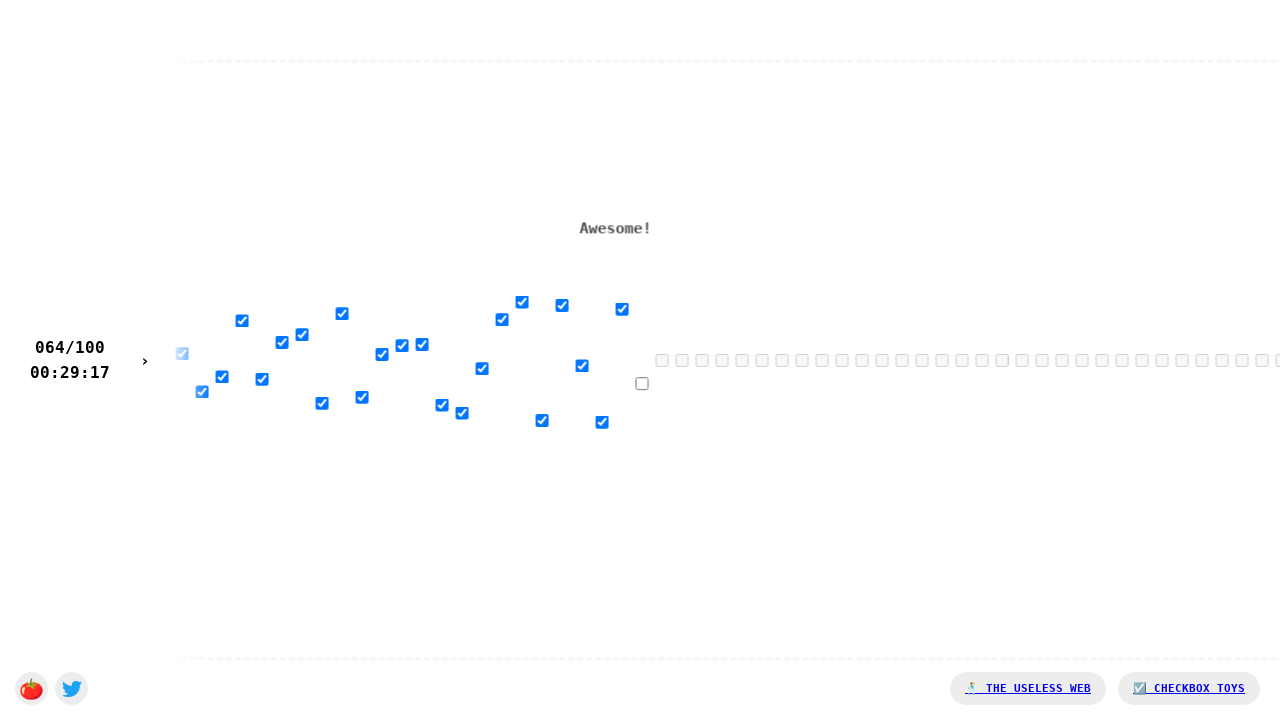

Waited 45ms after clicking checkbox 64
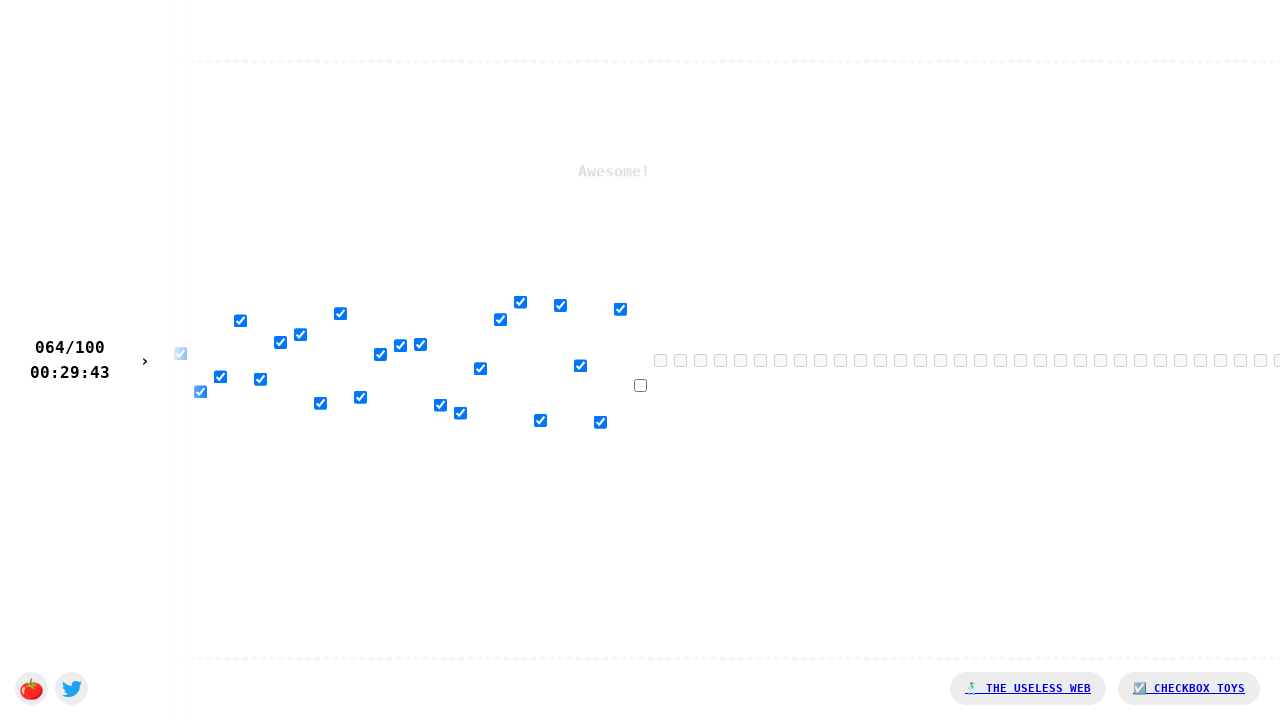

Clicked checkbox 65 at (640, 385) on xpath=//html/body/div[1]/input[65]
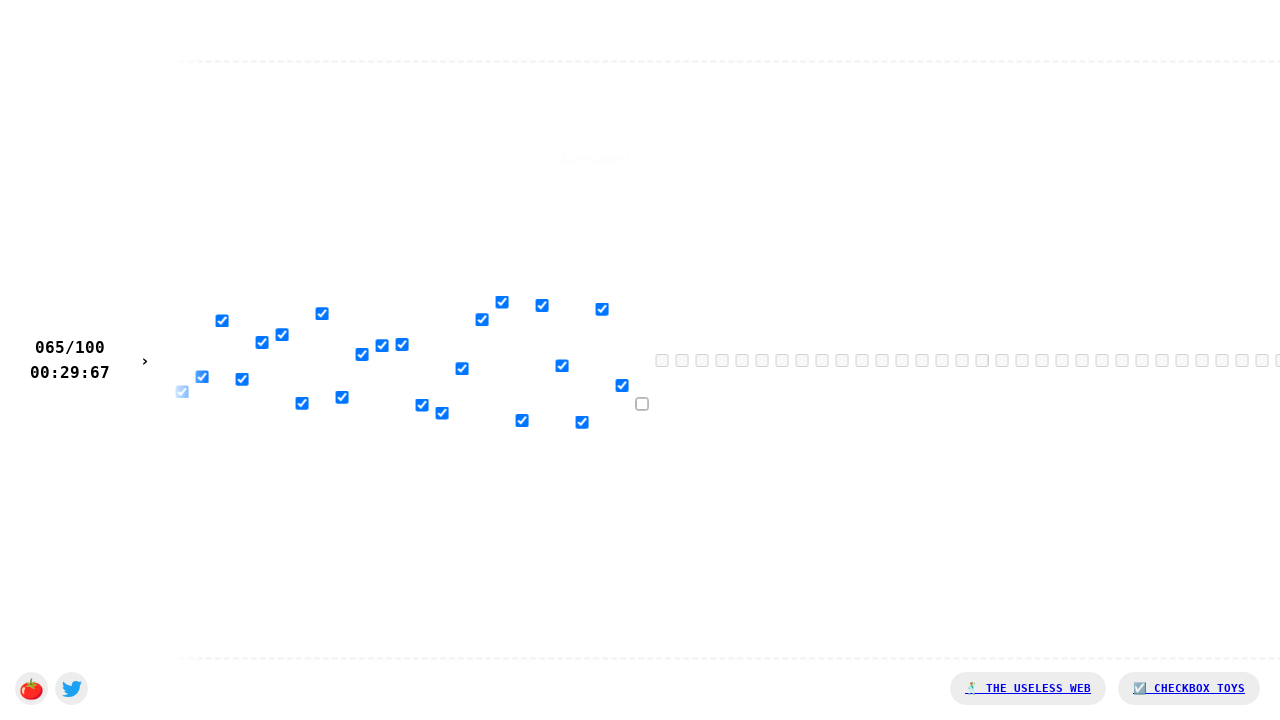

Waited 45ms after clicking checkbox 65
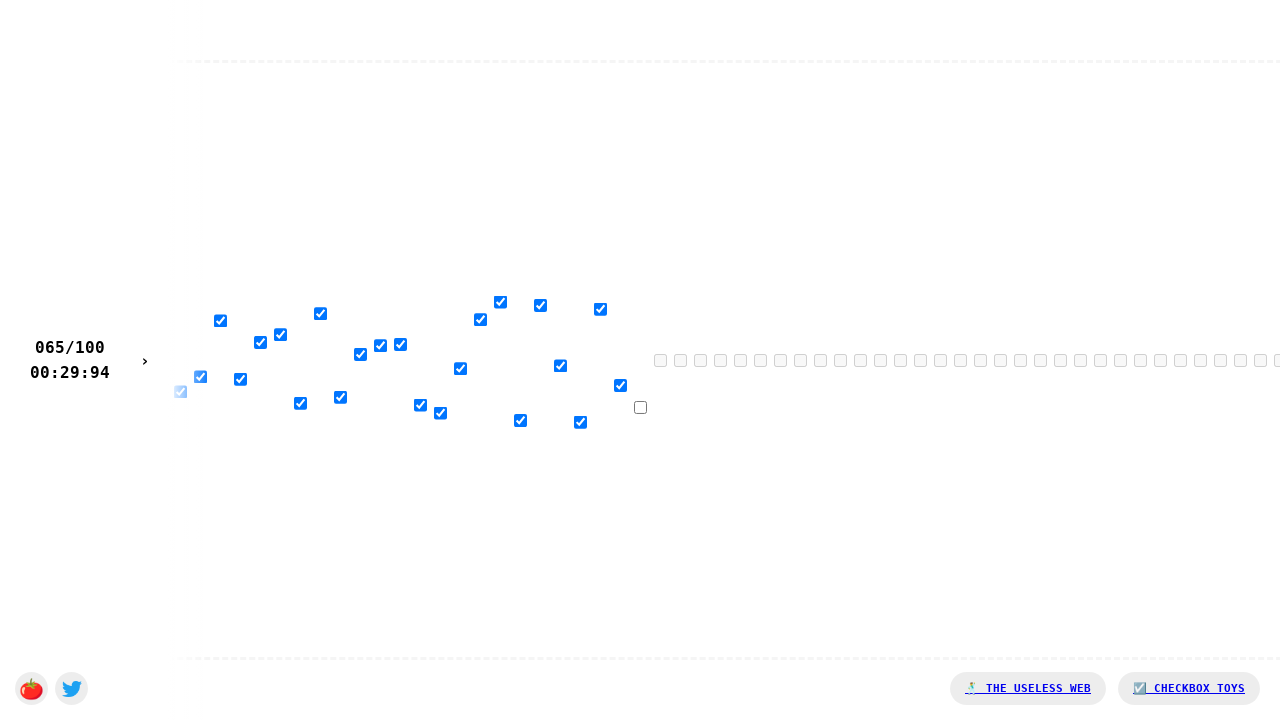

Clicked checkbox 66 at (640, 407) on xpath=//html/body/div[1]/input[66]
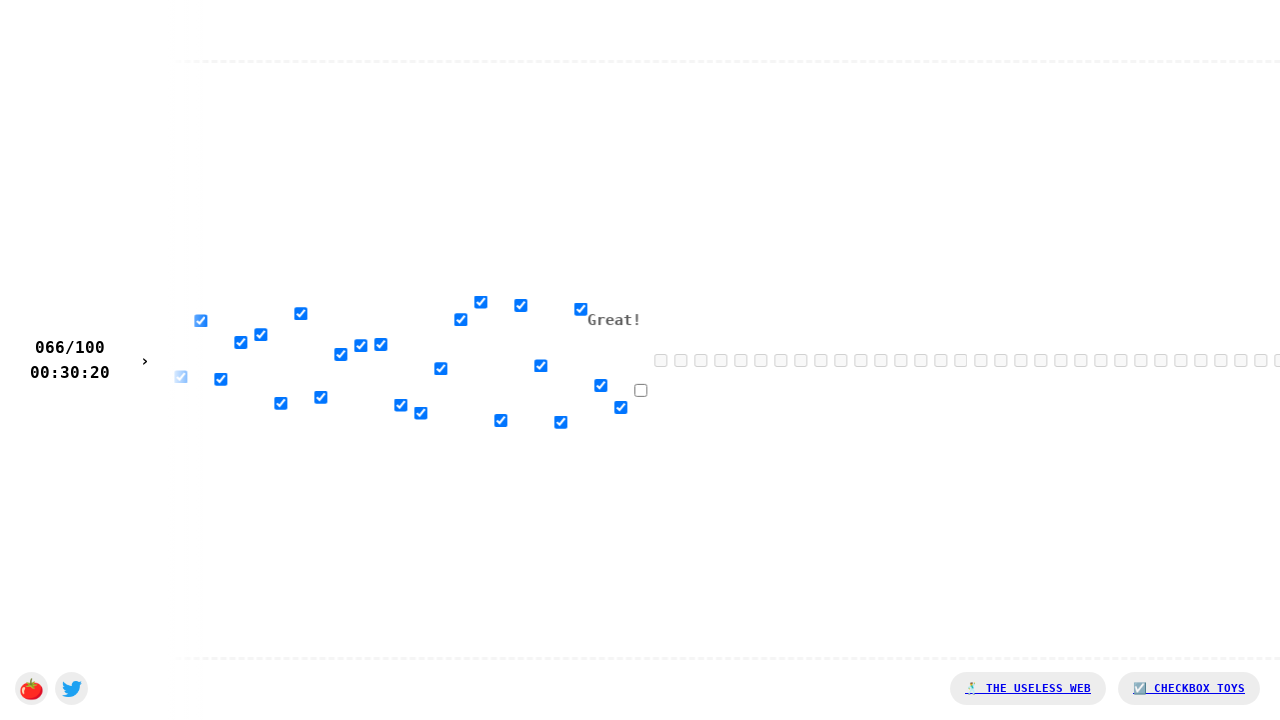

Waited 45ms after clicking checkbox 66
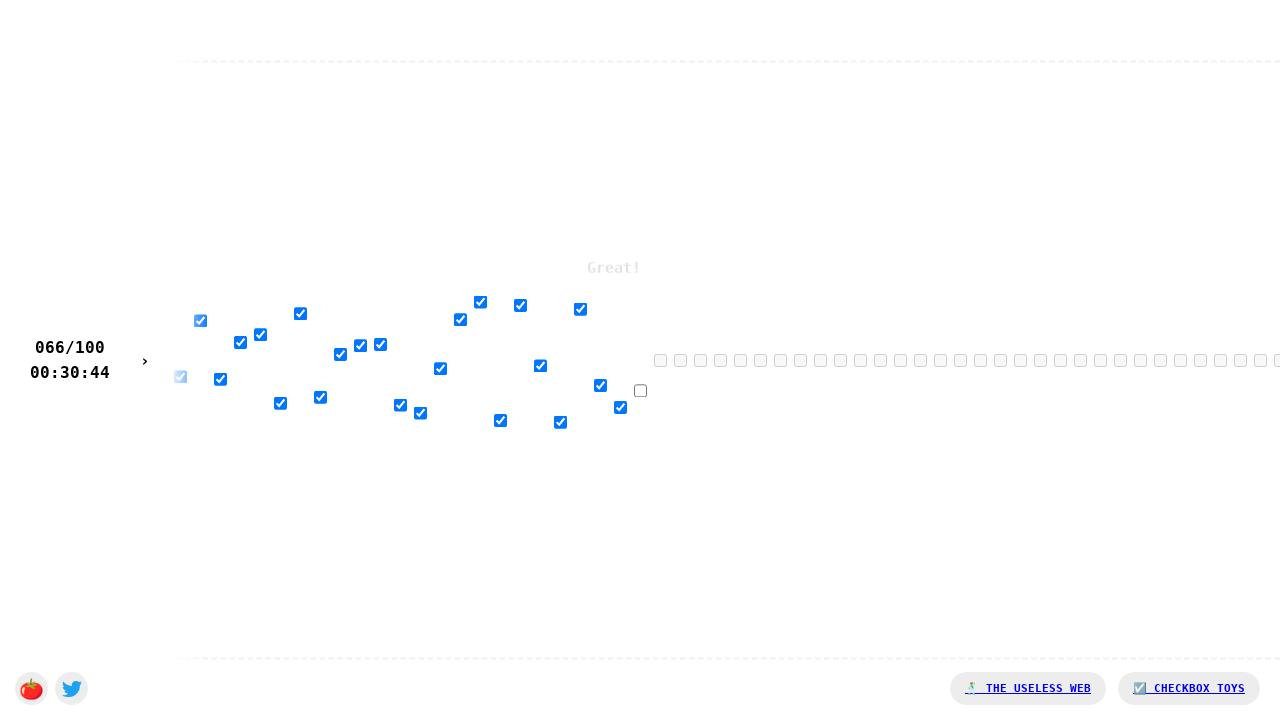

Clicked checkbox 67 at (640, 390) on xpath=//html/body/div[1]/input[67]
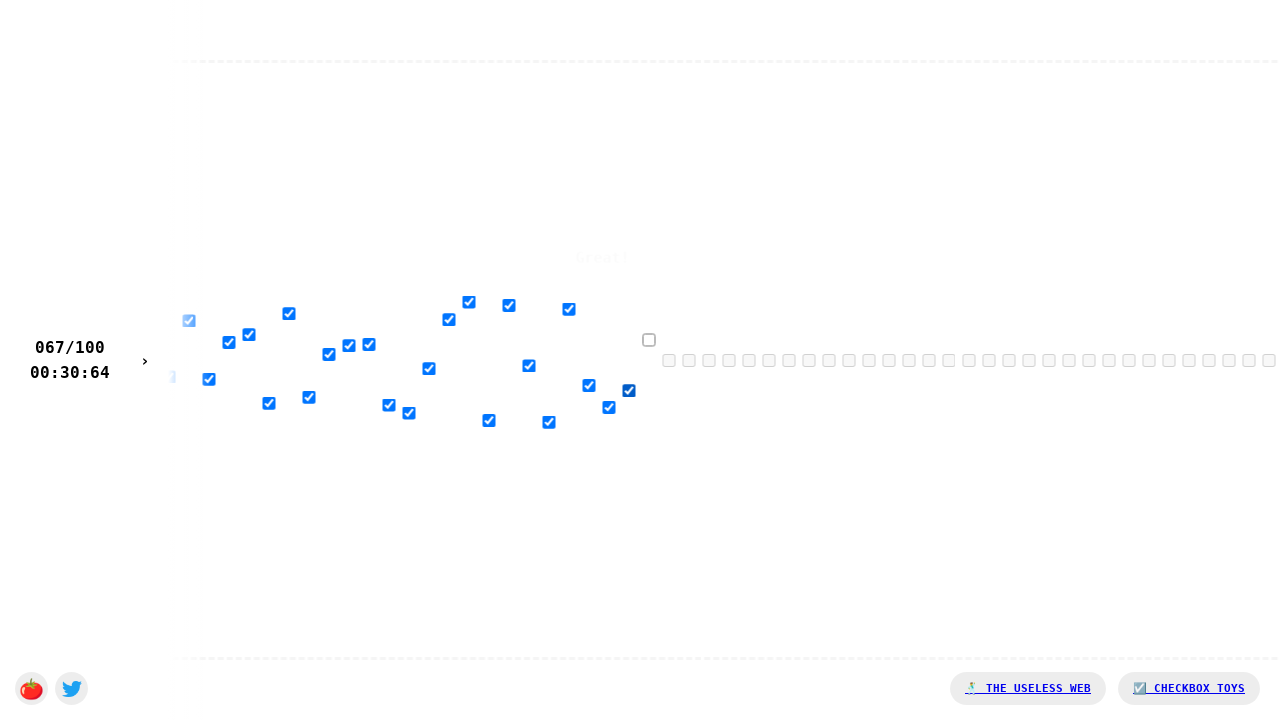

Waited 45ms after clicking checkbox 67
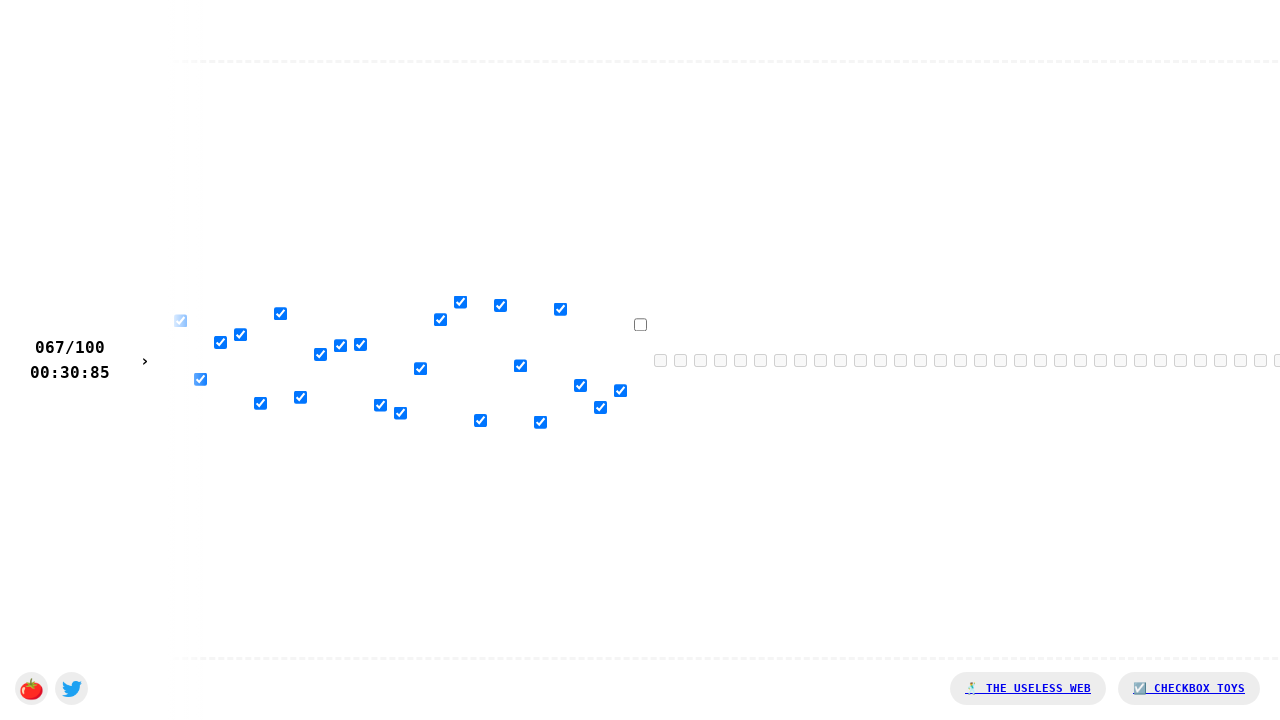

Clicked checkbox 68 at (640, 324) on xpath=//html/body/div[1]/input[68]
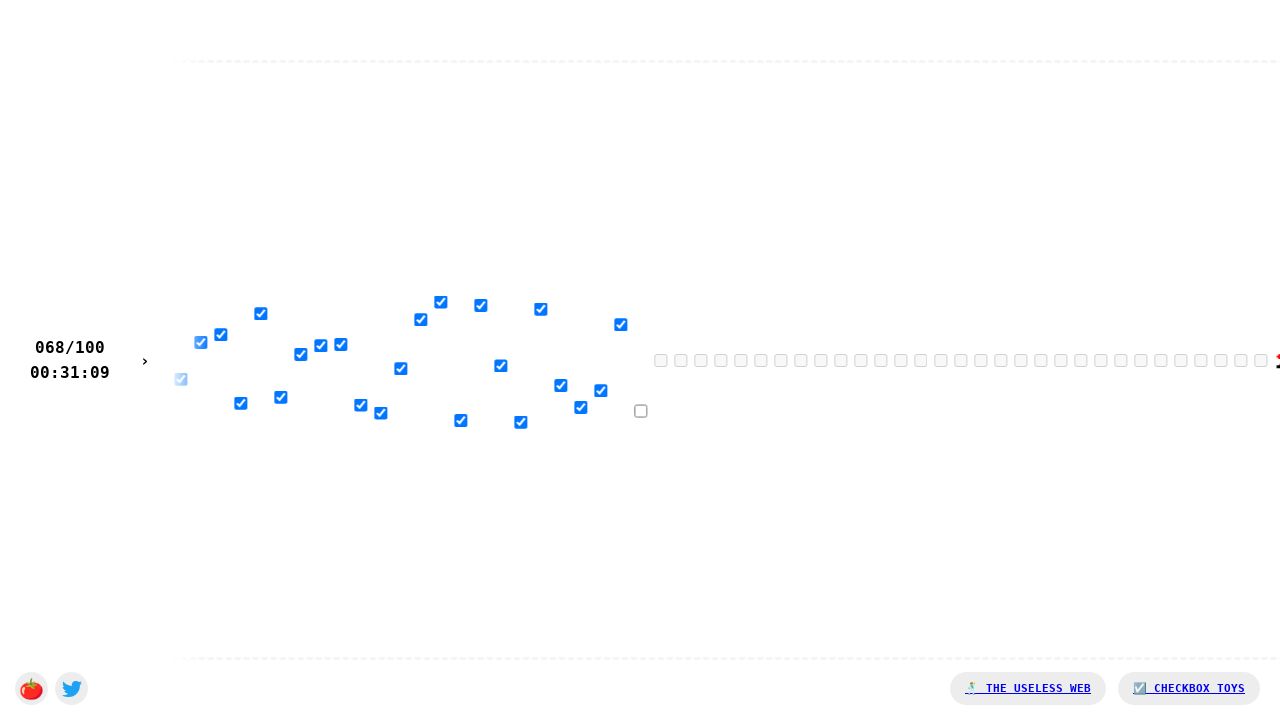

Waited 45ms after clicking checkbox 68
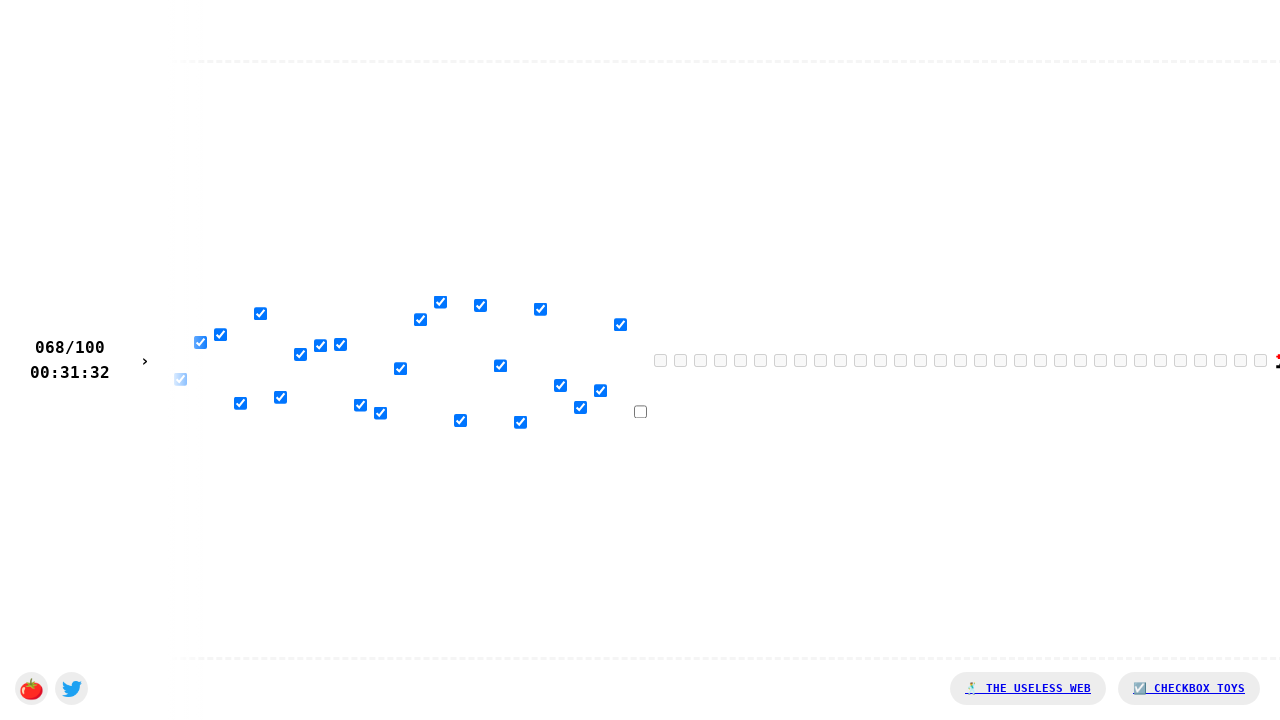

Clicked checkbox 69 at (640, 411) on xpath=//html/body/div[1]/input[69]
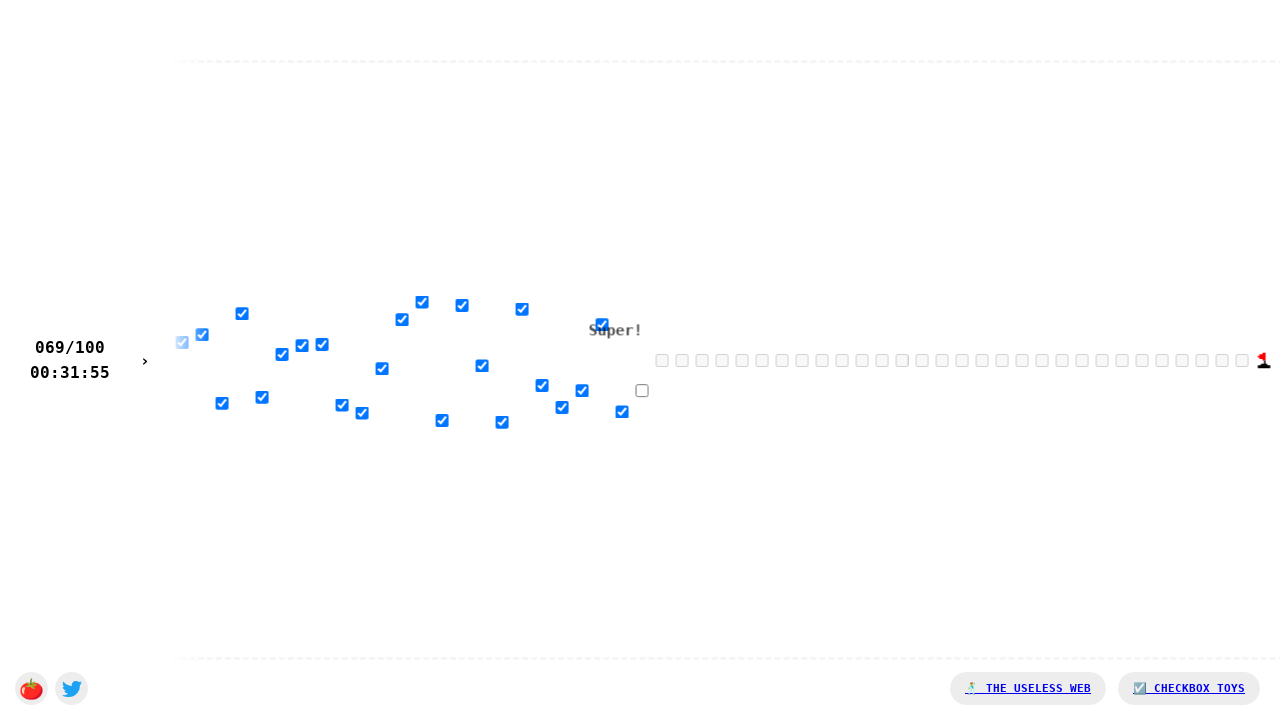

Waited 45ms after clicking checkbox 69
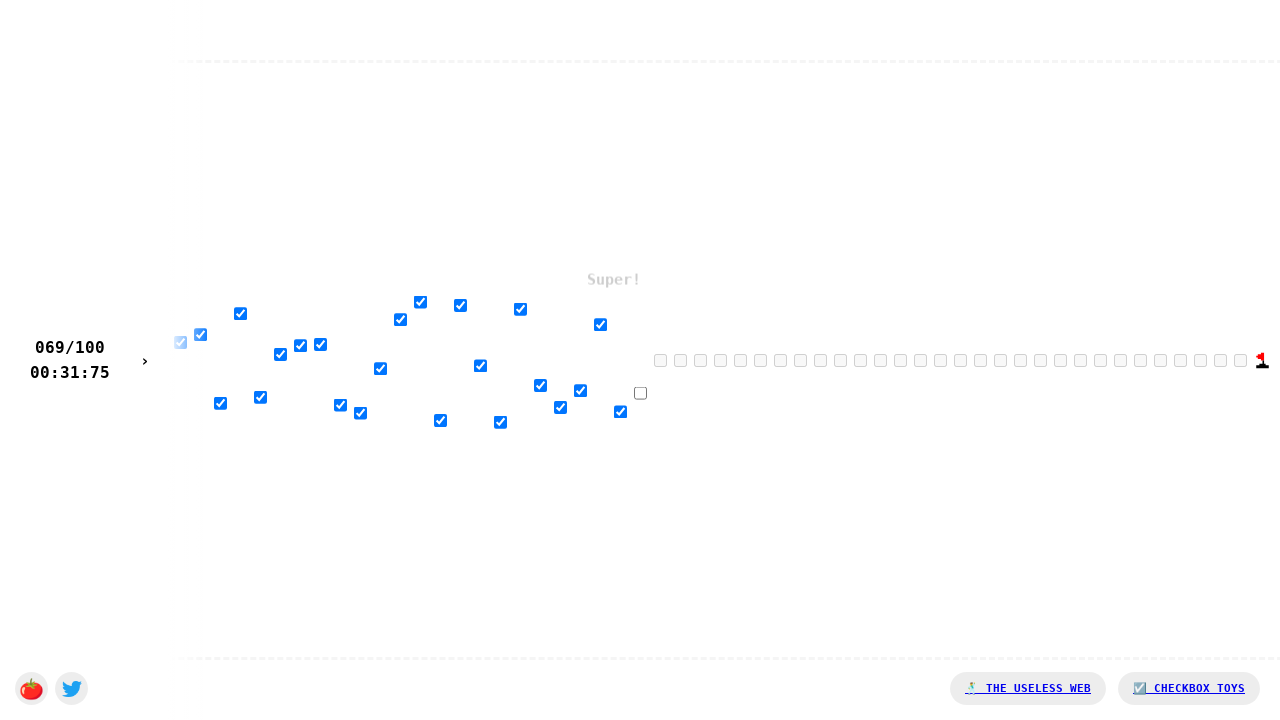

Clicked checkbox 70 at (640, 393) on xpath=//html/body/div[1]/input[70]
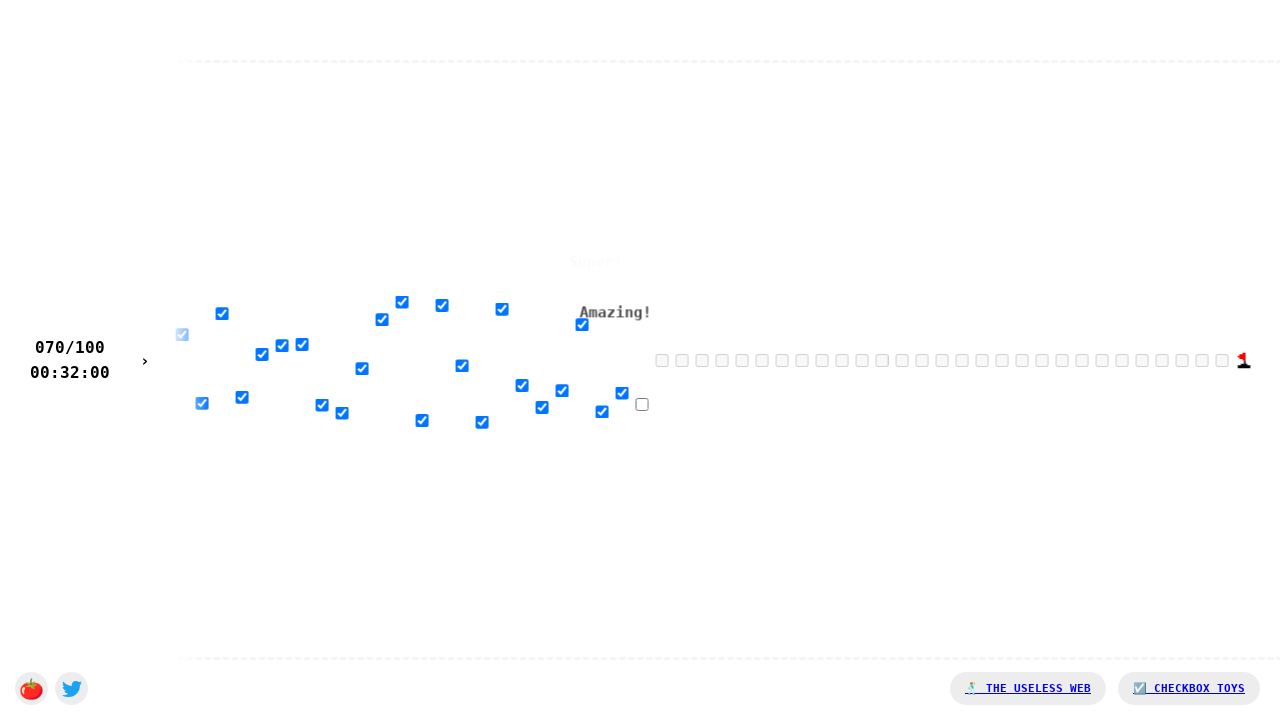

Waited 45ms after clicking checkbox 70
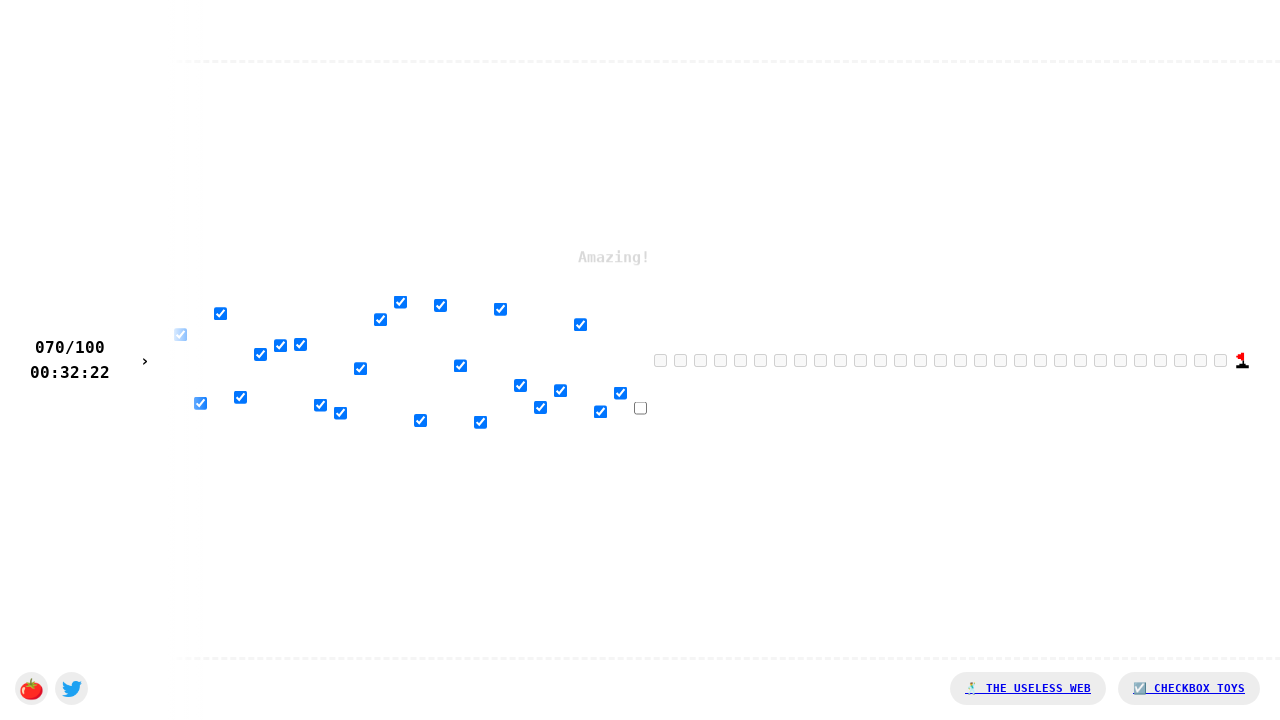

Clicked checkbox 71 at (640, 408) on xpath=//html/body/div[1]/input[71]
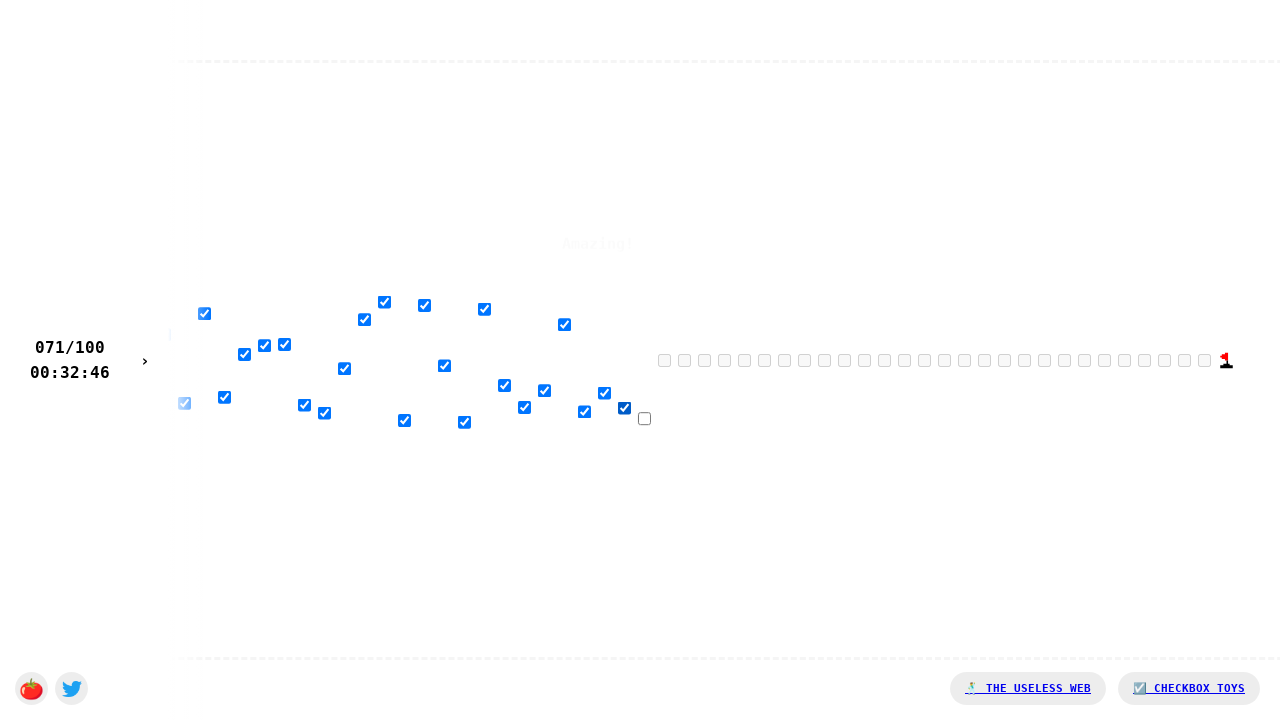

Waited 45ms after clicking checkbox 71
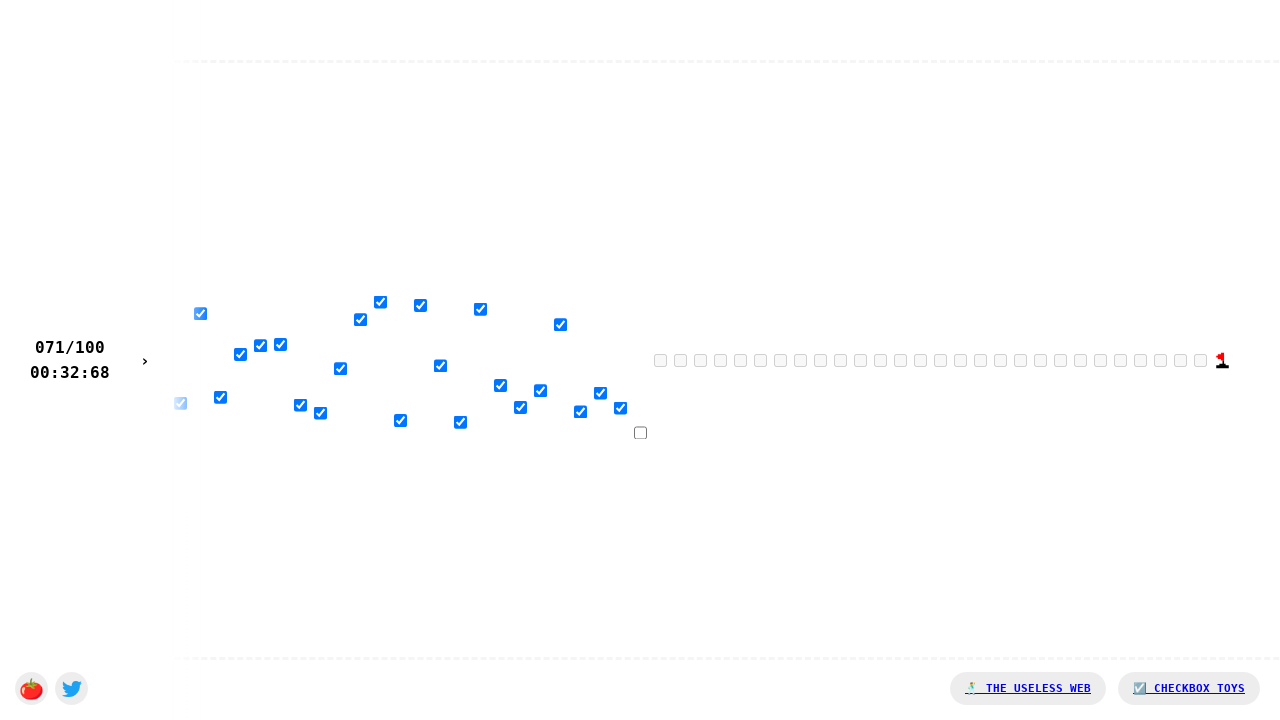

Clicked checkbox 72 at (640, 432) on xpath=//html/body/div[1]/input[72]
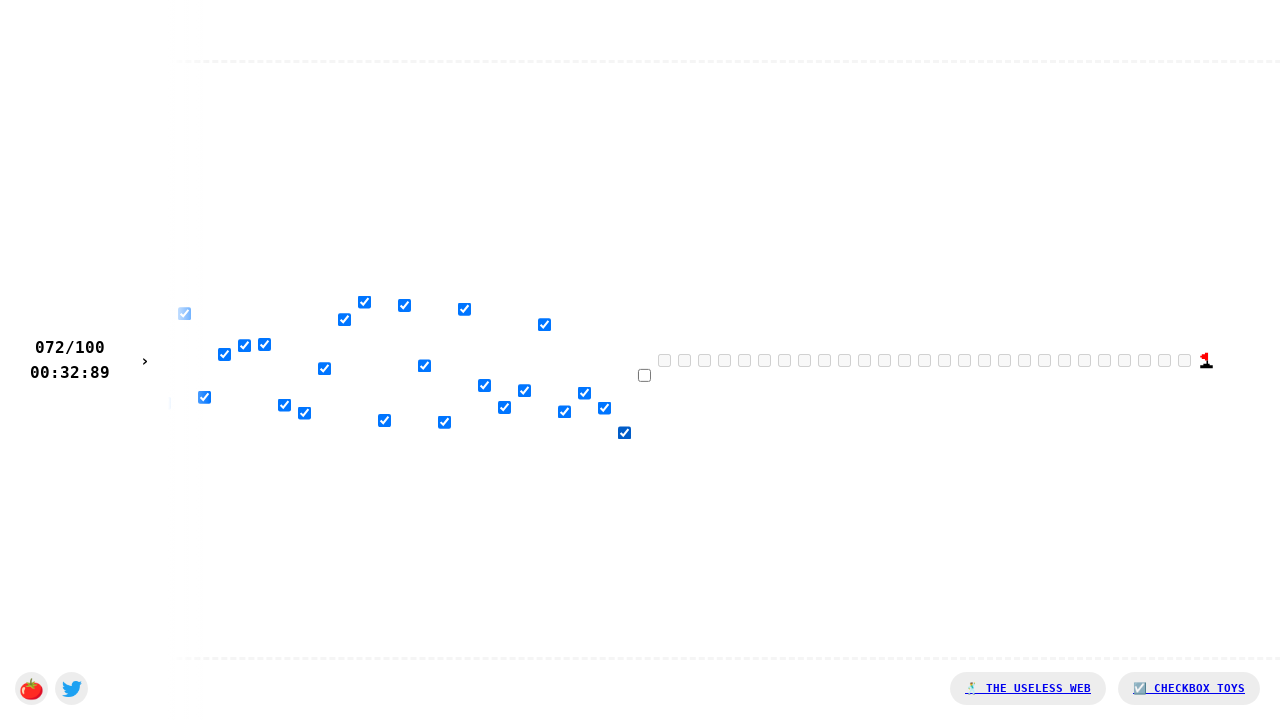

Waited 45ms after clicking checkbox 72
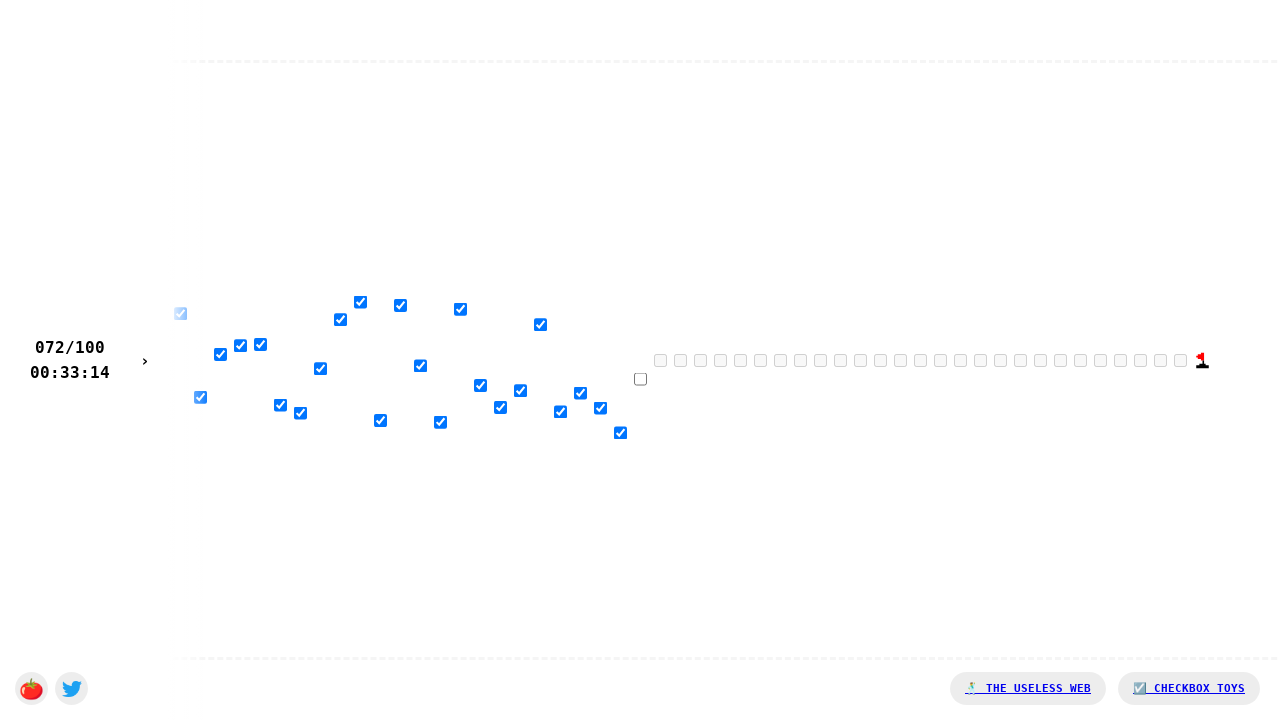

Clicked checkbox 73 at (640, 379) on xpath=//html/body/div[1]/input[73]
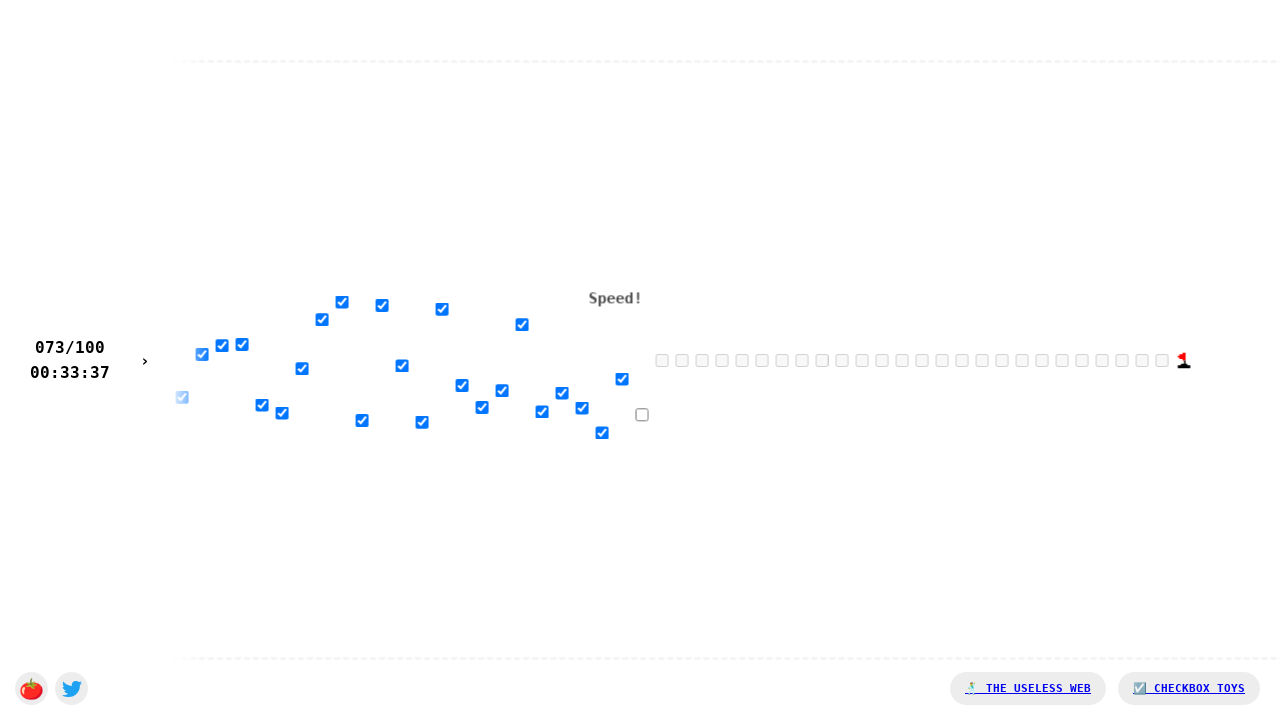

Waited 45ms after clicking checkbox 73
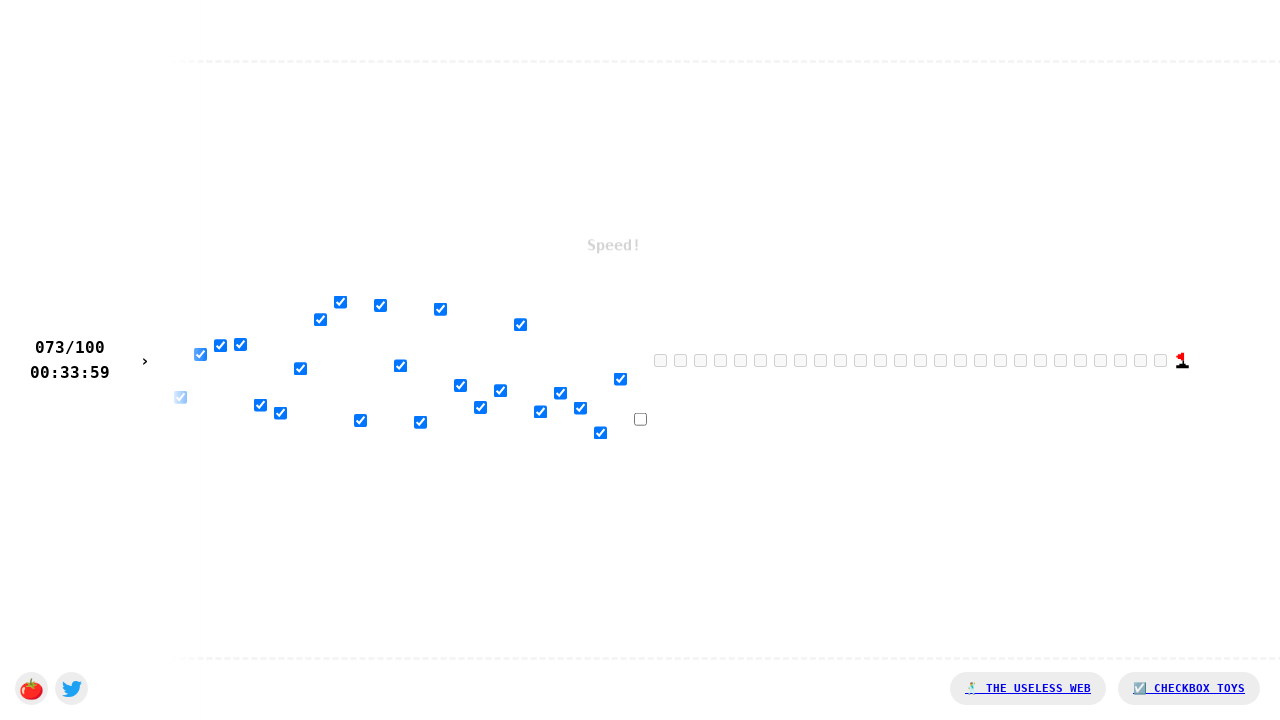

Clicked checkbox 74 at (640, 419) on xpath=//html/body/div[1]/input[74]
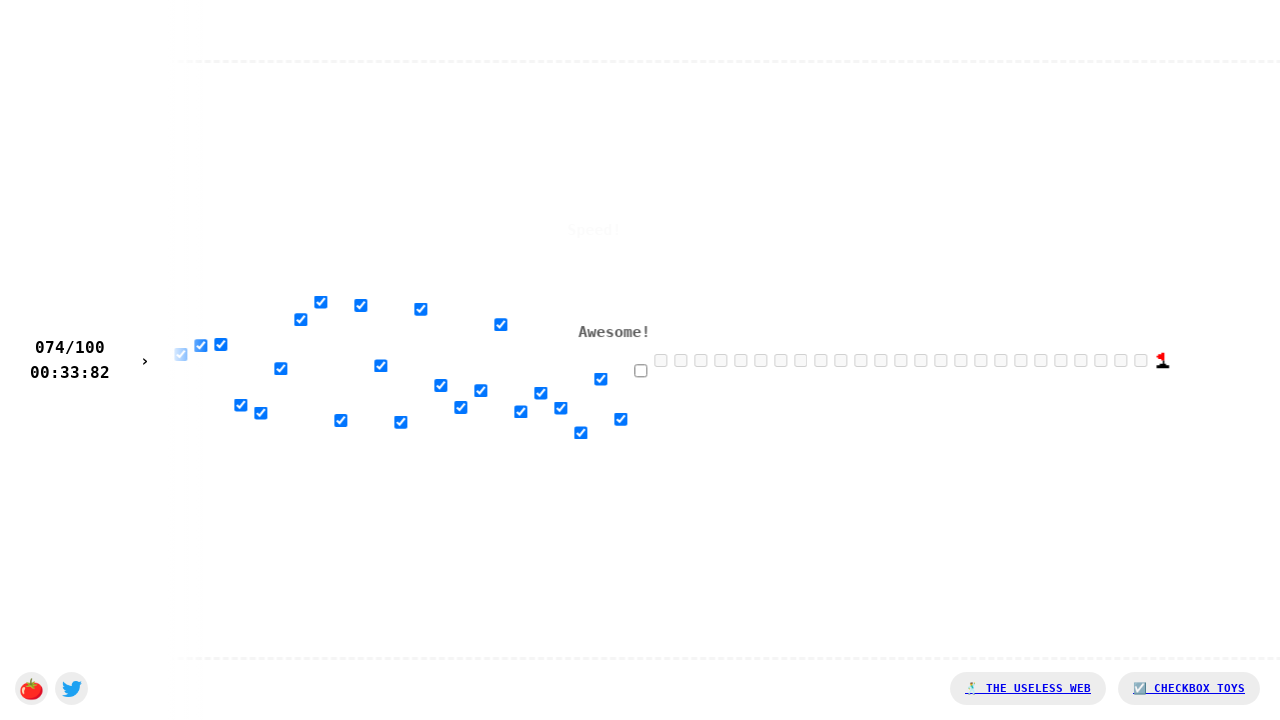

Waited 45ms after clicking checkbox 74
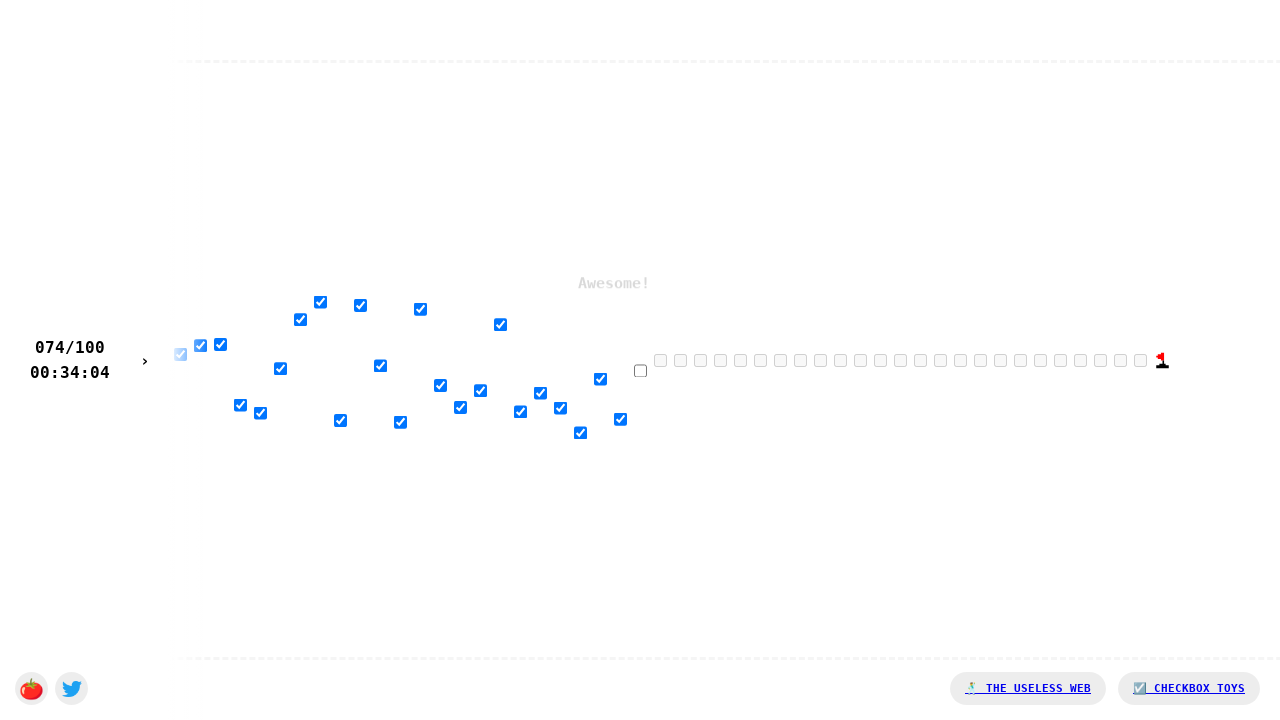

Clicked checkbox 75 at (640, 370) on xpath=//html/body/div[1]/input[75]
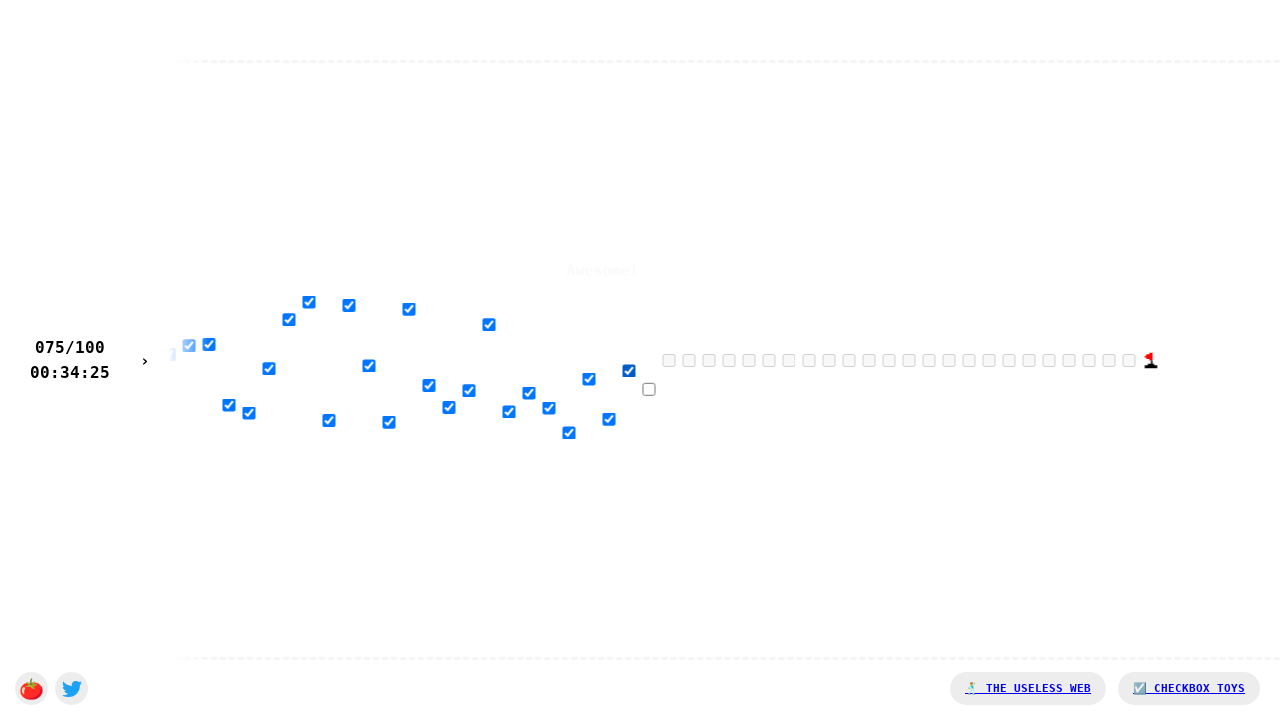

Waited 45ms after clicking checkbox 75
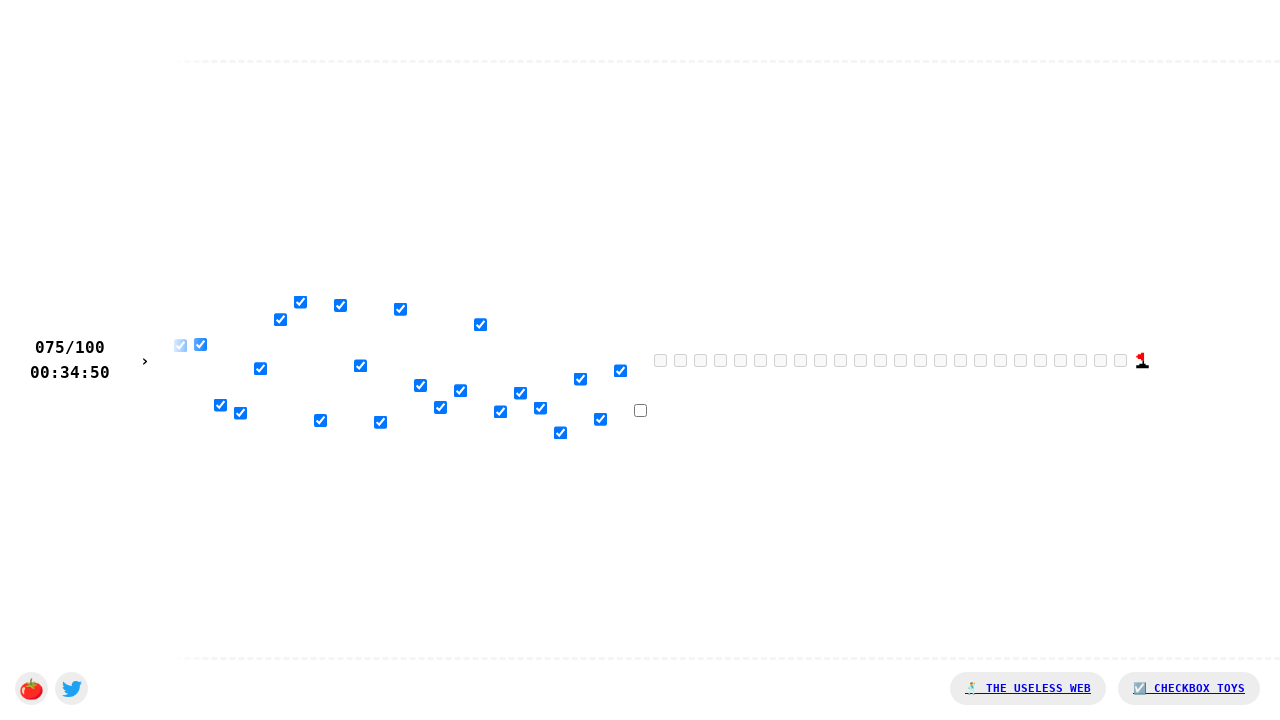

Clicked checkbox 76 at (640, 410) on xpath=//html/body/div[1]/input[76]
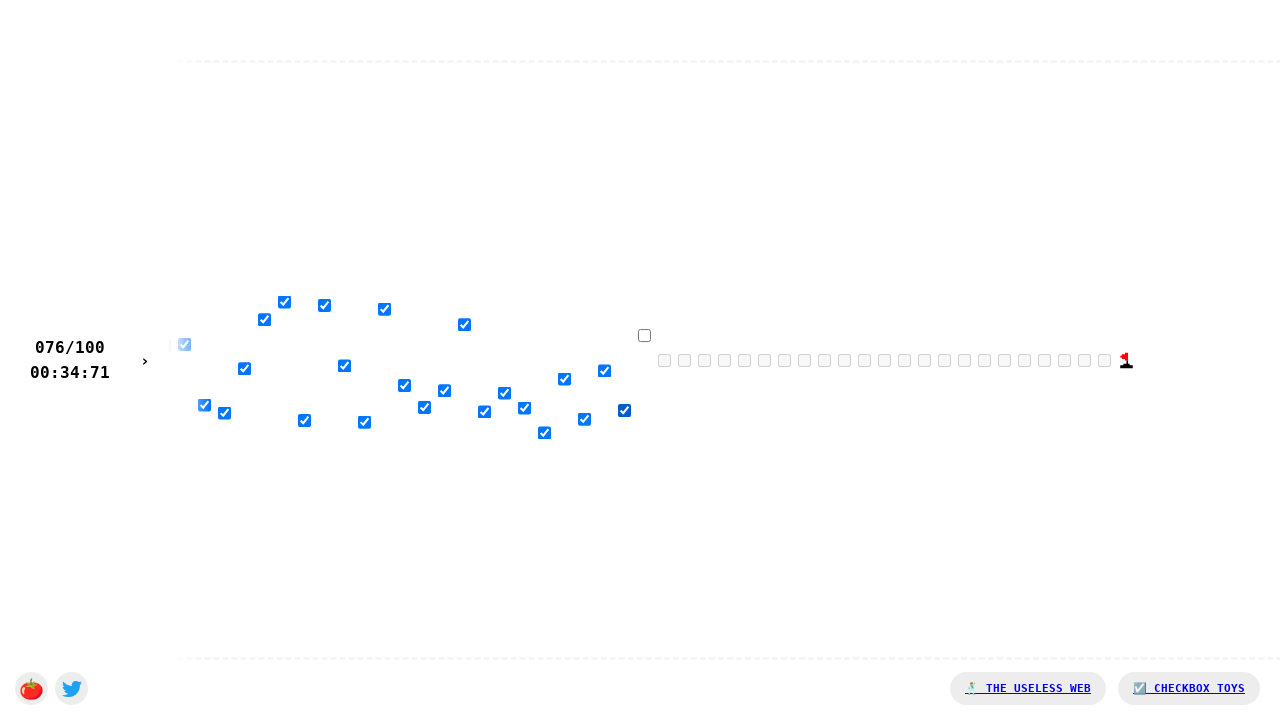

Waited 45ms after clicking checkbox 76
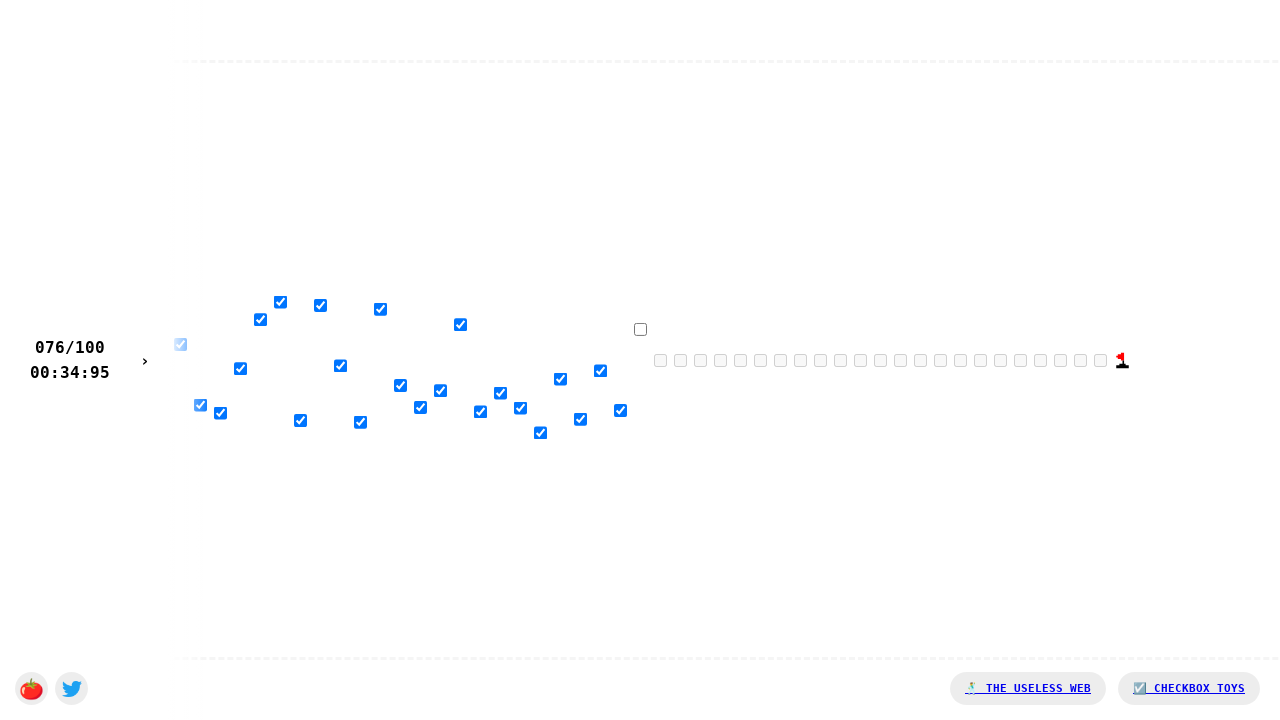

Clicked checkbox 77 at (640, 329) on xpath=//html/body/div[1]/input[77]
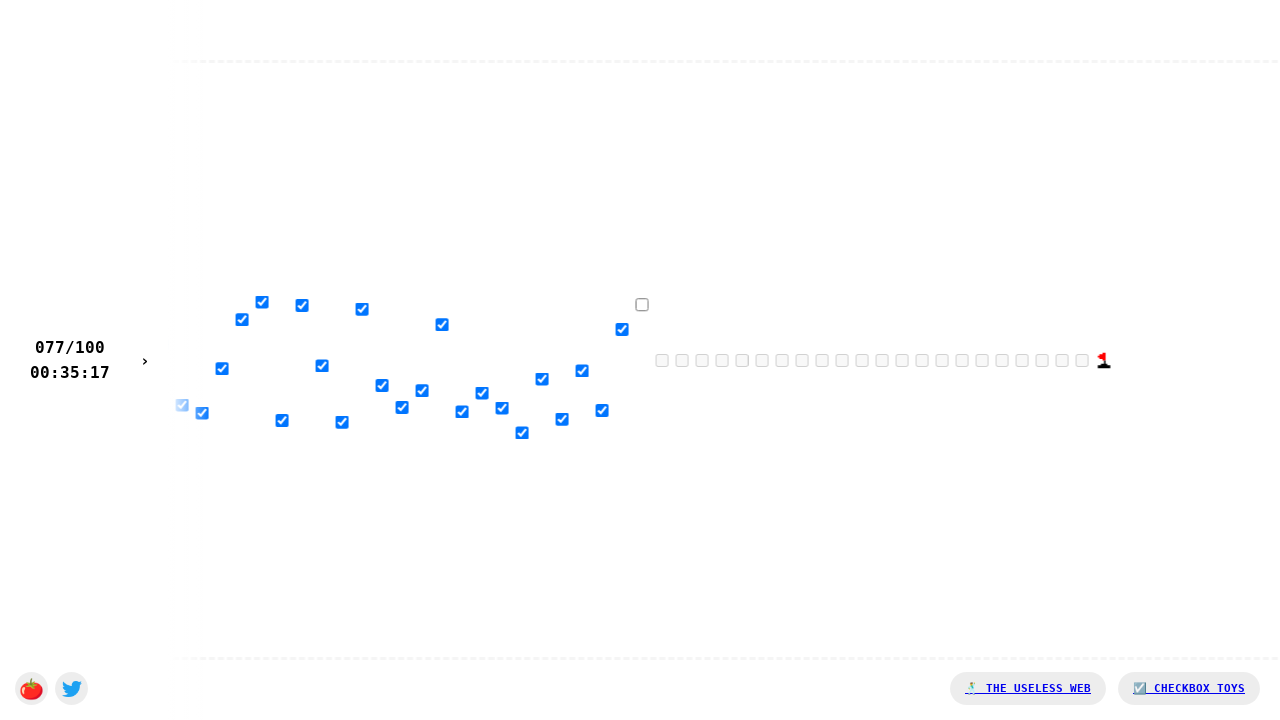

Waited 45ms after clicking checkbox 77
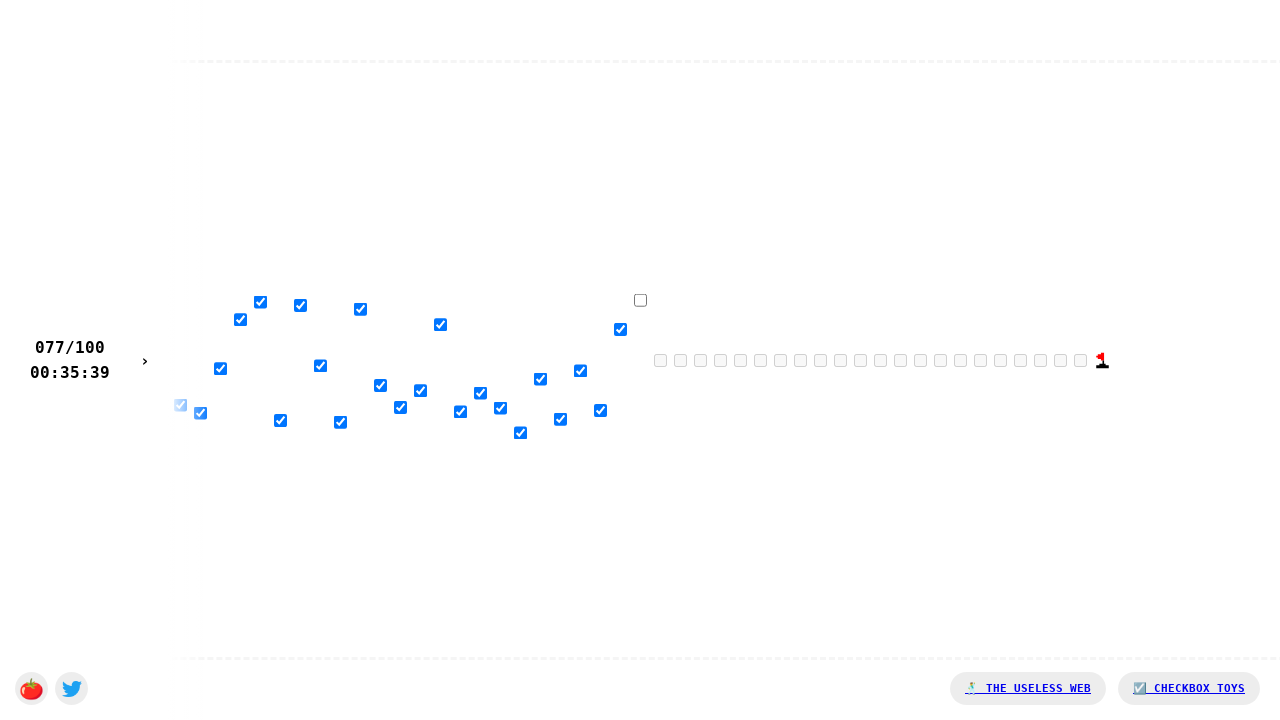

Clicked checkbox 78 at (640, 300) on xpath=//html/body/div[1]/input[78]
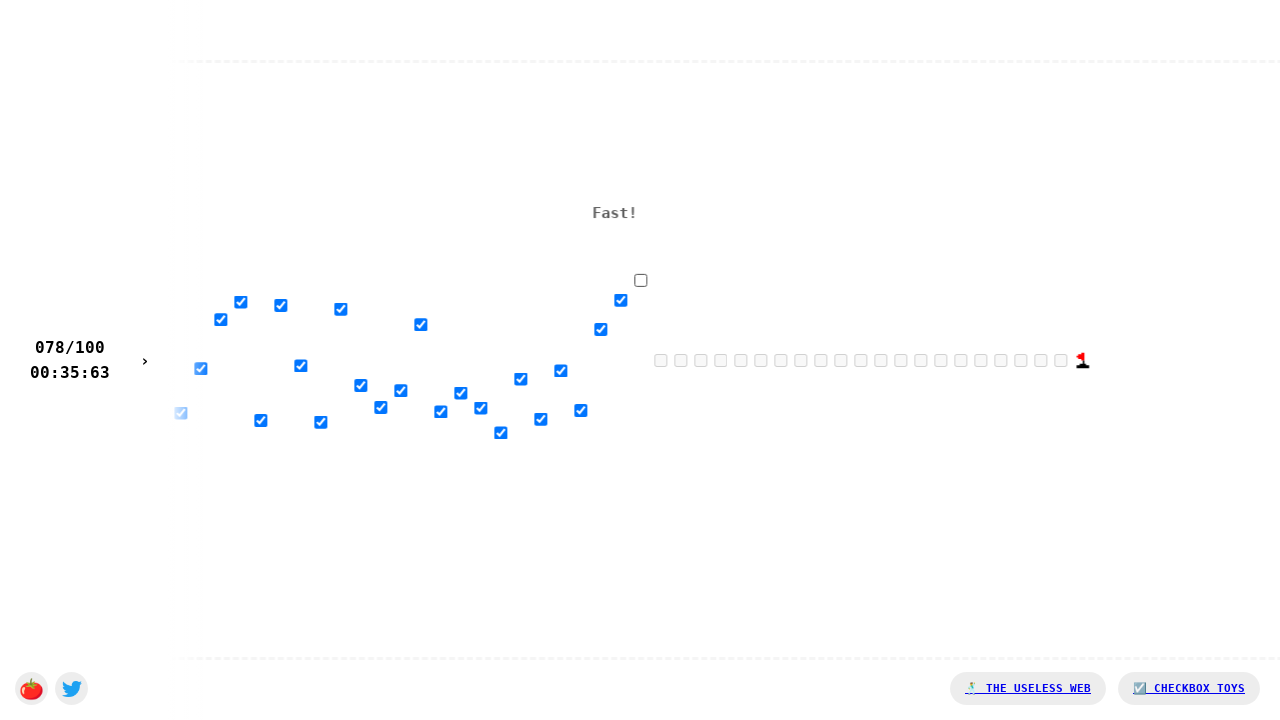

Waited 45ms after clicking checkbox 78
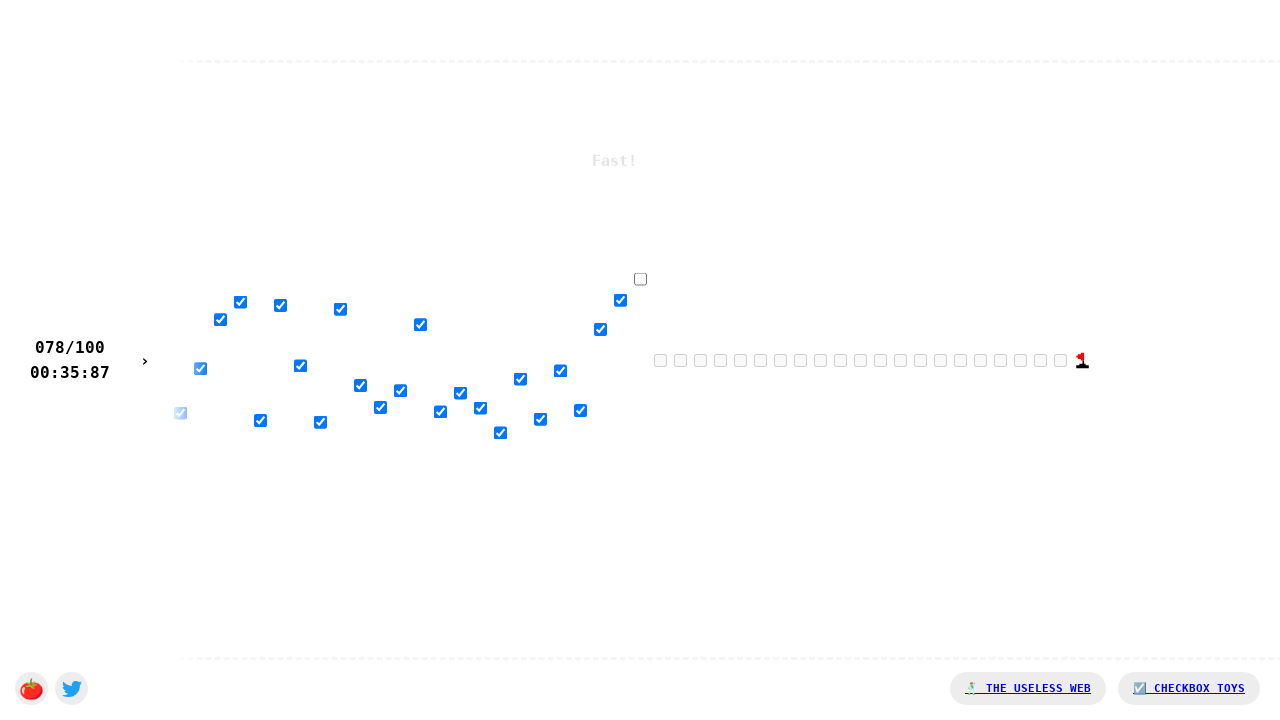

Clicked checkbox 79 at (640, 279) on xpath=//html/body/div[1]/input[79]
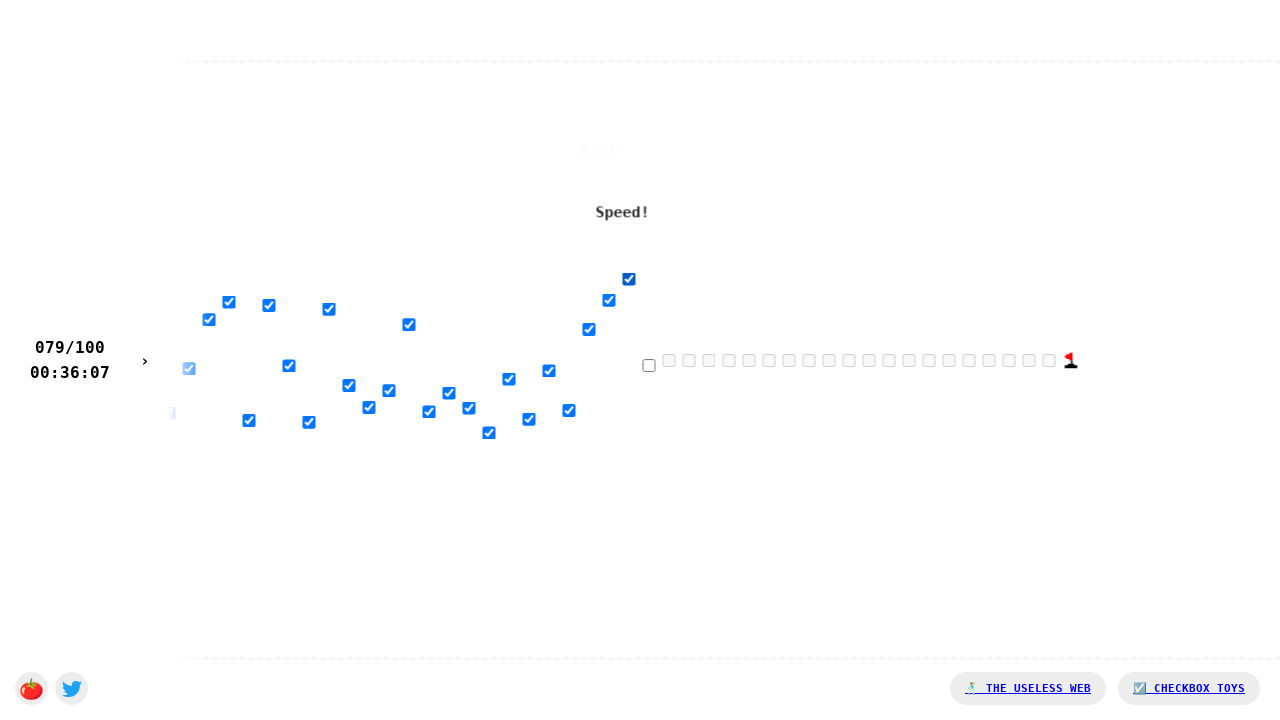

Waited 45ms after clicking checkbox 79
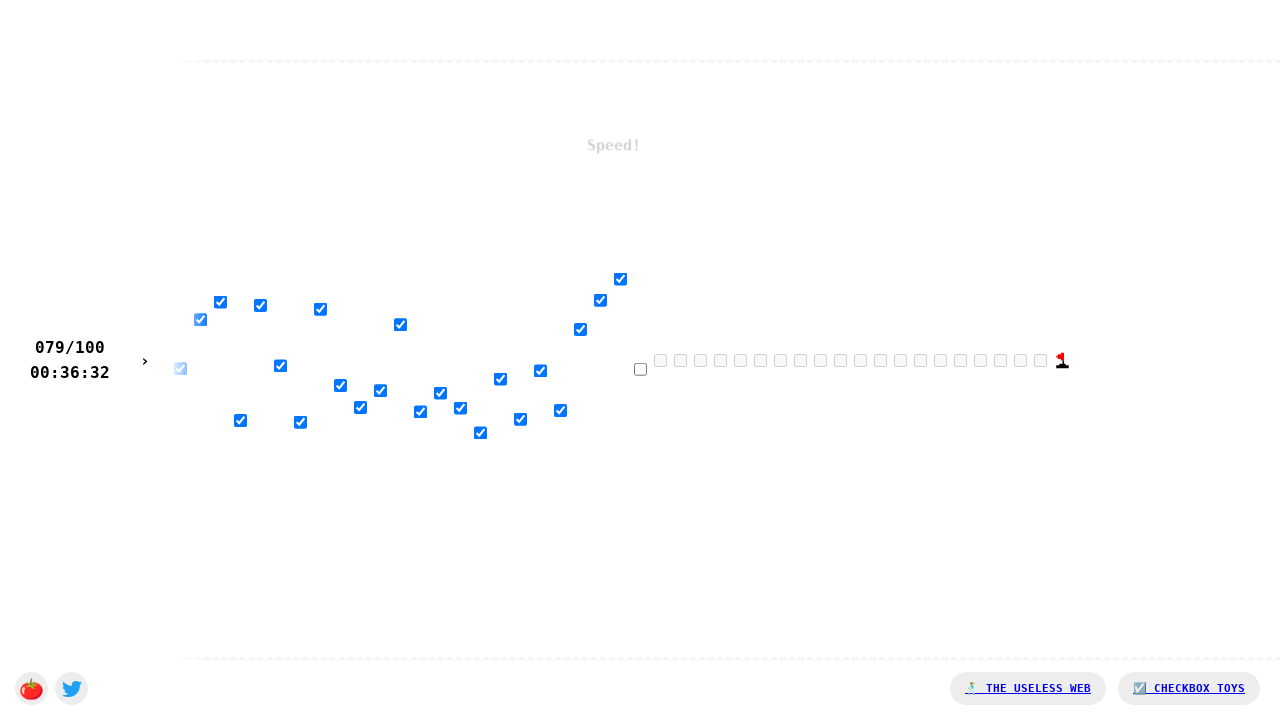

Clicked checkbox 80 at (640, 369) on xpath=//html/body/div[1]/input[80]
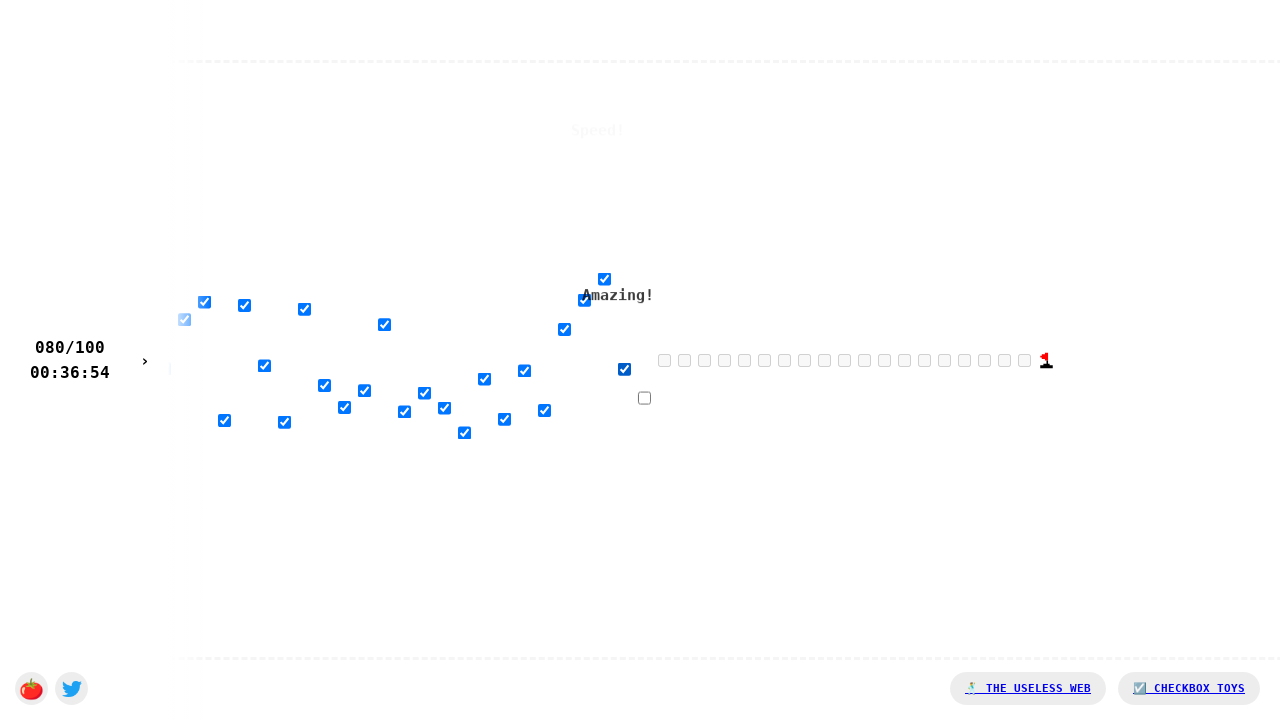

Waited 45ms after clicking checkbox 80
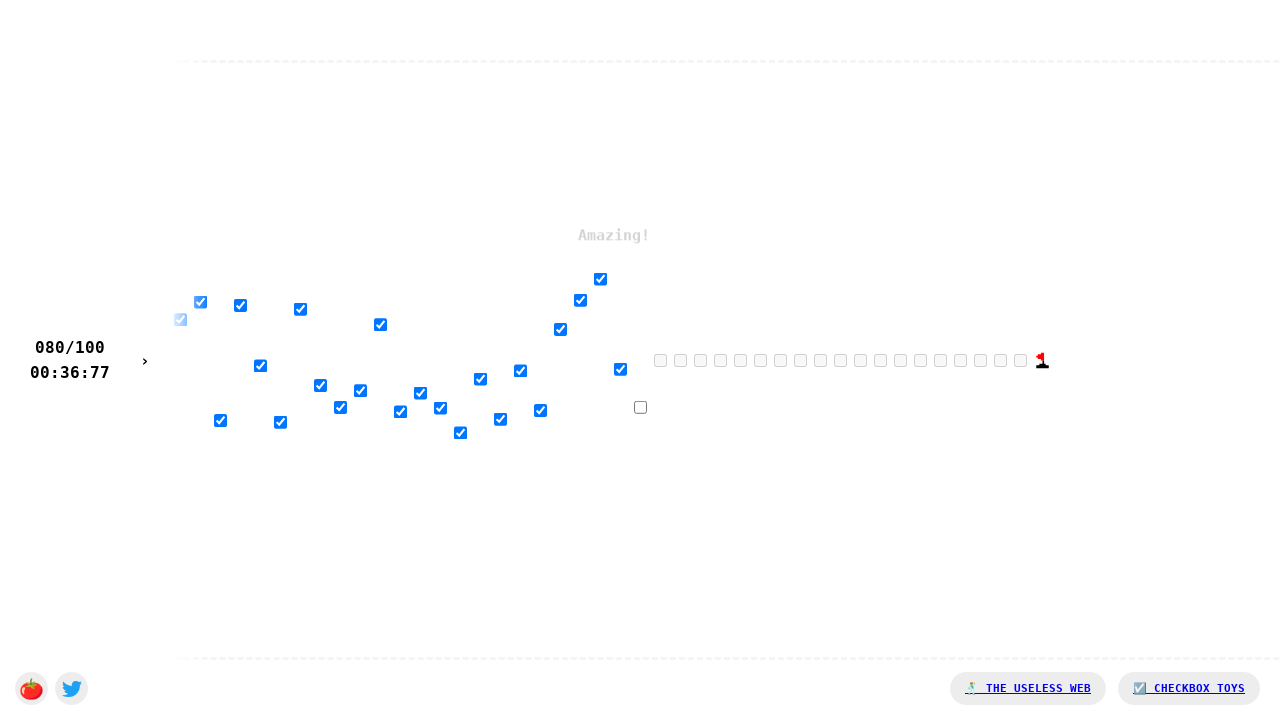

Clicked checkbox 81 at (640, 407) on xpath=//html/body/div[1]/input[81]
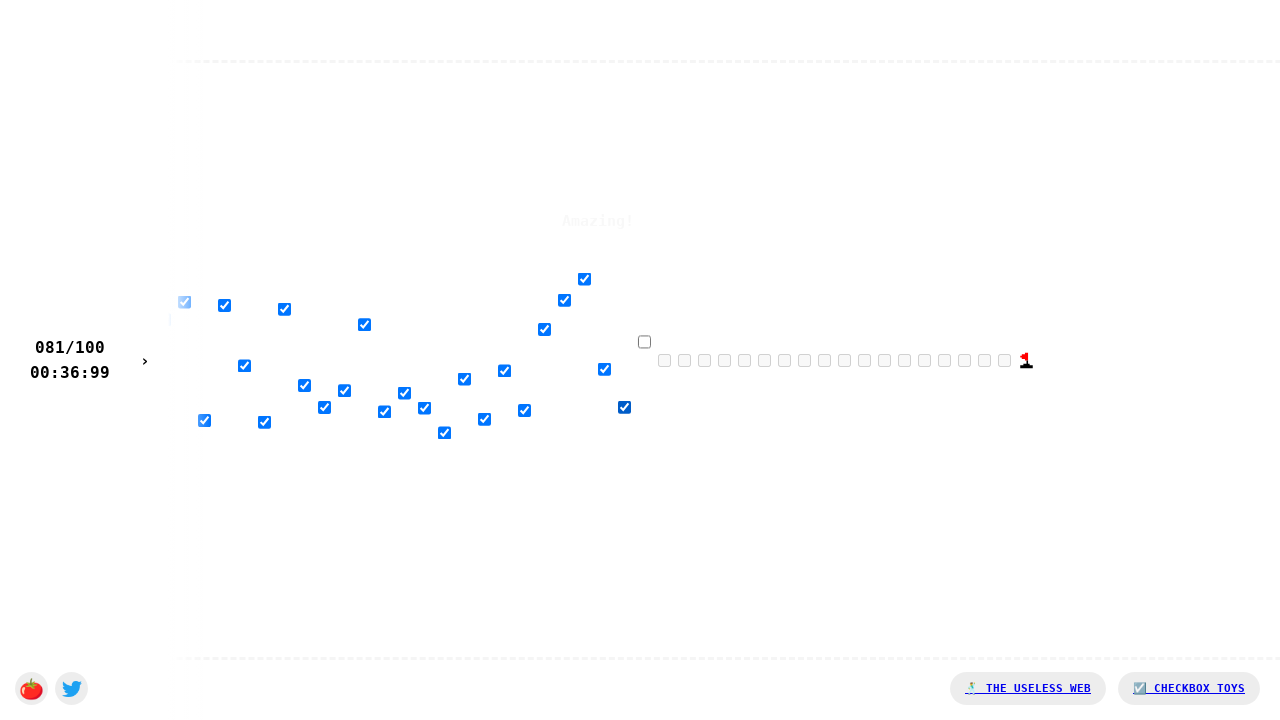

Waited 45ms after clicking checkbox 81
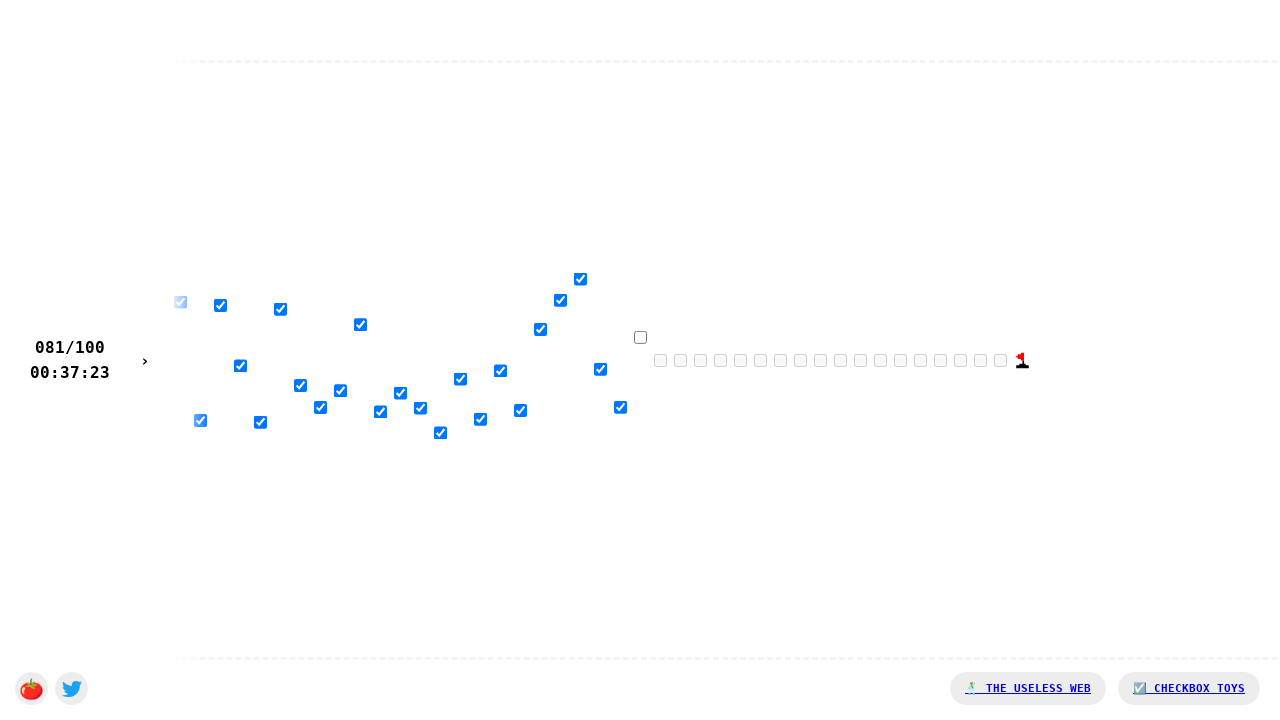

Clicked checkbox 82 at (640, 337) on xpath=//html/body/div[1]/input[82]
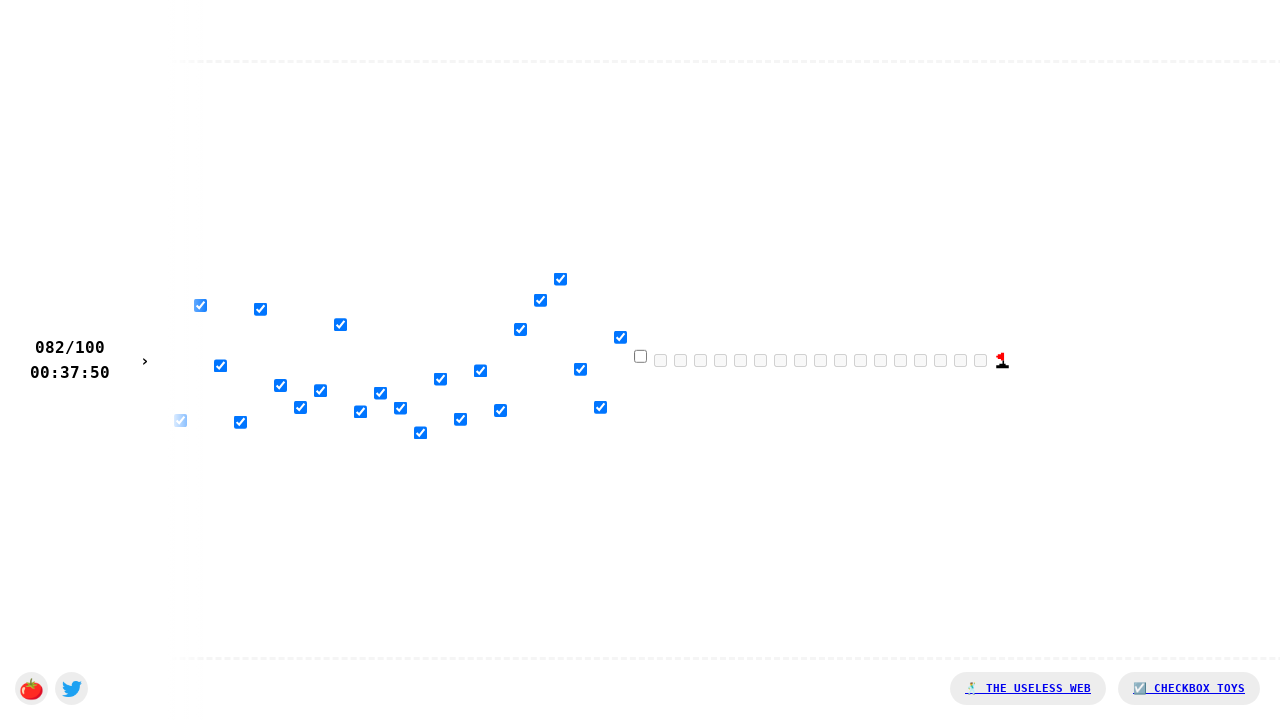

Waited 45ms after clicking checkbox 82
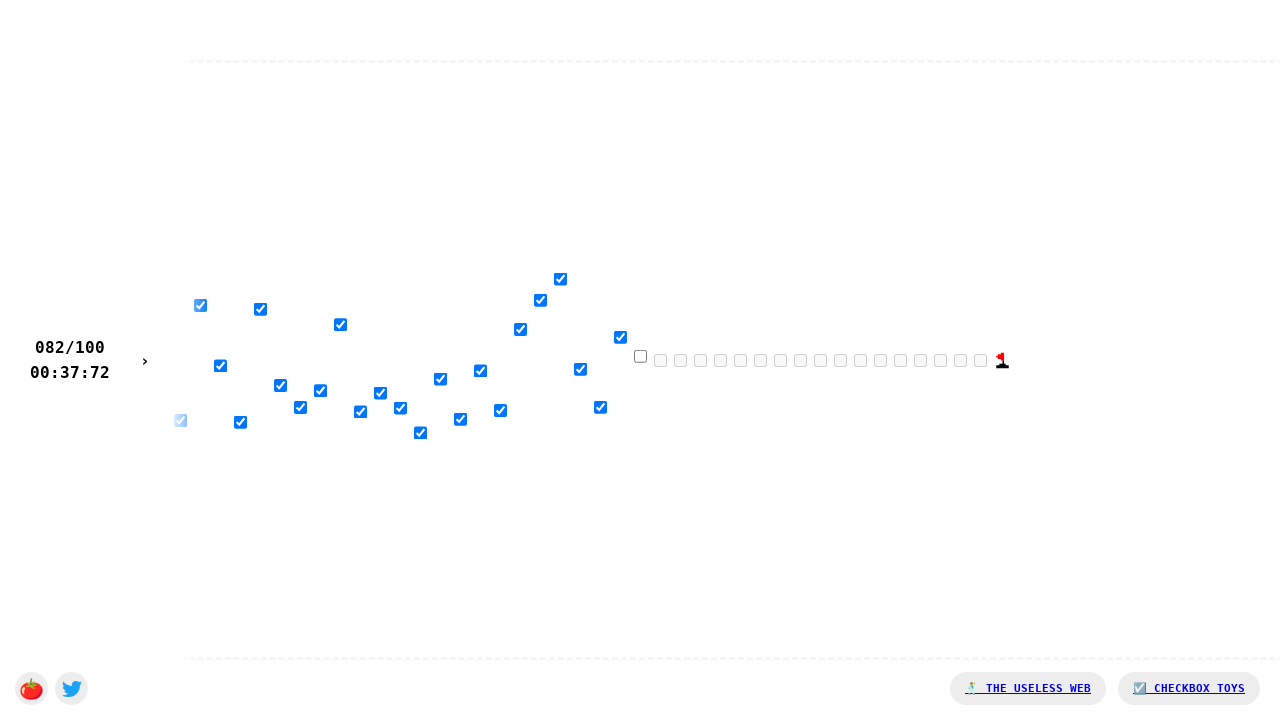

Clicked checkbox 83 at (640, 356) on xpath=//html/body/div[1]/input[83]
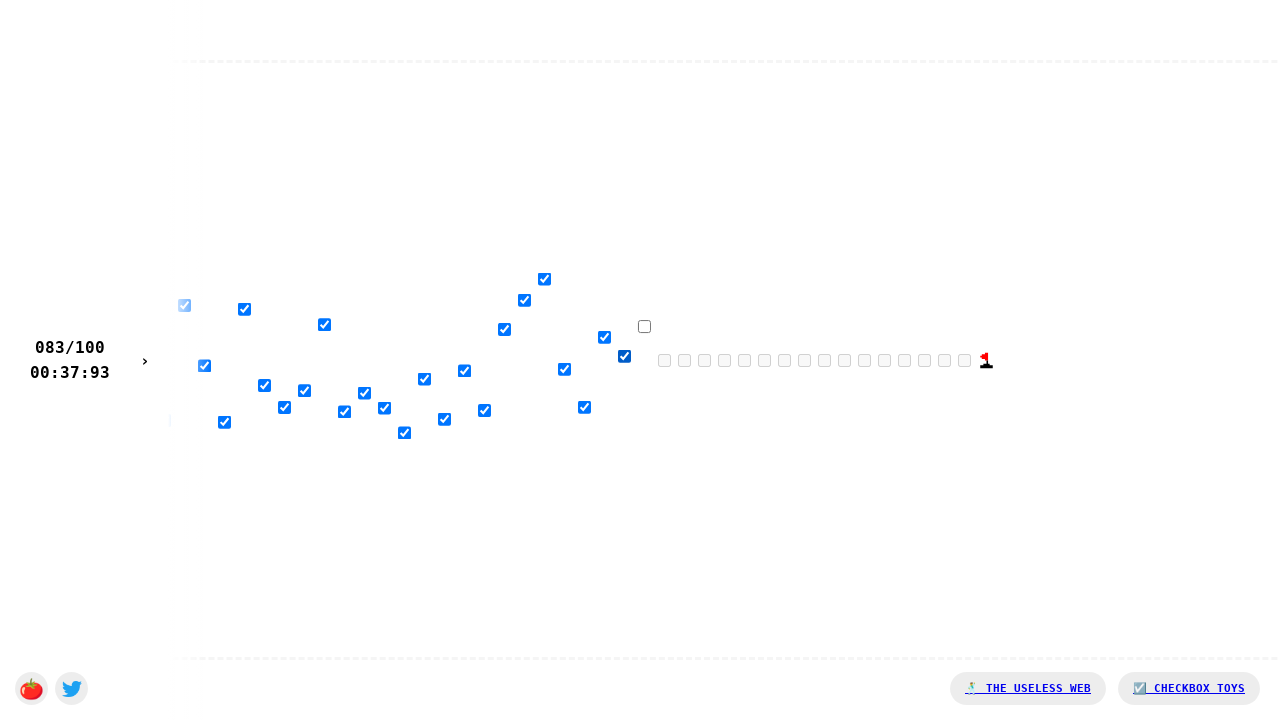

Waited 45ms after clicking checkbox 83
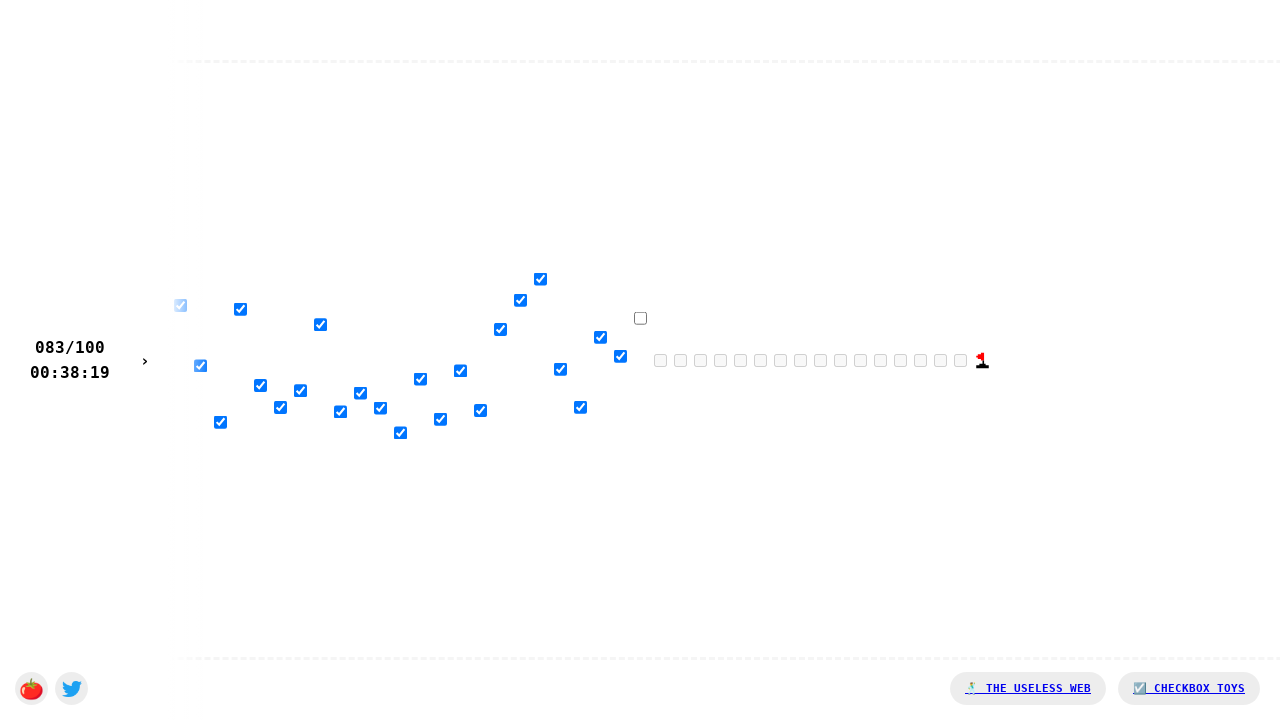

Clicked checkbox 84 at (640, 318) on xpath=//html/body/div[1]/input[84]
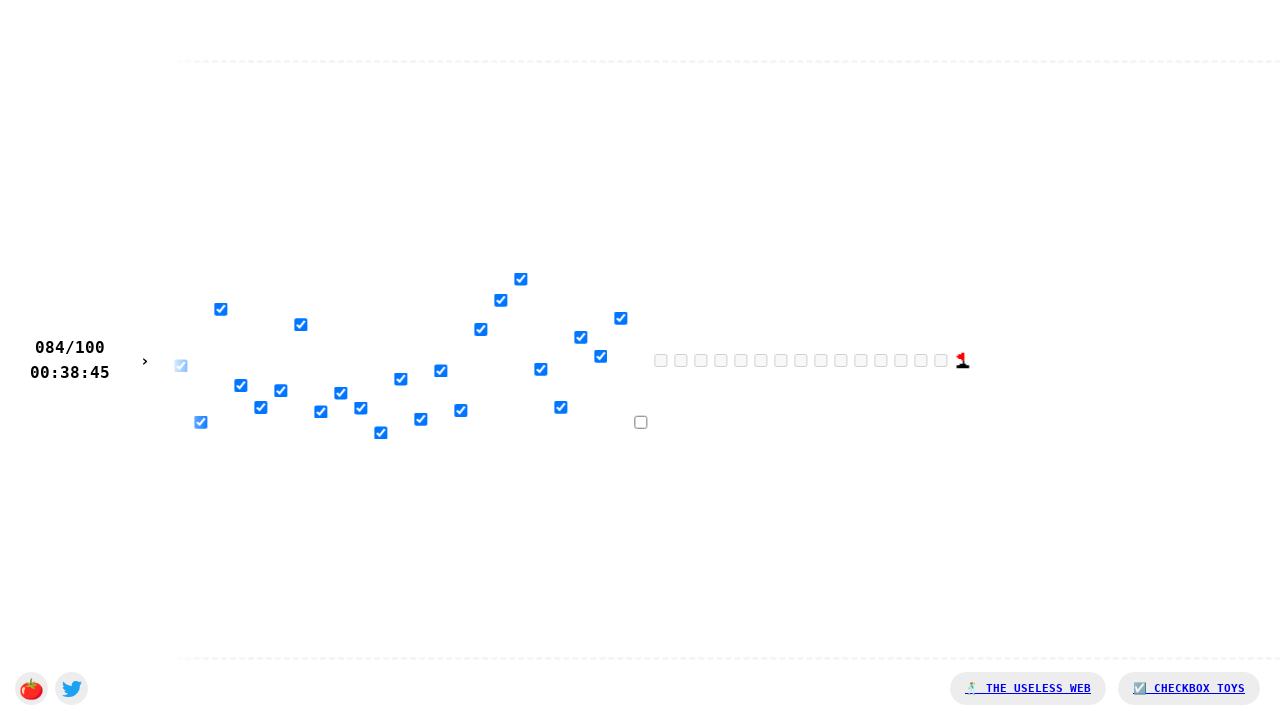

Waited 45ms after clicking checkbox 84
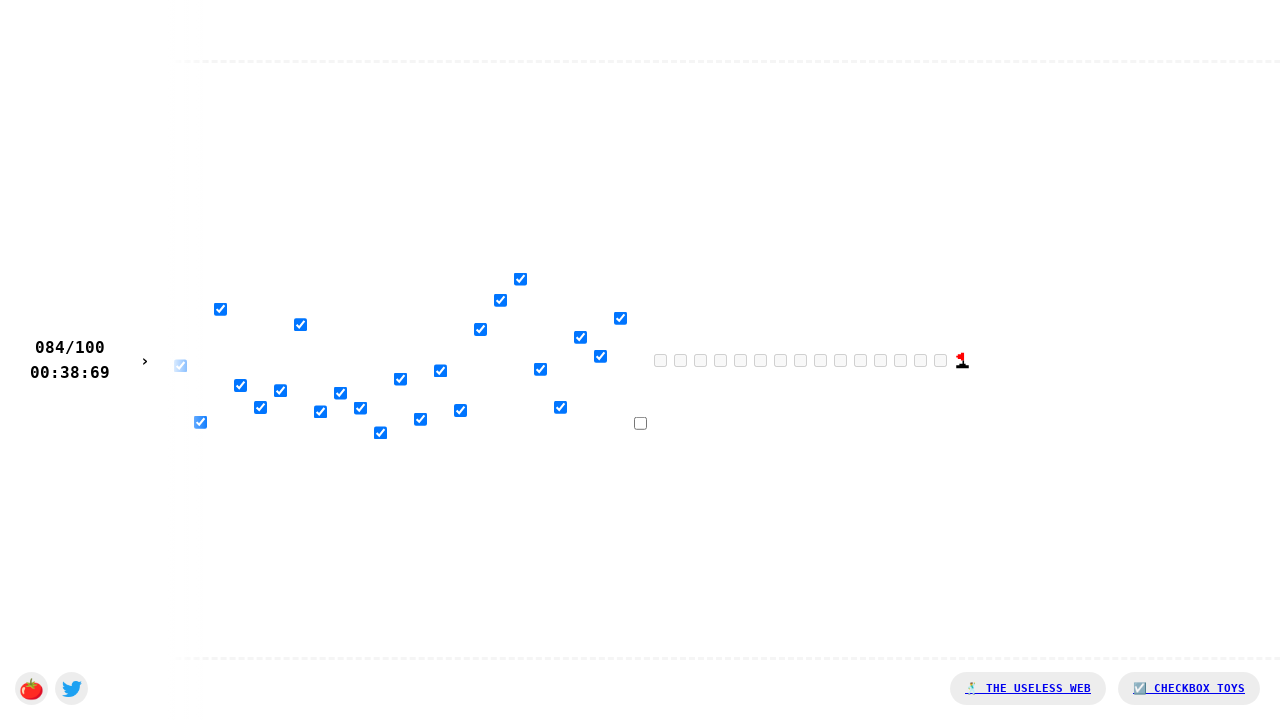

Clicked checkbox 85 at (640, 423) on xpath=//html/body/div[1]/input[85]
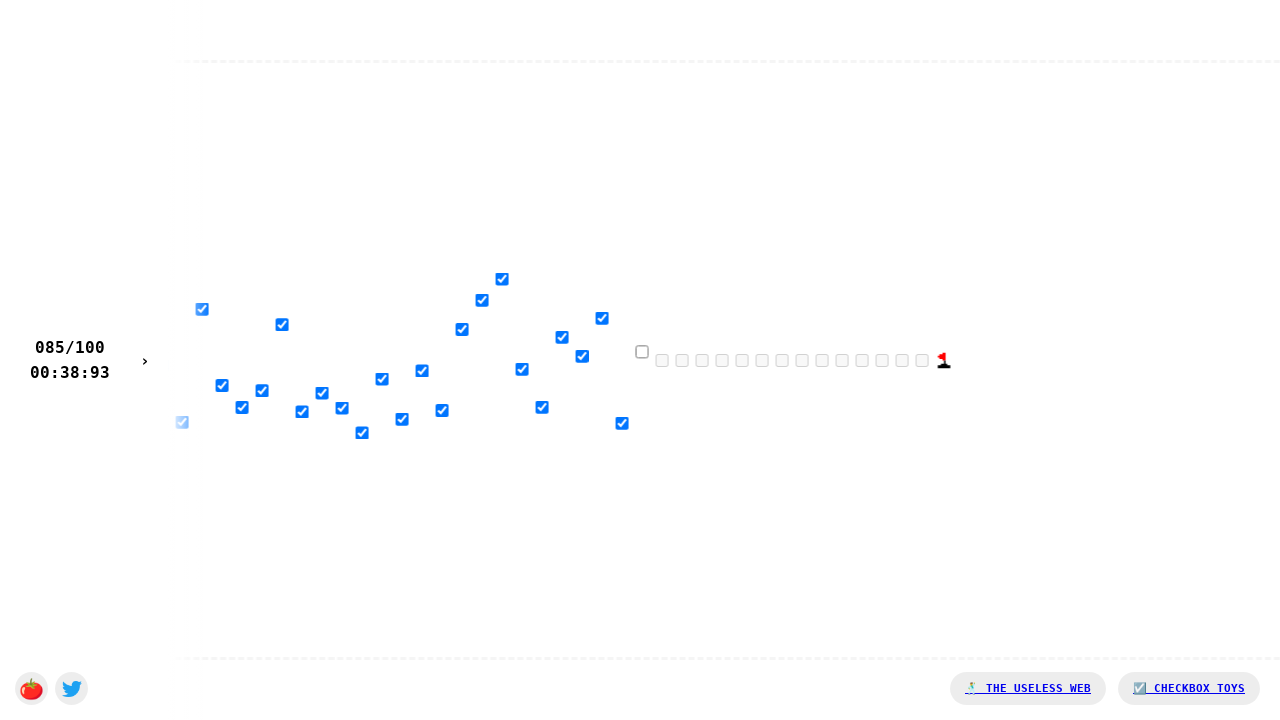

Waited 45ms after clicking checkbox 85
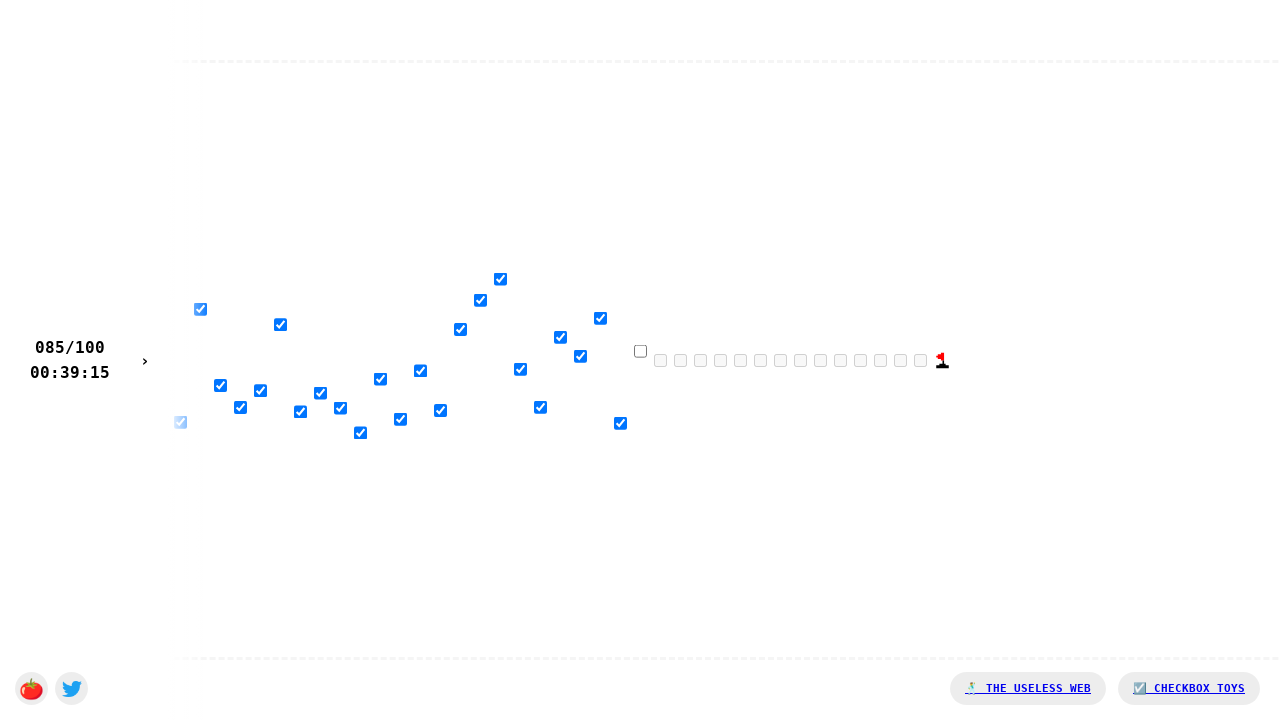

Clicked checkbox 86 at (640, 351) on xpath=//html/body/div[1]/input[86]
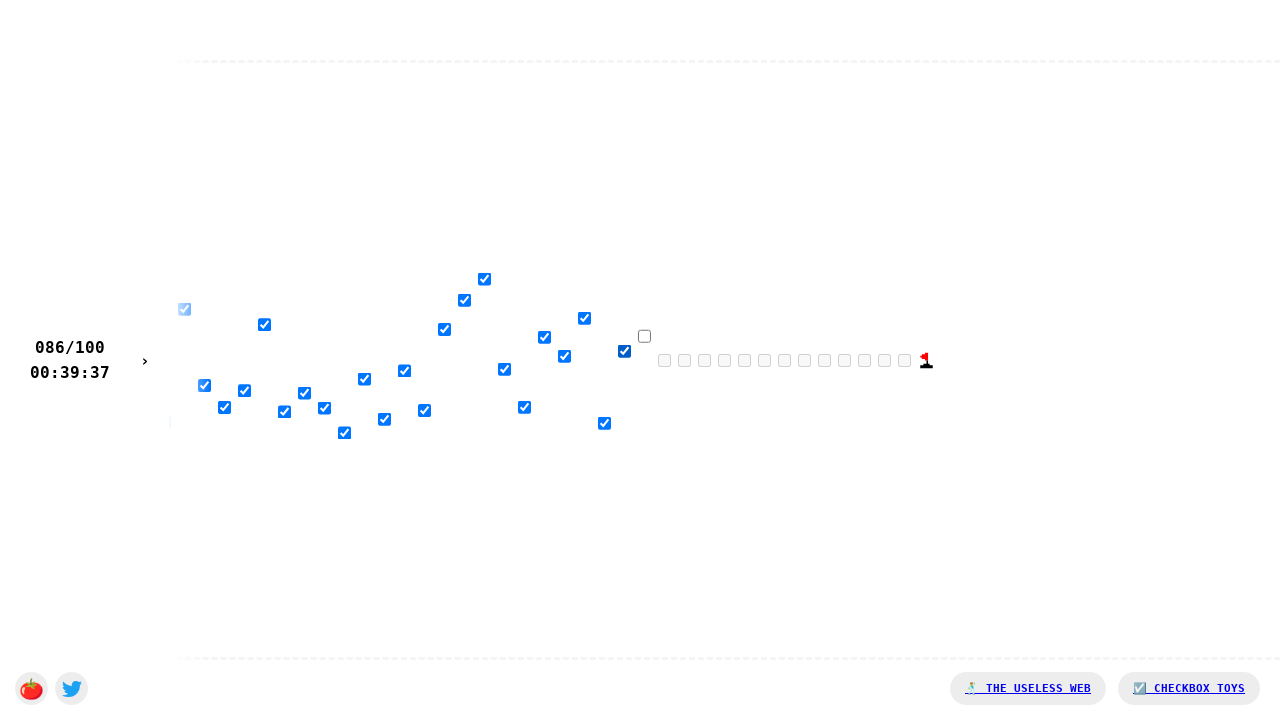

Waited 45ms after clicking checkbox 86
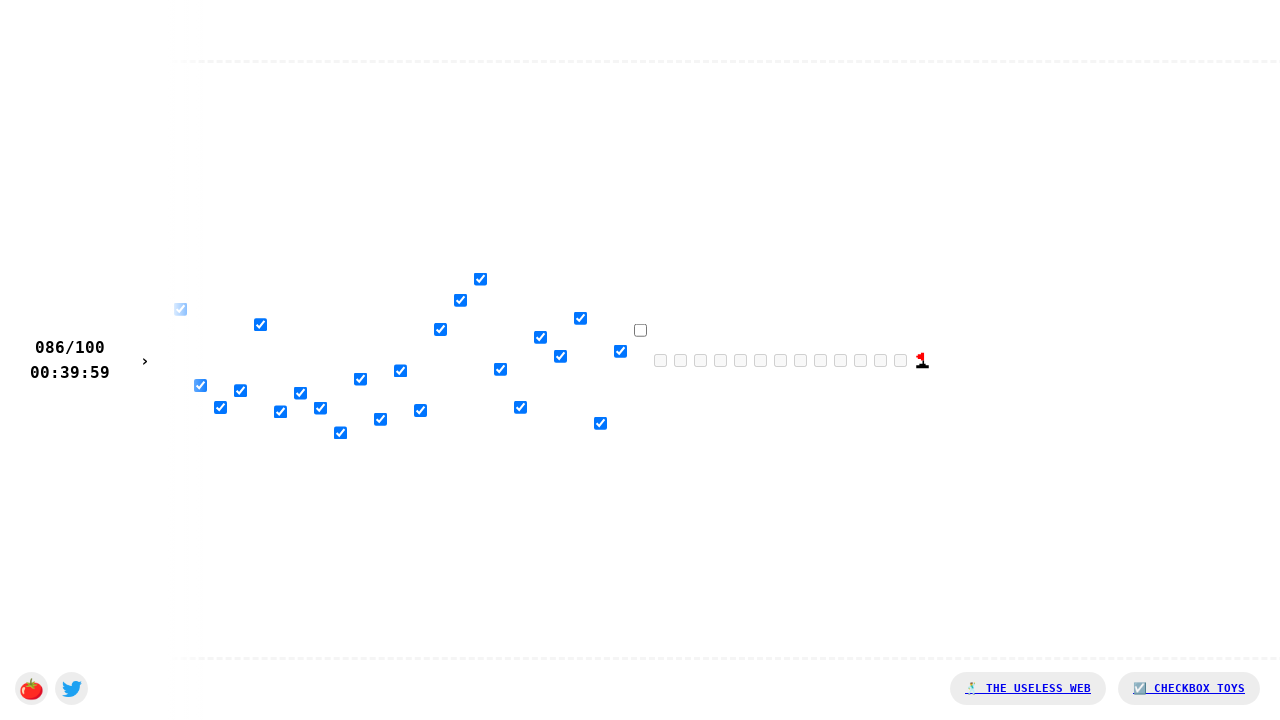

Clicked checkbox 87 at (640, 330) on xpath=//html/body/div[1]/input[87]
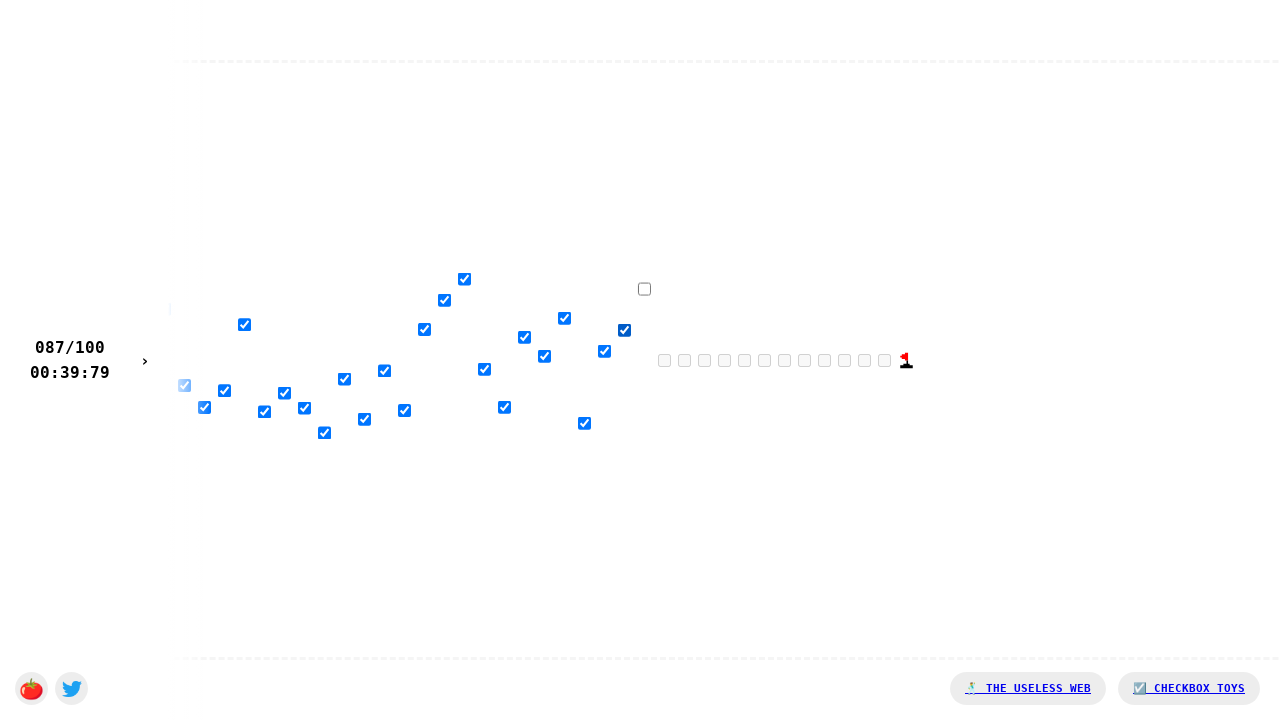

Waited 45ms after clicking checkbox 87
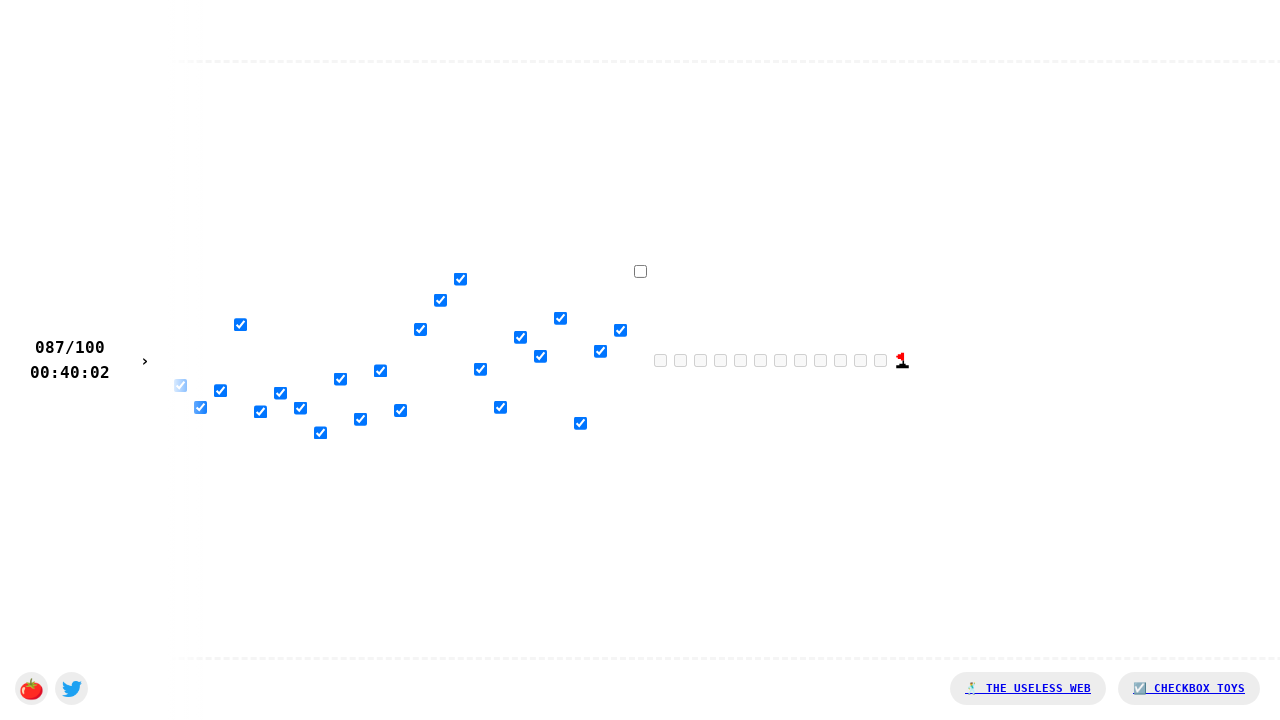

Clicked checkbox 88 at (640, 271) on xpath=//html/body/div[1]/input[88]
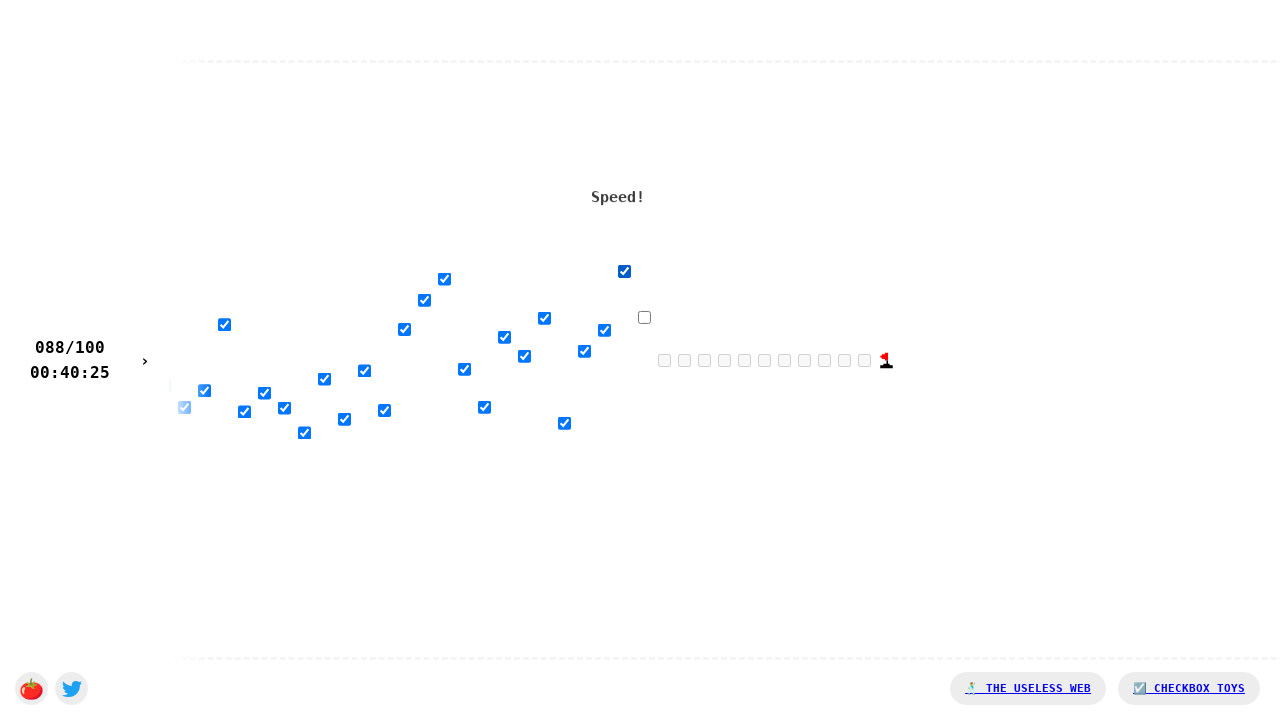

Waited 45ms after clicking checkbox 88
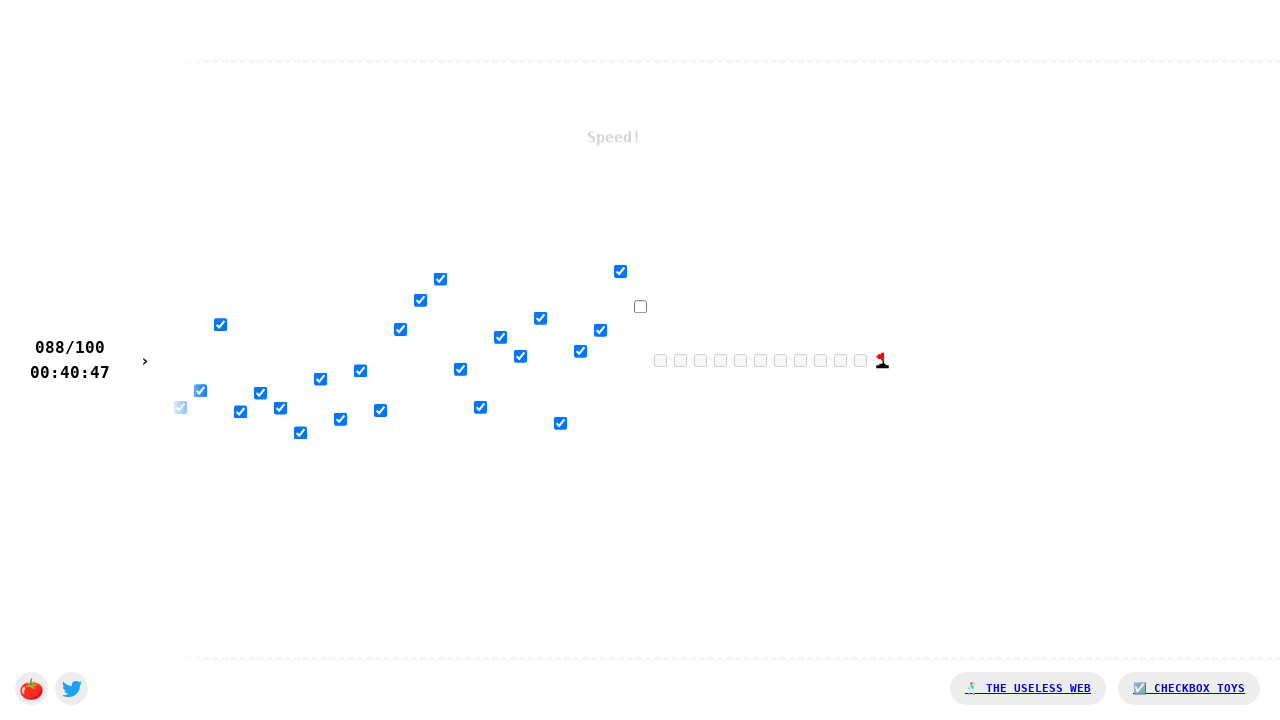

Clicked checkbox 89 at (640, 306) on xpath=//html/body/div[1]/input[89]
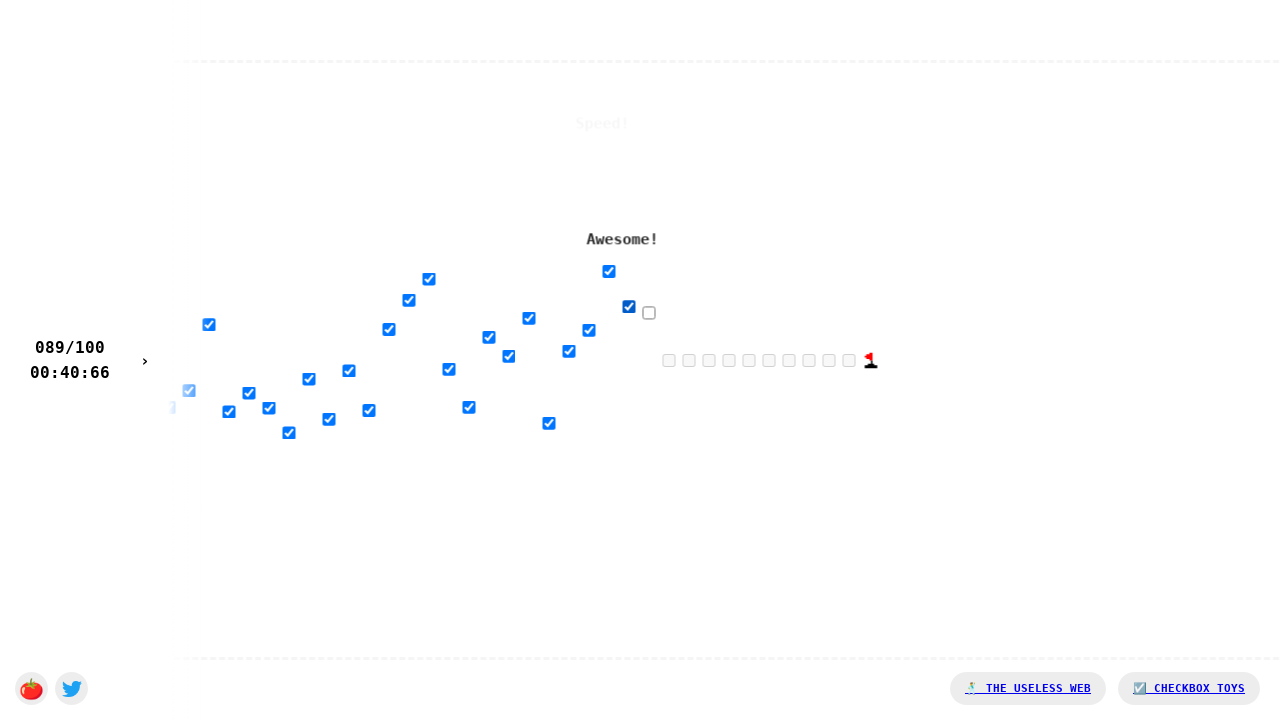

Waited 45ms after clicking checkbox 89
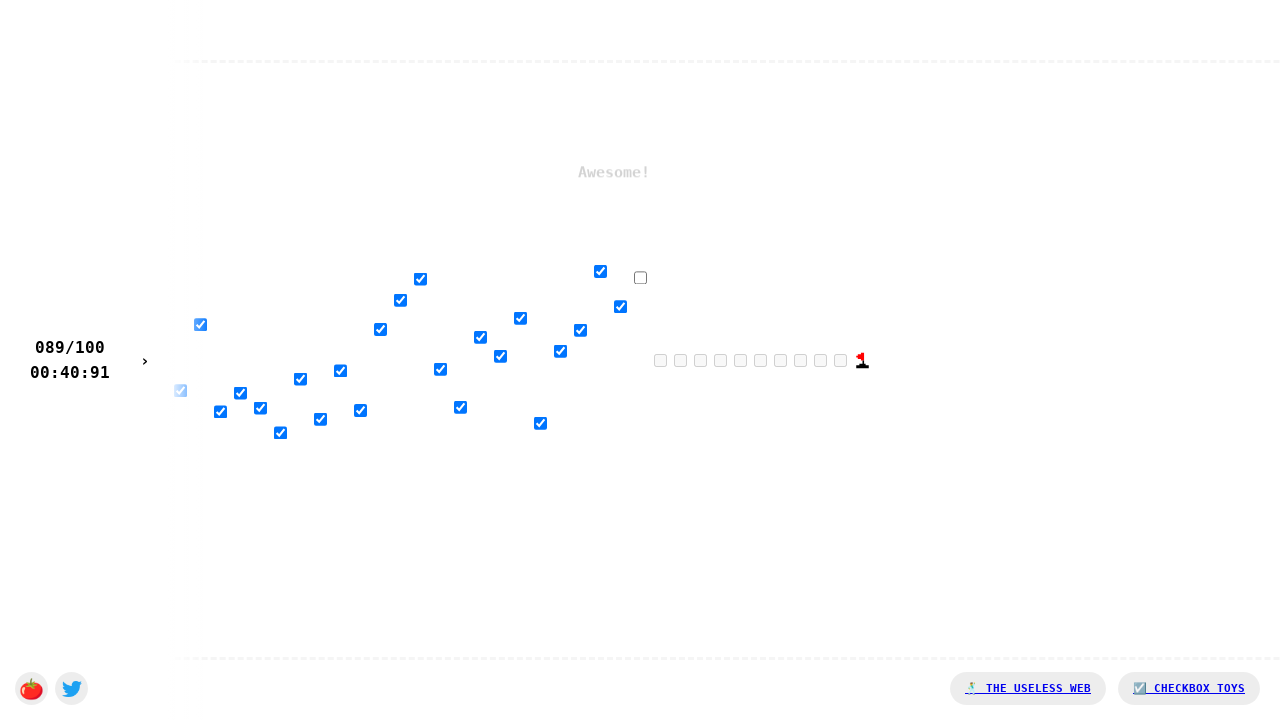

Clicked checkbox 90 at (640, 277) on xpath=//html/body/div[1]/input[90]
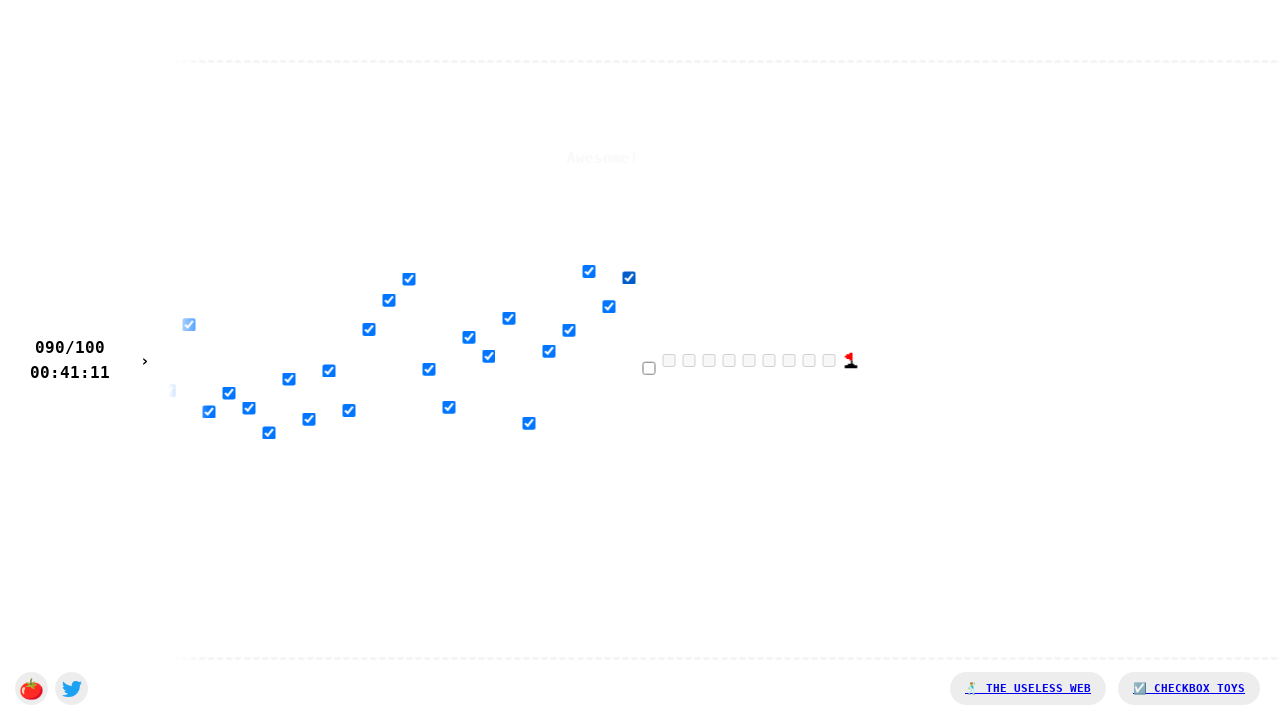

Waited 45ms after clicking checkbox 90
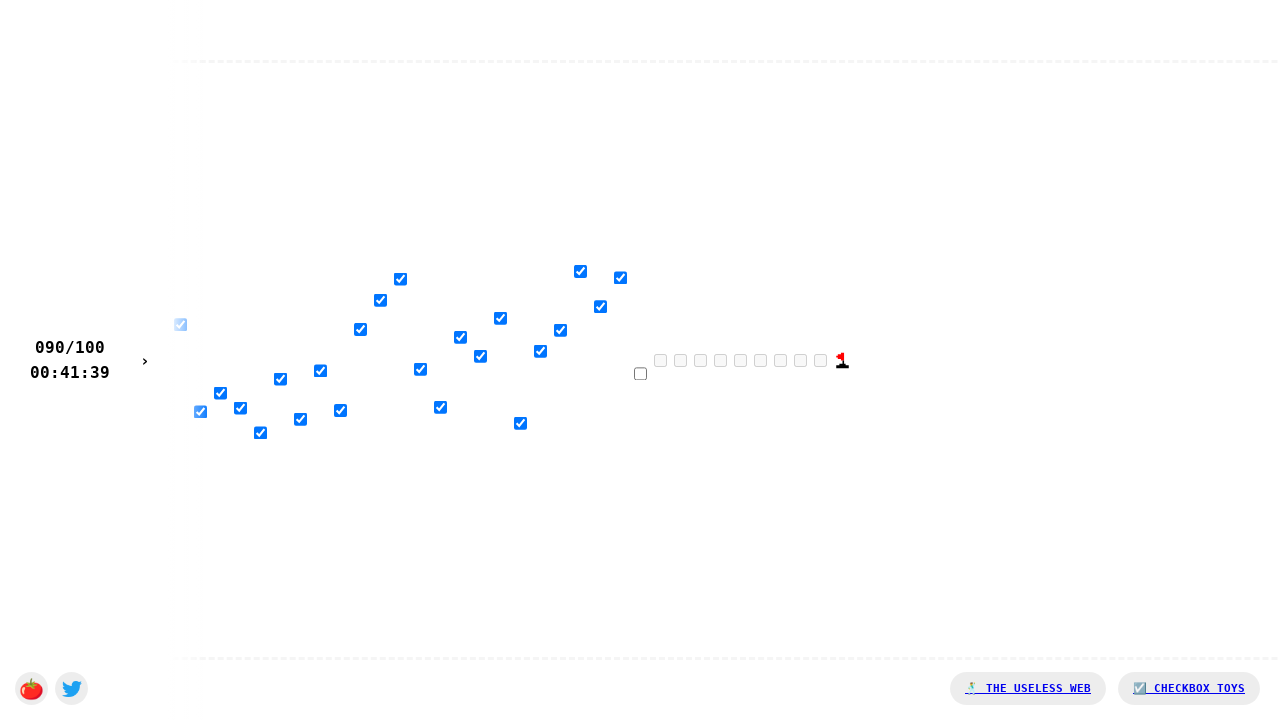

Clicked checkbox 91 at (640, 373) on xpath=//html/body/div[1]/input[91]
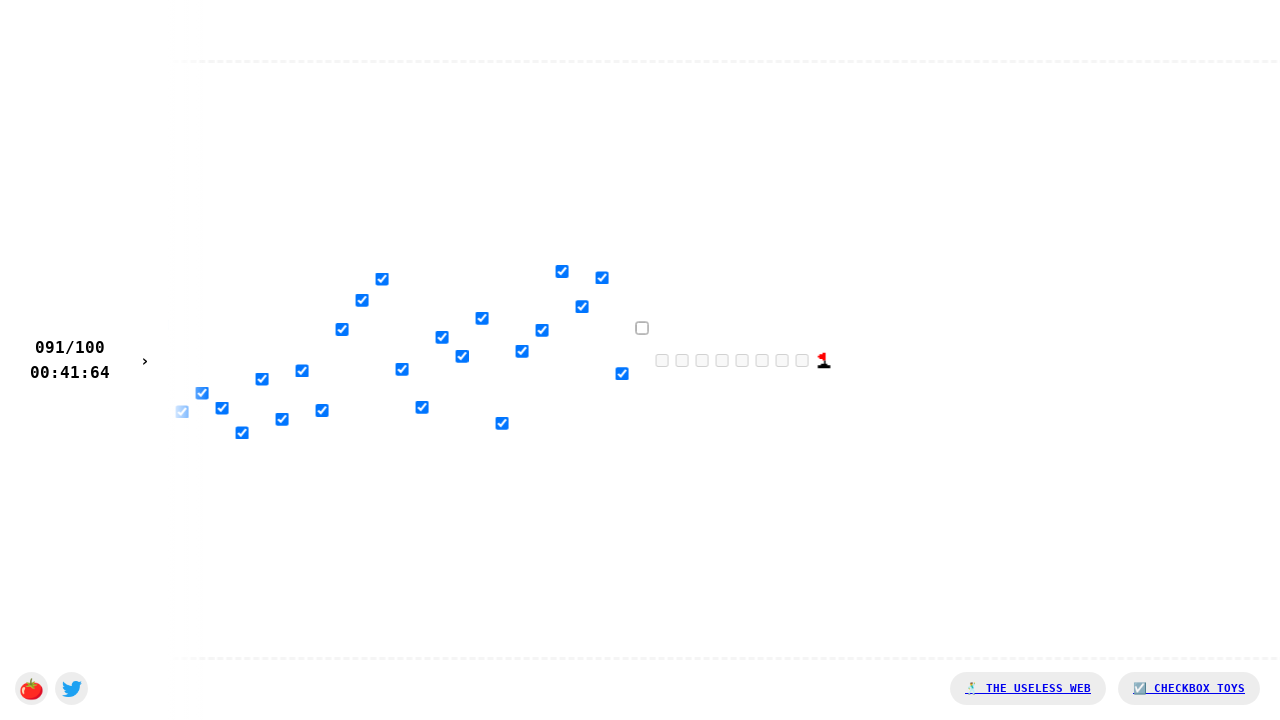

Waited 45ms after clicking checkbox 91
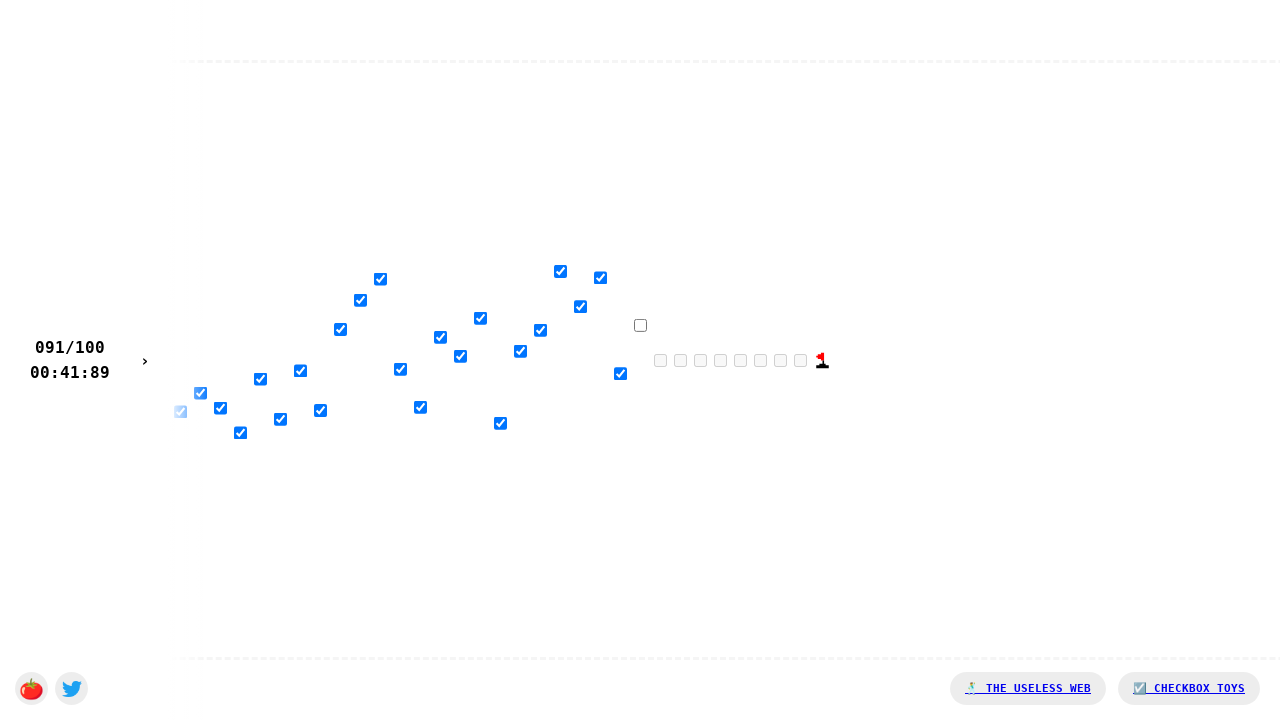

Clicked checkbox 92 at (640, 325) on xpath=//html/body/div[1]/input[92]
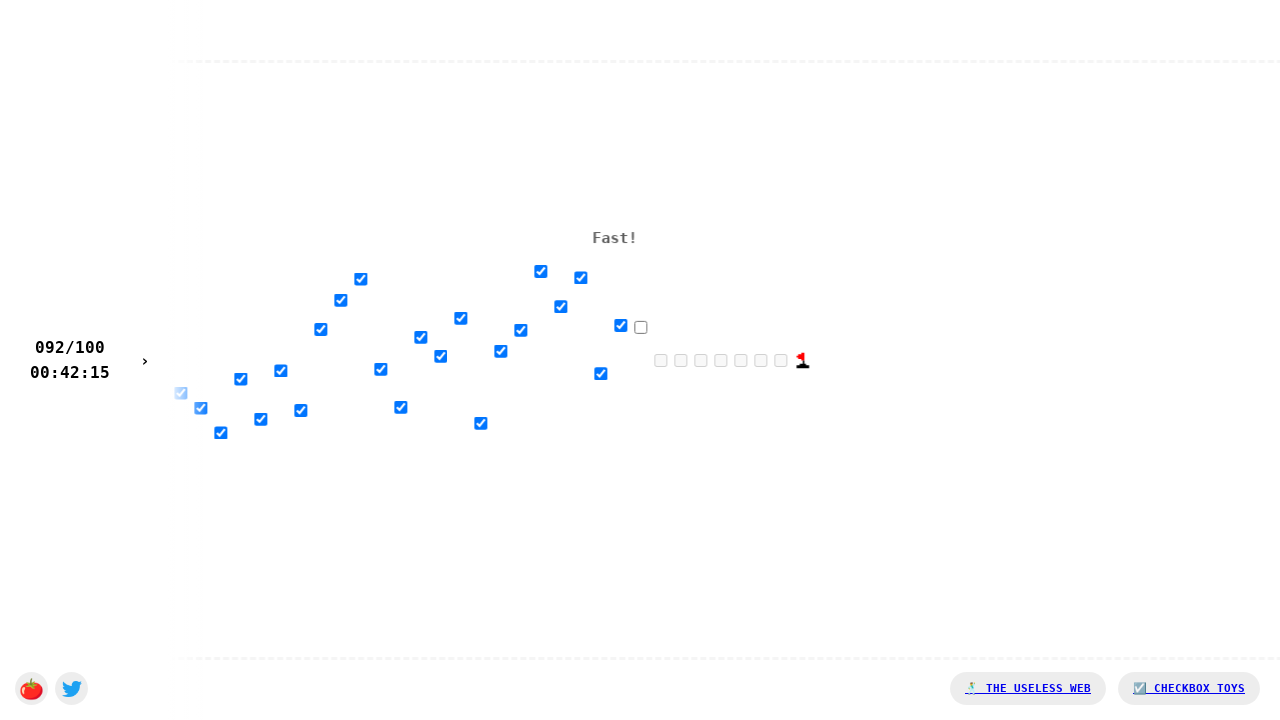

Waited 45ms after clicking checkbox 92
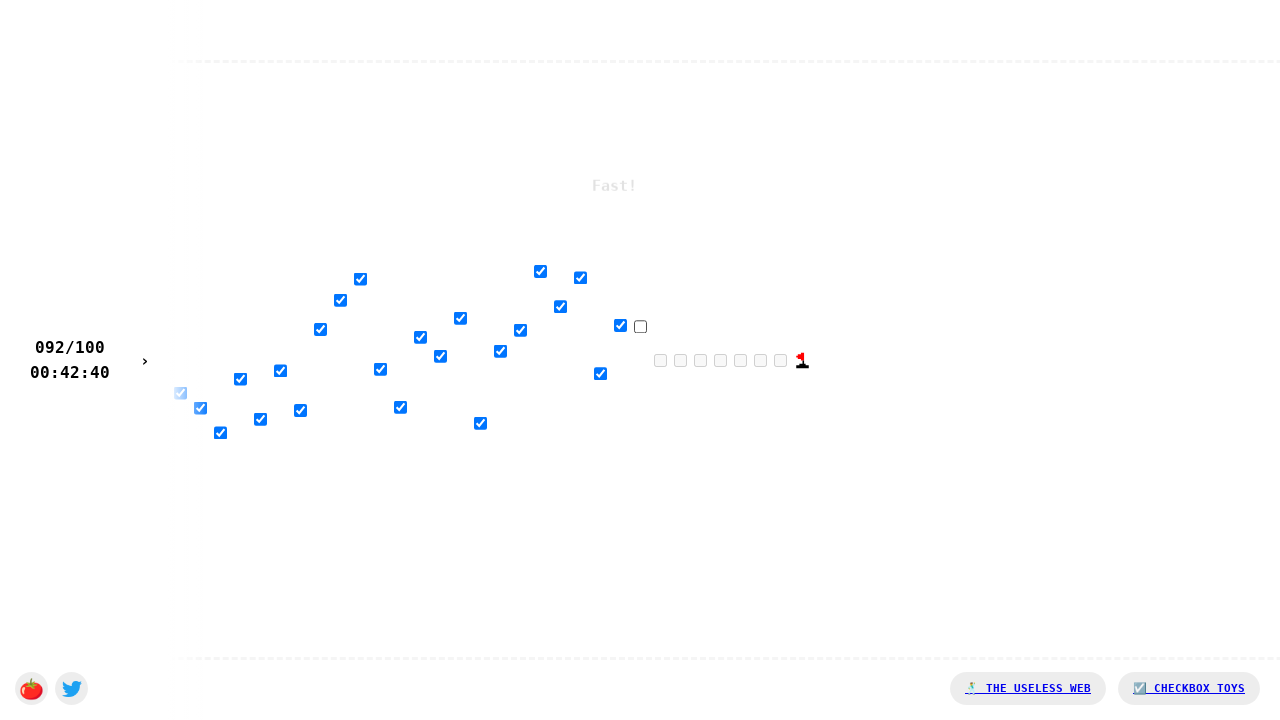

Clicked checkbox 93 at (640, 326) on xpath=//html/body/div[1]/input[93]
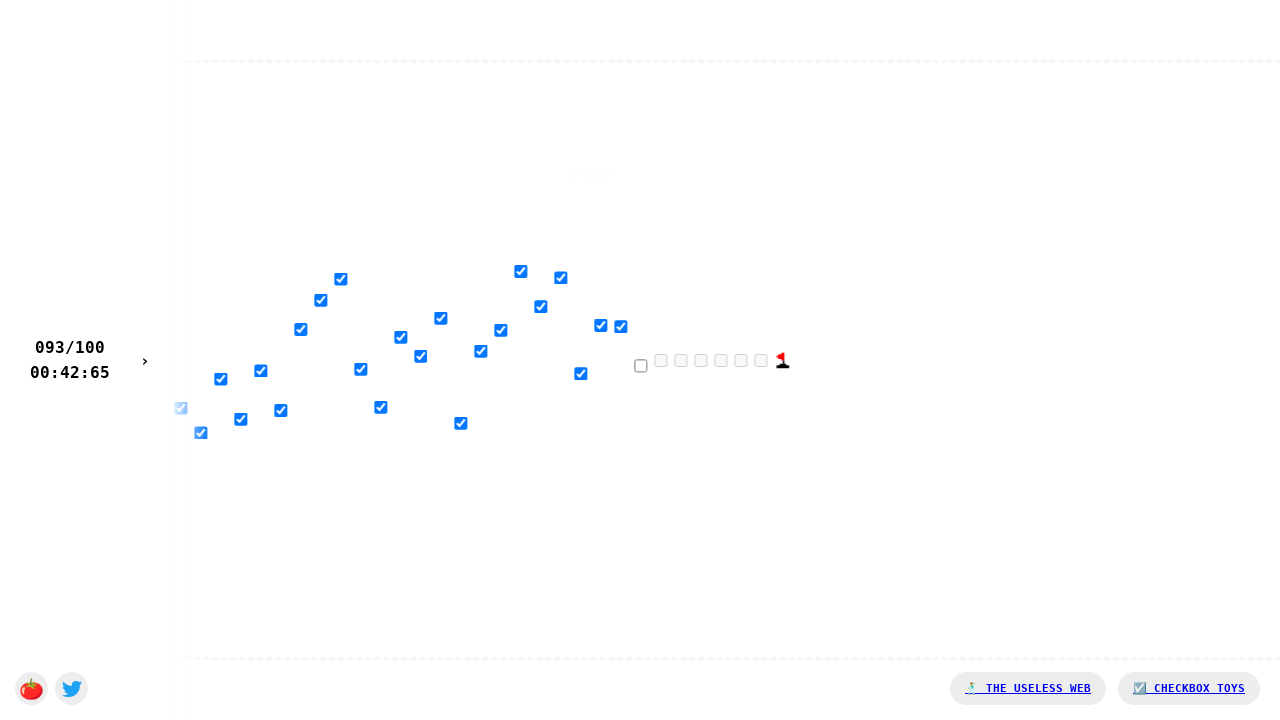

Waited 45ms after clicking checkbox 93
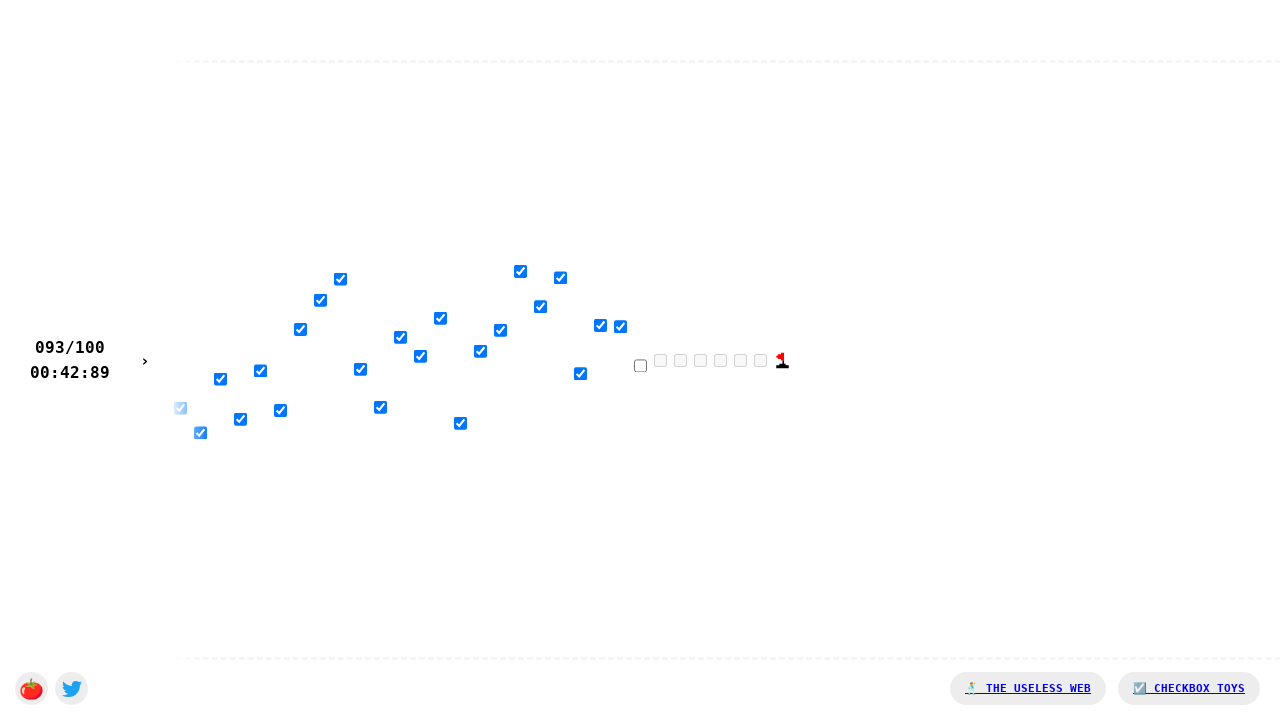

Clicked checkbox 94 at (640, 365) on xpath=//html/body/div[1]/input[94]
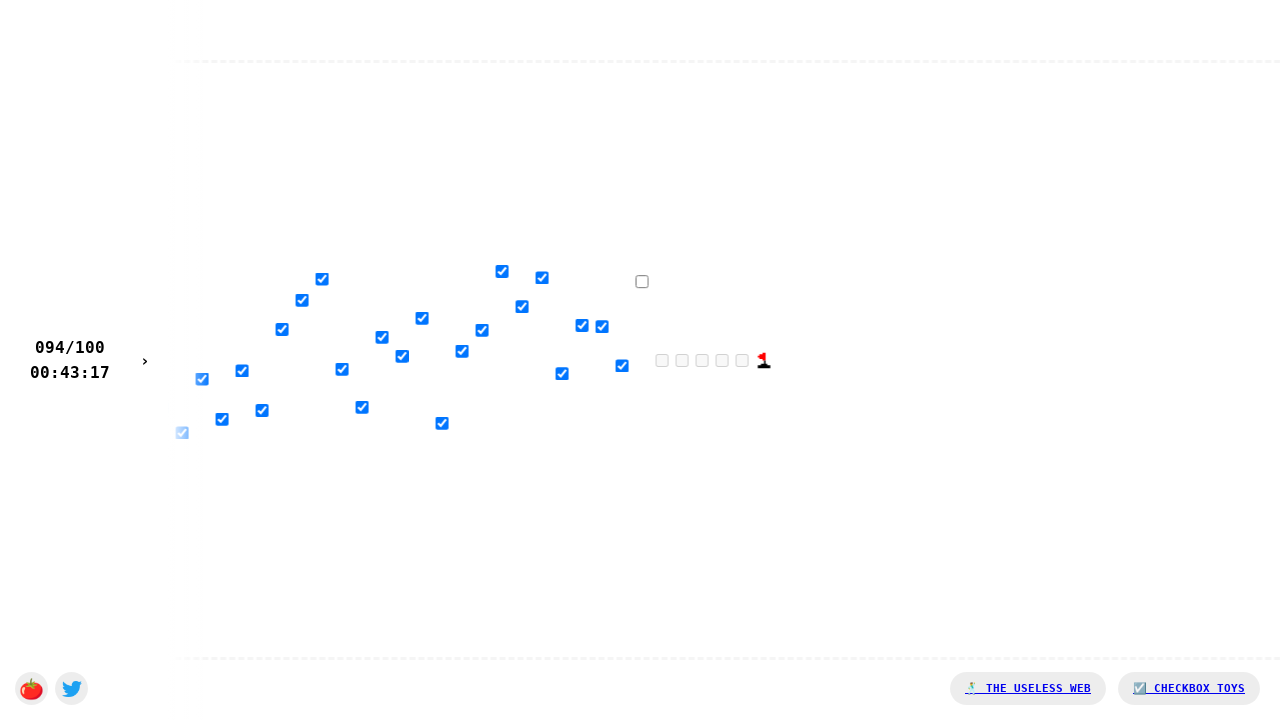

Waited 45ms after clicking checkbox 94
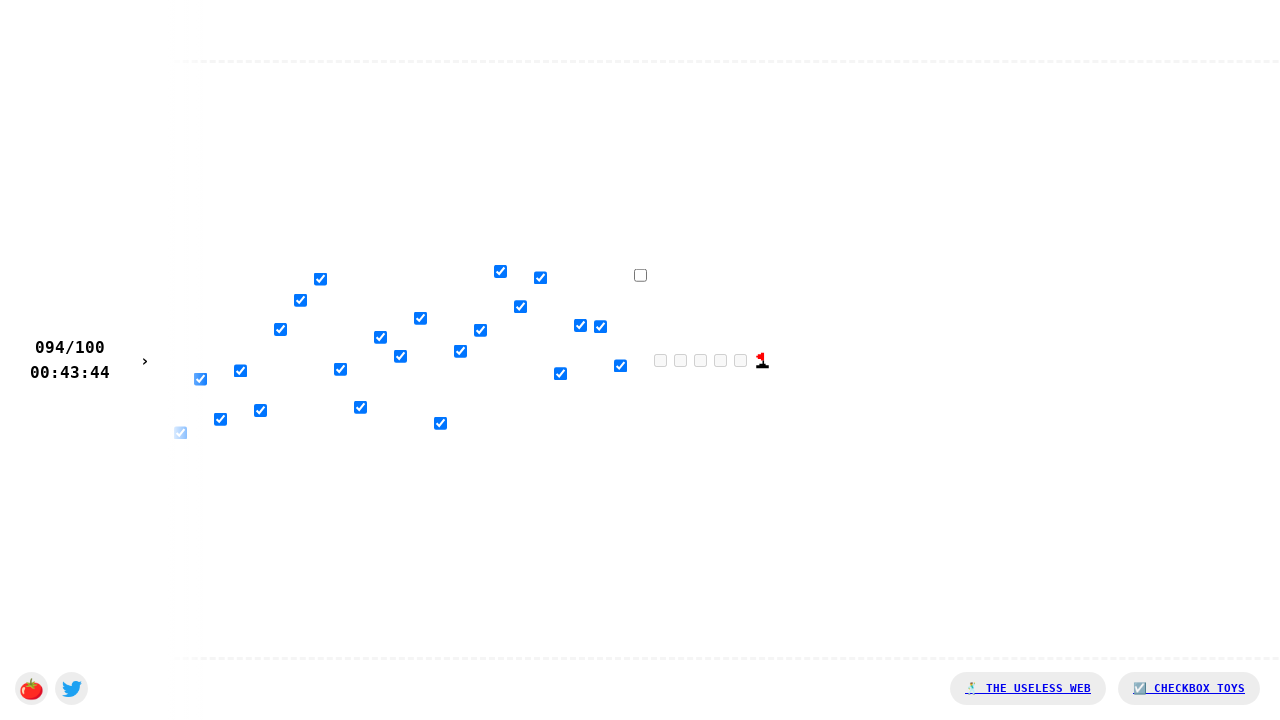

Clicked checkbox 95 at (640, 275) on xpath=//html/body/div[1]/input[95]
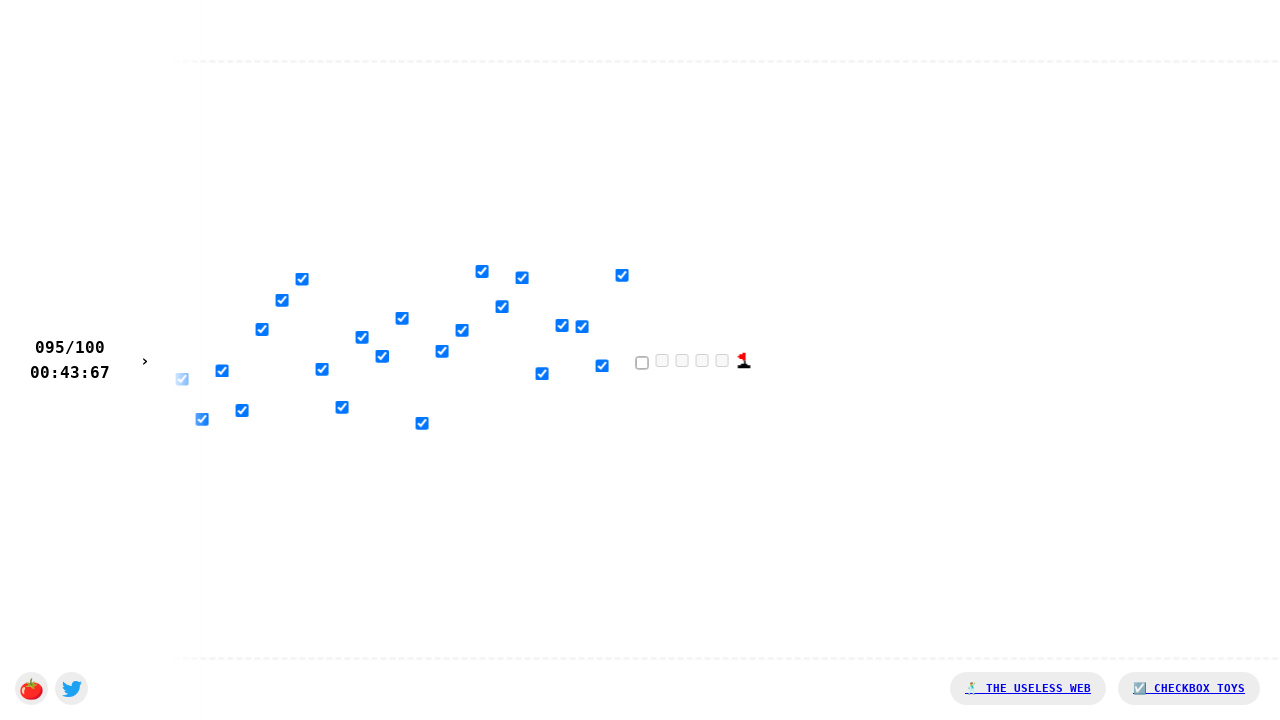

Waited 45ms after clicking checkbox 95
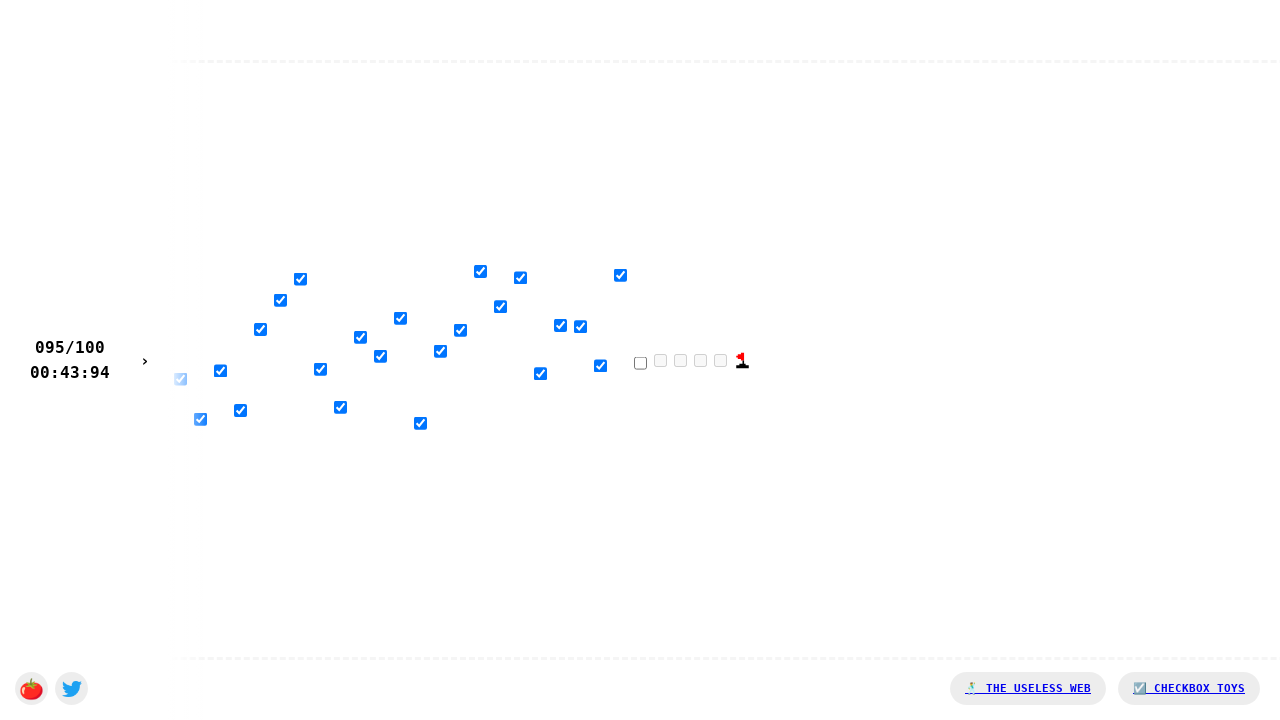

Clicked checkbox 96 at (640, 363) on xpath=//html/body/div[1]/input[96]
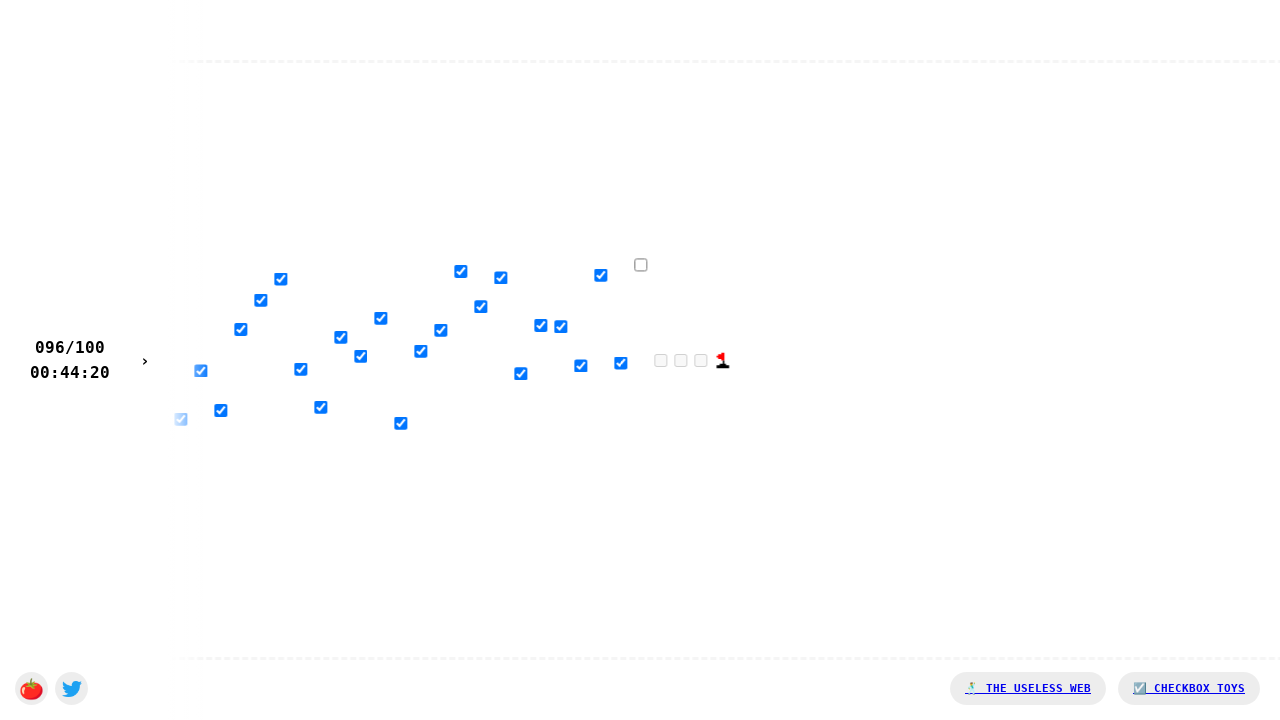

Waited 45ms after clicking checkbox 96
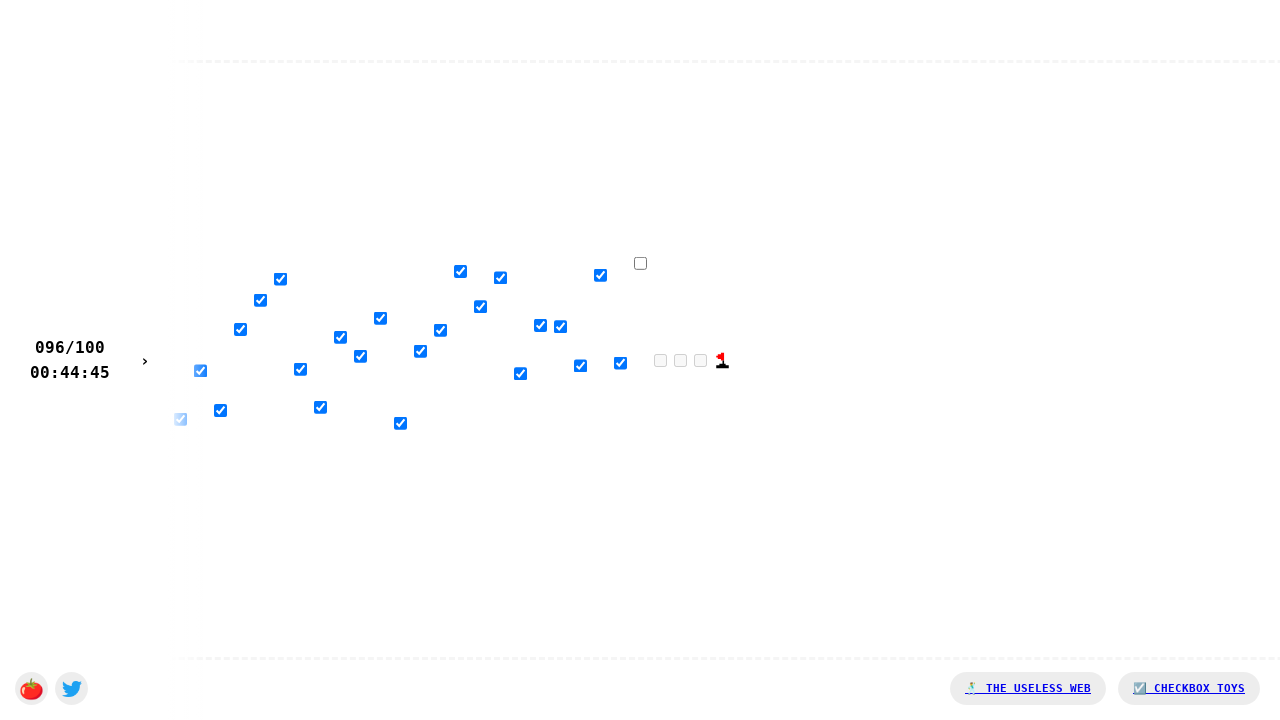

Clicked checkbox 97 at (640, 263) on xpath=//html/body/div[1]/input[97]
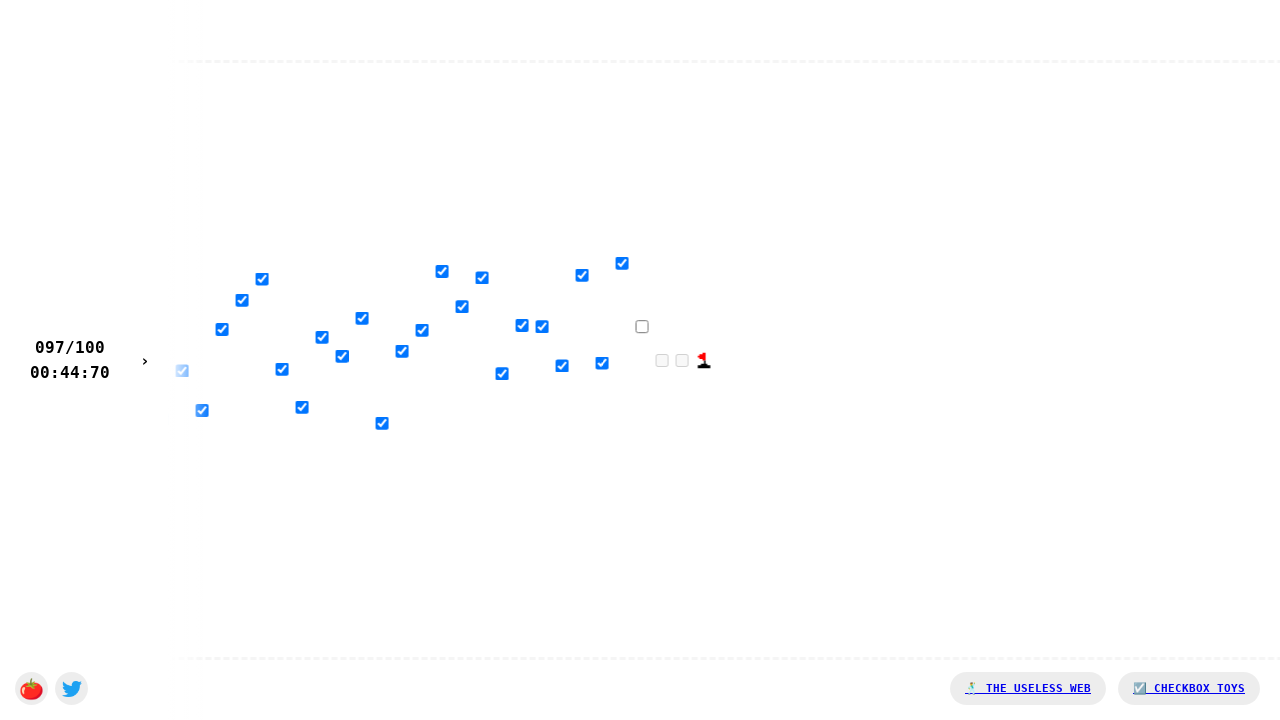

Waited 45ms after clicking checkbox 97
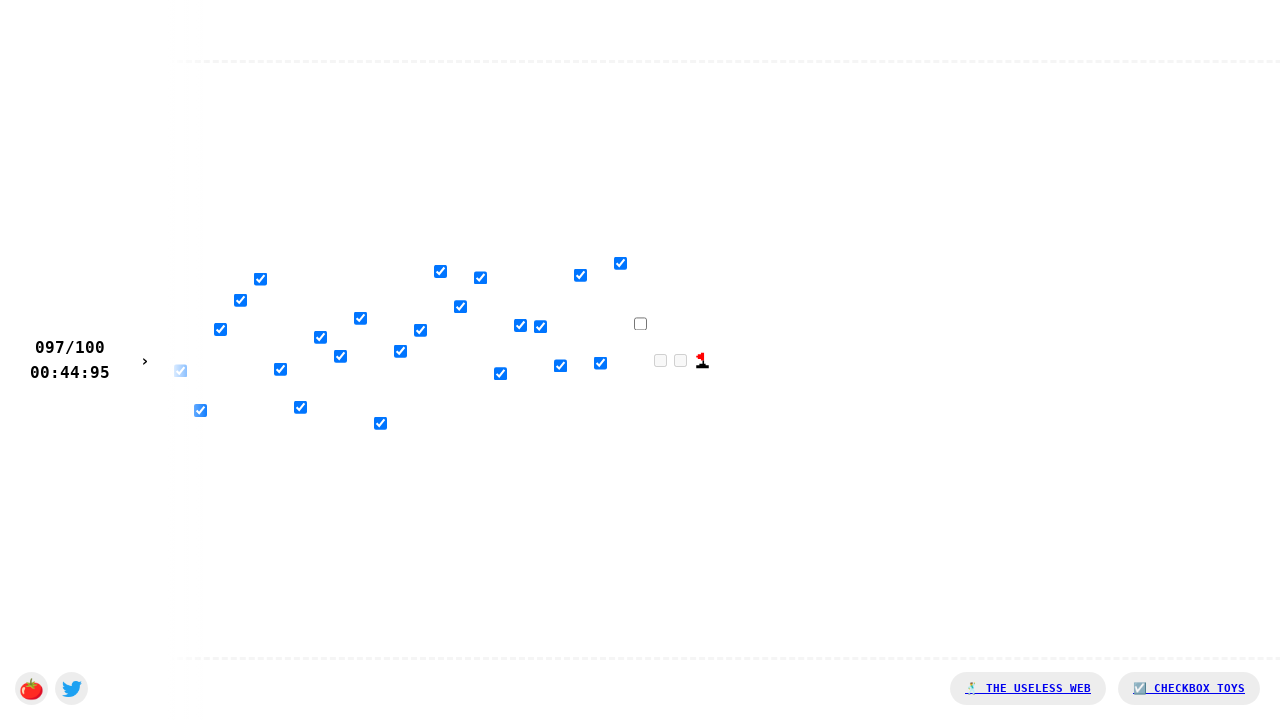

Clicked checkbox 98 at (640, 323) on xpath=//html/body/div[1]/input[98]
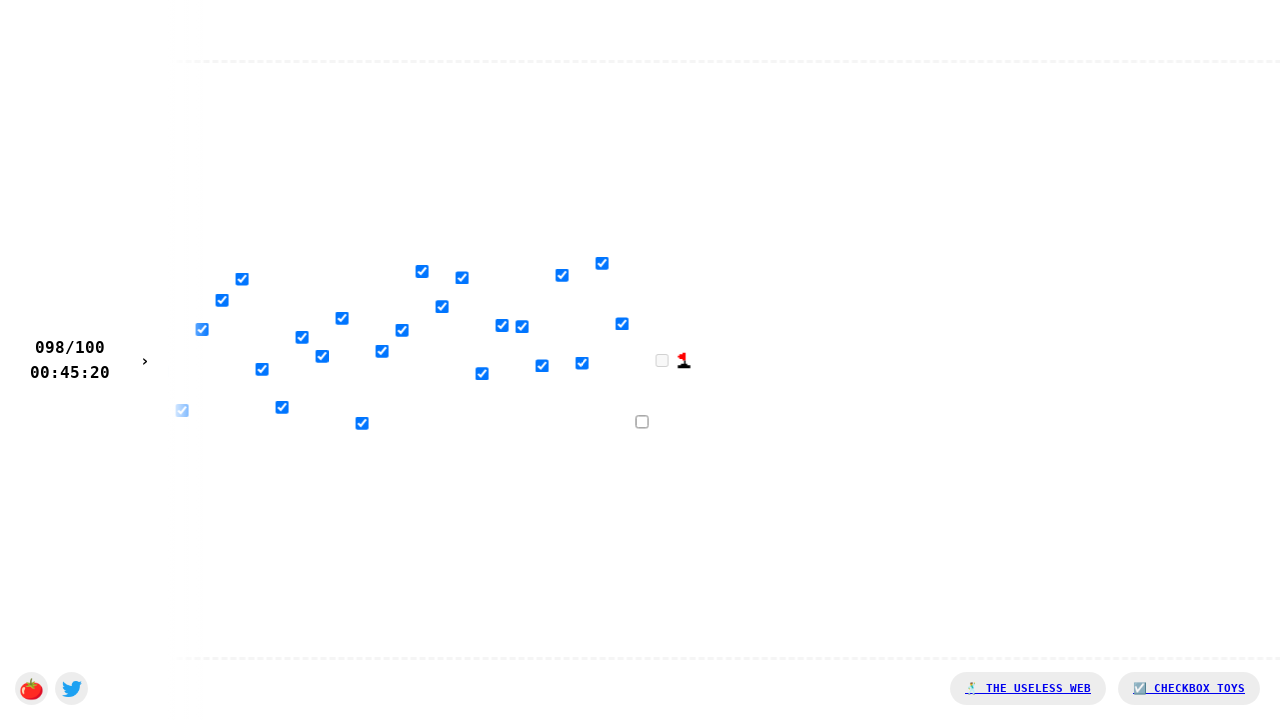

Waited 45ms after clicking checkbox 98
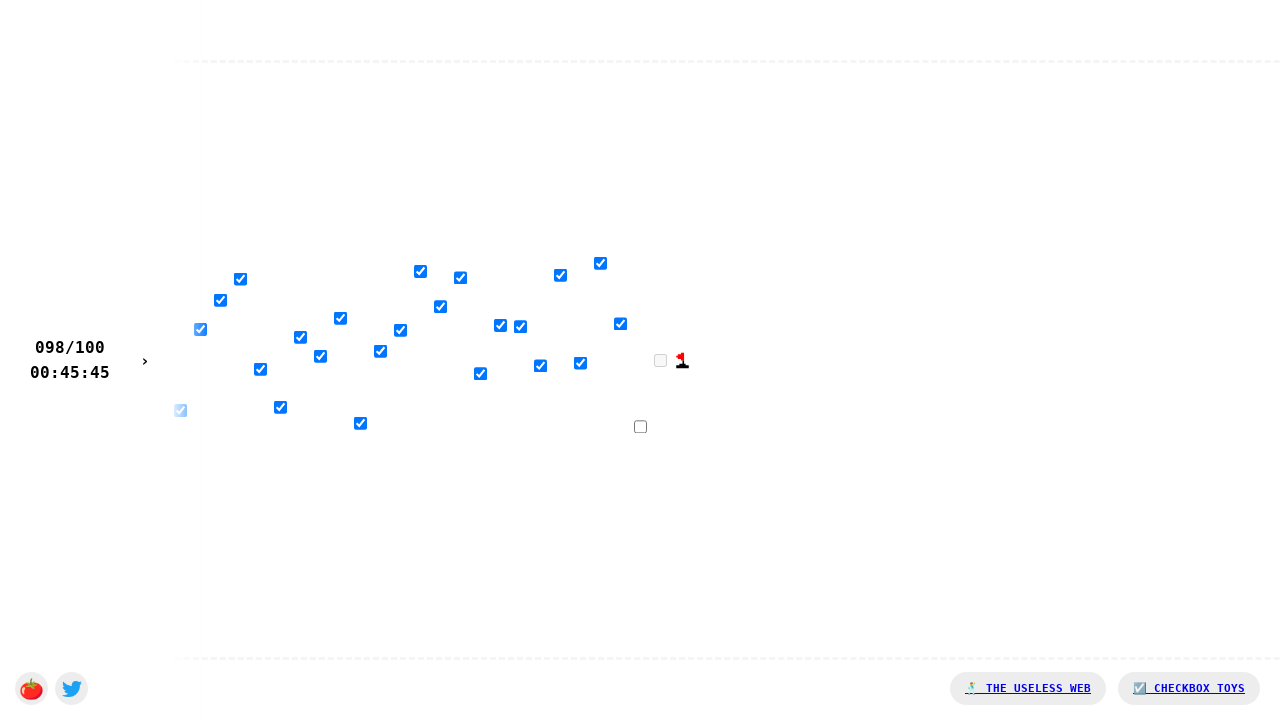

Clicked checkbox 99 at (640, 426) on xpath=//html/body/div[1]/input[99]
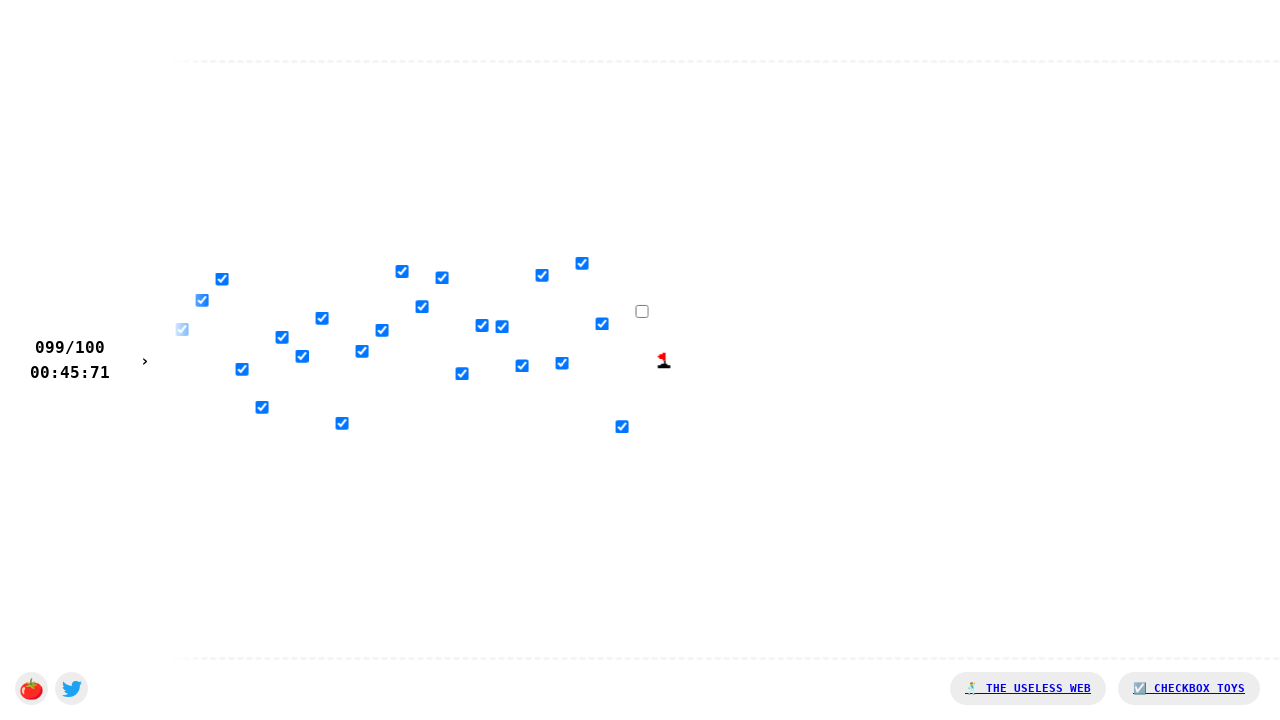

Waited 45ms after clicking checkbox 99
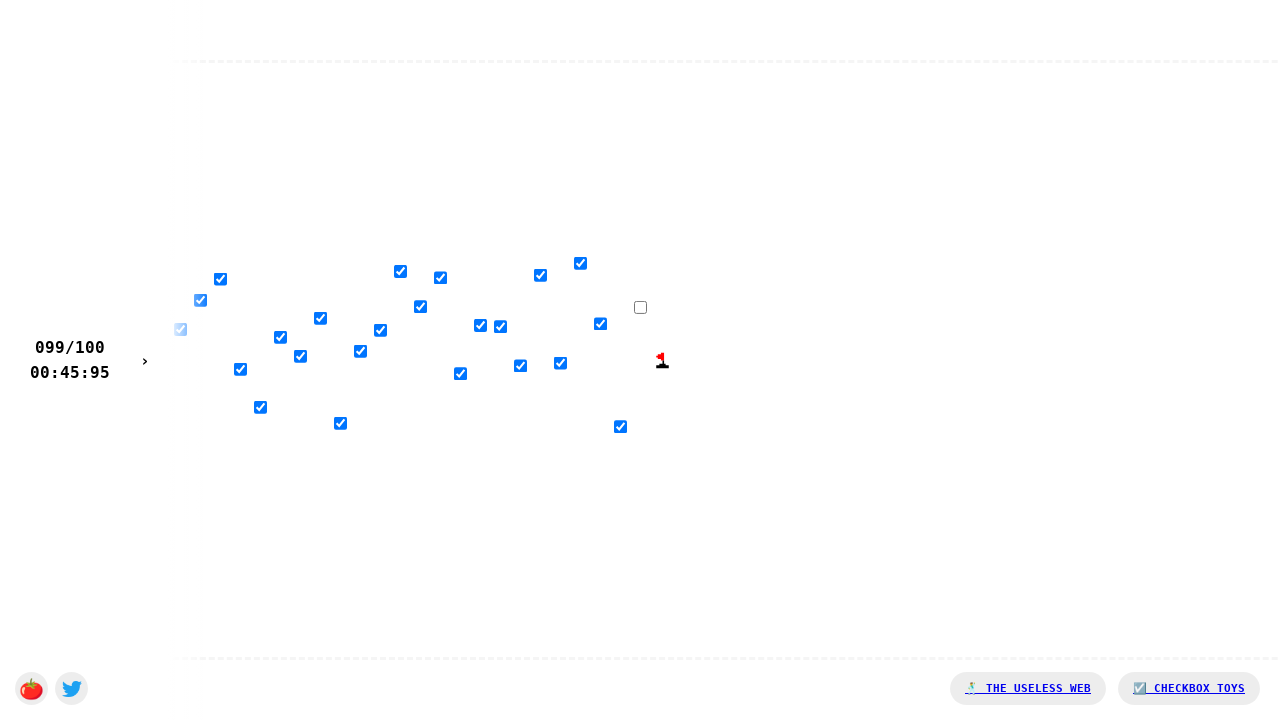

Clicked checkbox 100 at (640, 307) on xpath=//html/body/div[1]/input[100]
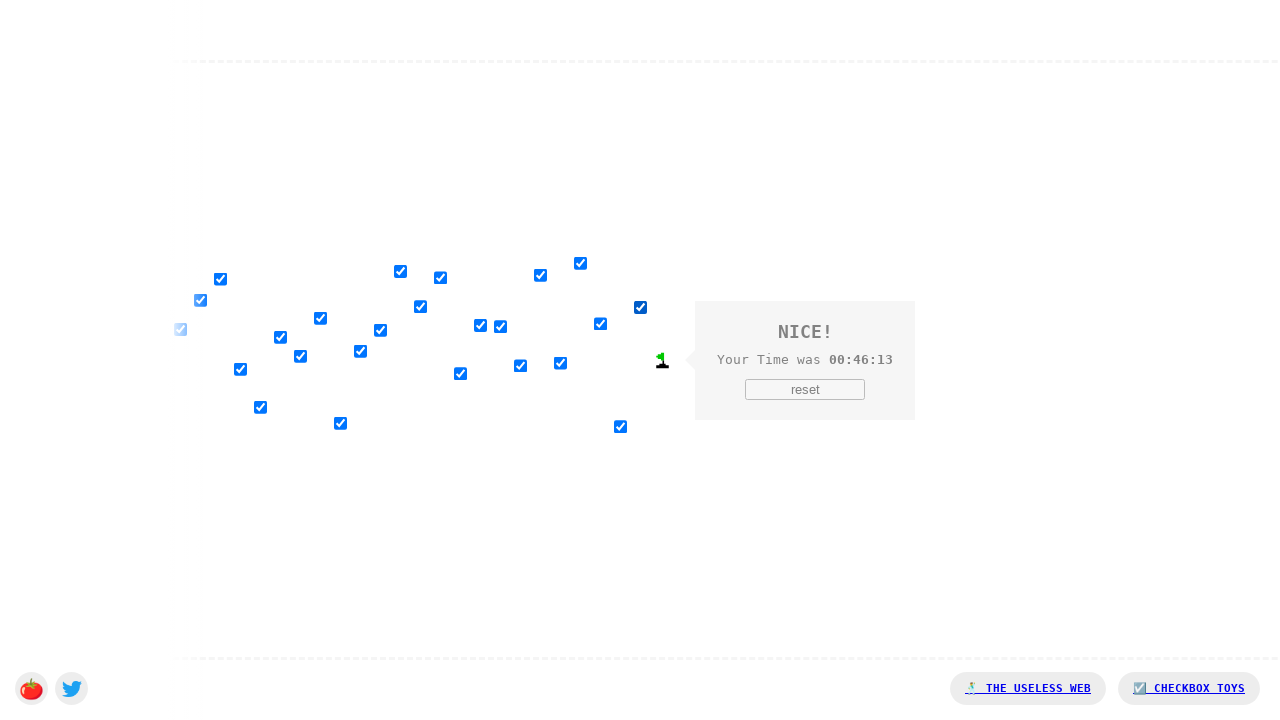

Waited 45ms after clicking checkbox 100
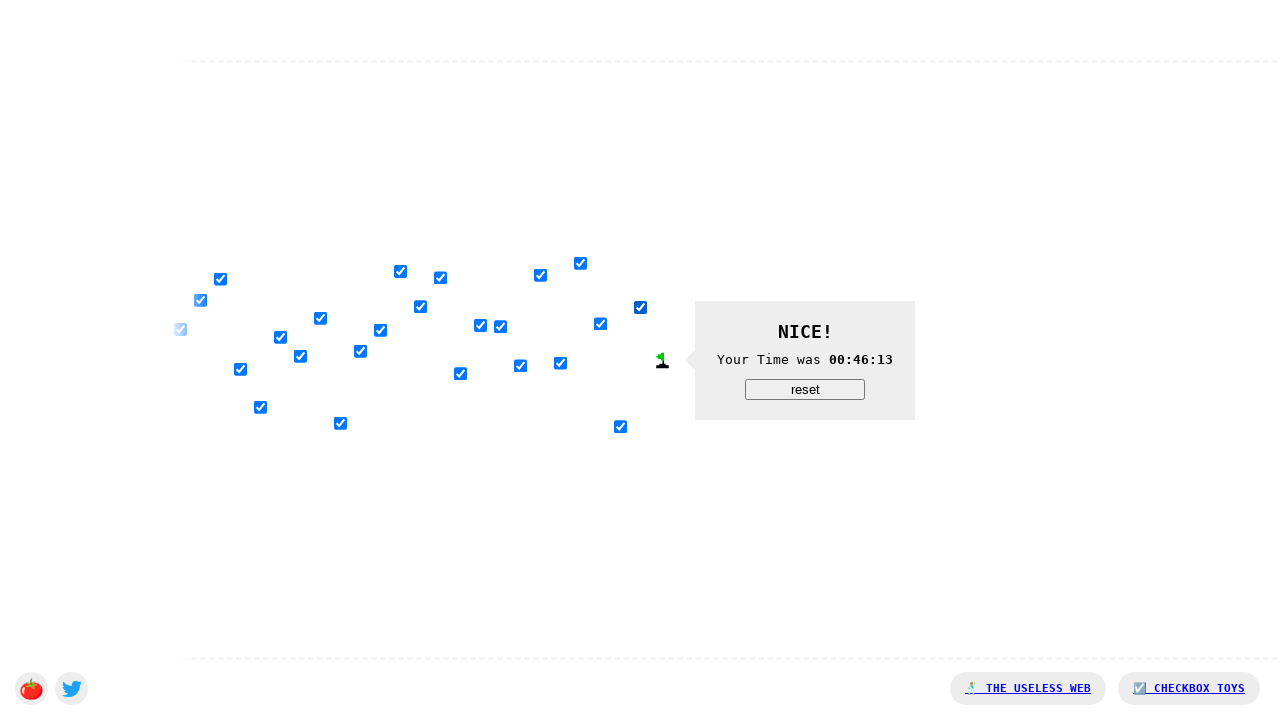

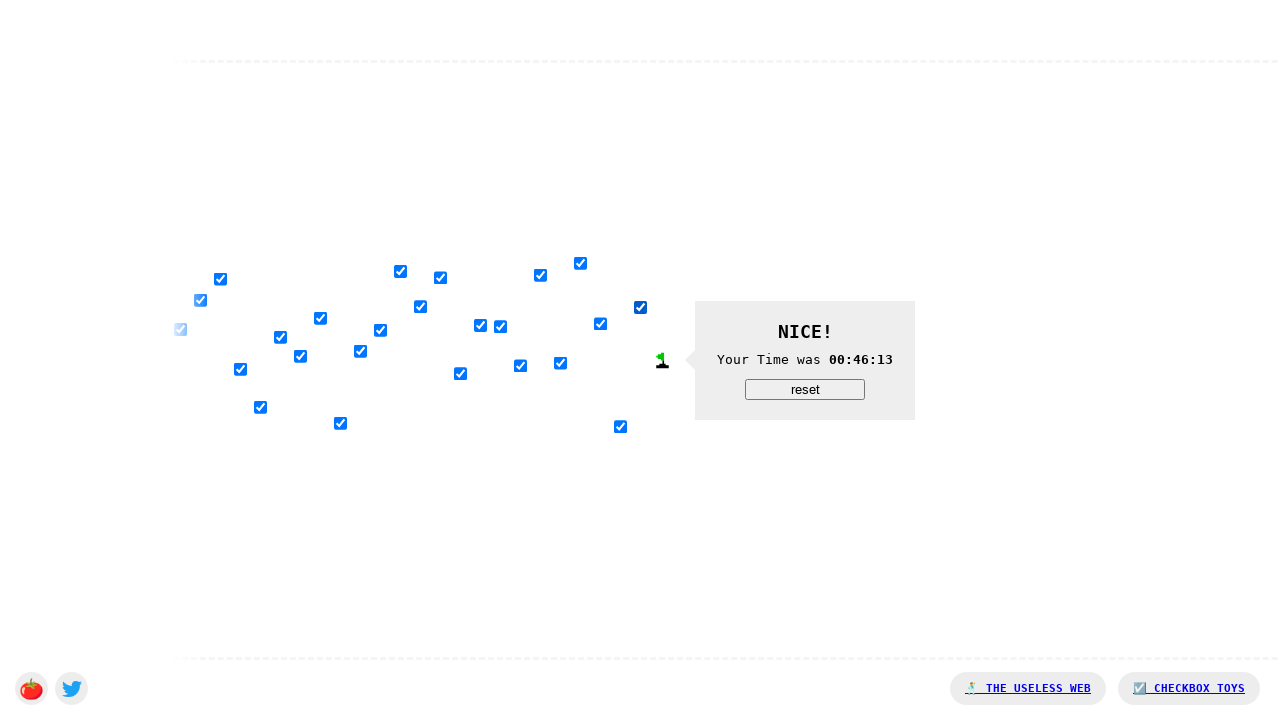